Tests checkbox functionality by randomly clicking checkboxes representing days of the week, continuing until Friday is clicked 4 times

Starting URL: http://samples.gwtproject.org/samples/Showcase/Showcase.html#!CwCheckBox

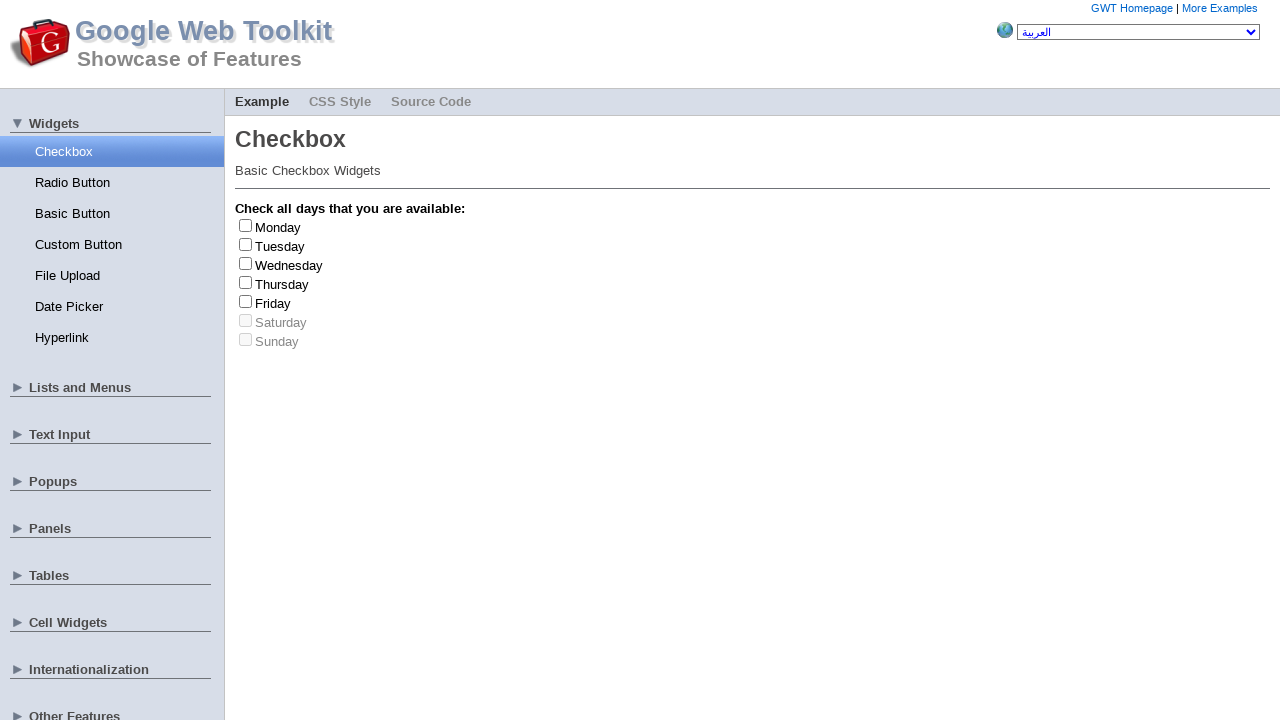

Waited for checkboxes to load
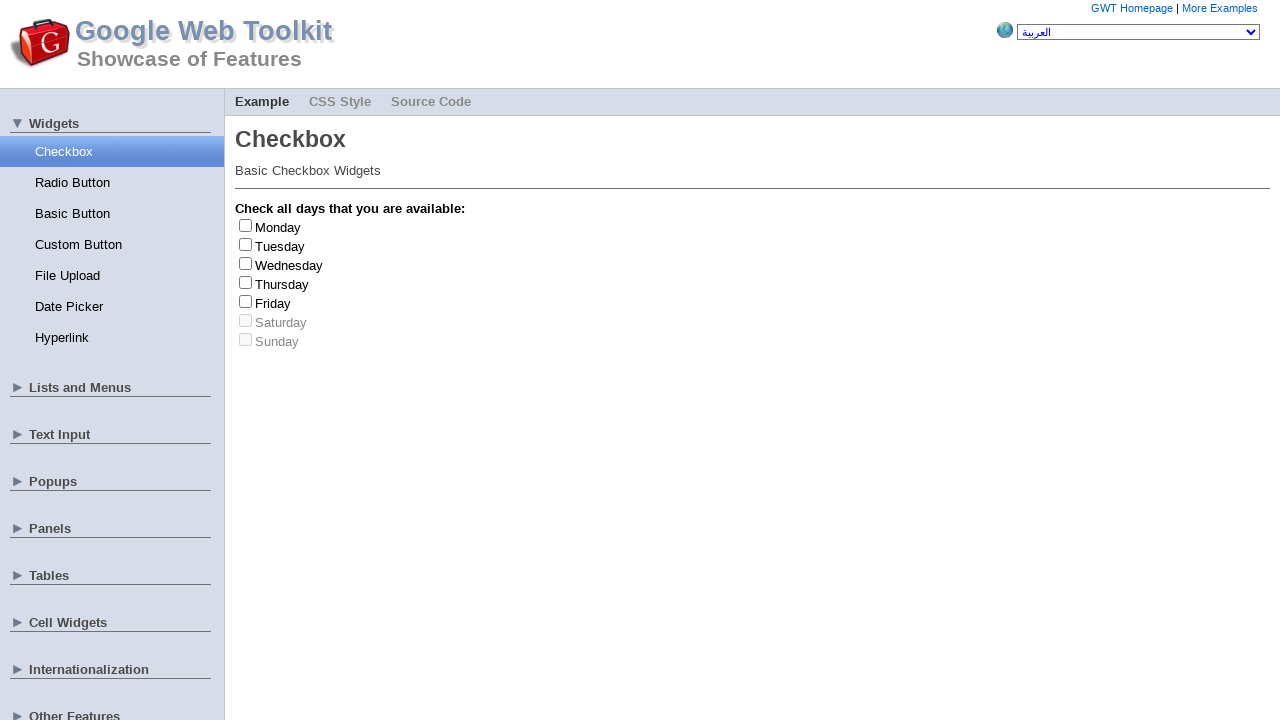

Retrieved all checkbox elements
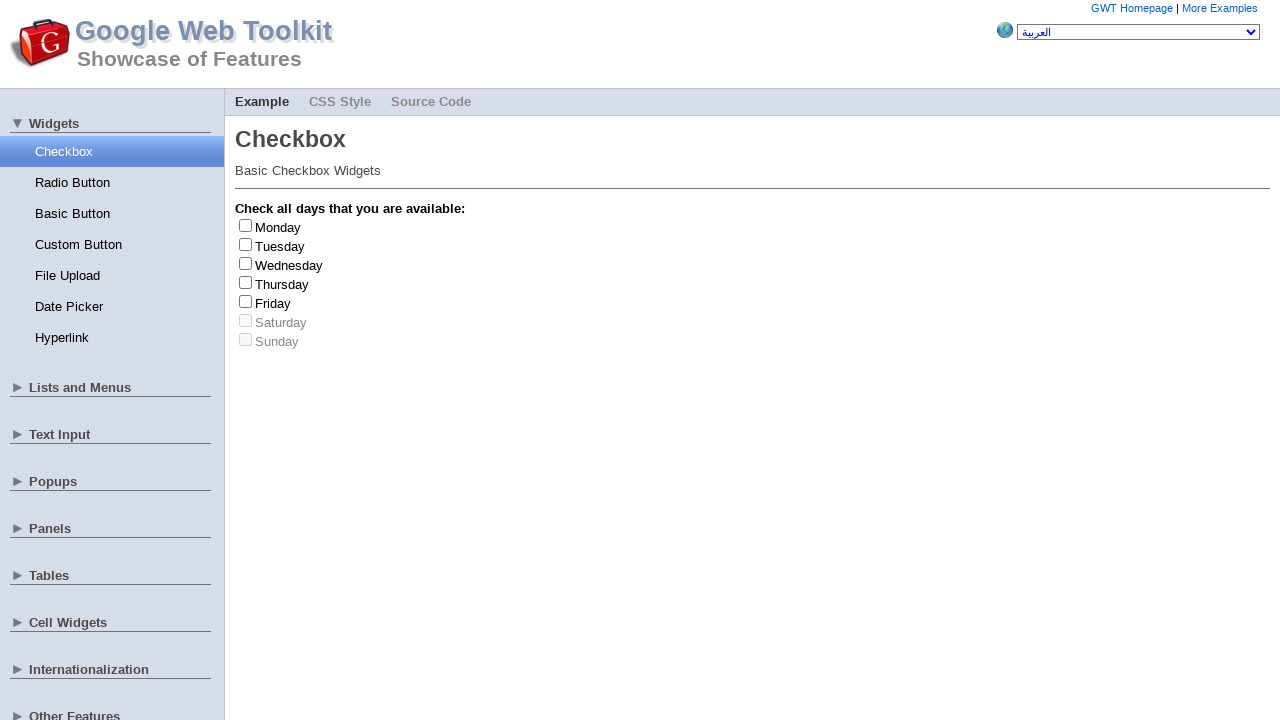

Retrieved all checkbox labels
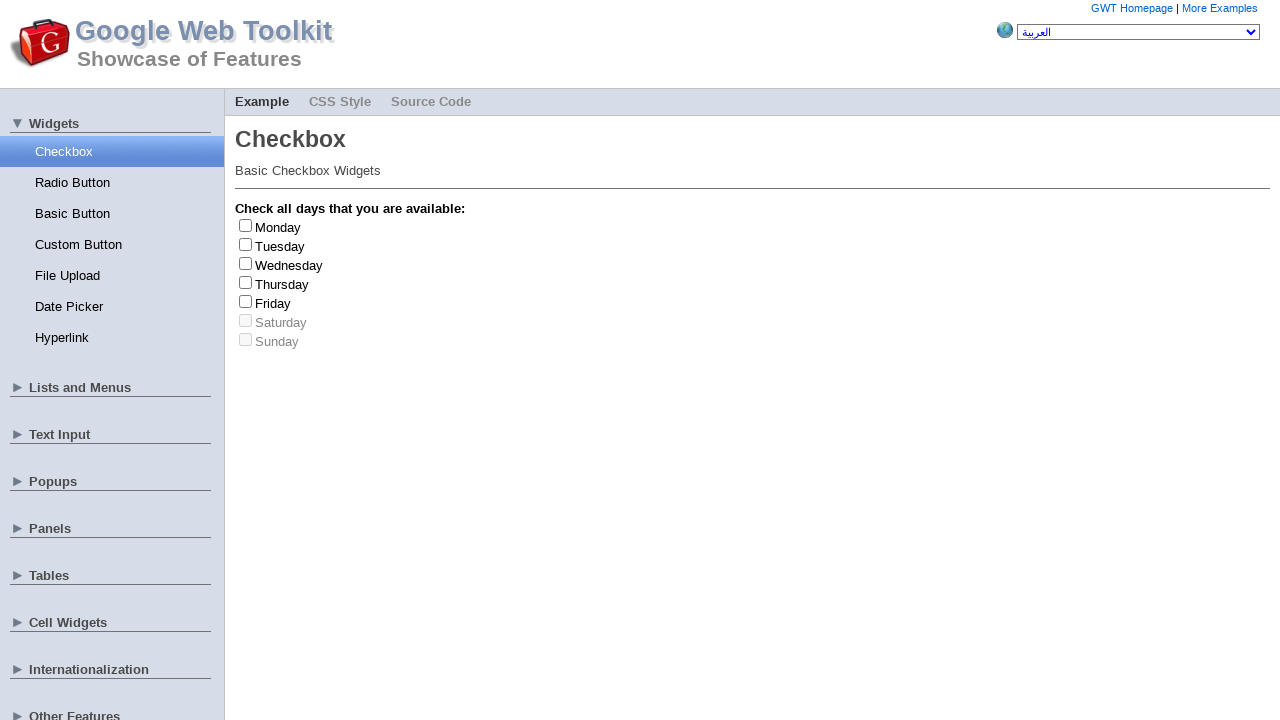

Randomly selected checkbox index 6
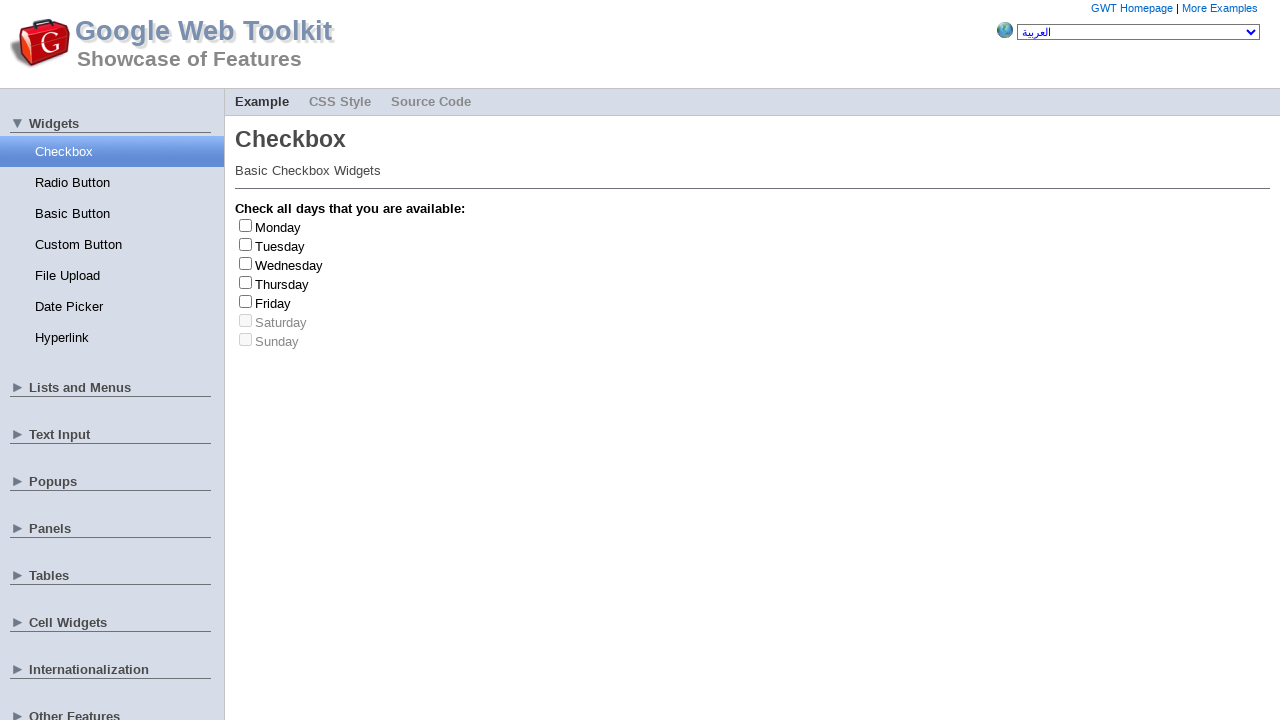

Retrieved all checkbox elements
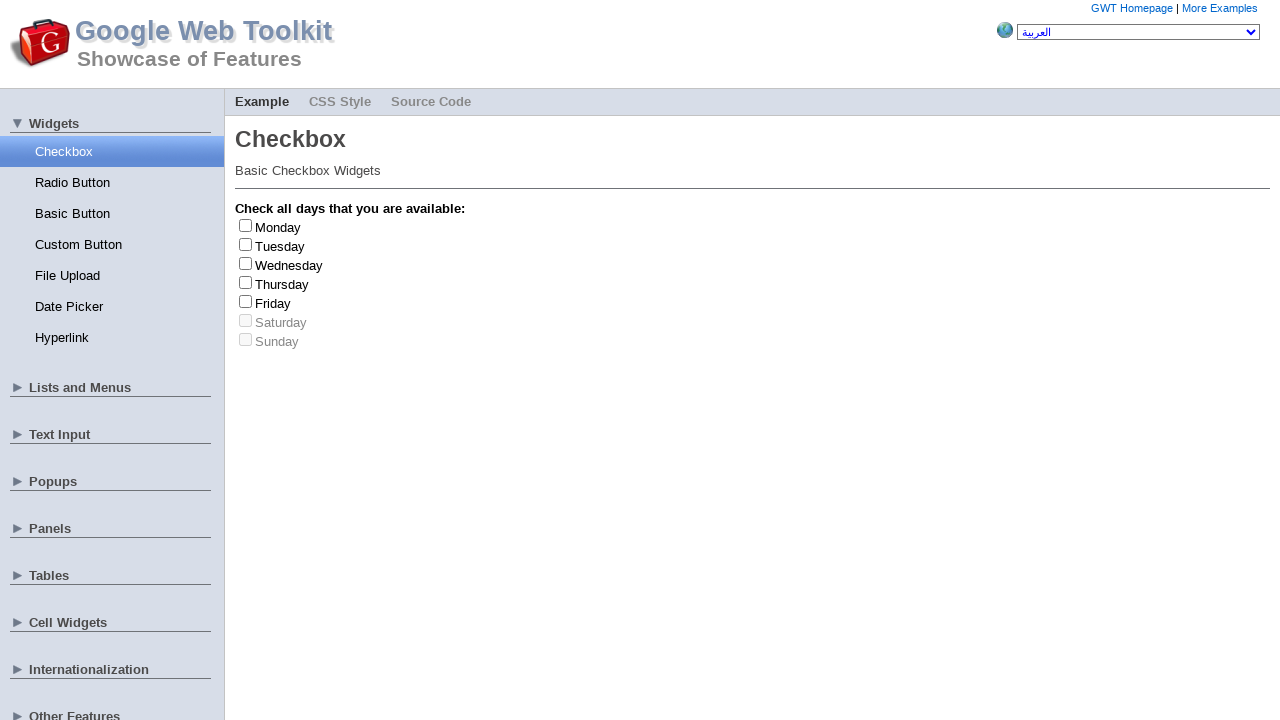

Retrieved all checkbox labels
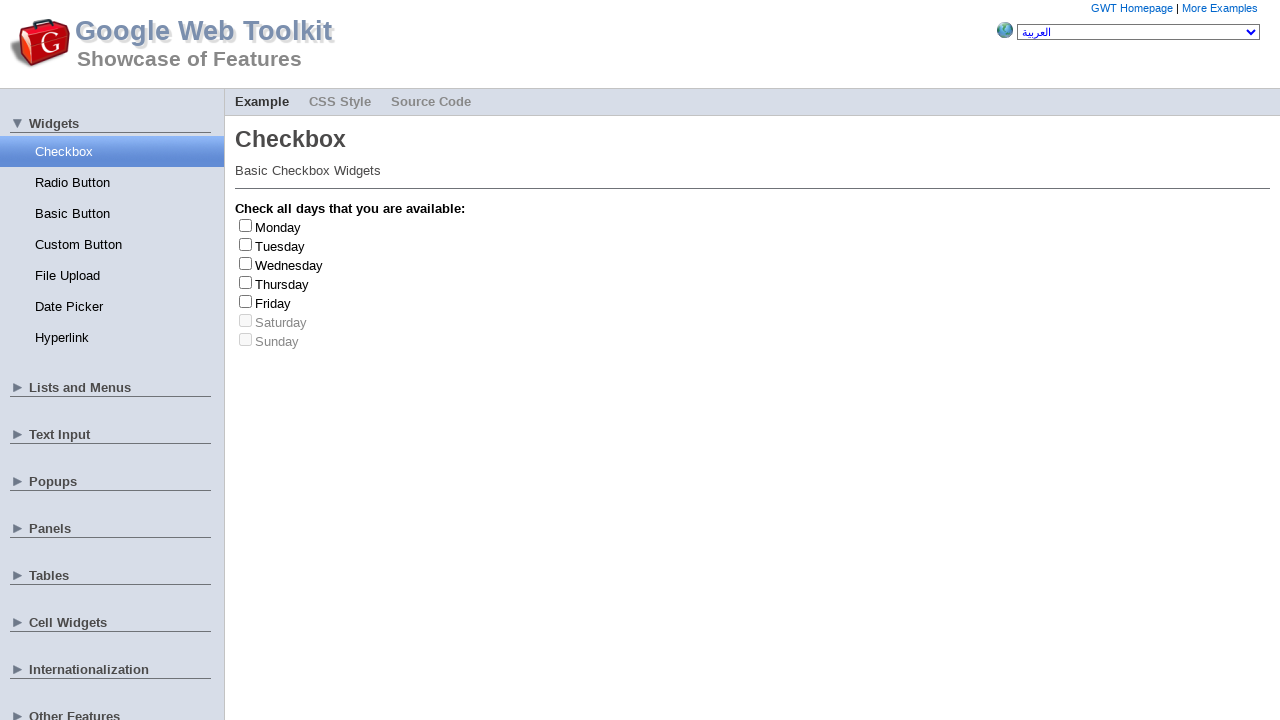

Randomly selected checkbox index 3
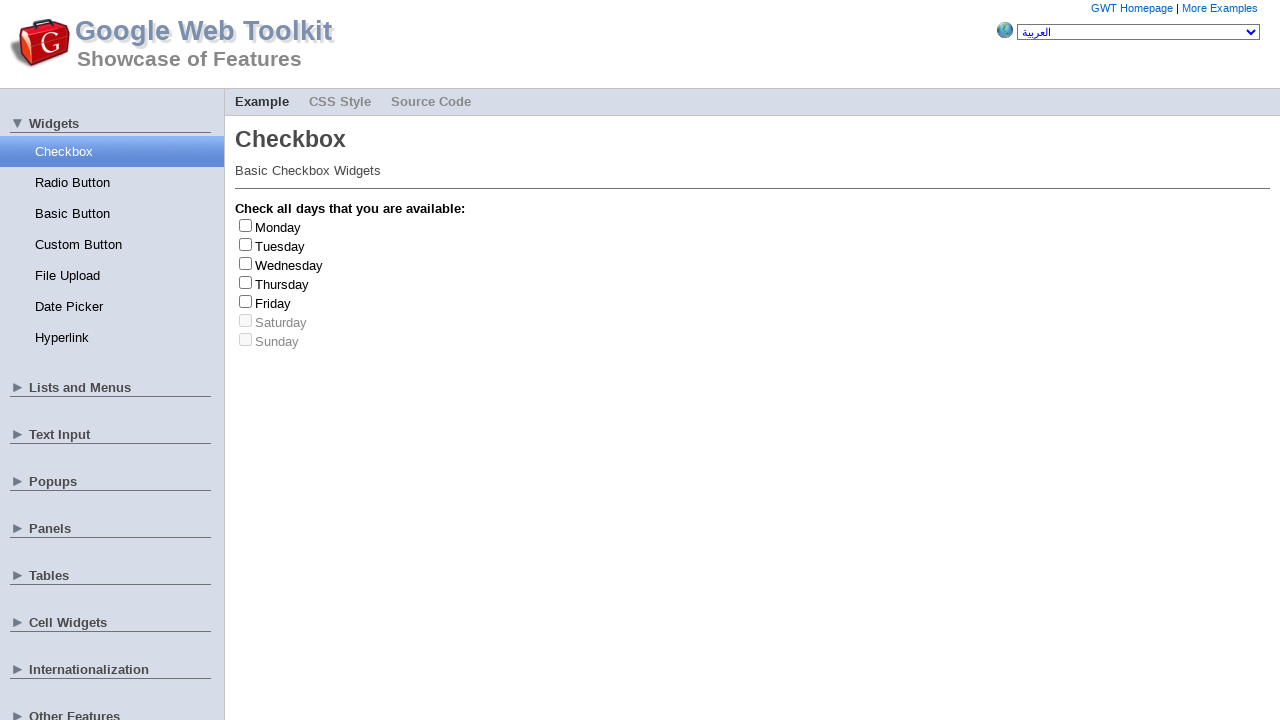

Clicked checkbox at index 3 at (246, 282) on input[type='checkbox'] >> nth=3
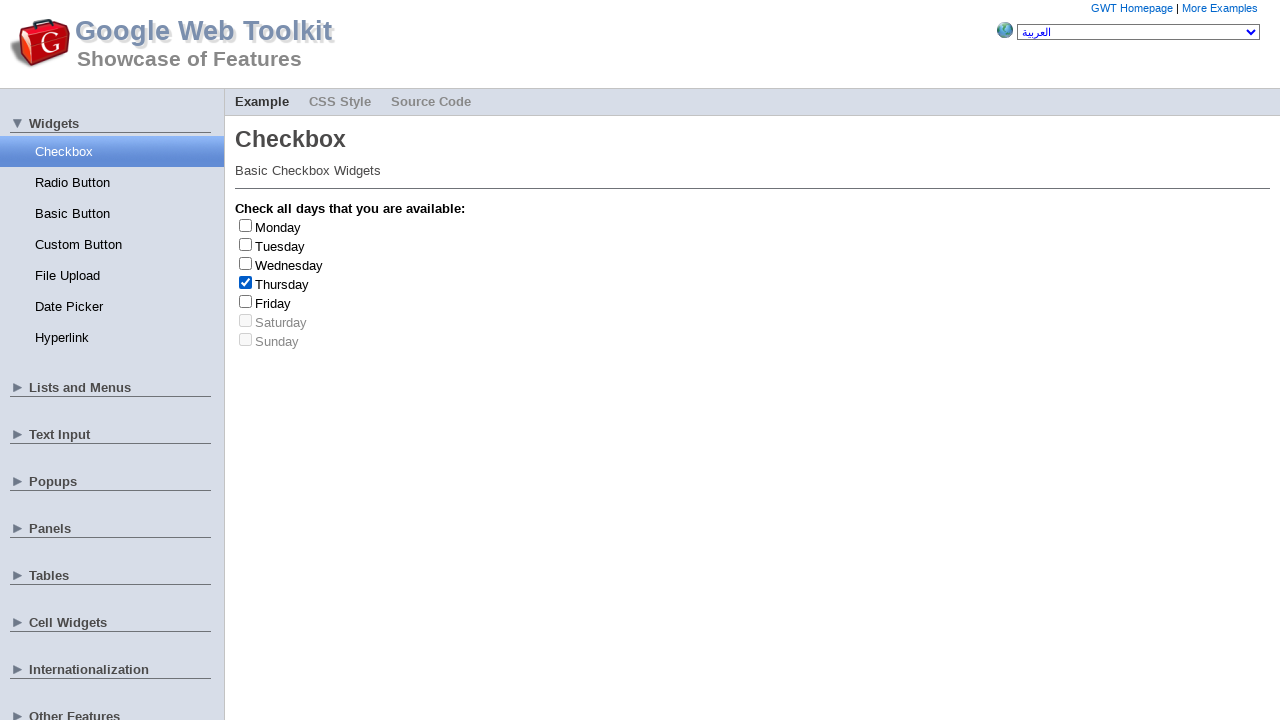

Retrieved label text: 'Thursday'
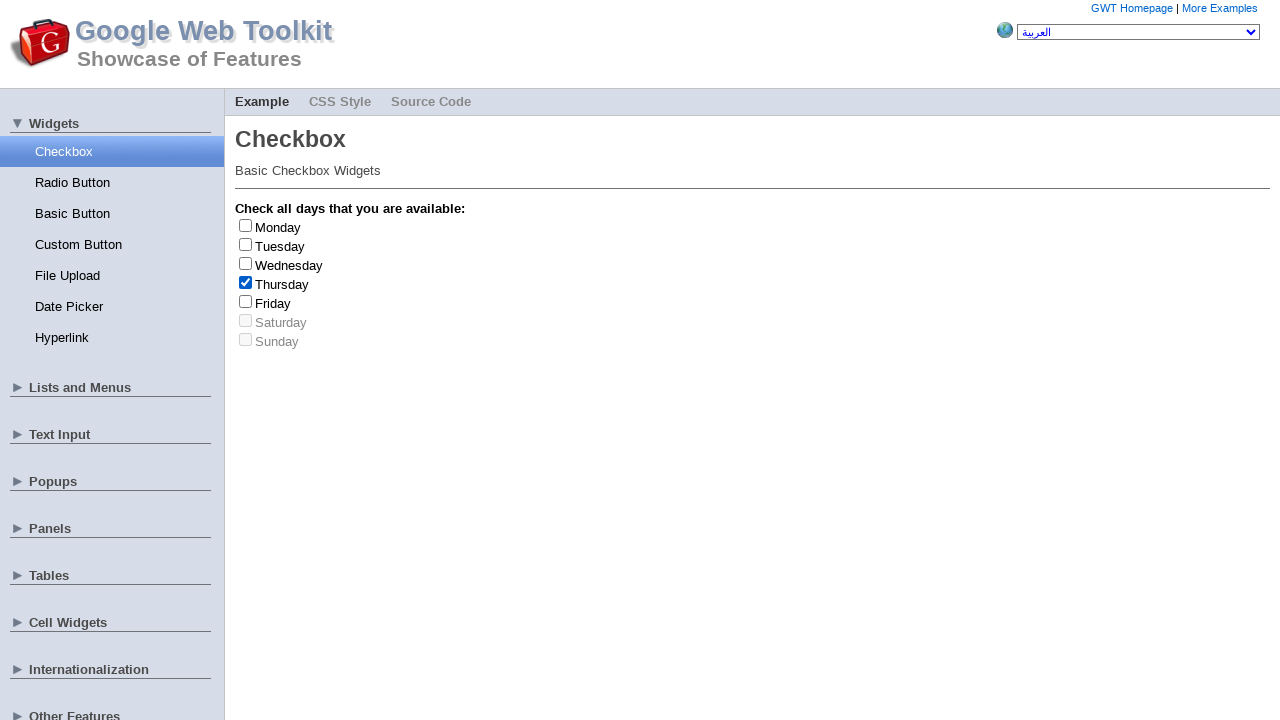

Unchecked checkbox at index 3 at (246, 282) on input[type='checkbox'] >> nth=3
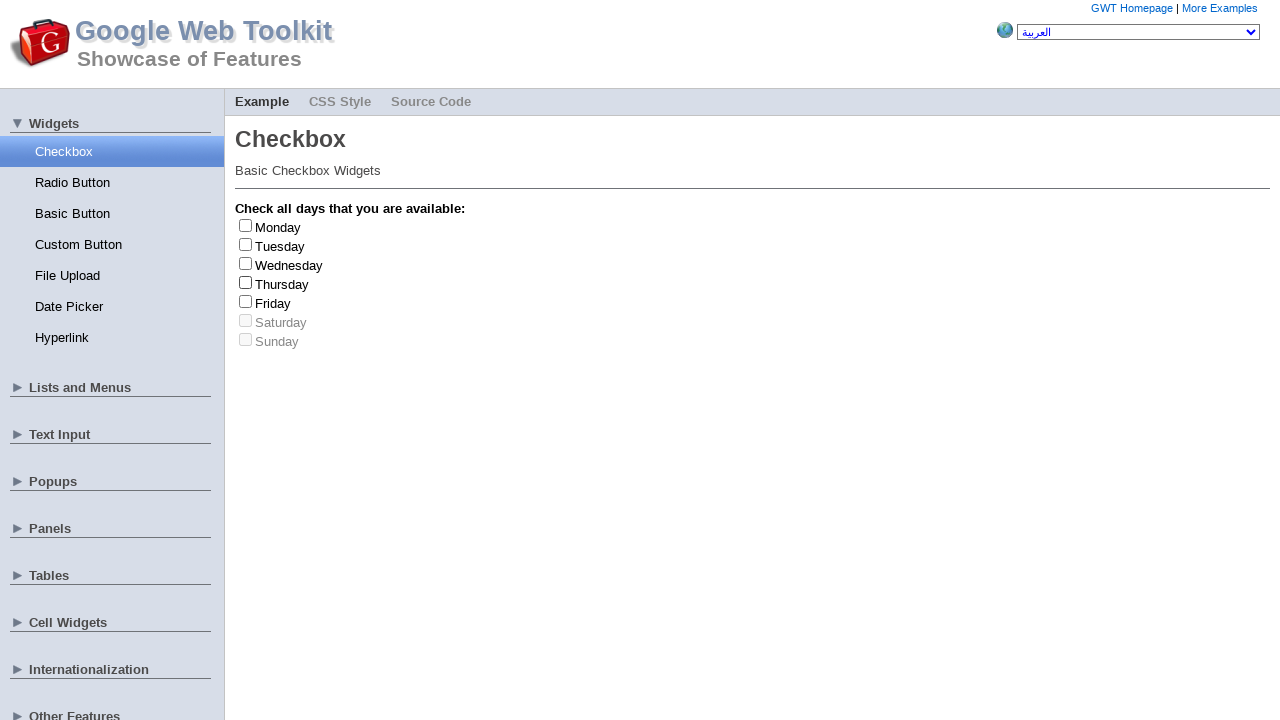

Retrieved all checkbox elements
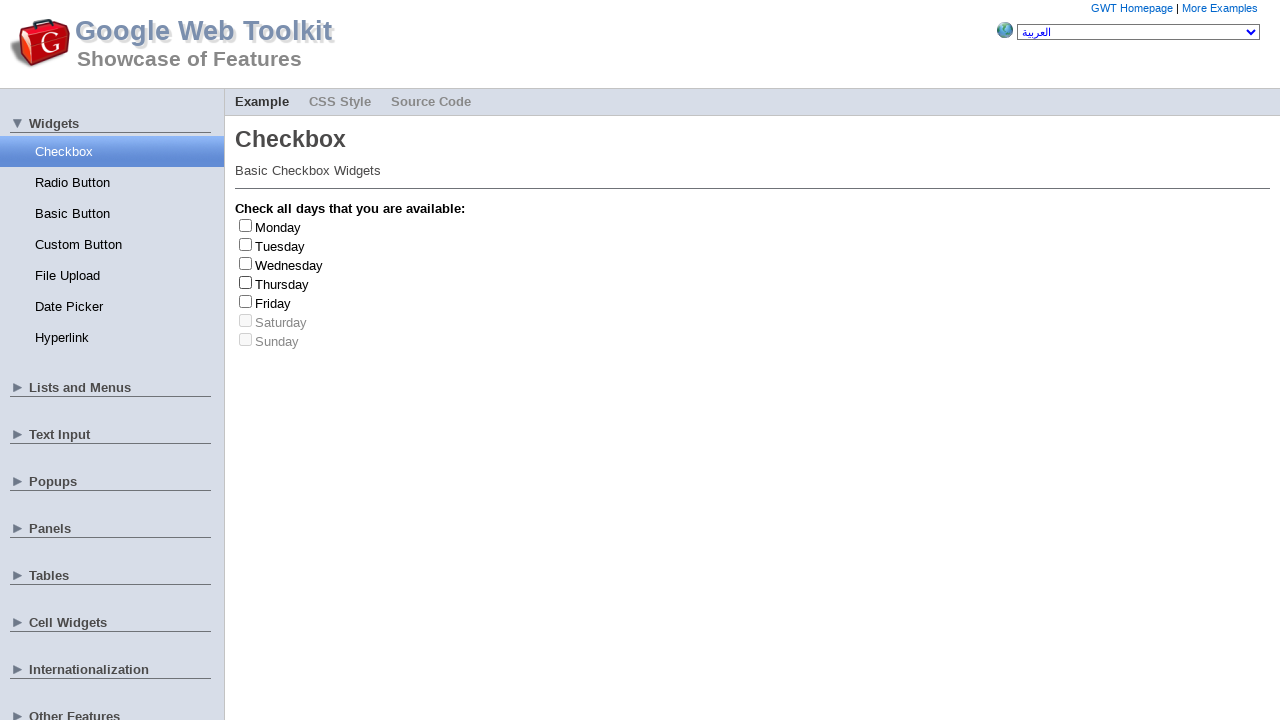

Retrieved all checkbox labels
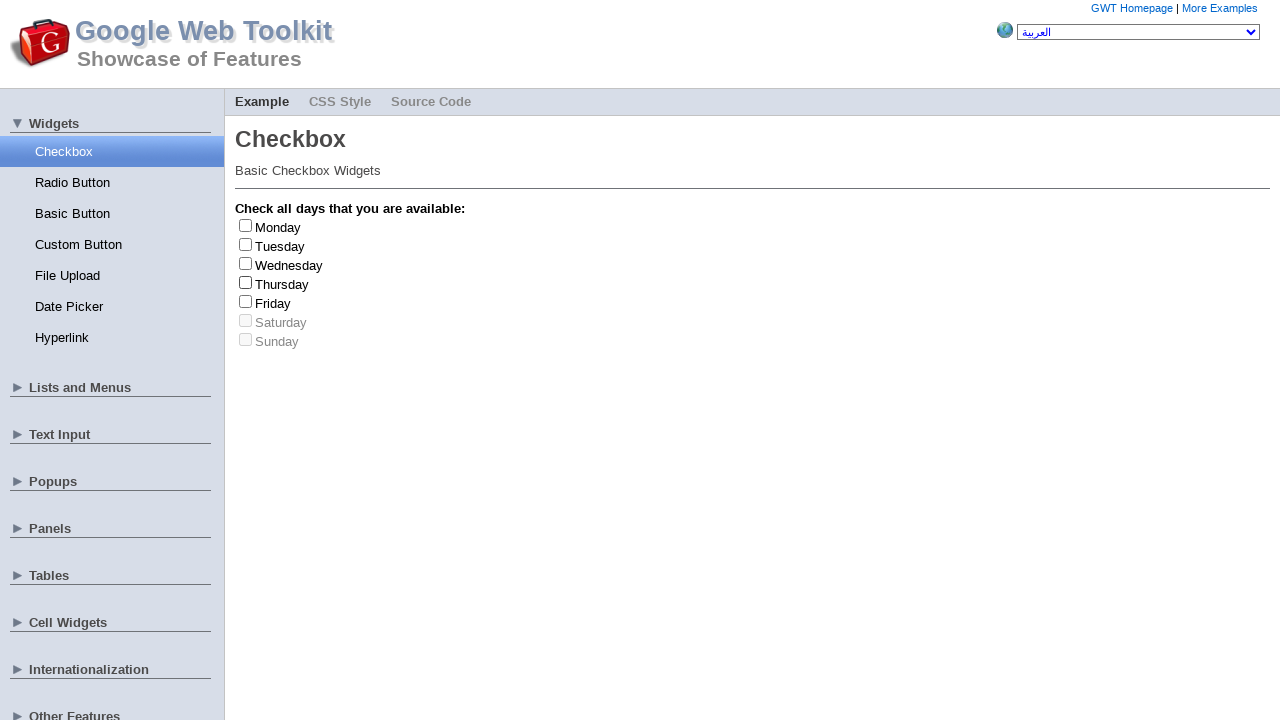

Randomly selected checkbox index 6
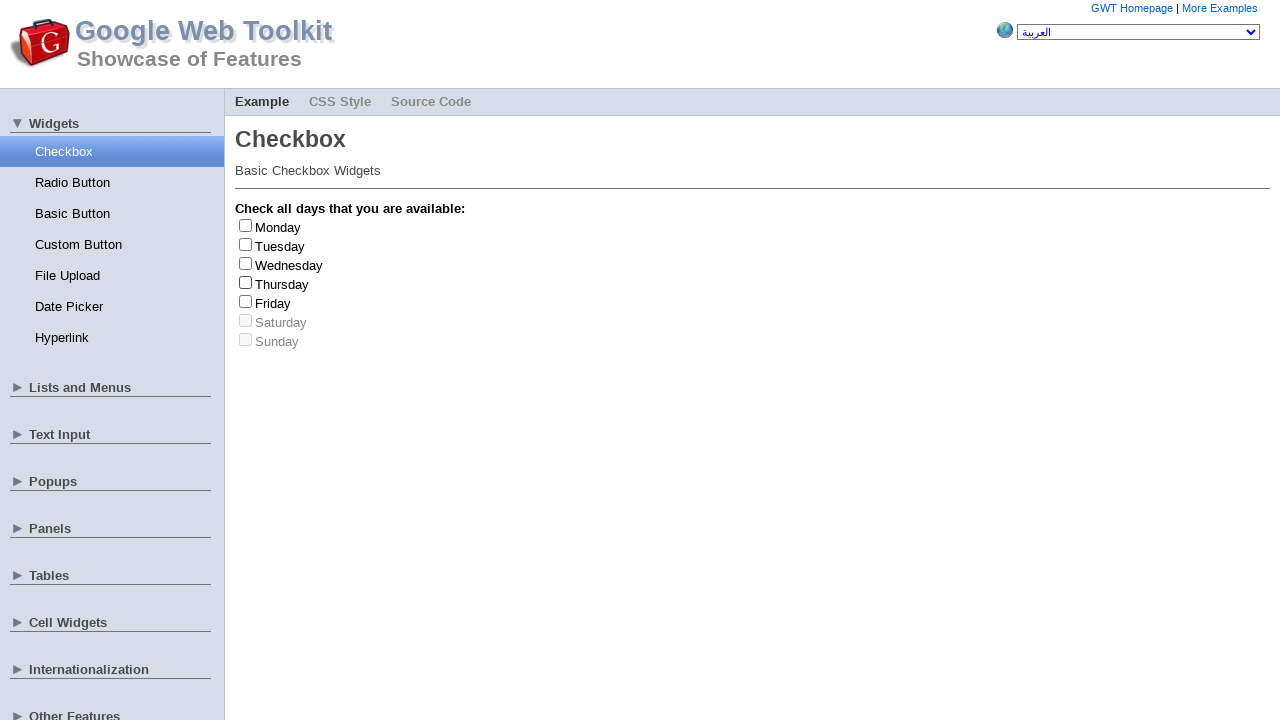

Retrieved all checkbox elements
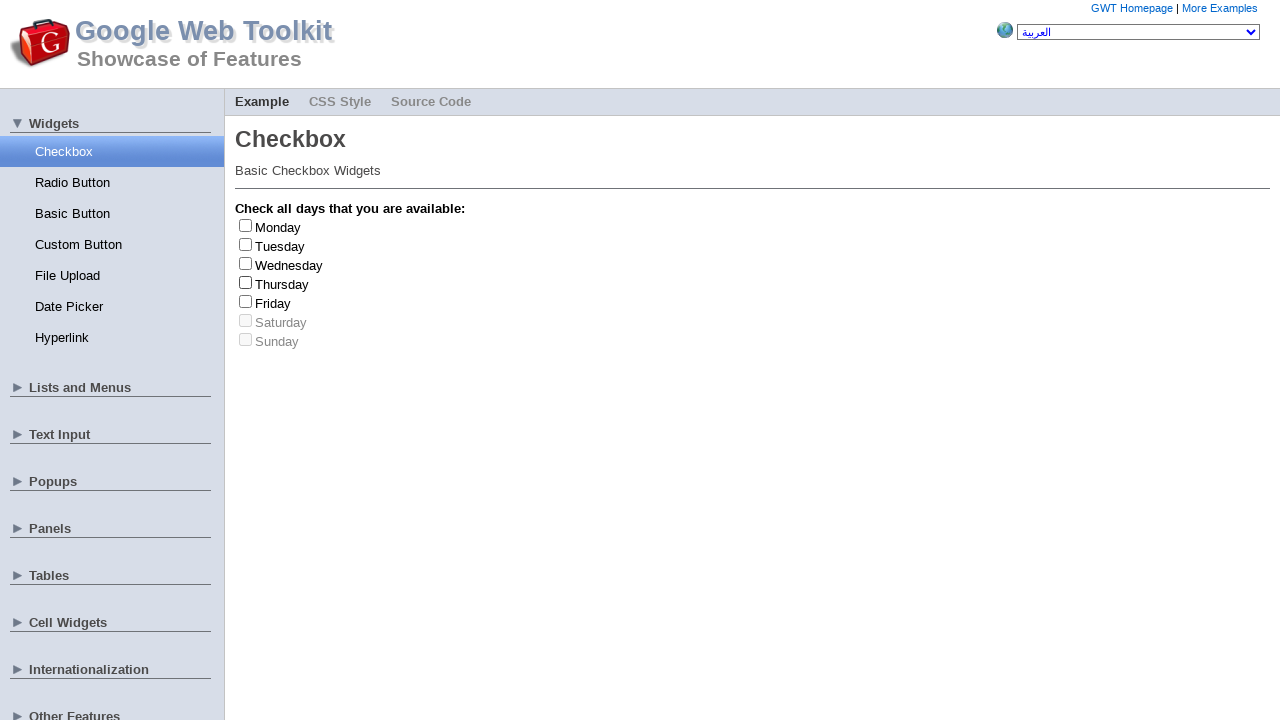

Retrieved all checkbox labels
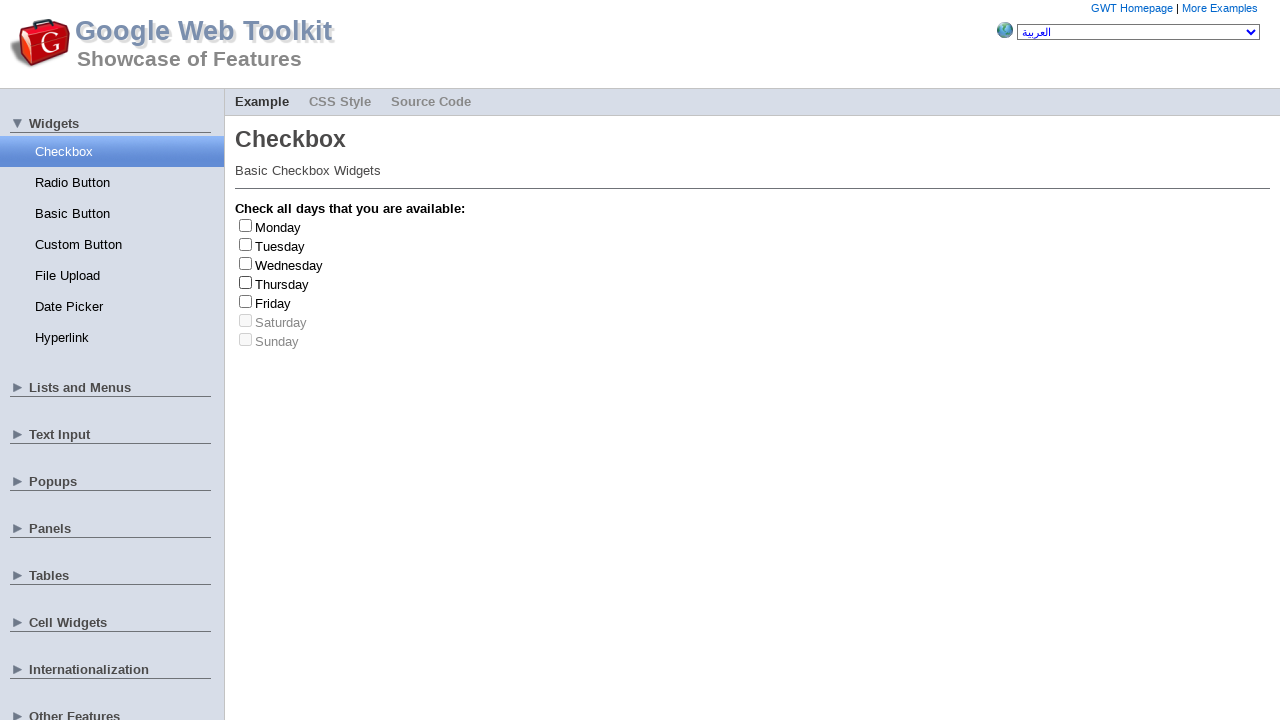

Randomly selected checkbox index 0
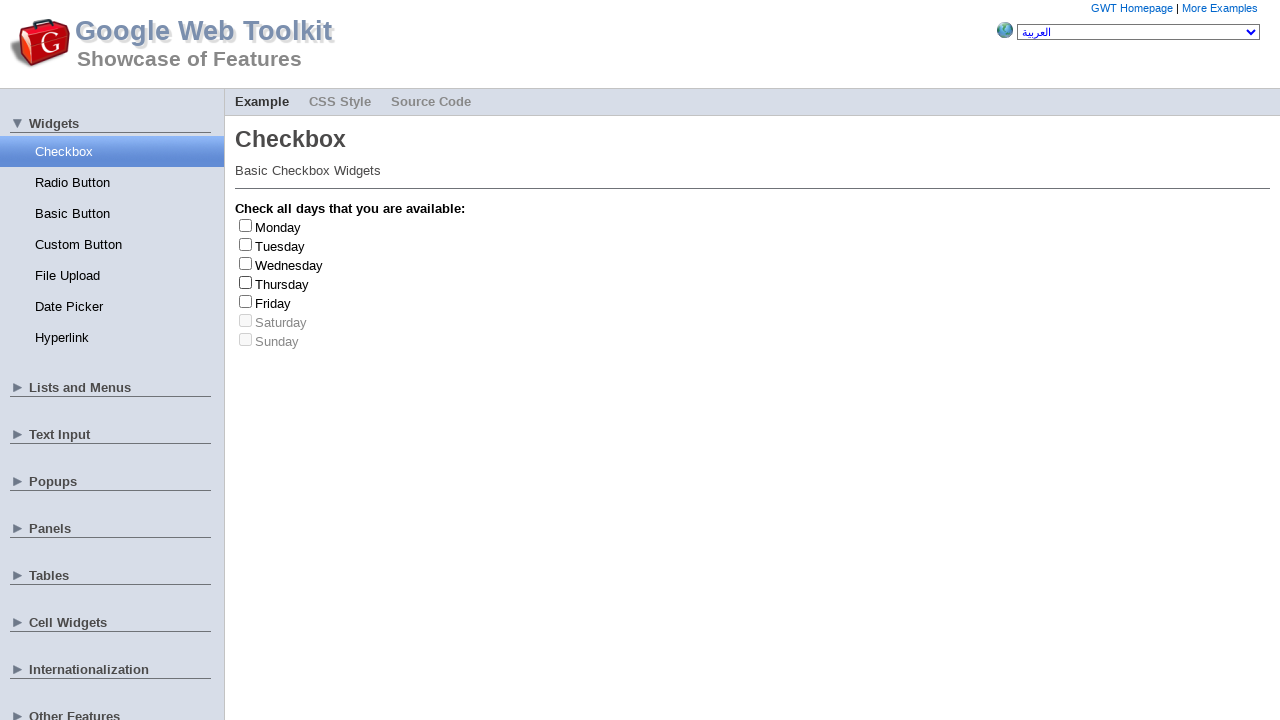

Clicked checkbox at index 0 at (246, 225) on input[type='checkbox'] >> nth=0
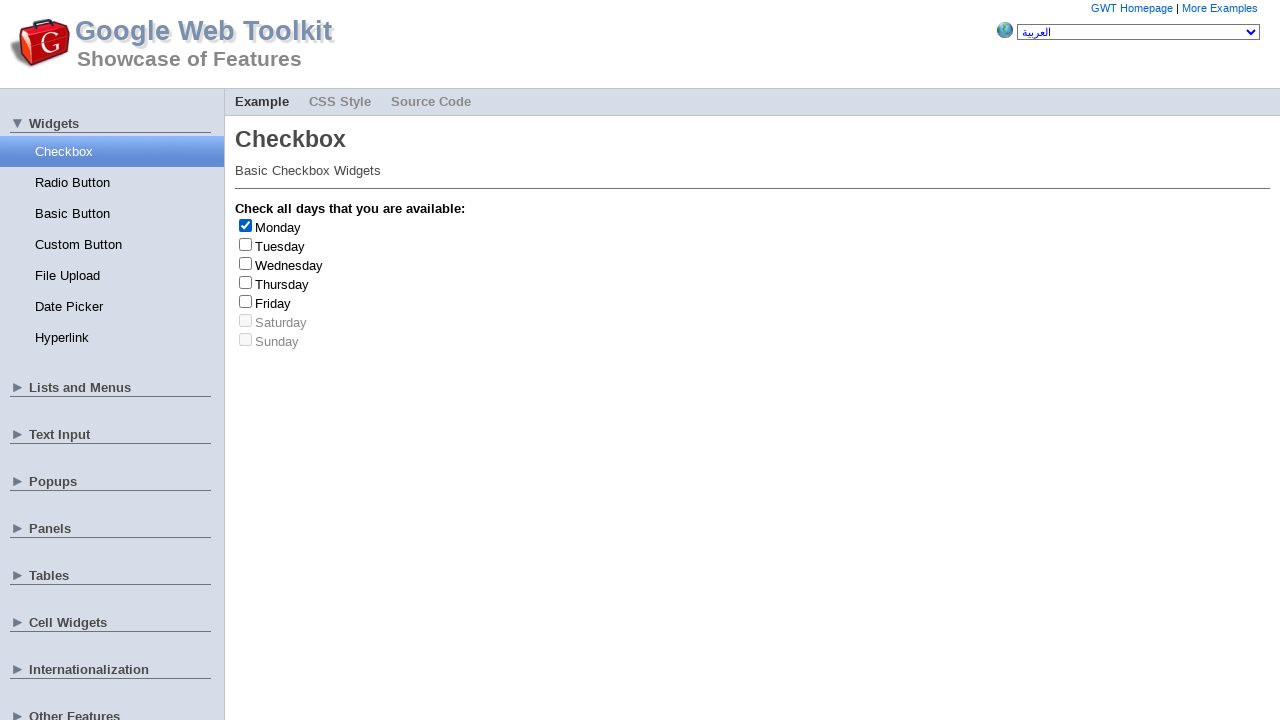

Retrieved label text: 'Monday'
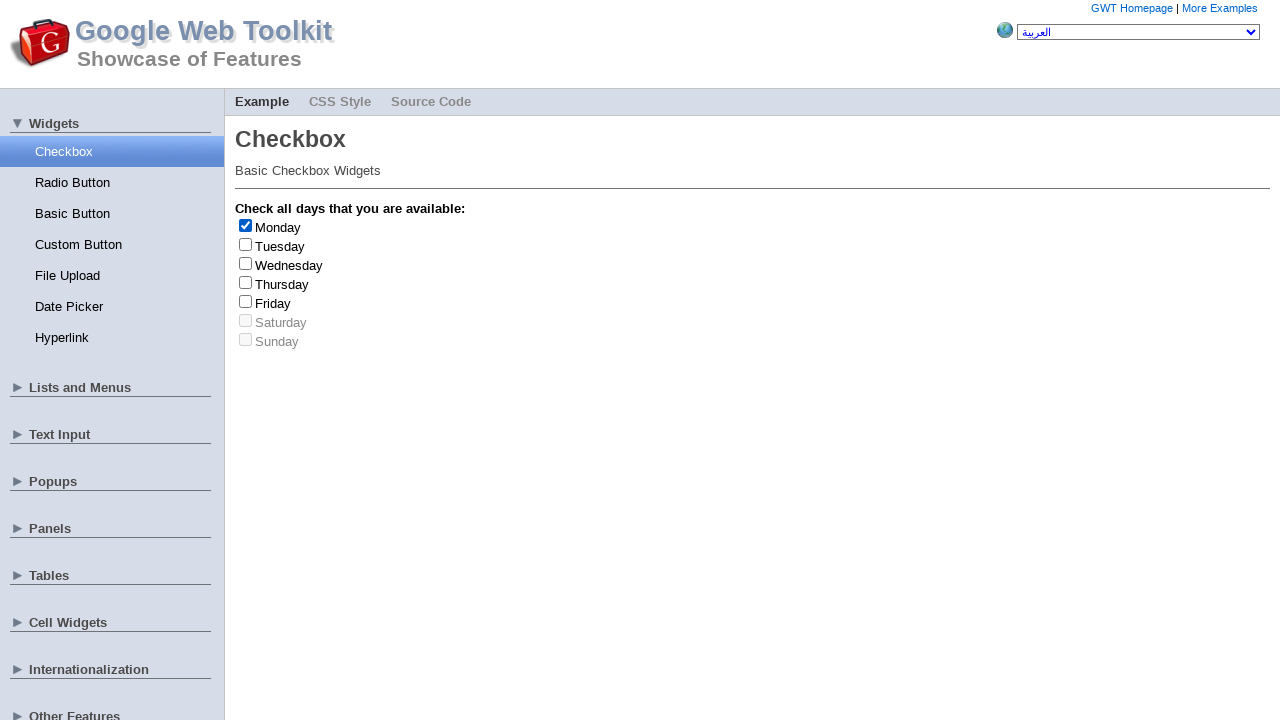

Unchecked checkbox at index 0 at (246, 225) on input[type='checkbox'] >> nth=0
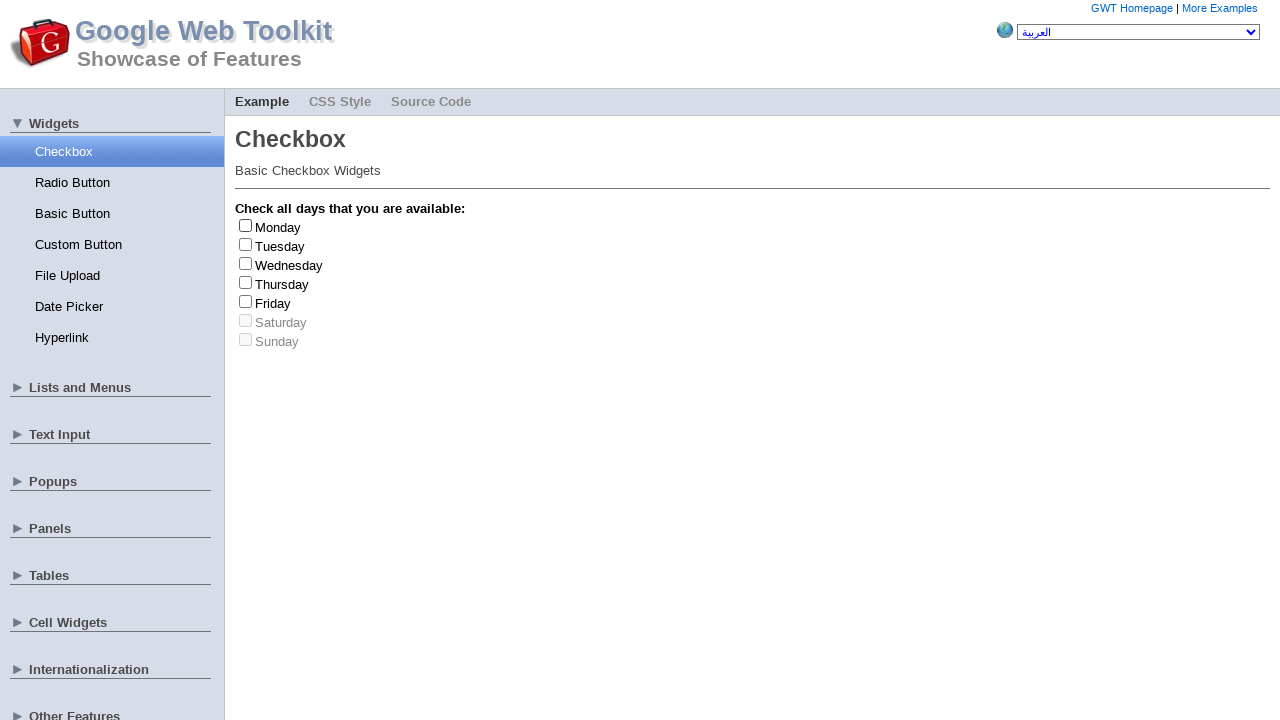

Retrieved all checkbox elements
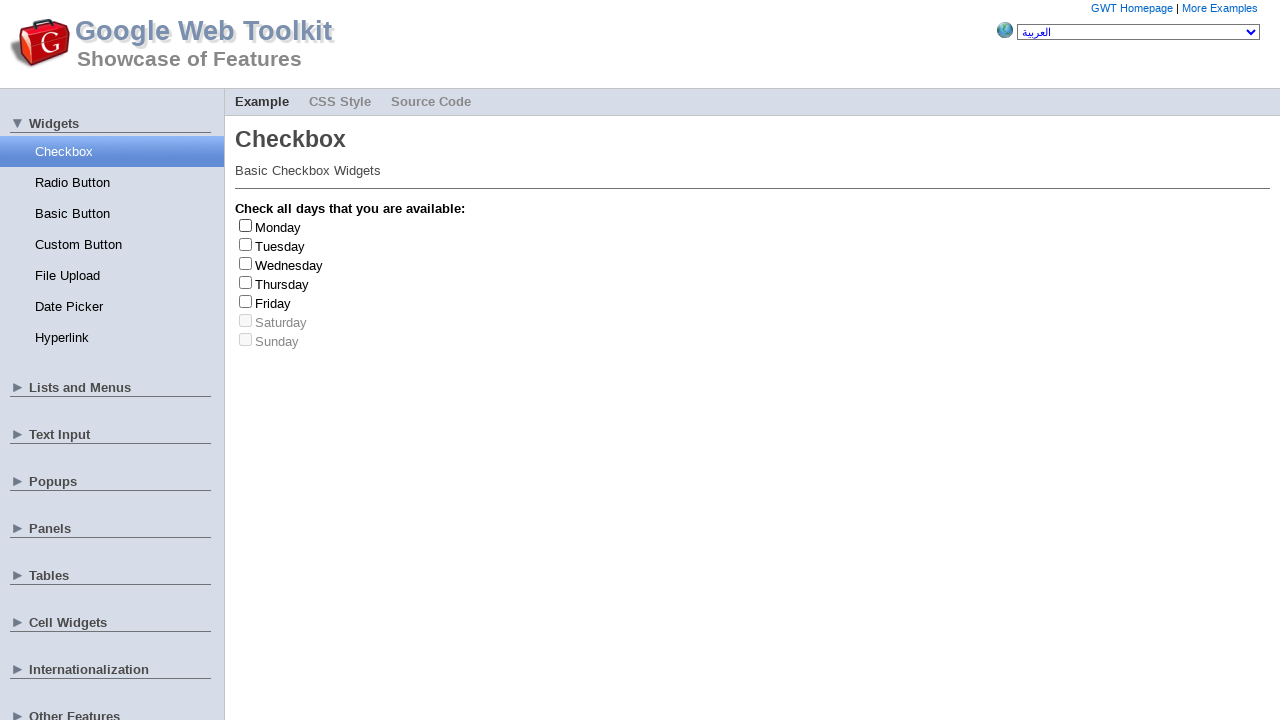

Retrieved all checkbox labels
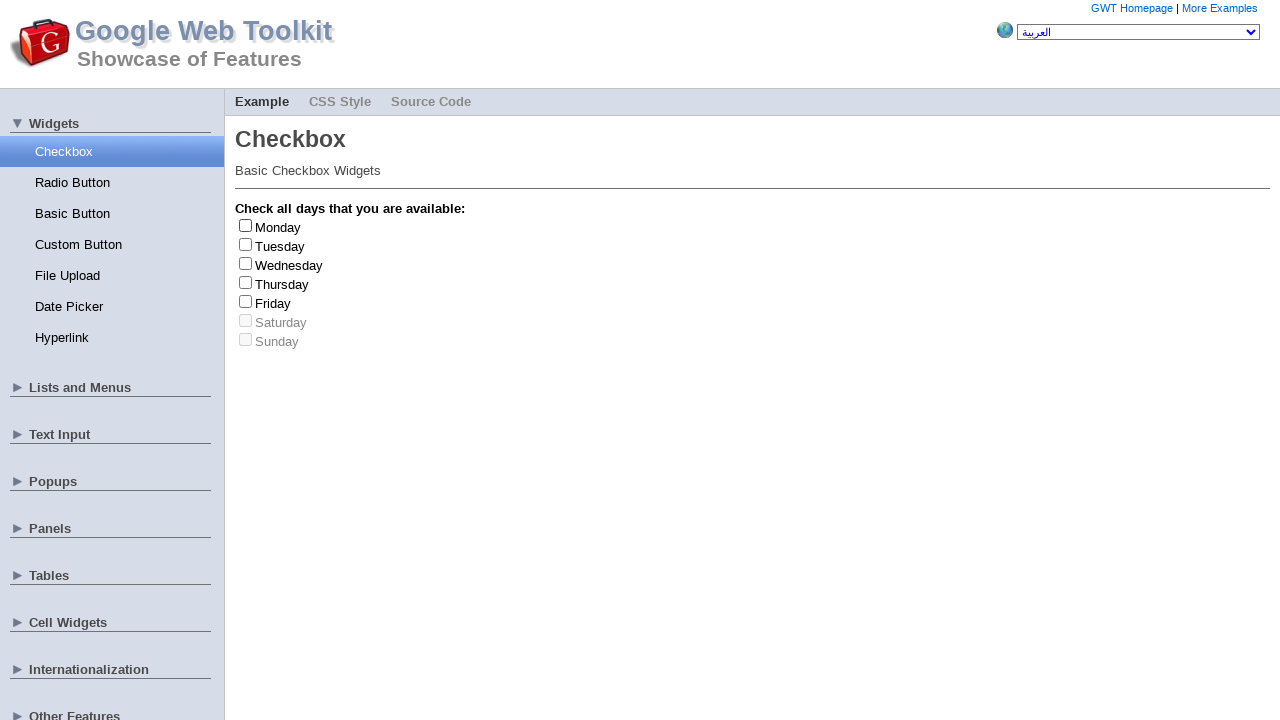

Randomly selected checkbox index 1
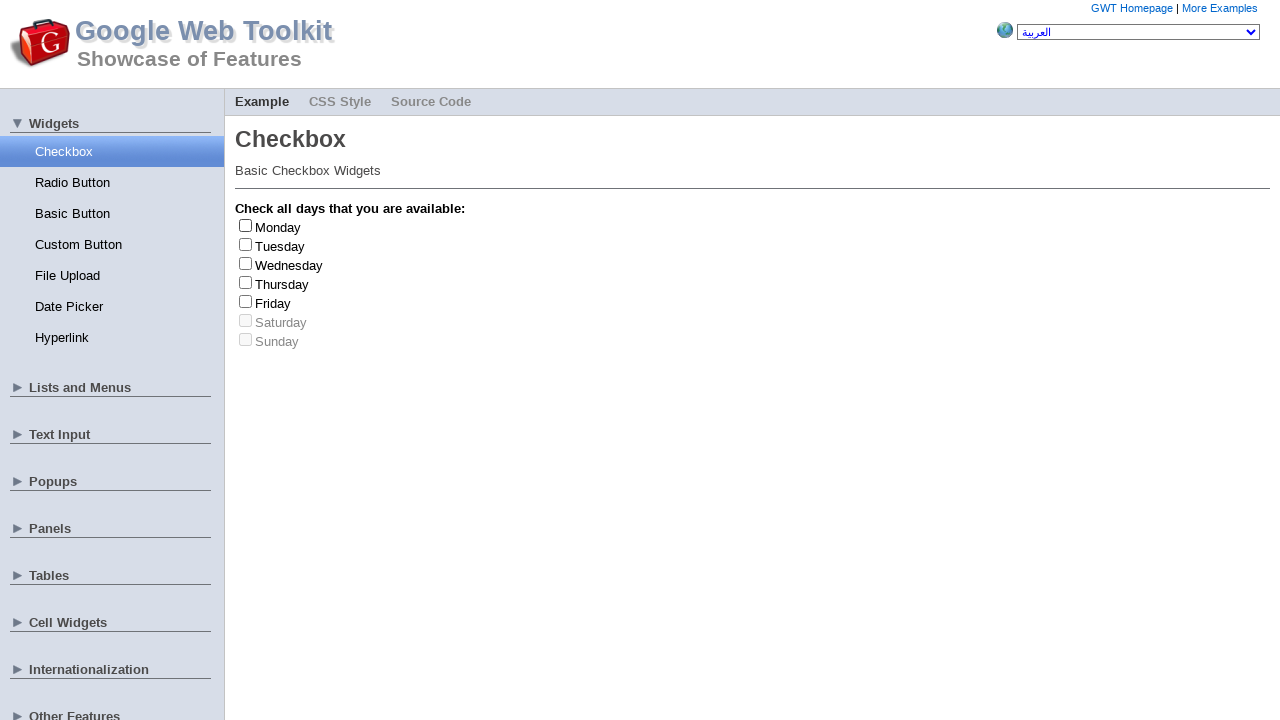

Clicked checkbox at index 1 at (246, 244) on input[type='checkbox'] >> nth=1
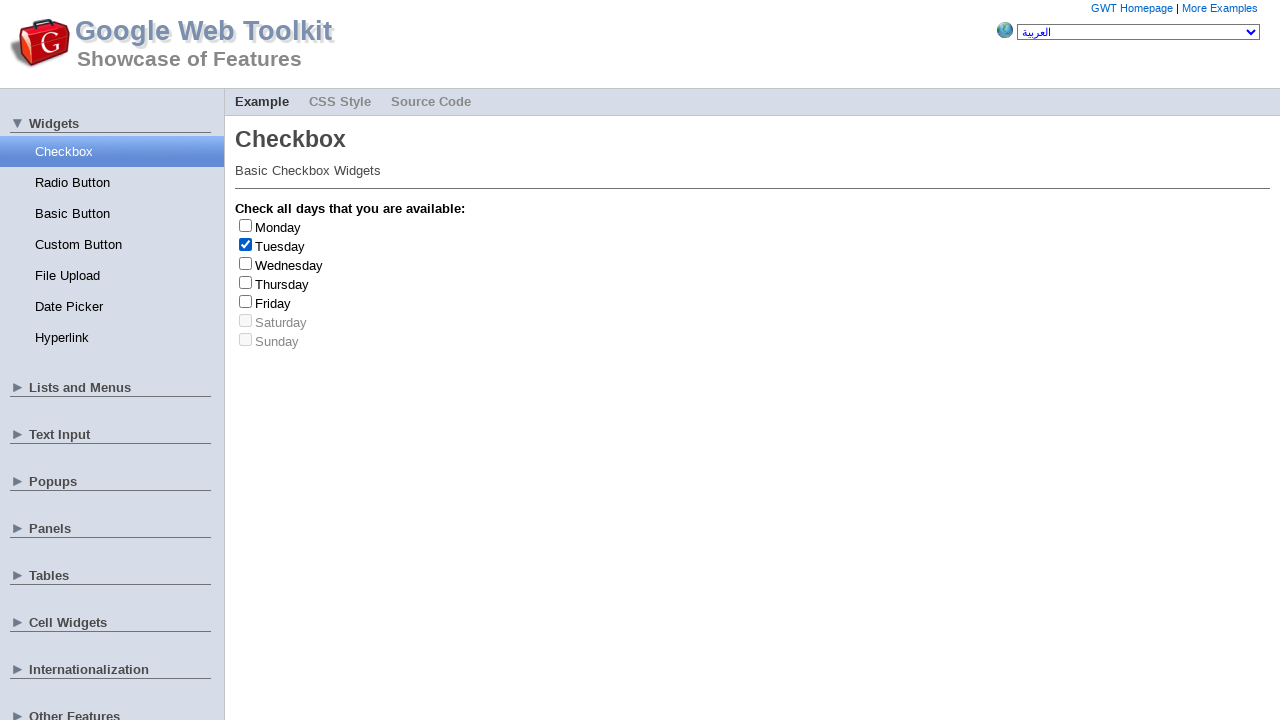

Retrieved label text: 'Tuesday'
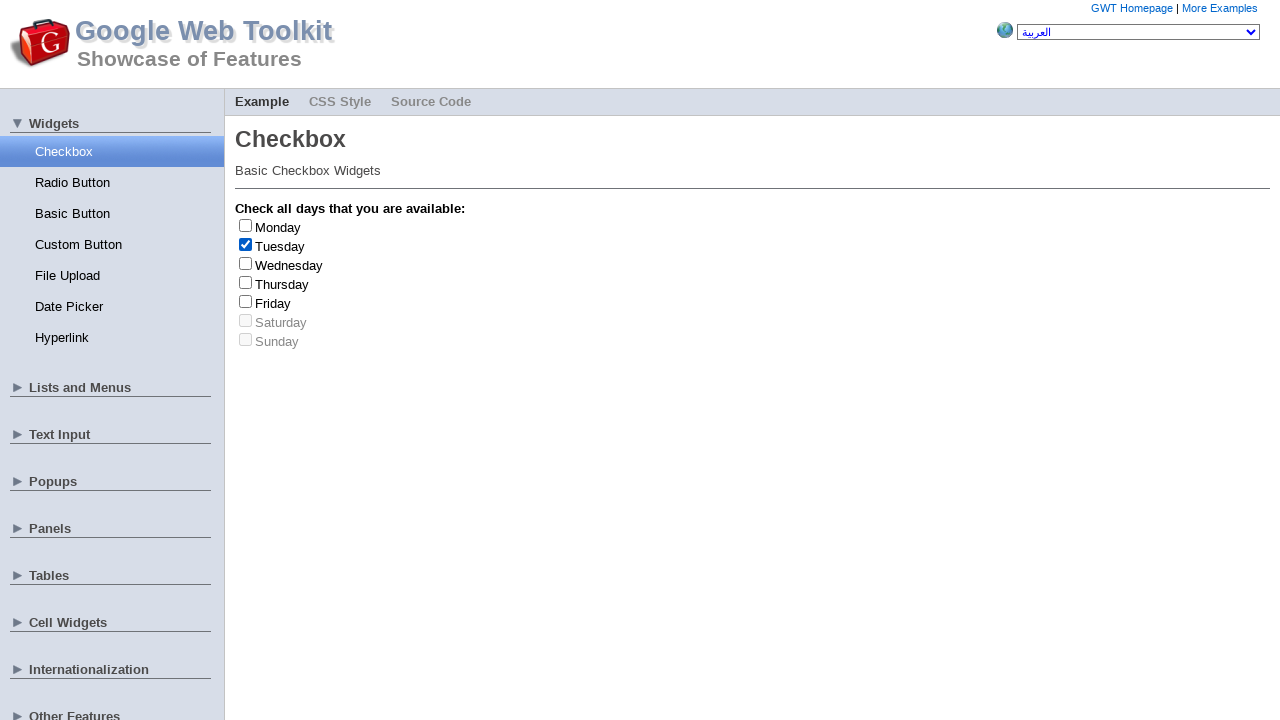

Unchecked checkbox at index 1 at (246, 244) on input[type='checkbox'] >> nth=1
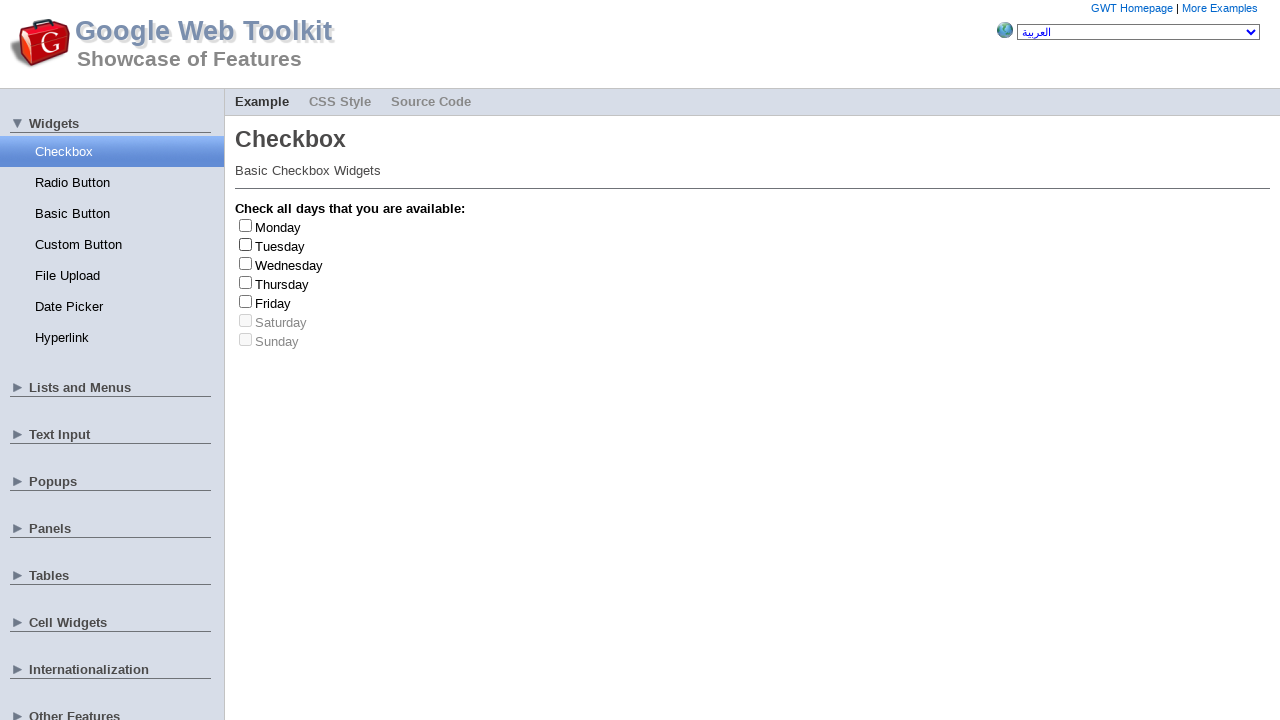

Retrieved all checkbox elements
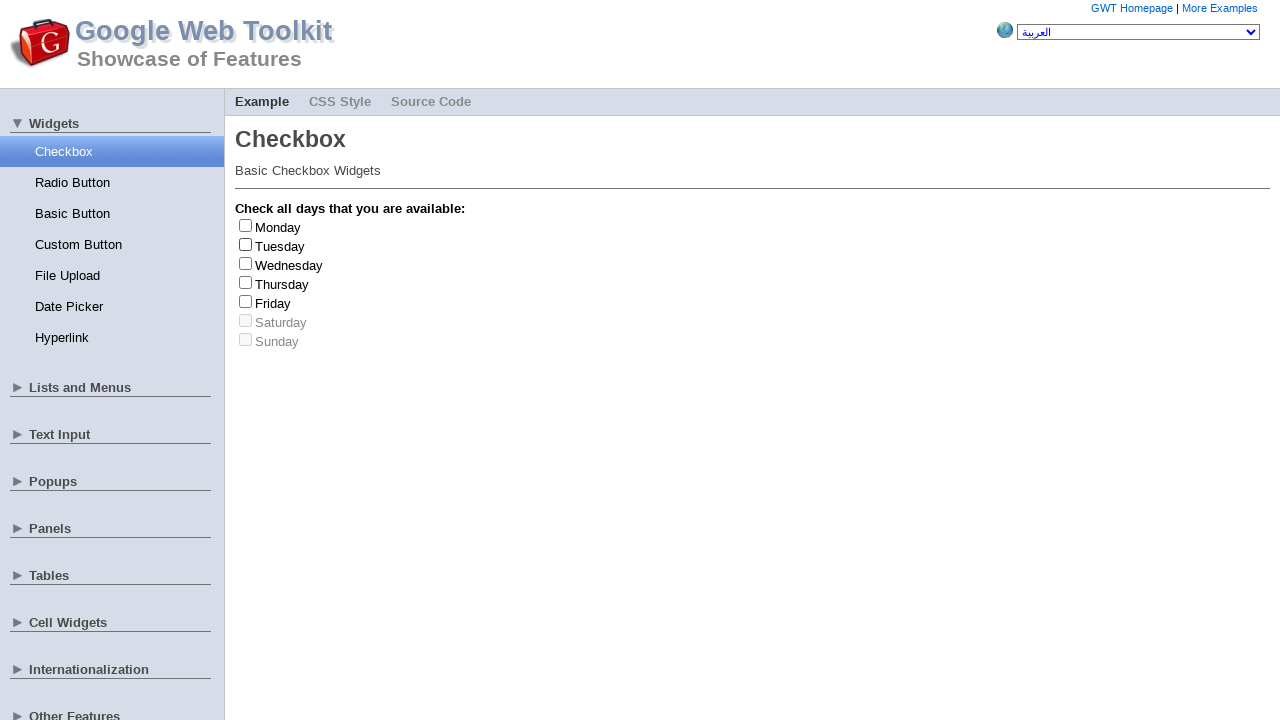

Retrieved all checkbox labels
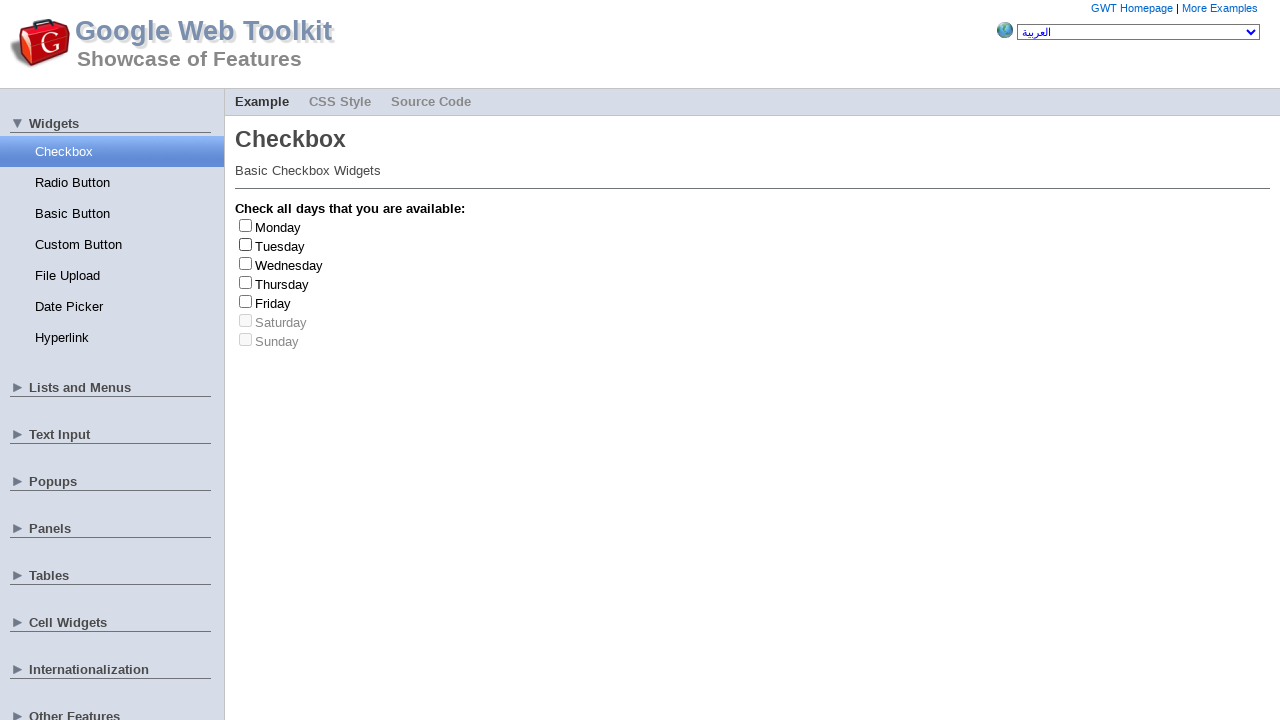

Randomly selected checkbox index 5
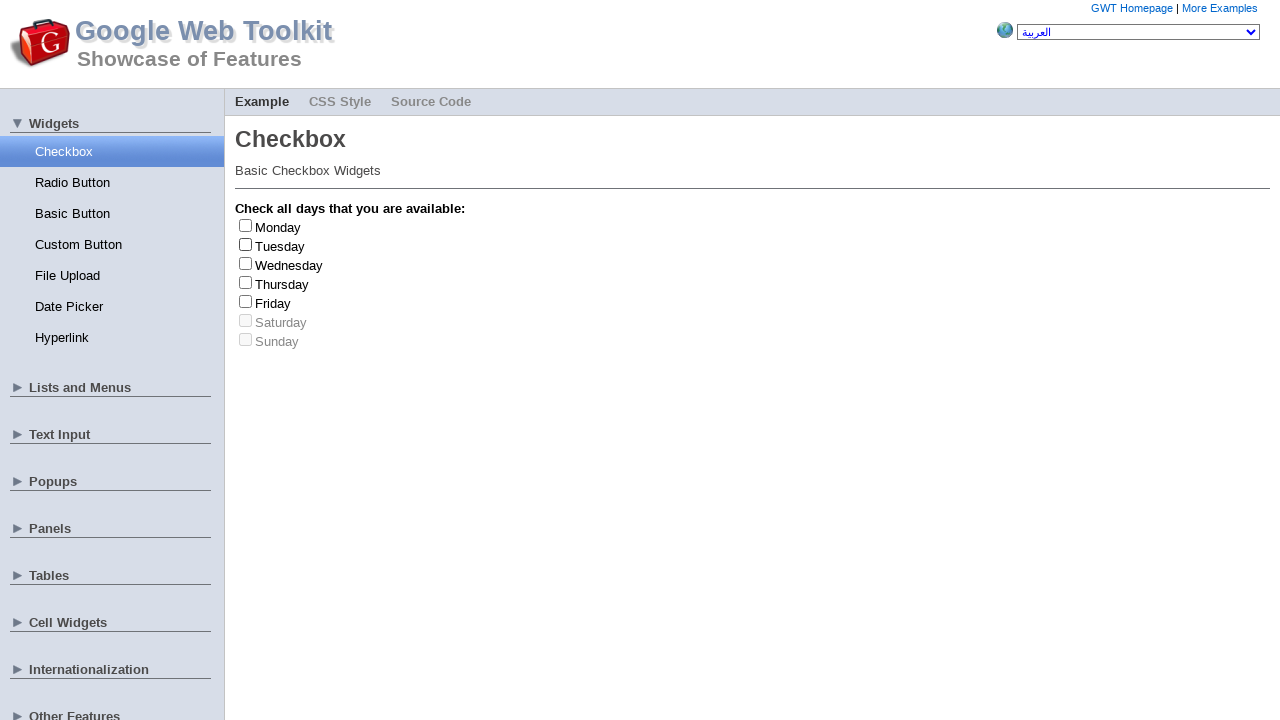

Retrieved all checkbox elements
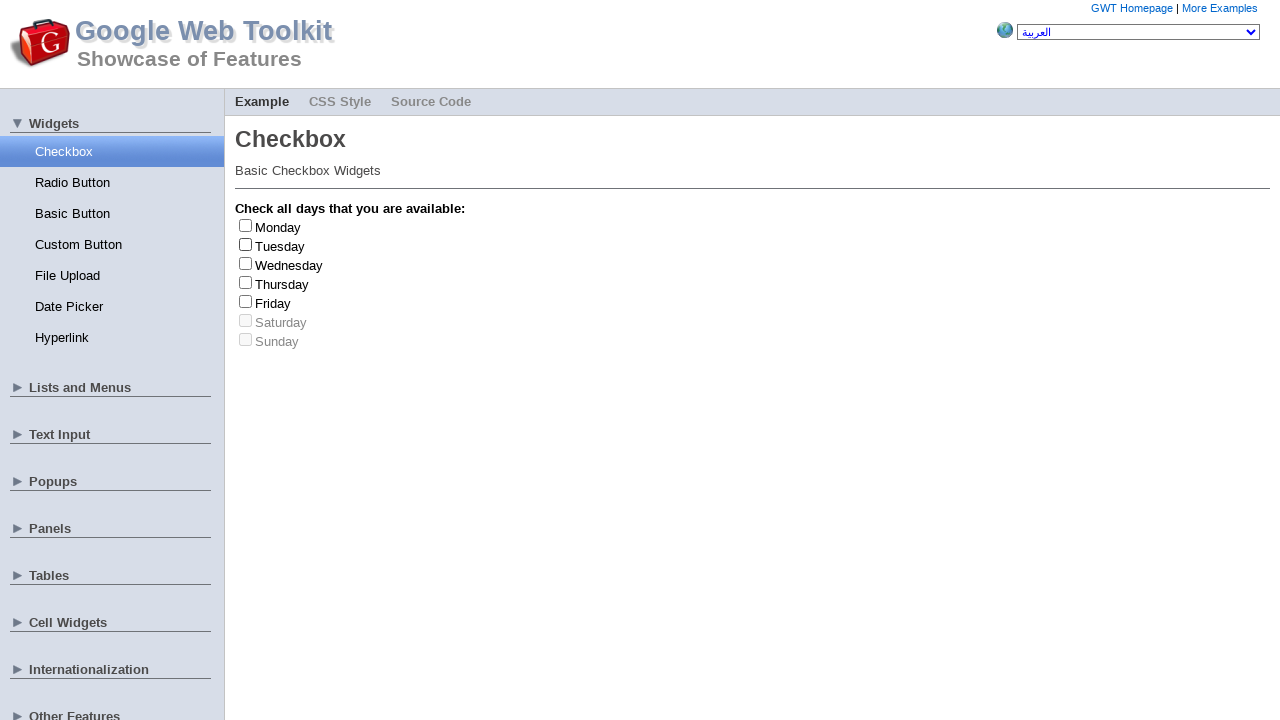

Retrieved all checkbox labels
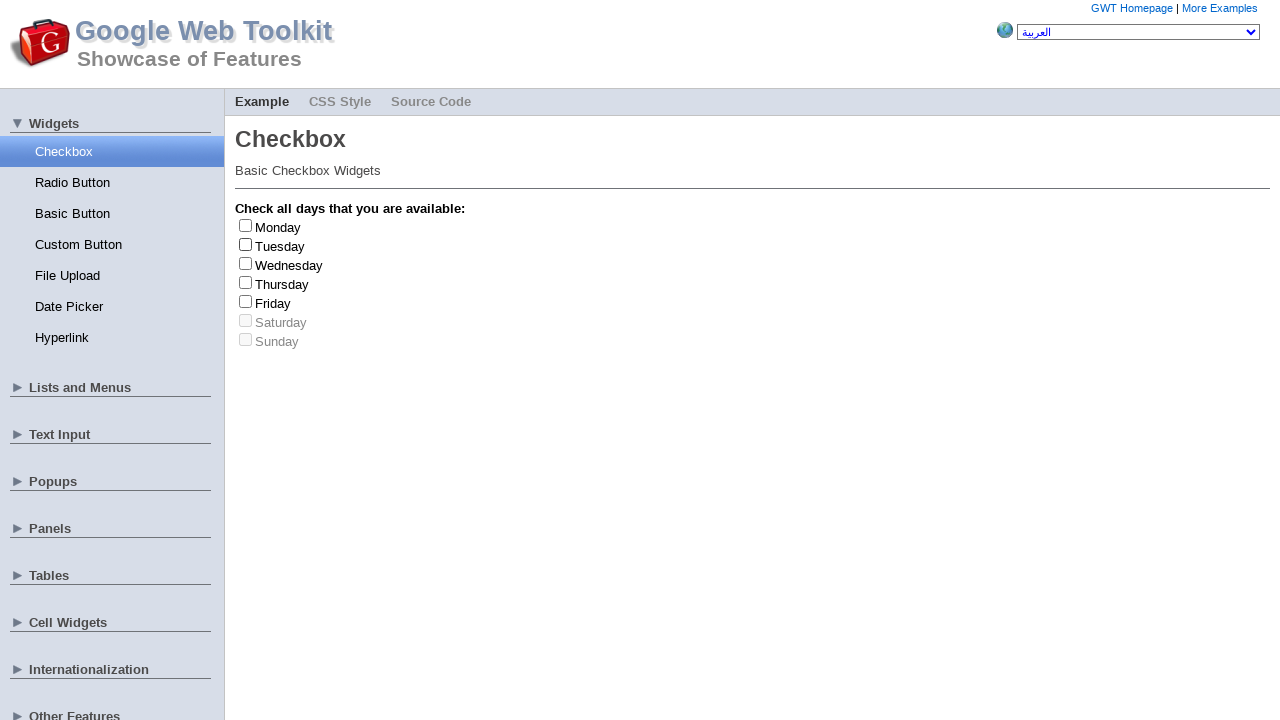

Randomly selected checkbox index 5
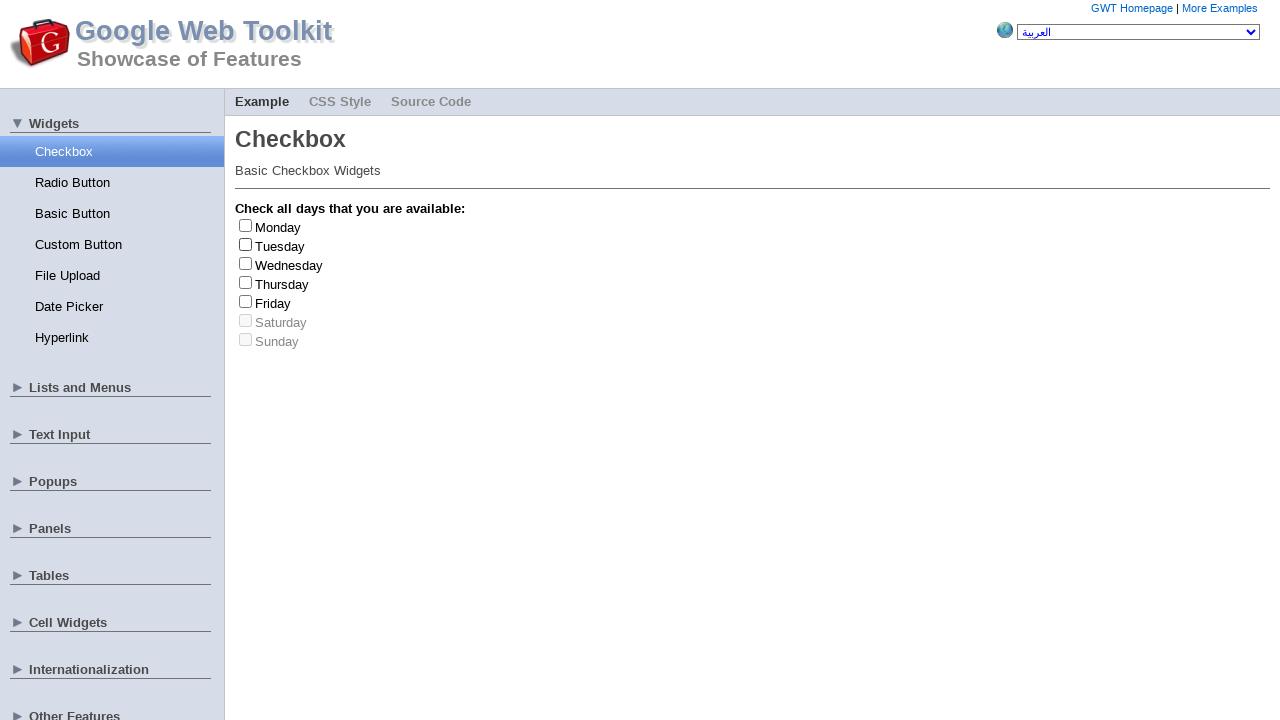

Retrieved all checkbox elements
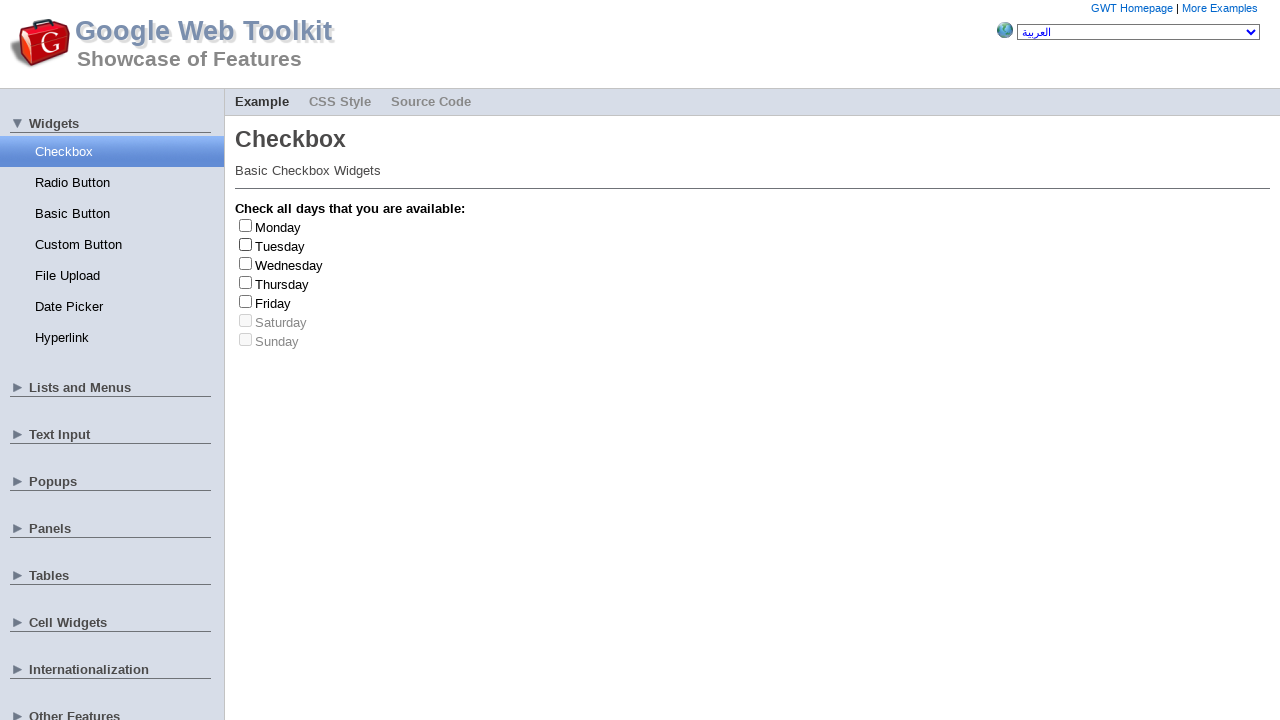

Retrieved all checkbox labels
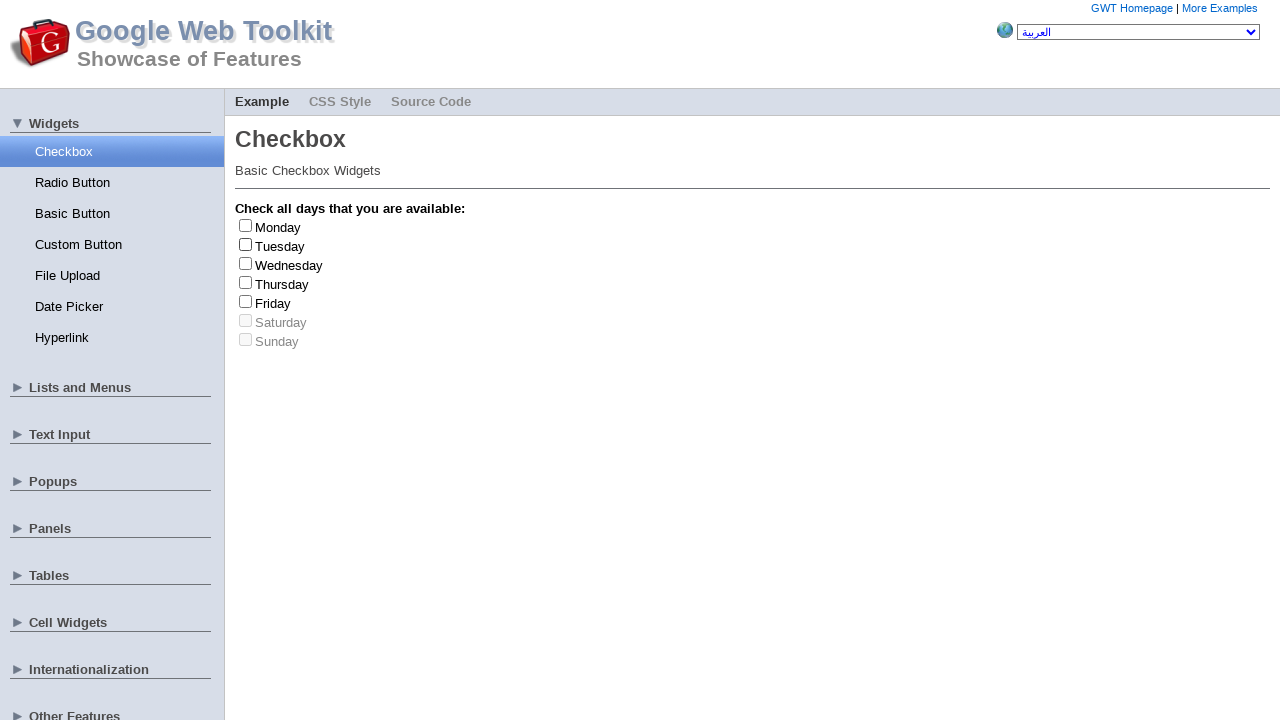

Randomly selected checkbox index 2
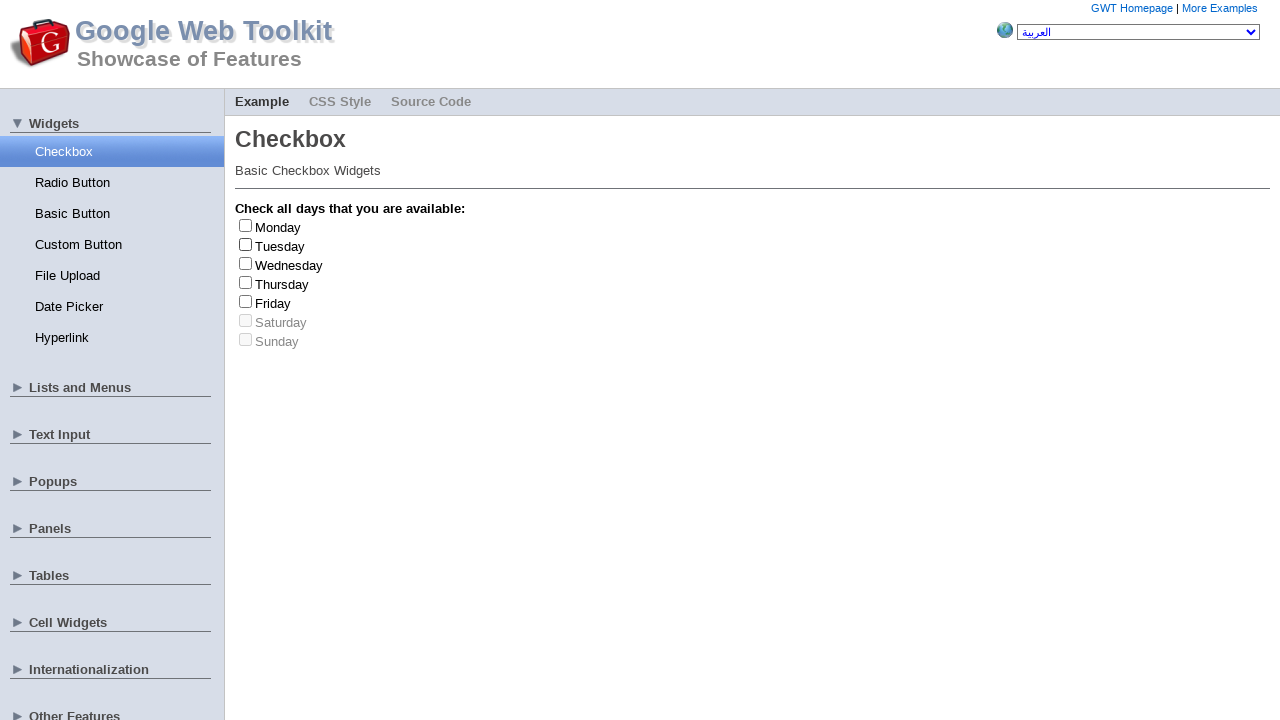

Clicked checkbox at index 2 at (246, 263) on input[type='checkbox'] >> nth=2
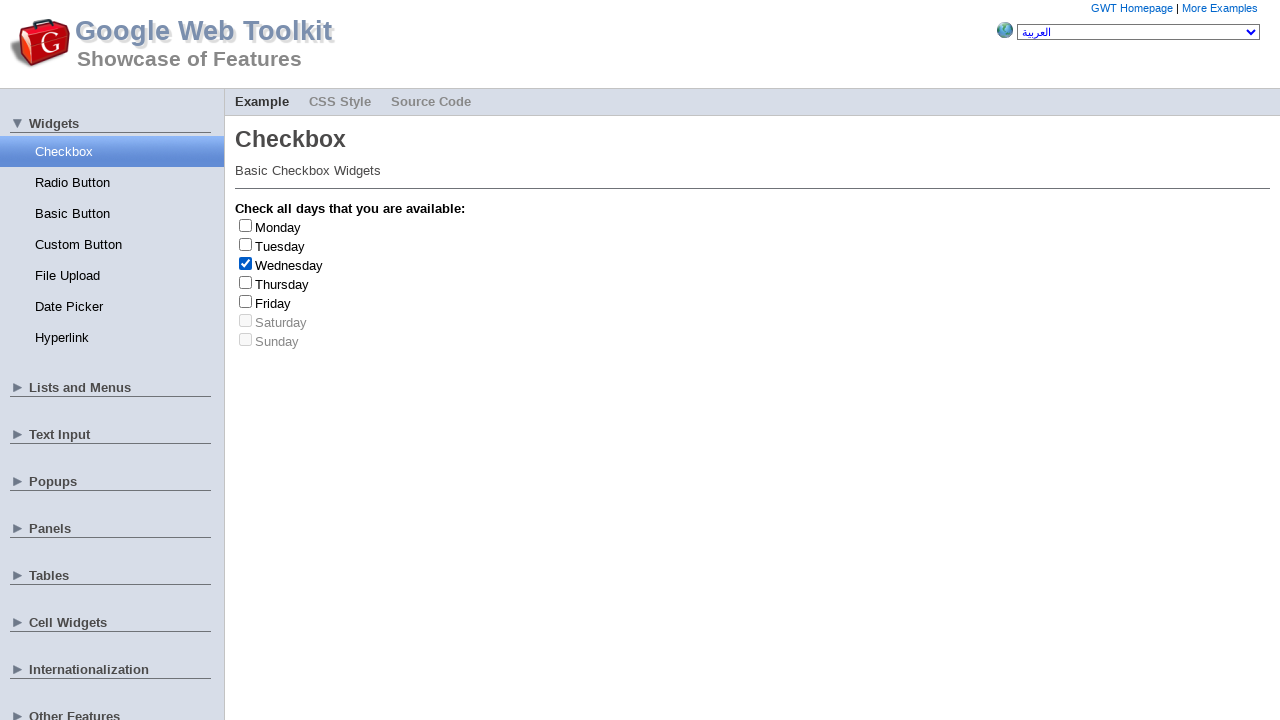

Retrieved label text: 'Wednesday'
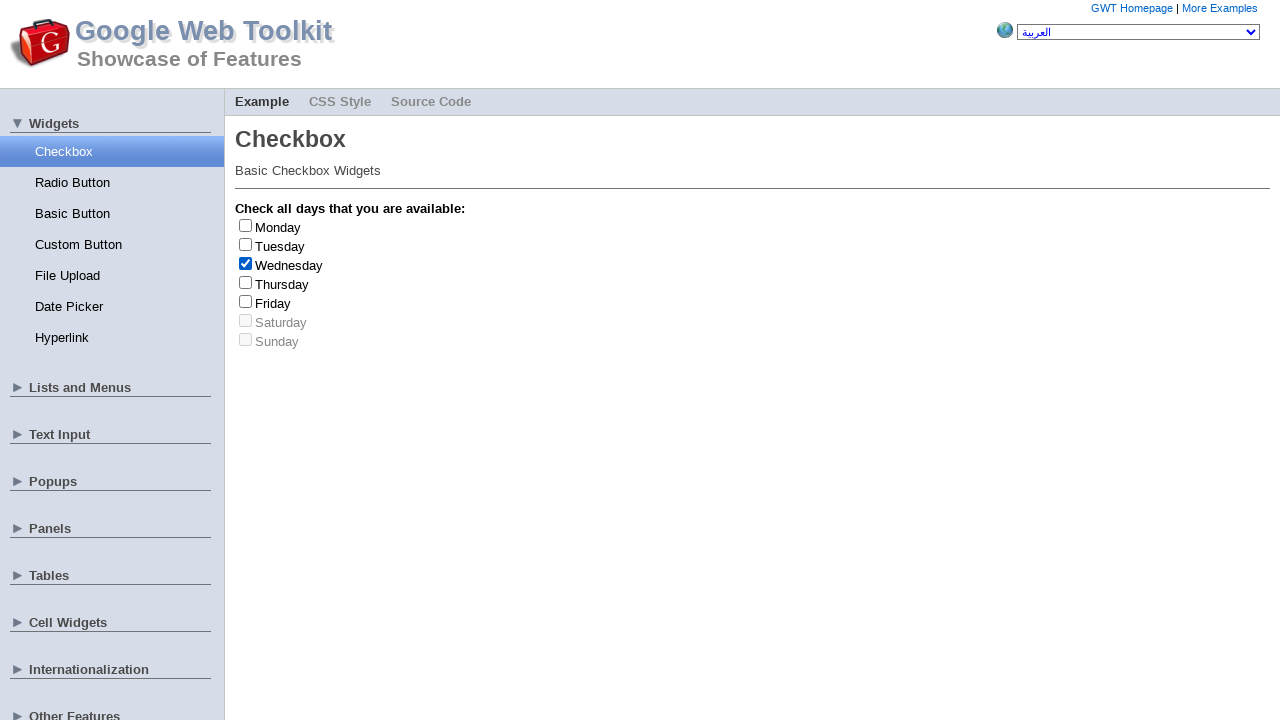

Unchecked checkbox at index 2 at (246, 263) on input[type='checkbox'] >> nth=2
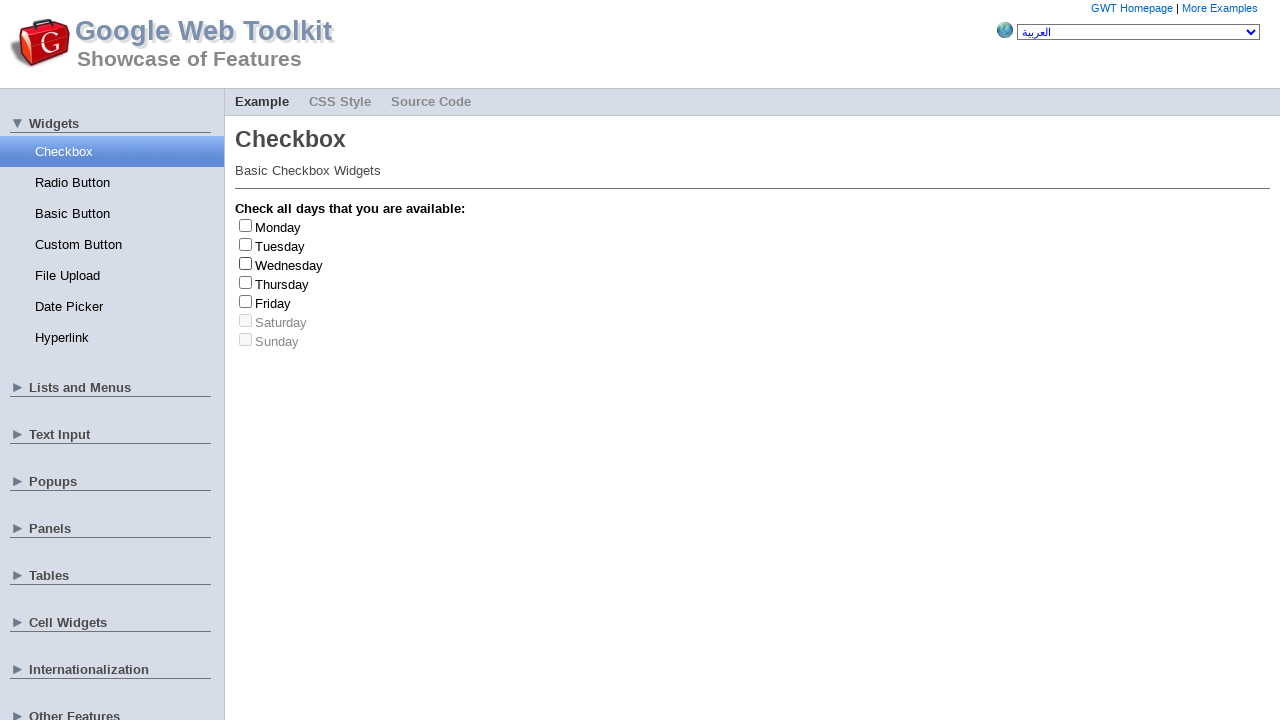

Retrieved all checkbox elements
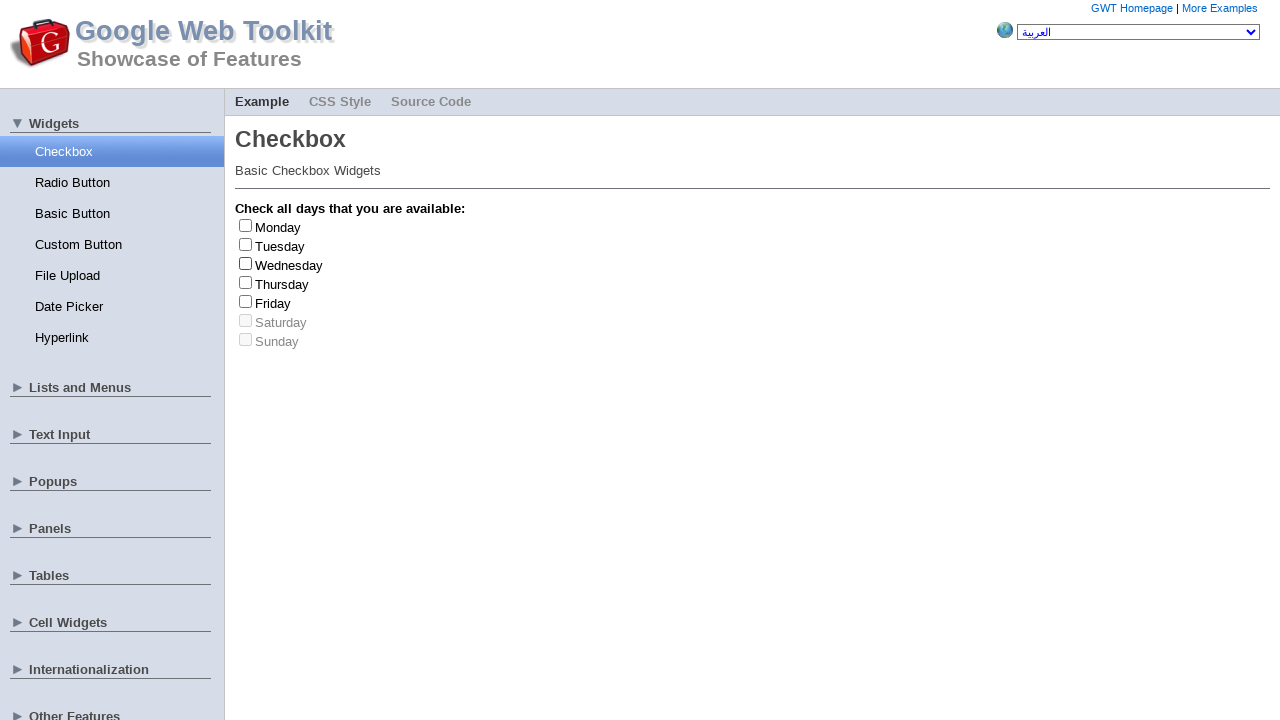

Retrieved all checkbox labels
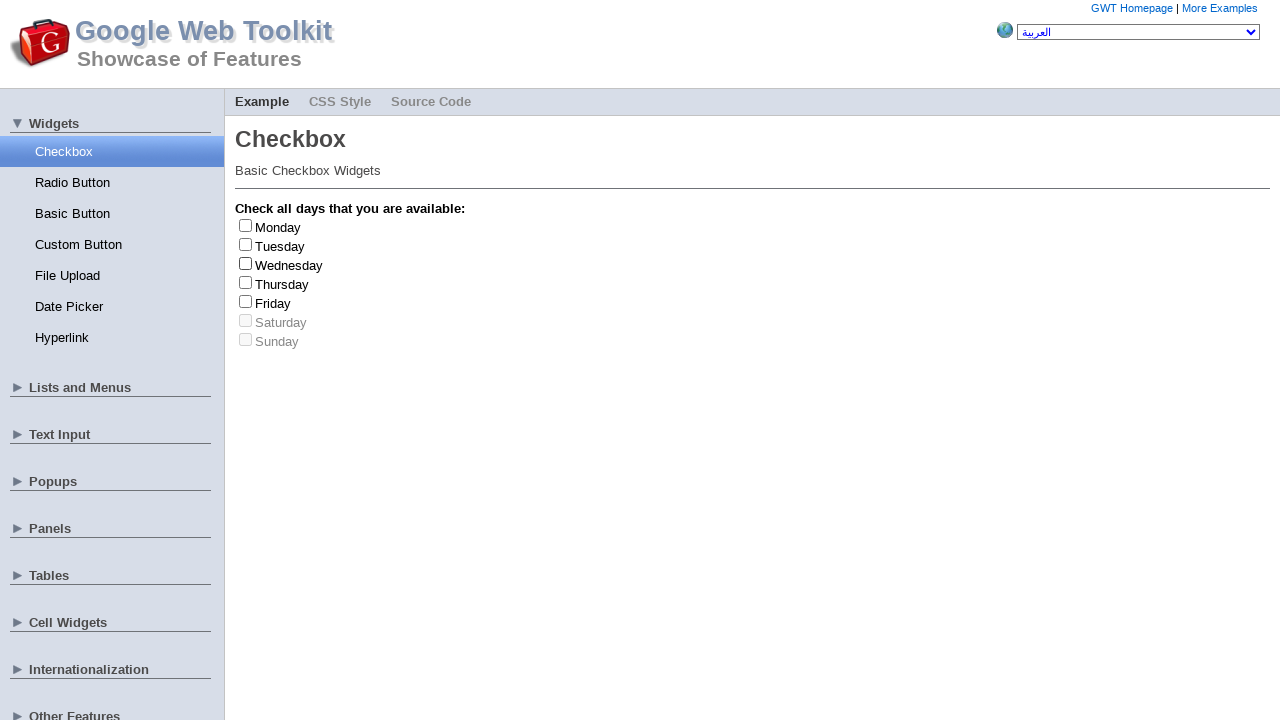

Randomly selected checkbox index 1
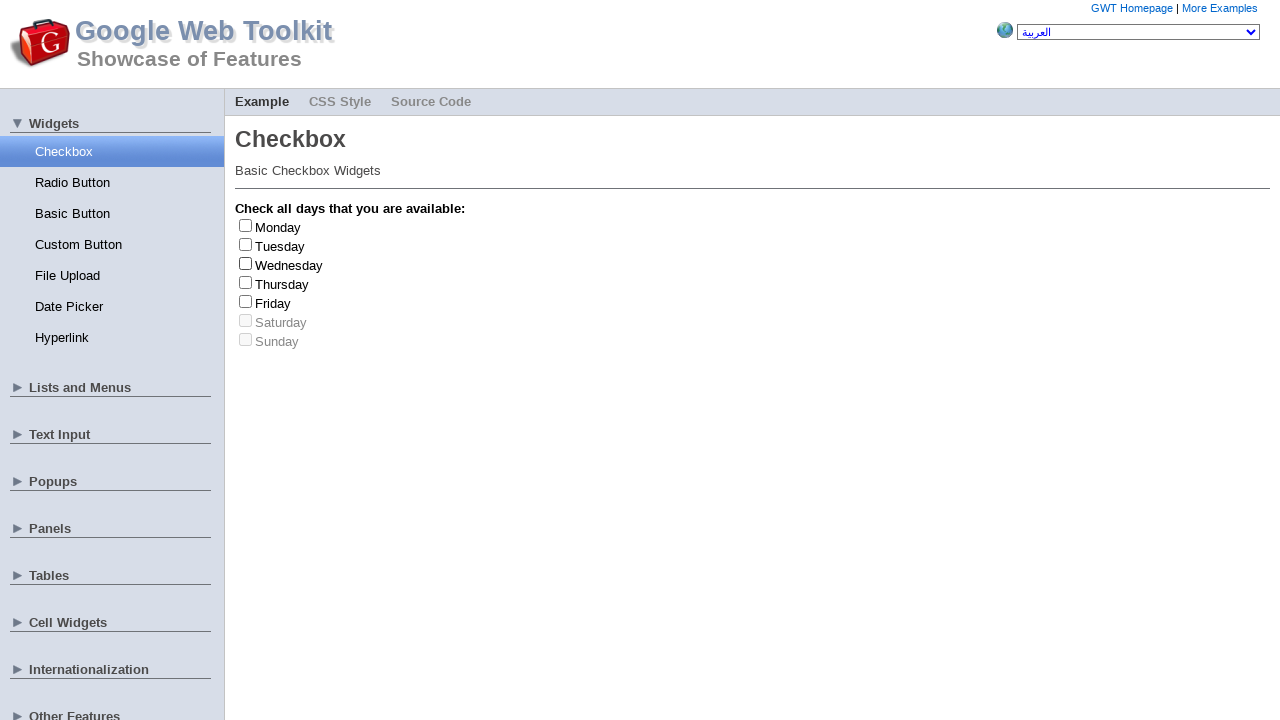

Clicked checkbox at index 1 at (246, 244) on input[type='checkbox'] >> nth=1
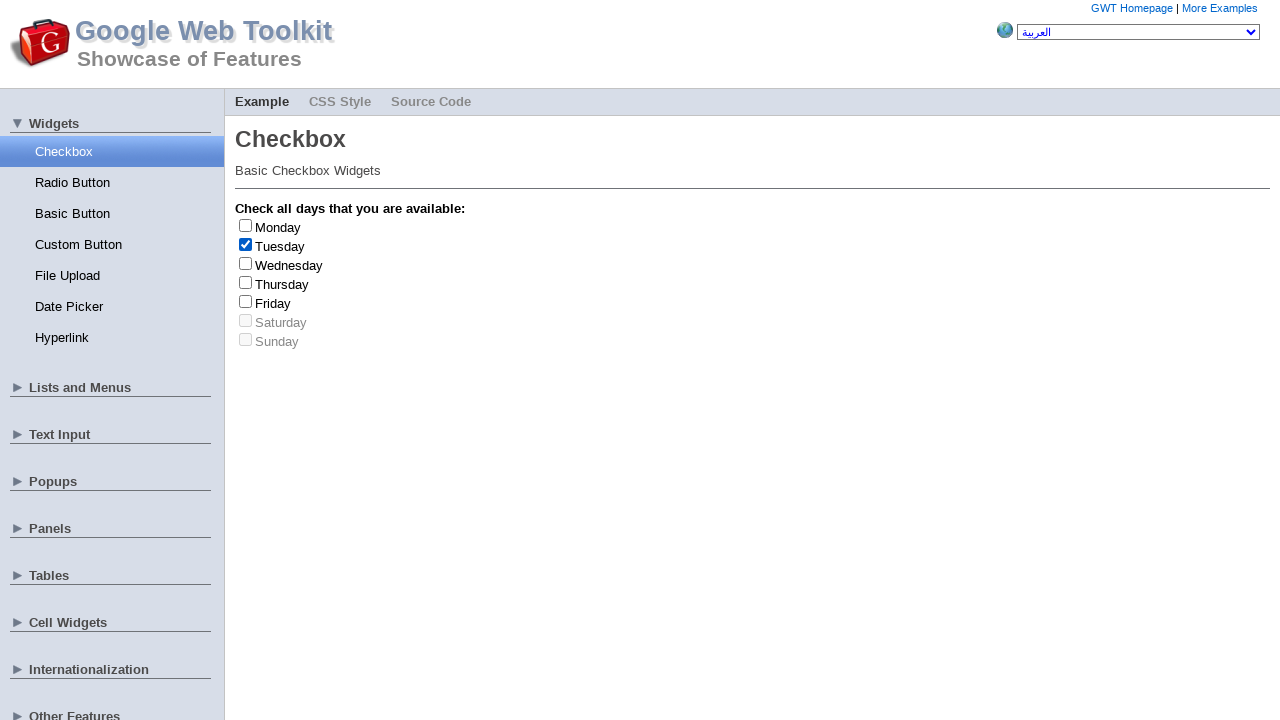

Retrieved label text: 'Tuesday'
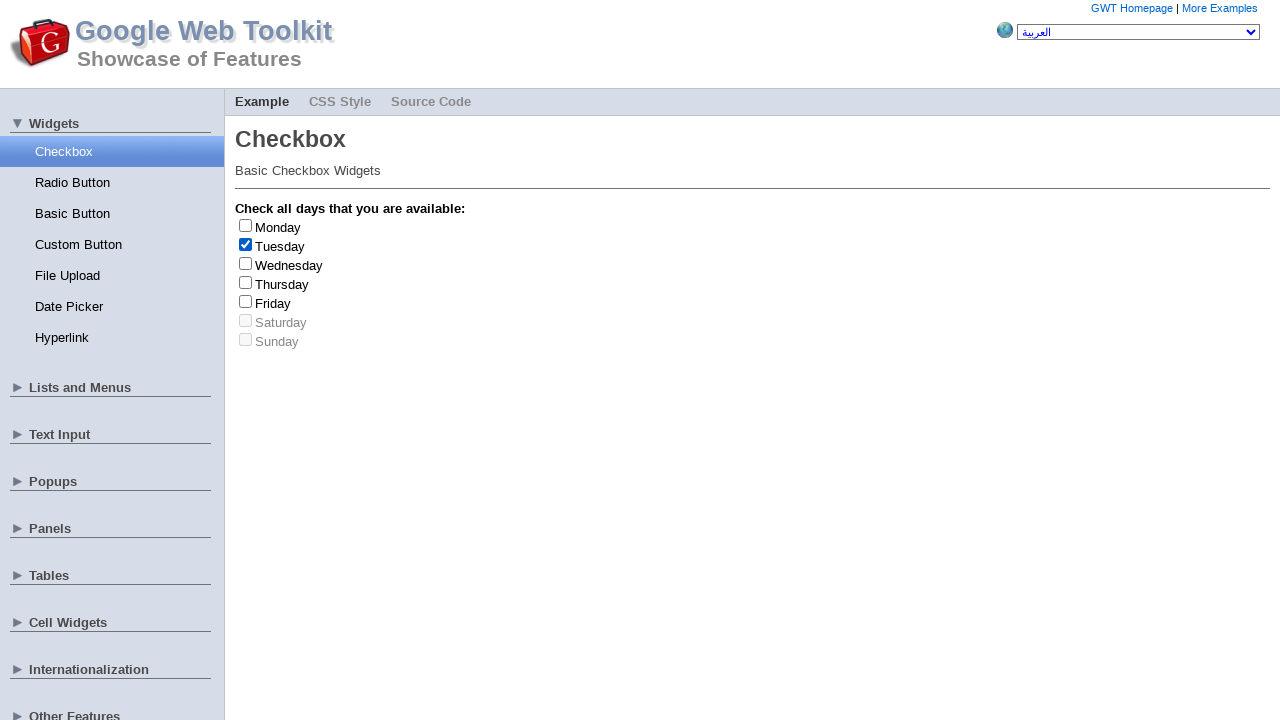

Unchecked checkbox at index 1 at (246, 244) on input[type='checkbox'] >> nth=1
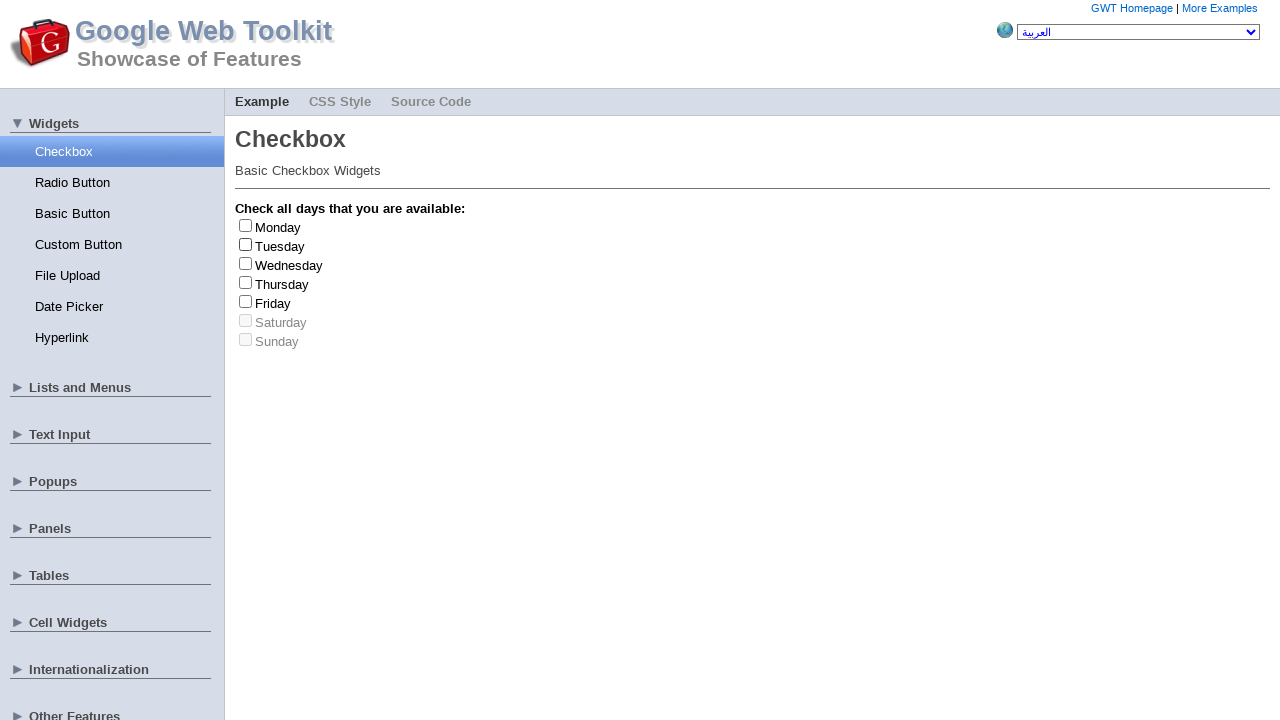

Retrieved all checkbox elements
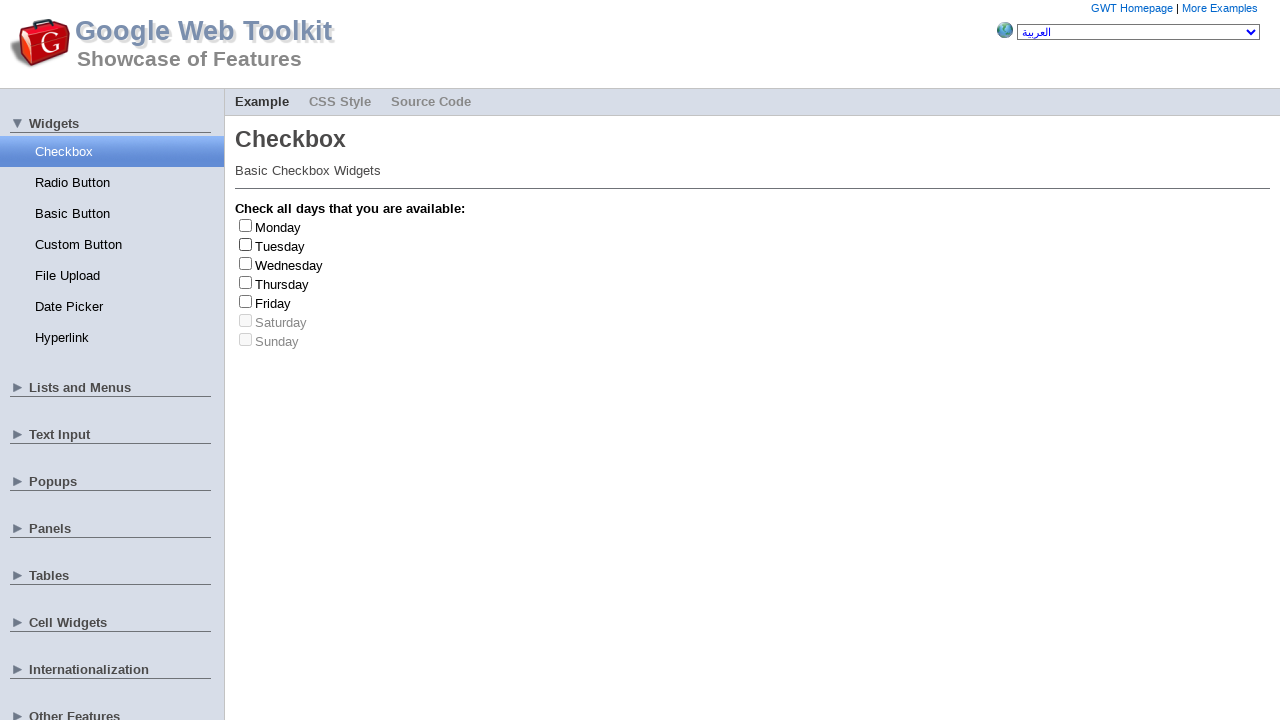

Retrieved all checkbox labels
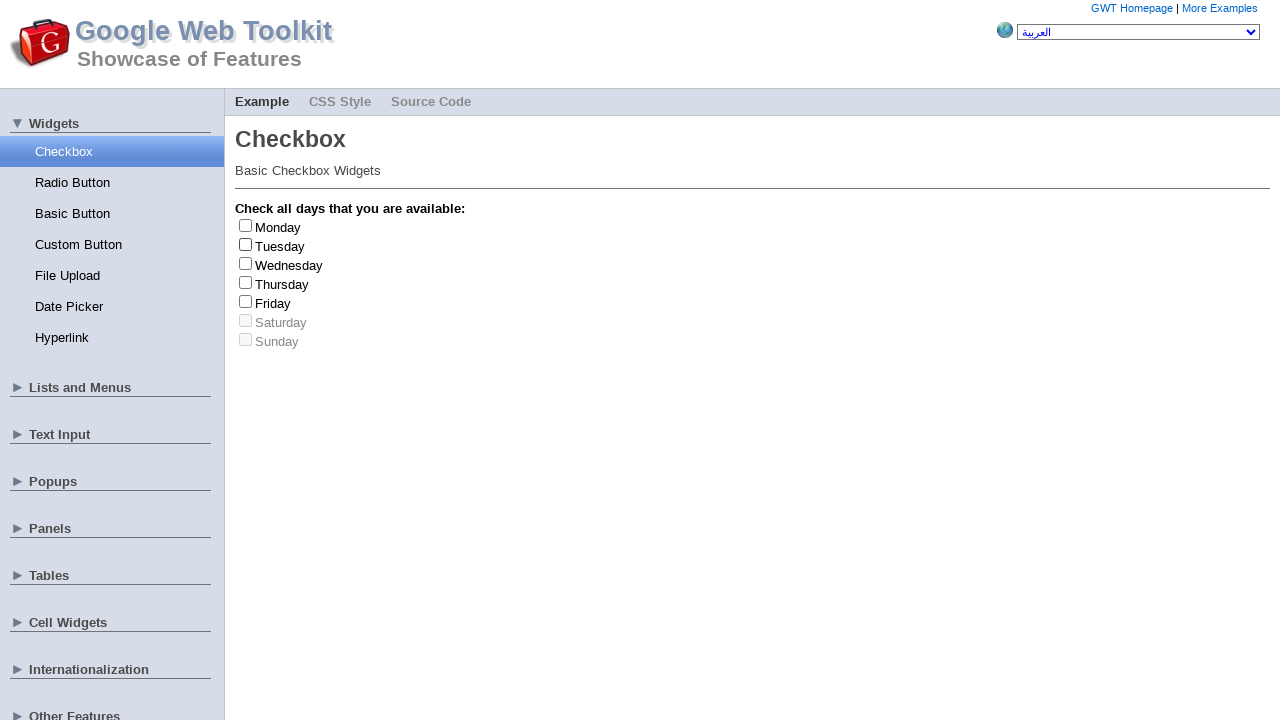

Randomly selected checkbox index 5
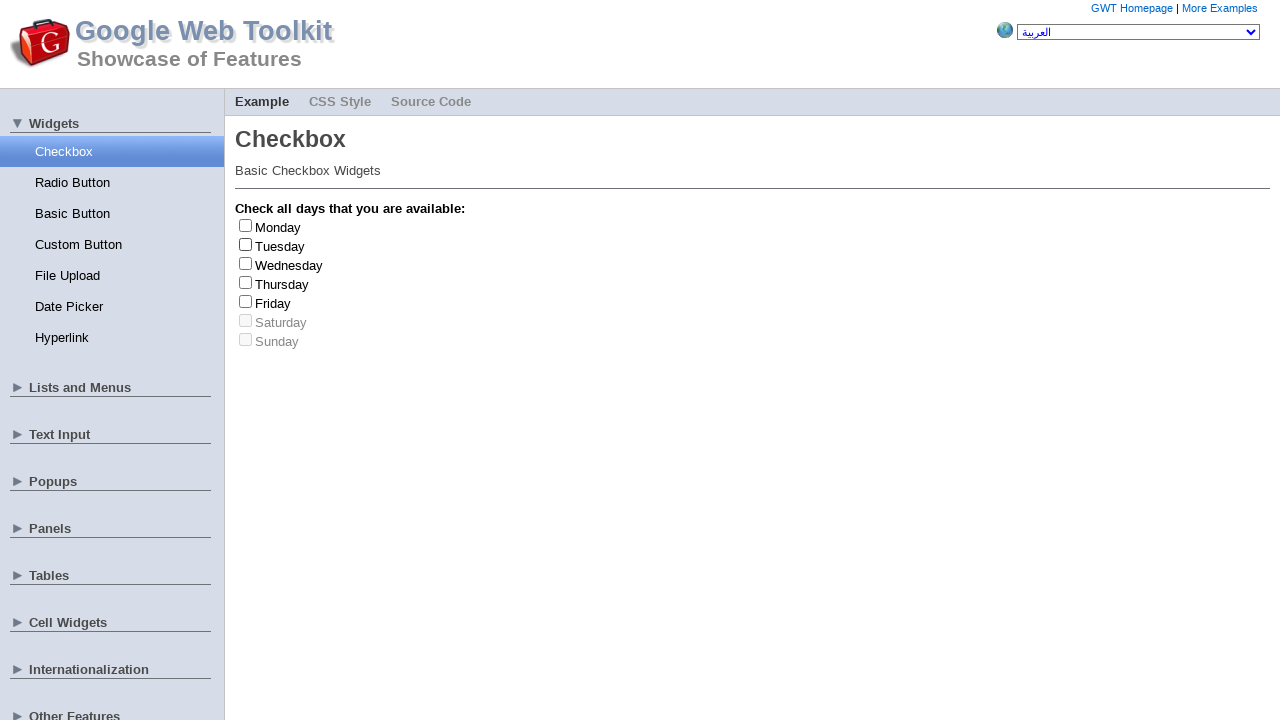

Retrieved all checkbox elements
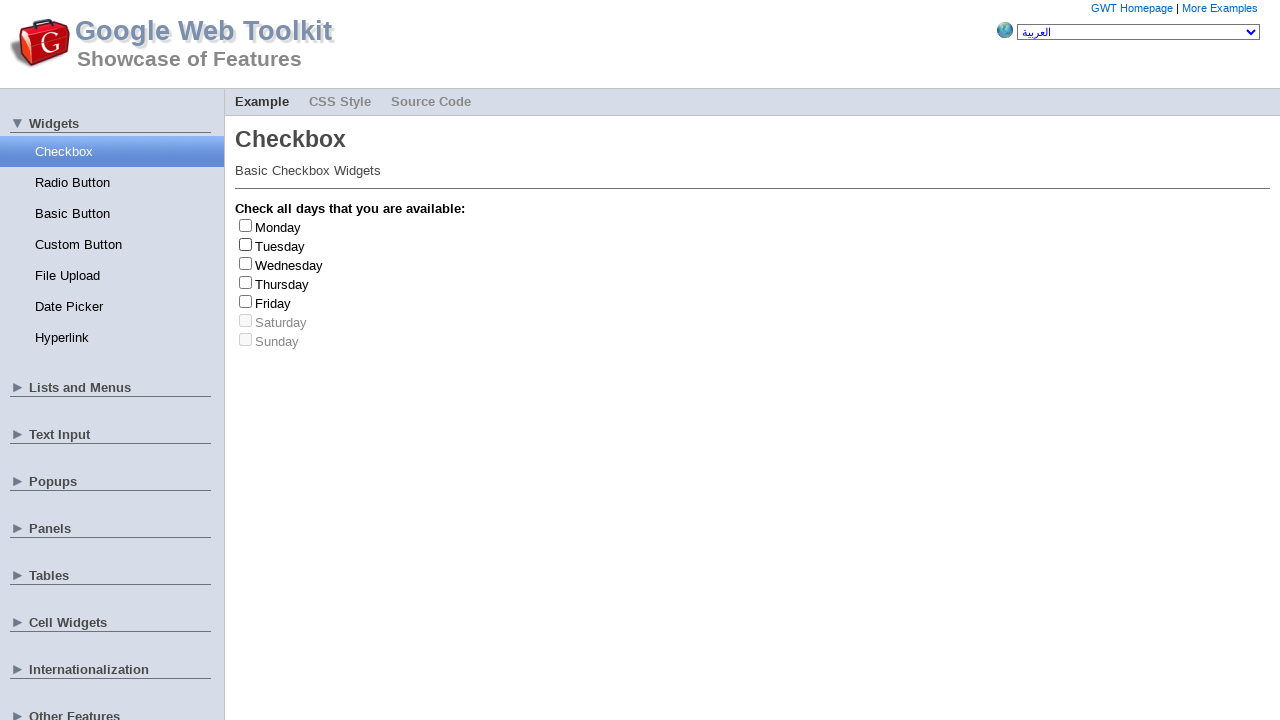

Retrieved all checkbox labels
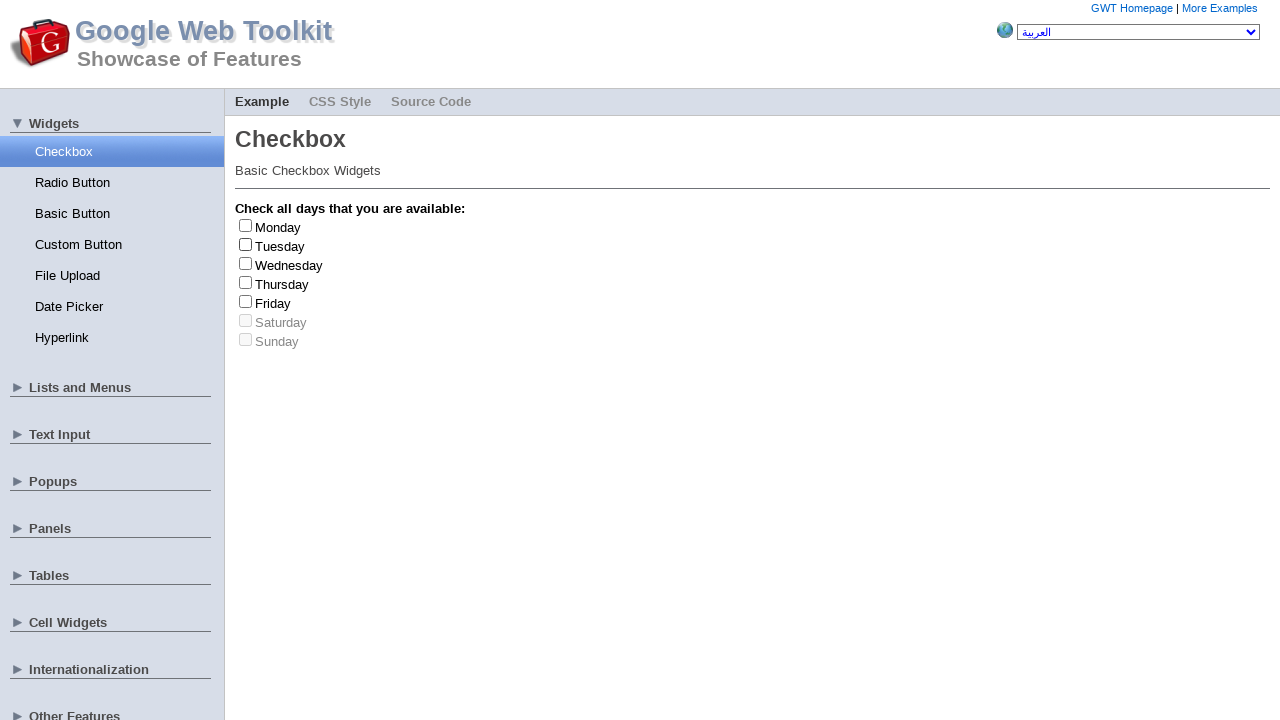

Randomly selected checkbox index 2
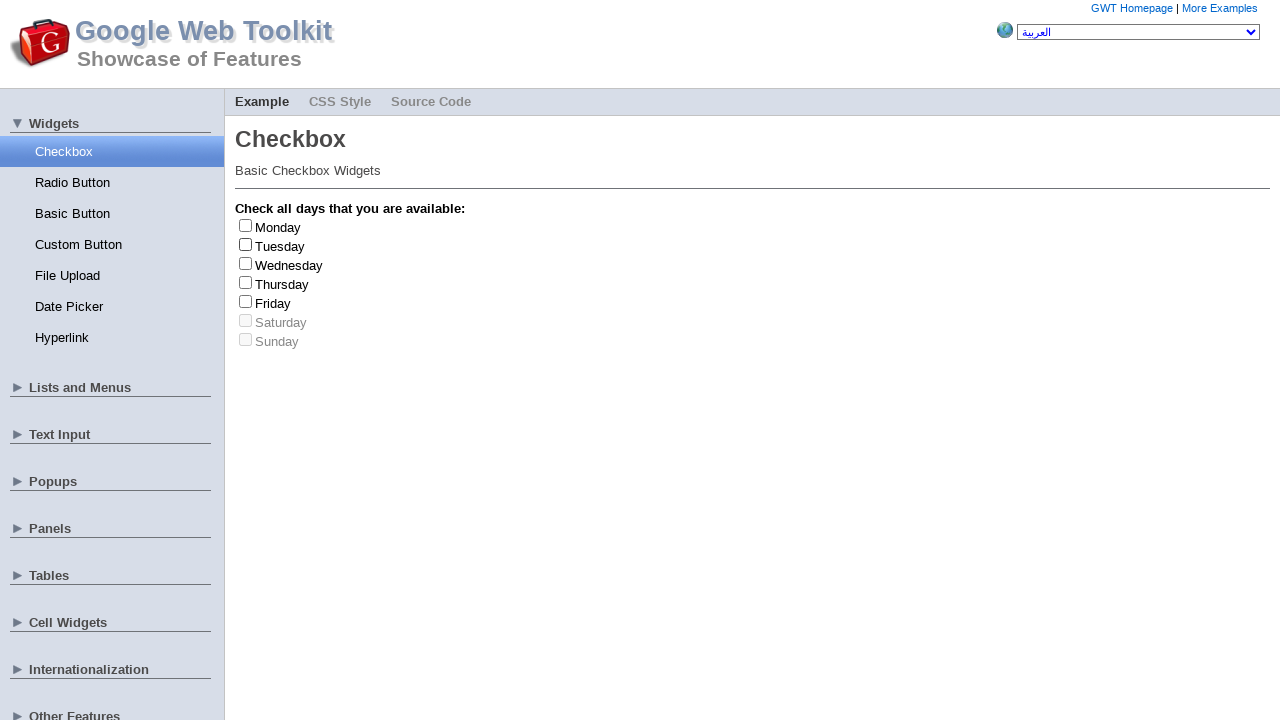

Clicked checkbox at index 2 at (246, 263) on input[type='checkbox'] >> nth=2
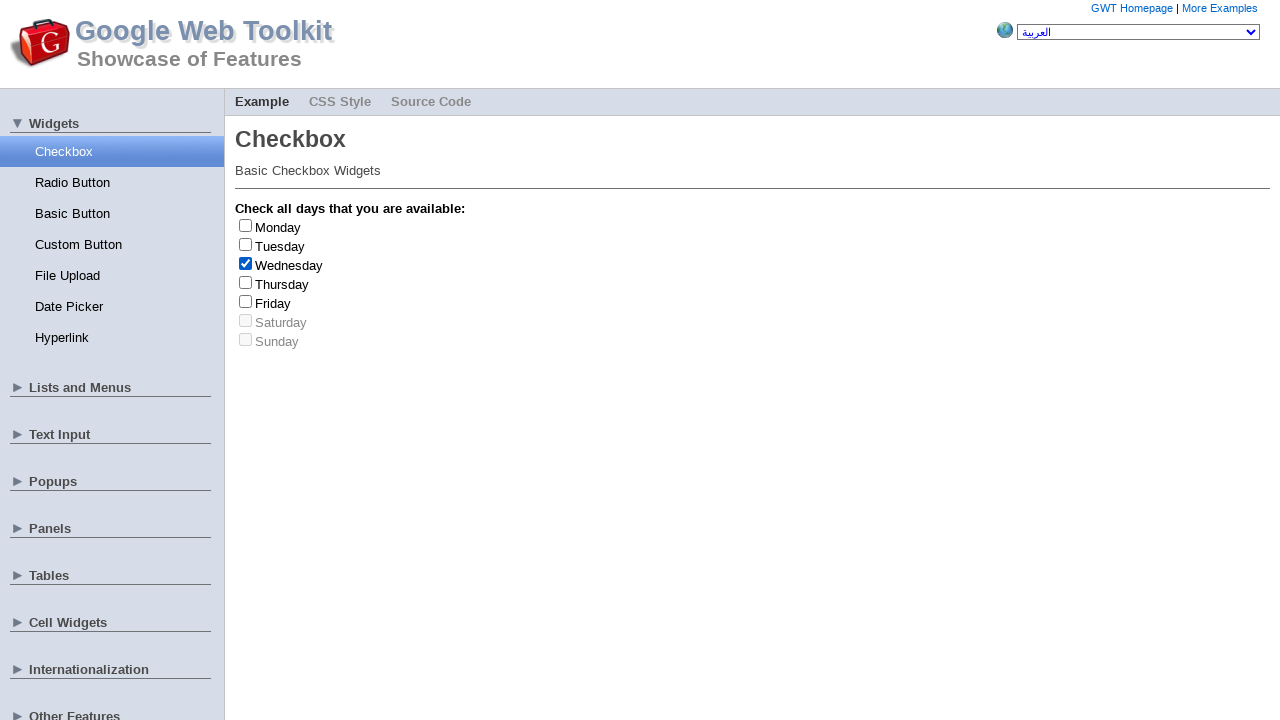

Retrieved label text: 'Wednesday'
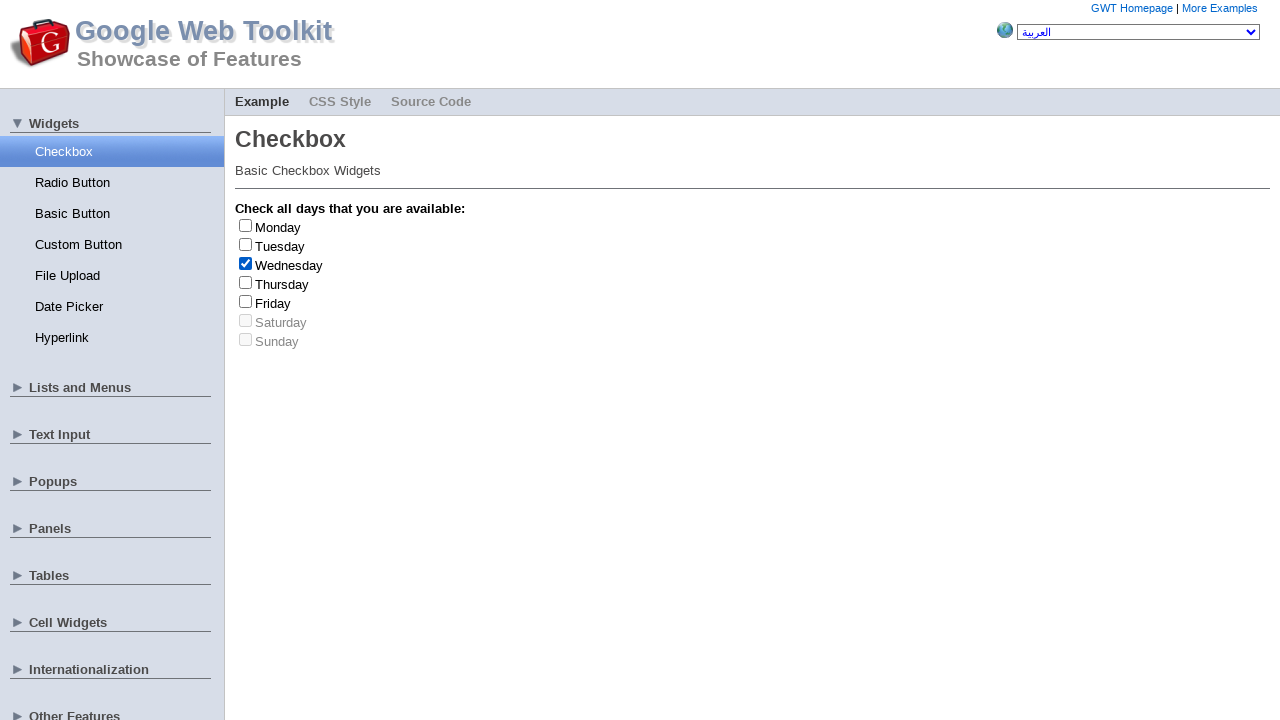

Unchecked checkbox at index 2 at (246, 263) on input[type='checkbox'] >> nth=2
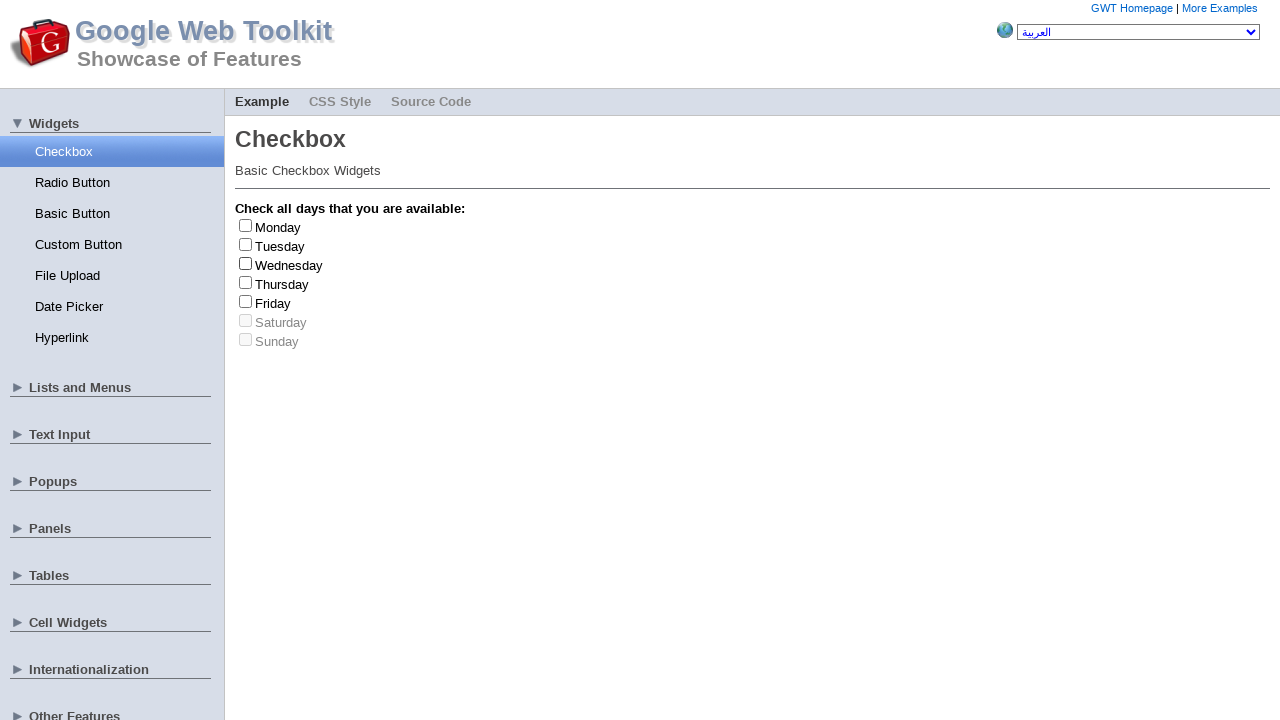

Retrieved all checkbox elements
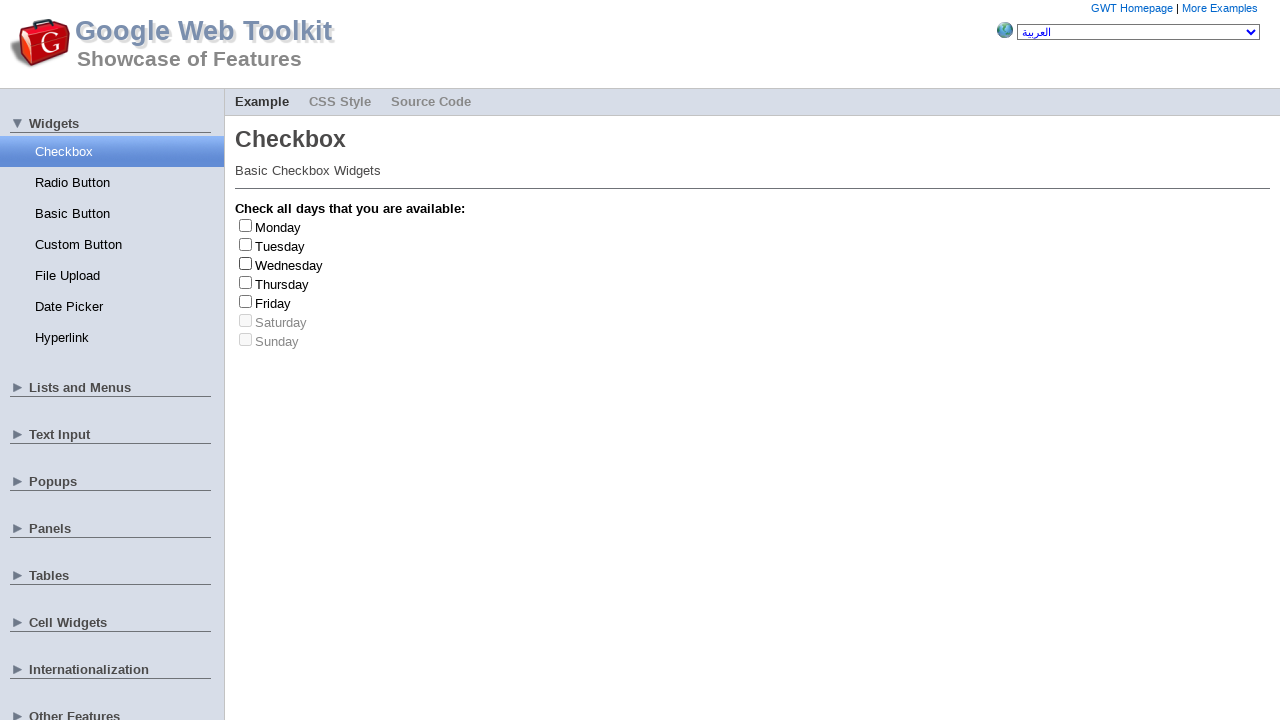

Retrieved all checkbox labels
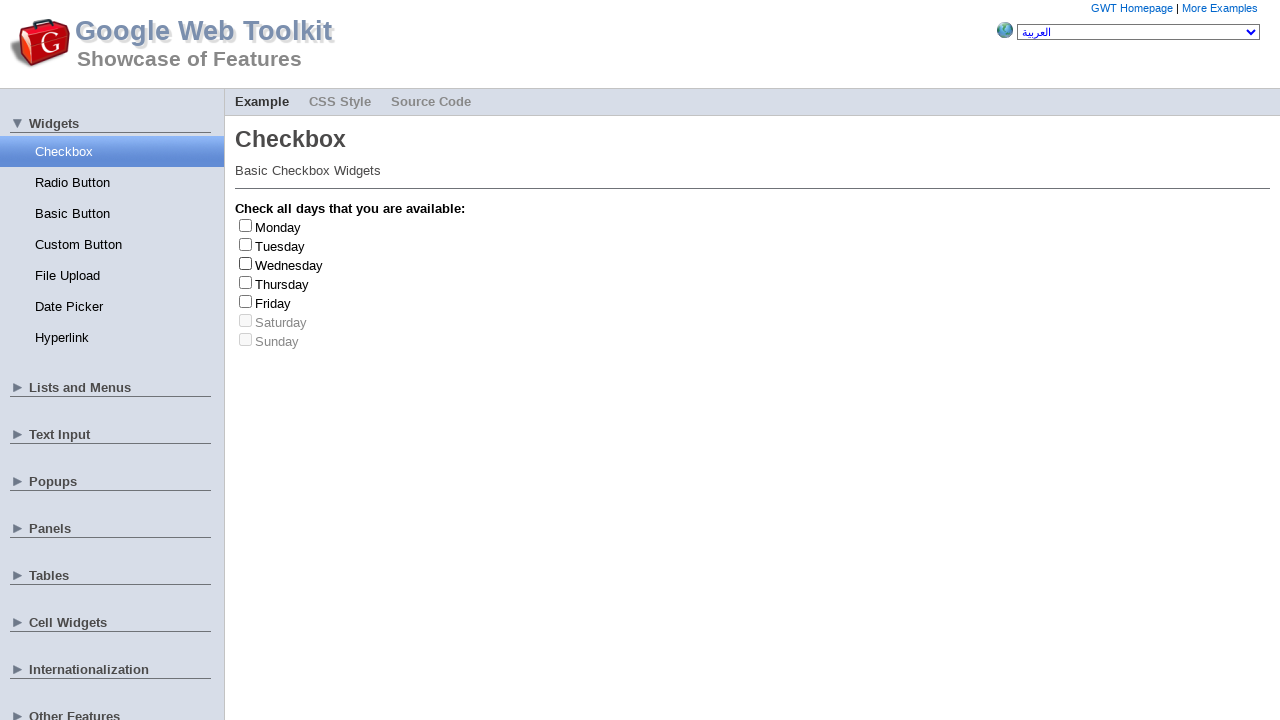

Randomly selected checkbox index 5
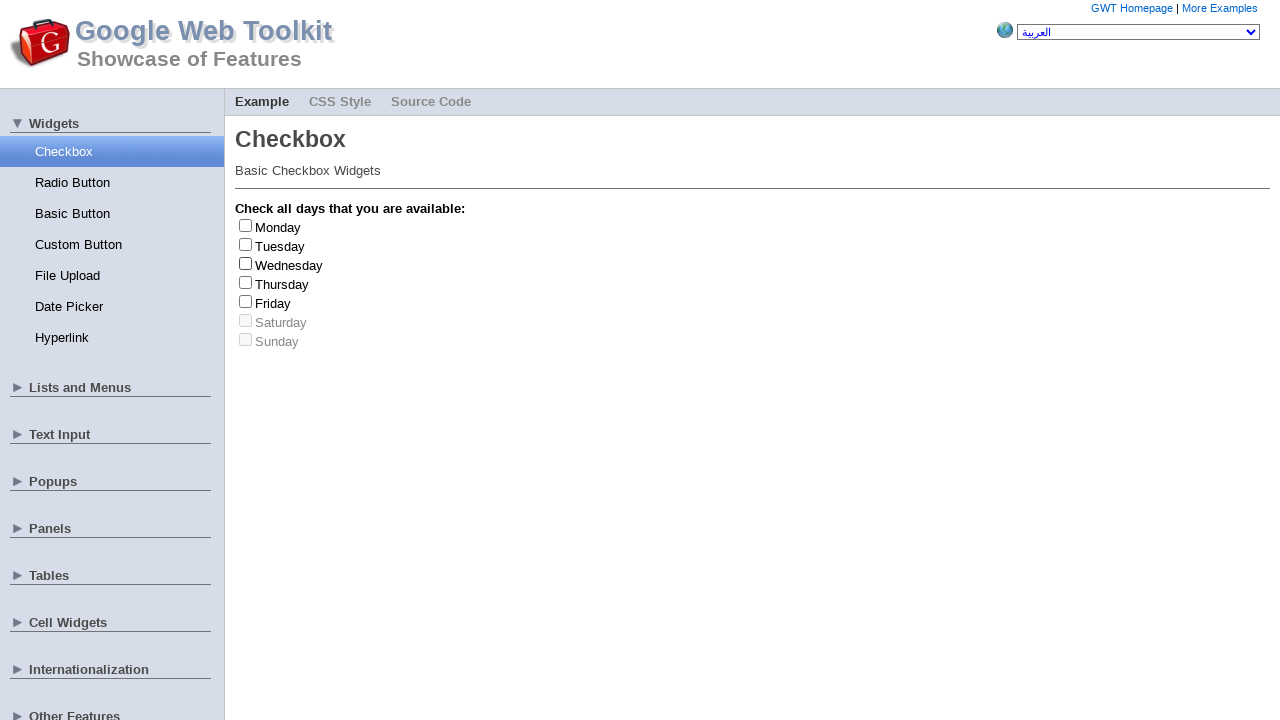

Retrieved all checkbox elements
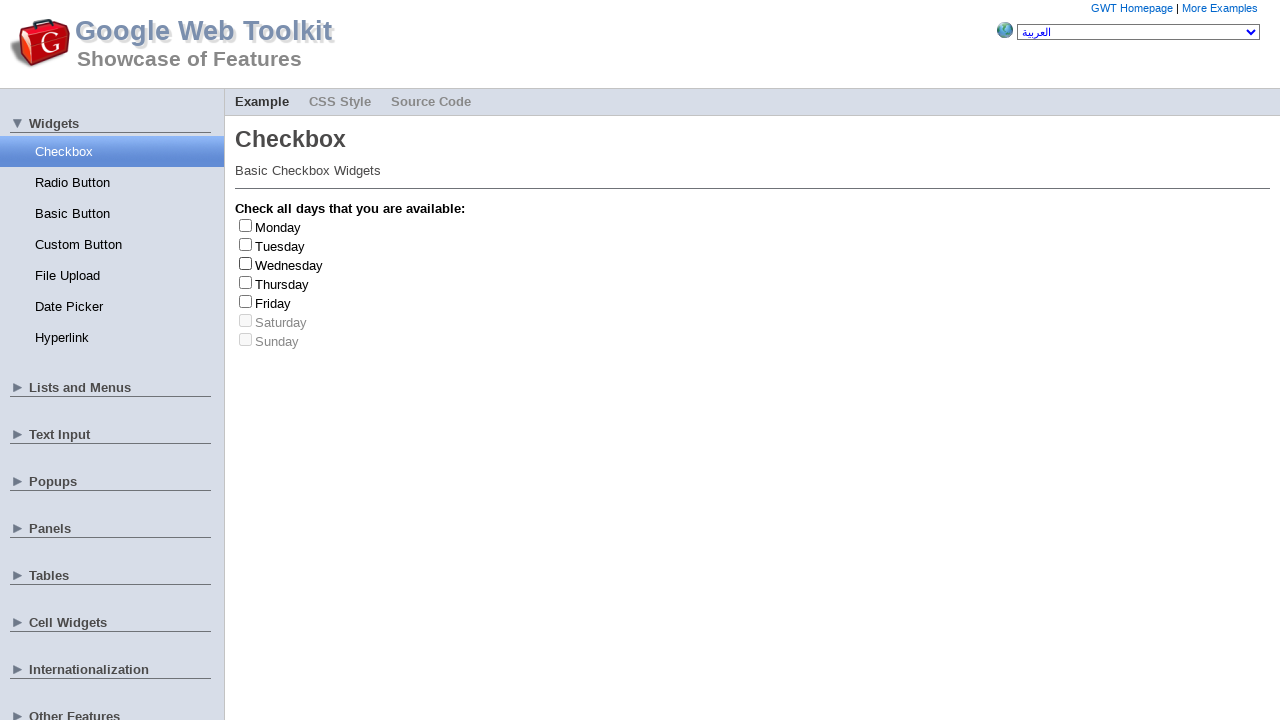

Retrieved all checkbox labels
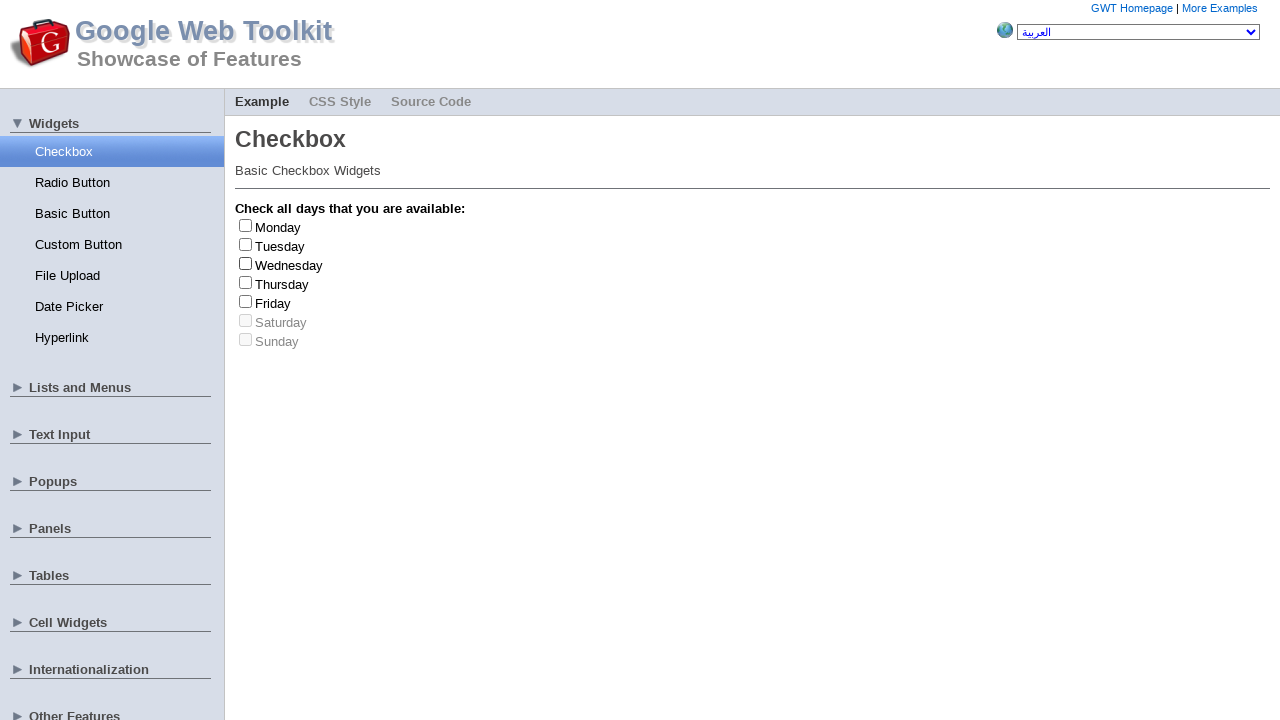

Randomly selected checkbox index 3
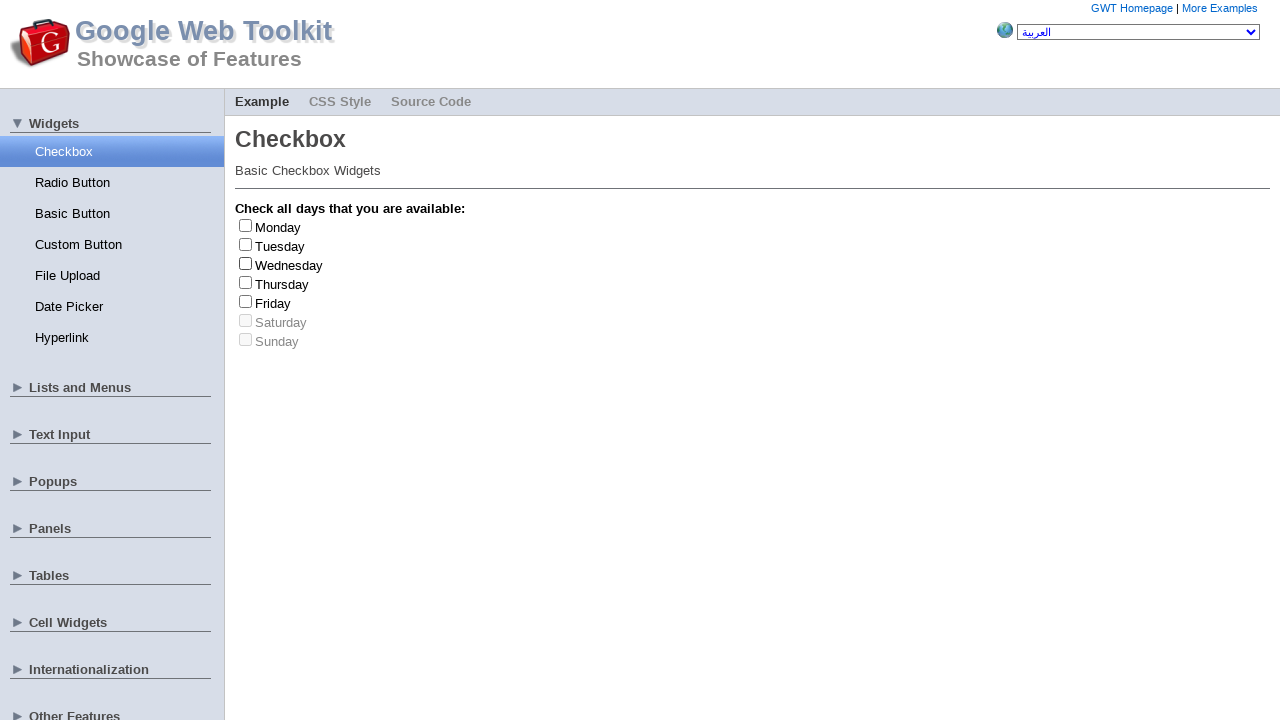

Clicked checkbox at index 3 at (246, 282) on input[type='checkbox'] >> nth=3
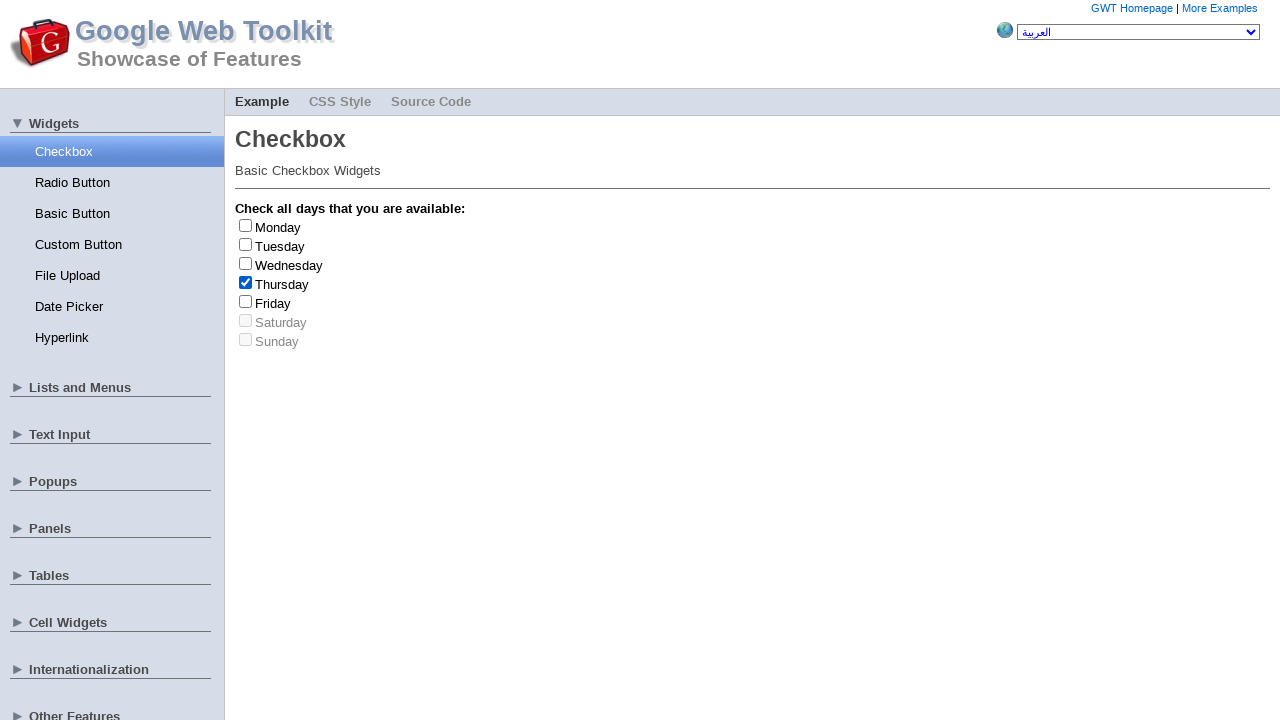

Retrieved label text: 'Thursday'
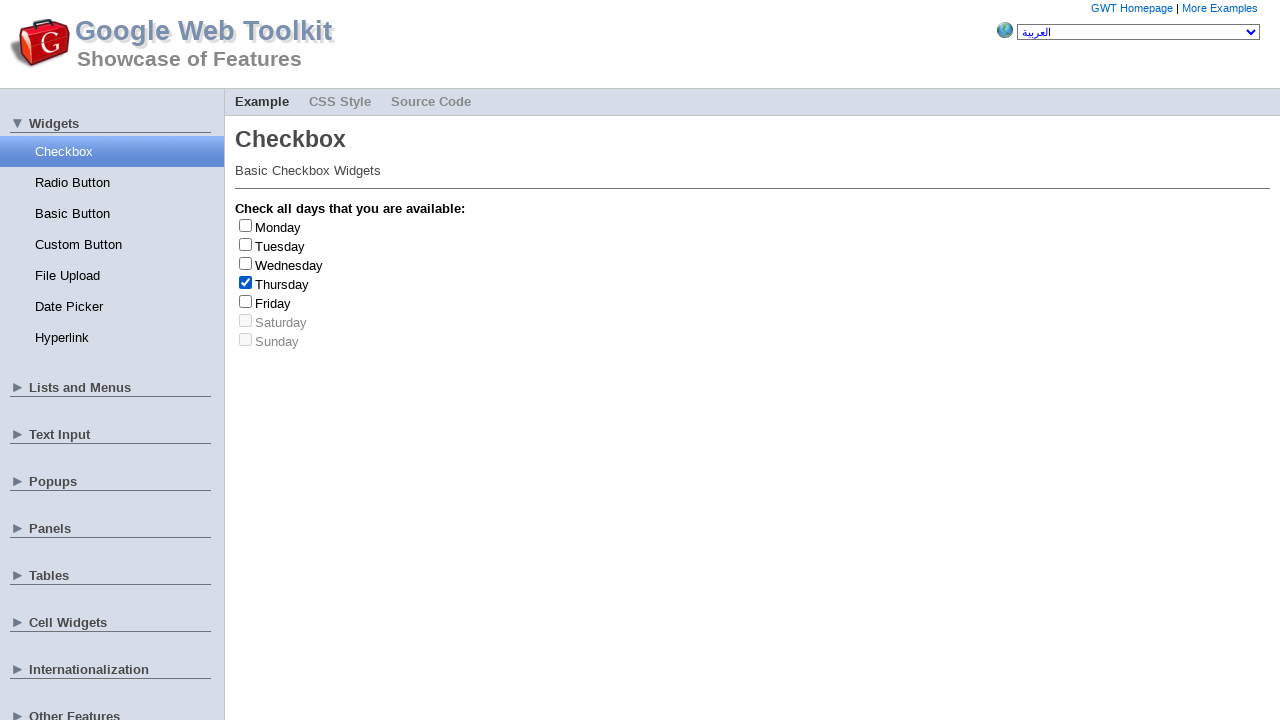

Unchecked checkbox at index 3 at (246, 282) on input[type='checkbox'] >> nth=3
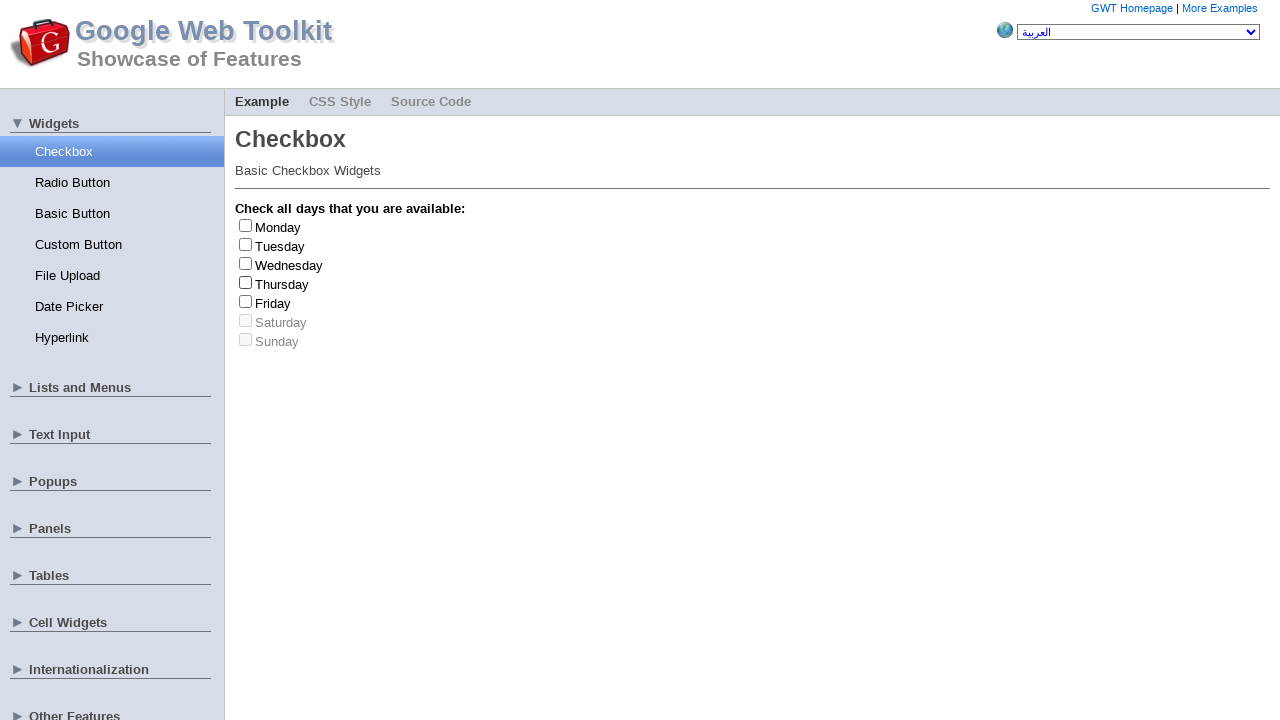

Retrieved all checkbox elements
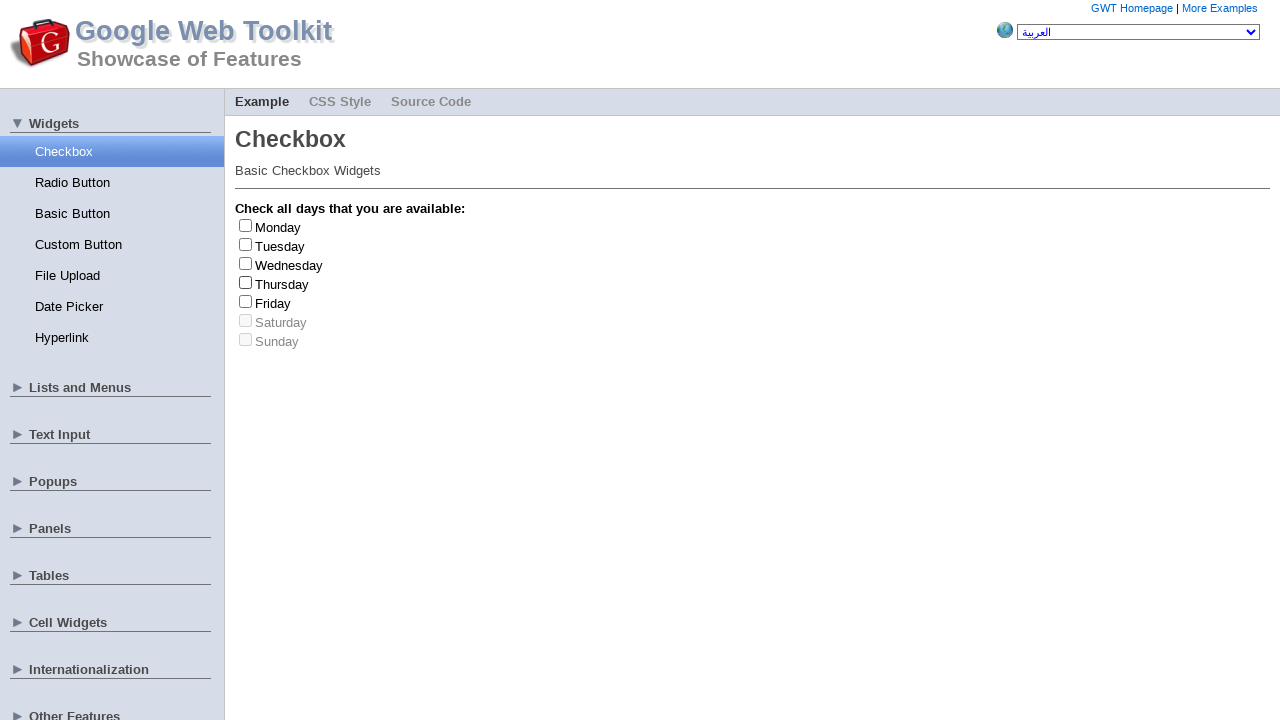

Retrieved all checkbox labels
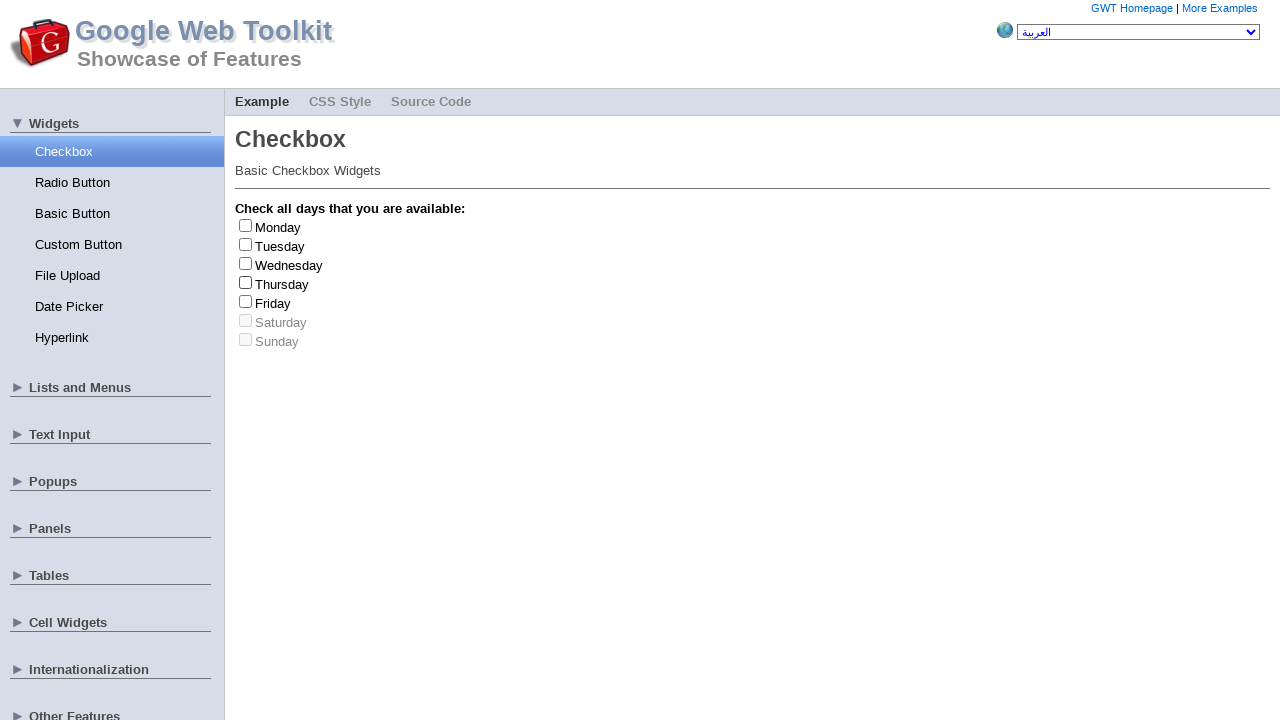

Randomly selected checkbox index 0
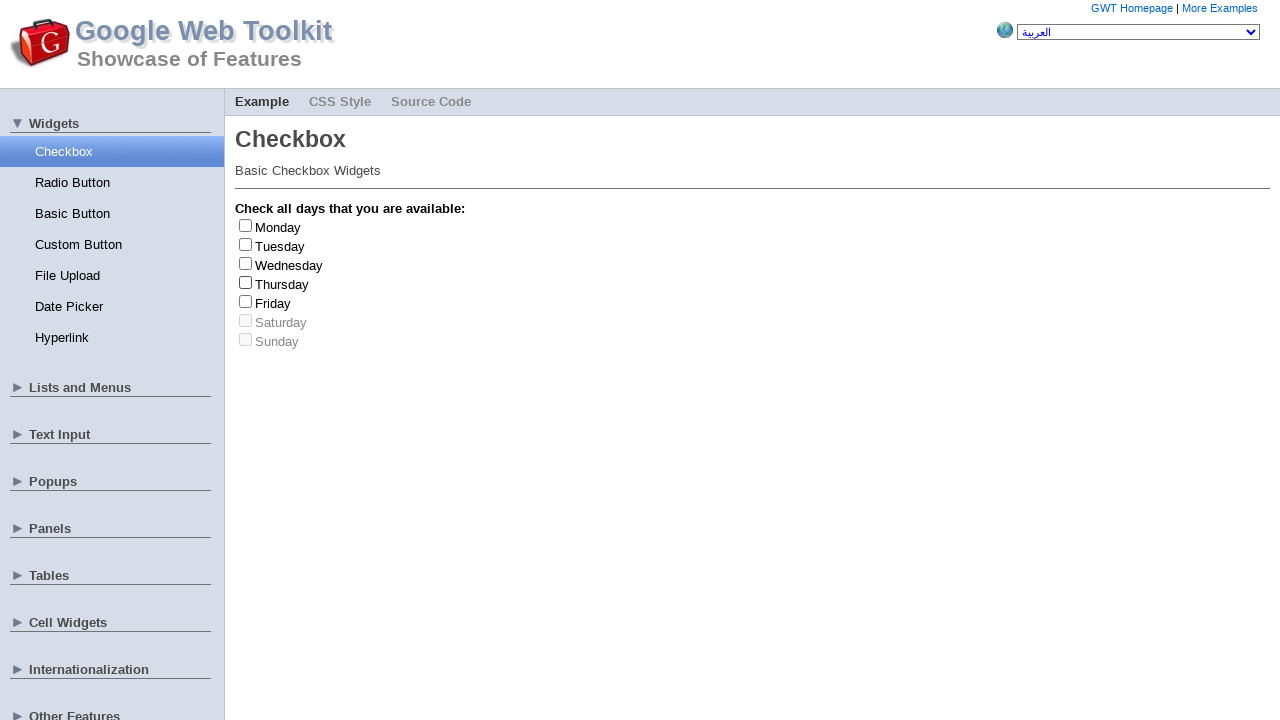

Clicked checkbox at index 0 at (246, 225) on input[type='checkbox'] >> nth=0
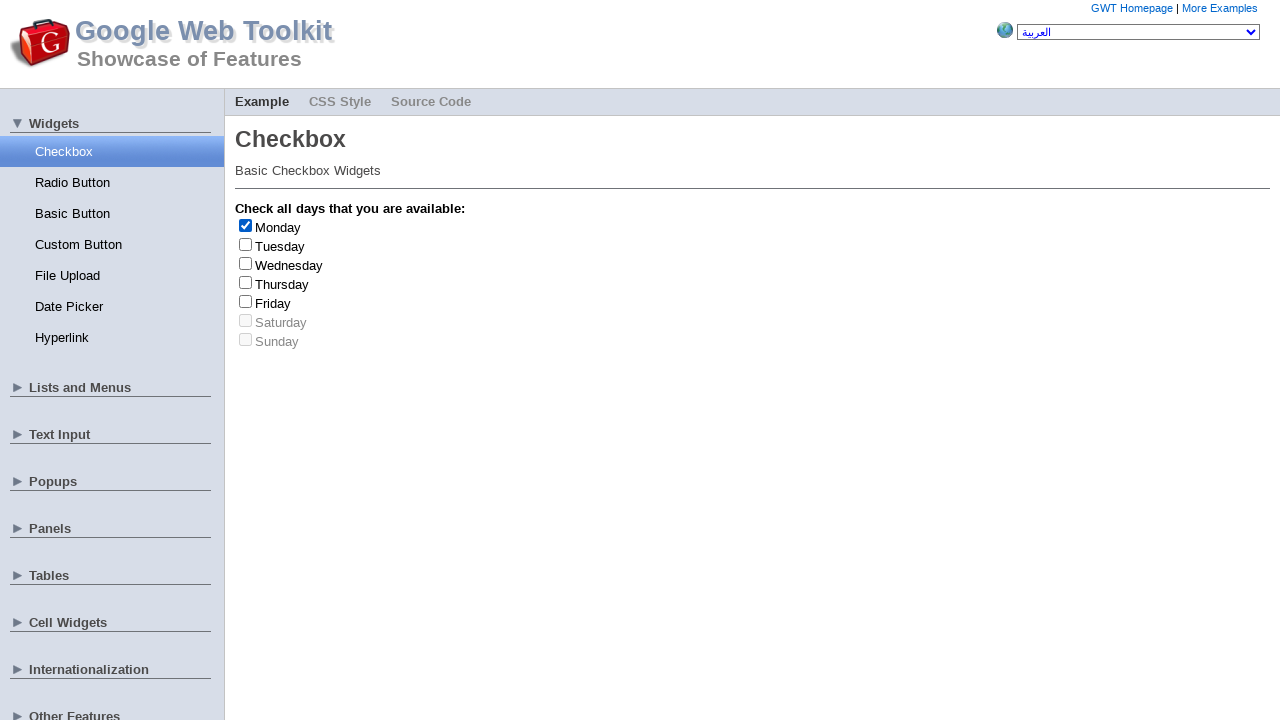

Retrieved label text: 'Monday'
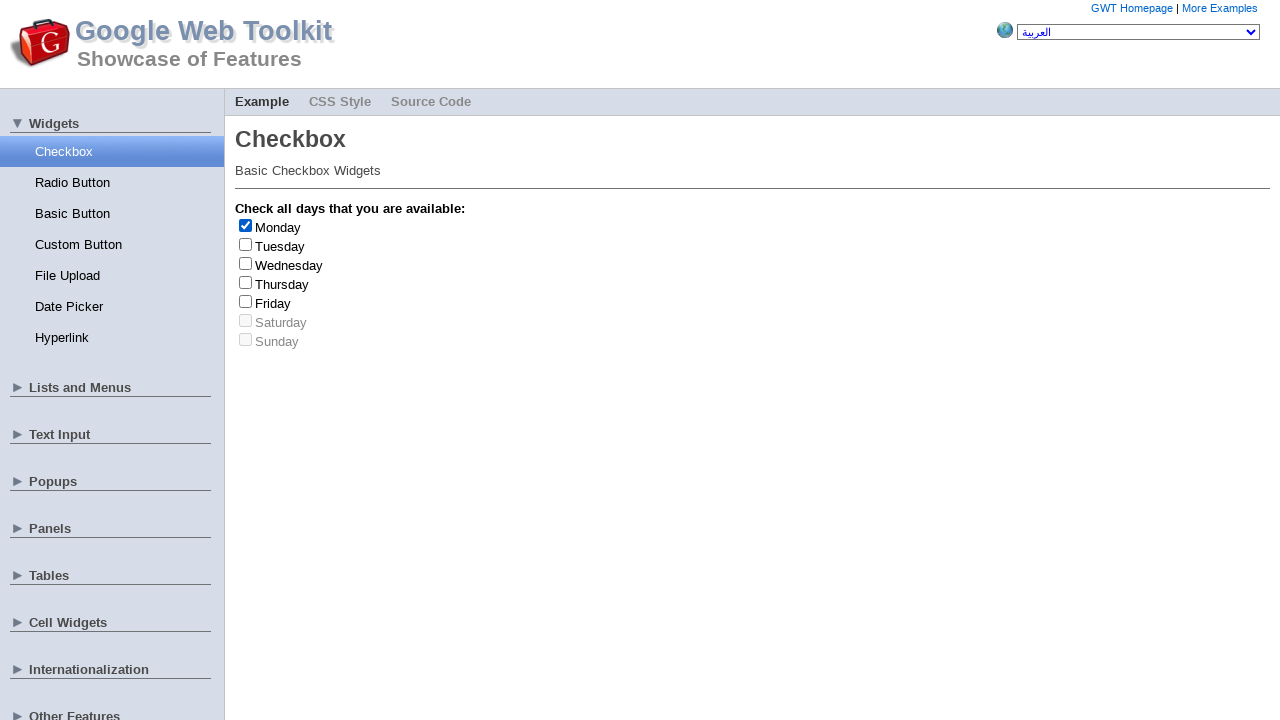

Unchecked checkbox at index 0 at (246, 225) on input[type='checkbox'] >> nth=0
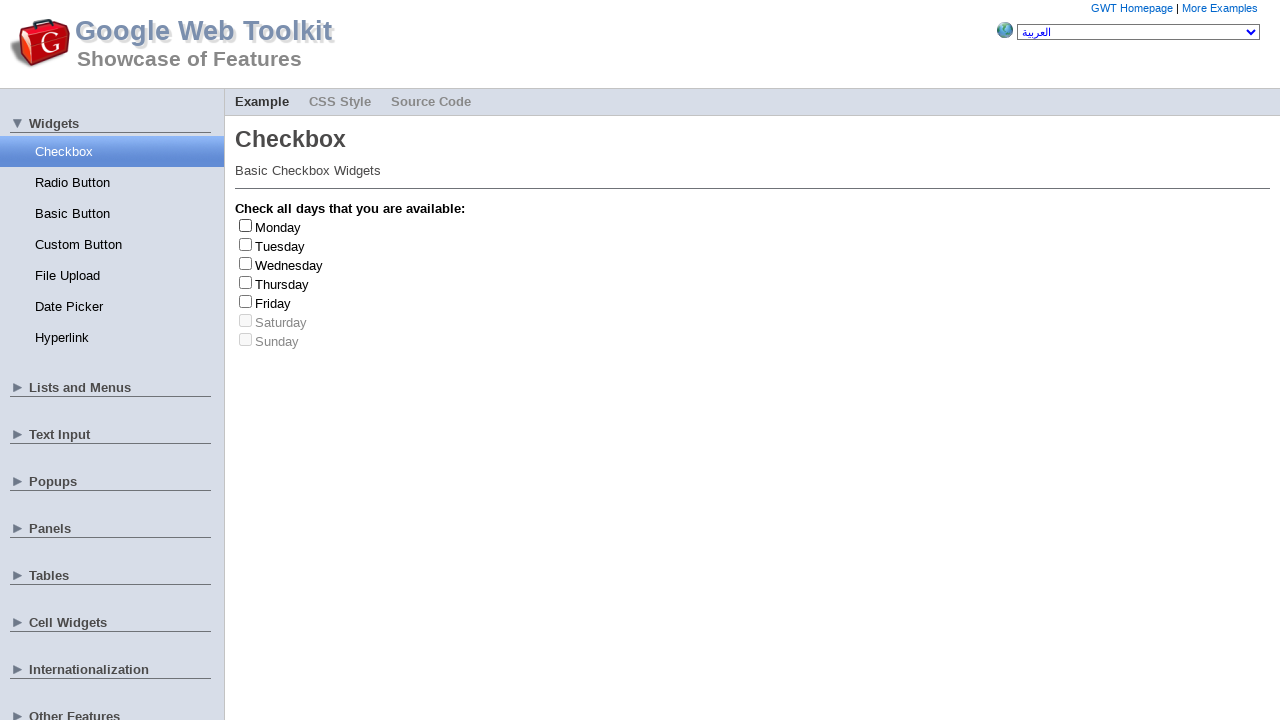

Retrieved all checkbox elements
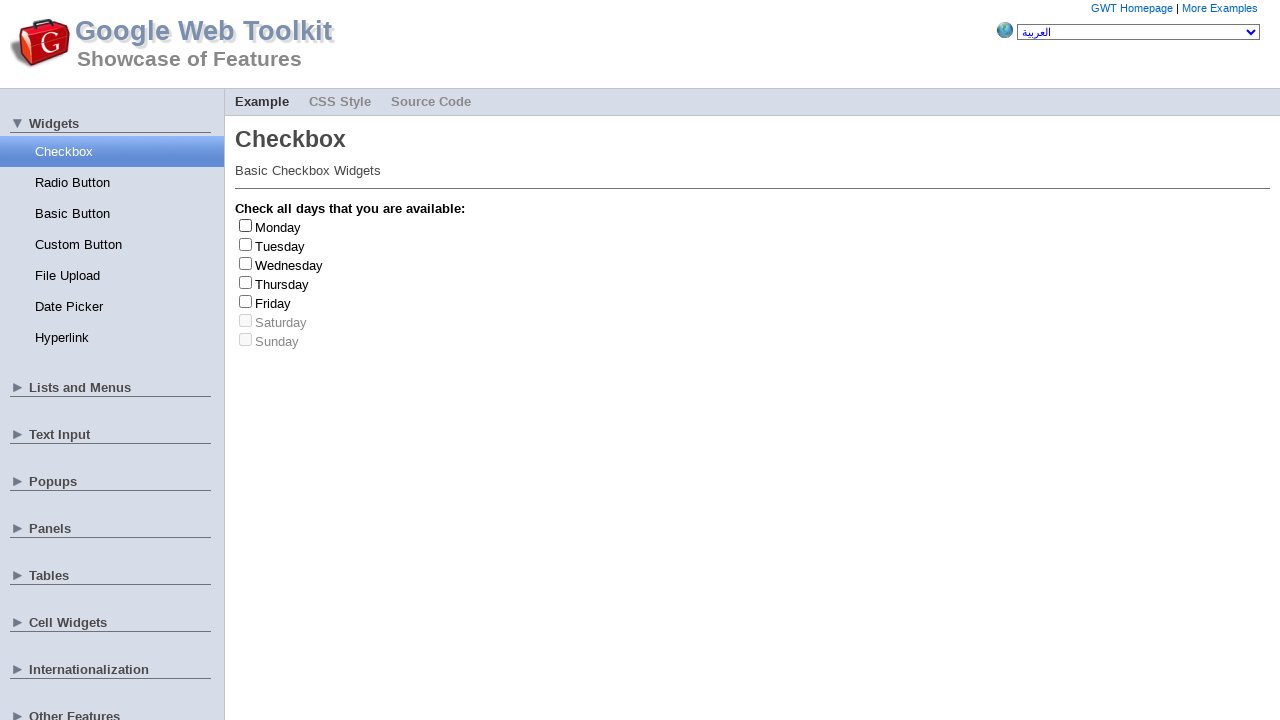

Retrieved all checkbox labels
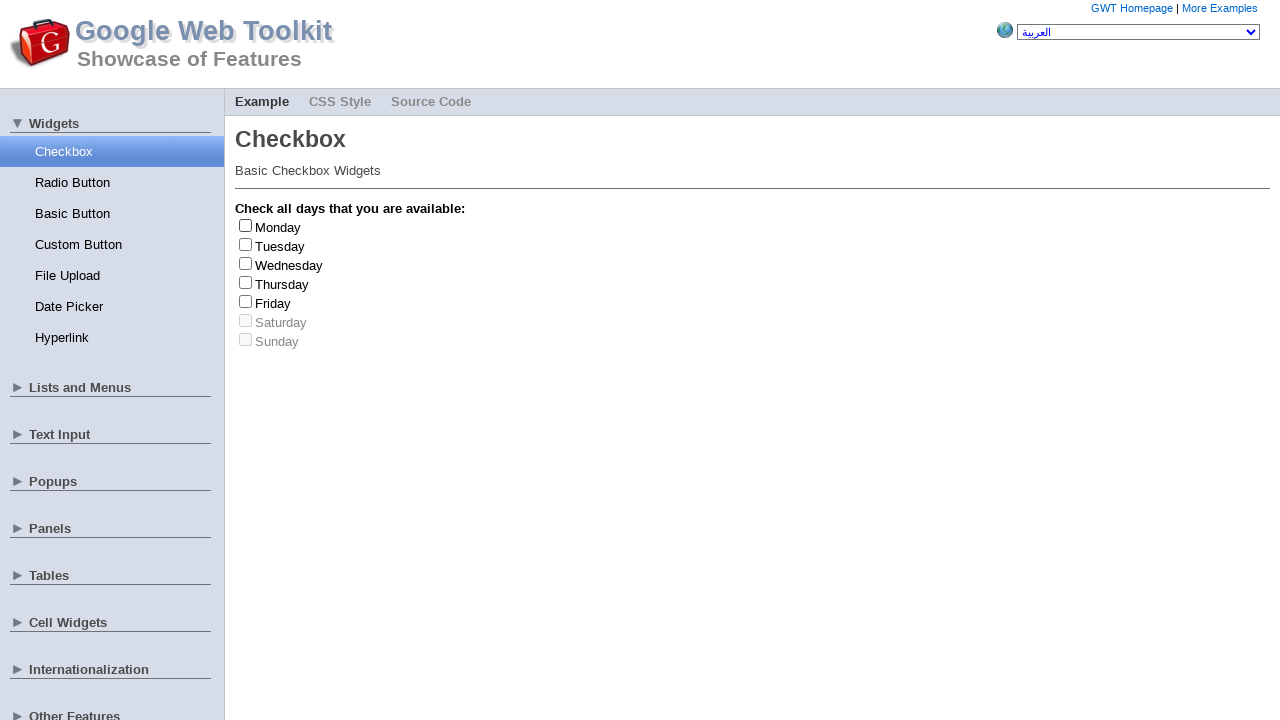

Randomly selected checkbox index 1
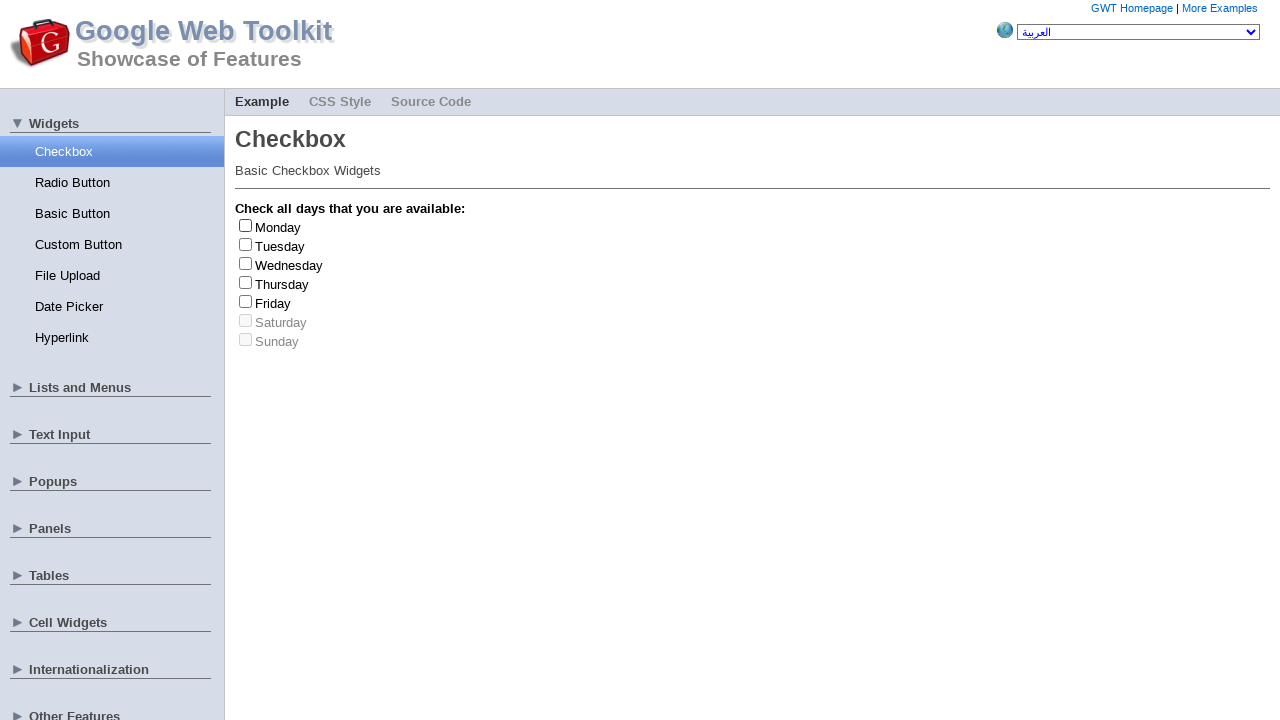

Clicked checkbox at index 1 at (246, 244) on input[type='checkbox'] >> nth=1
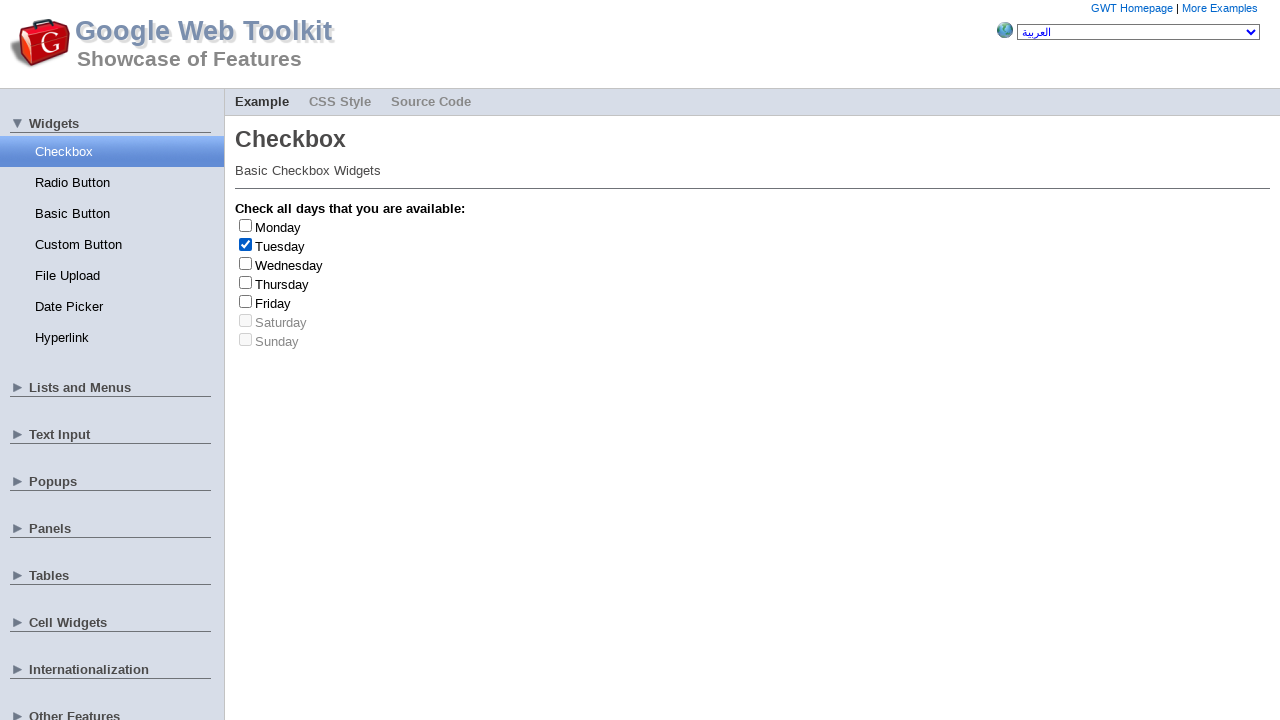

Retrieved label text: 'Tuesday'
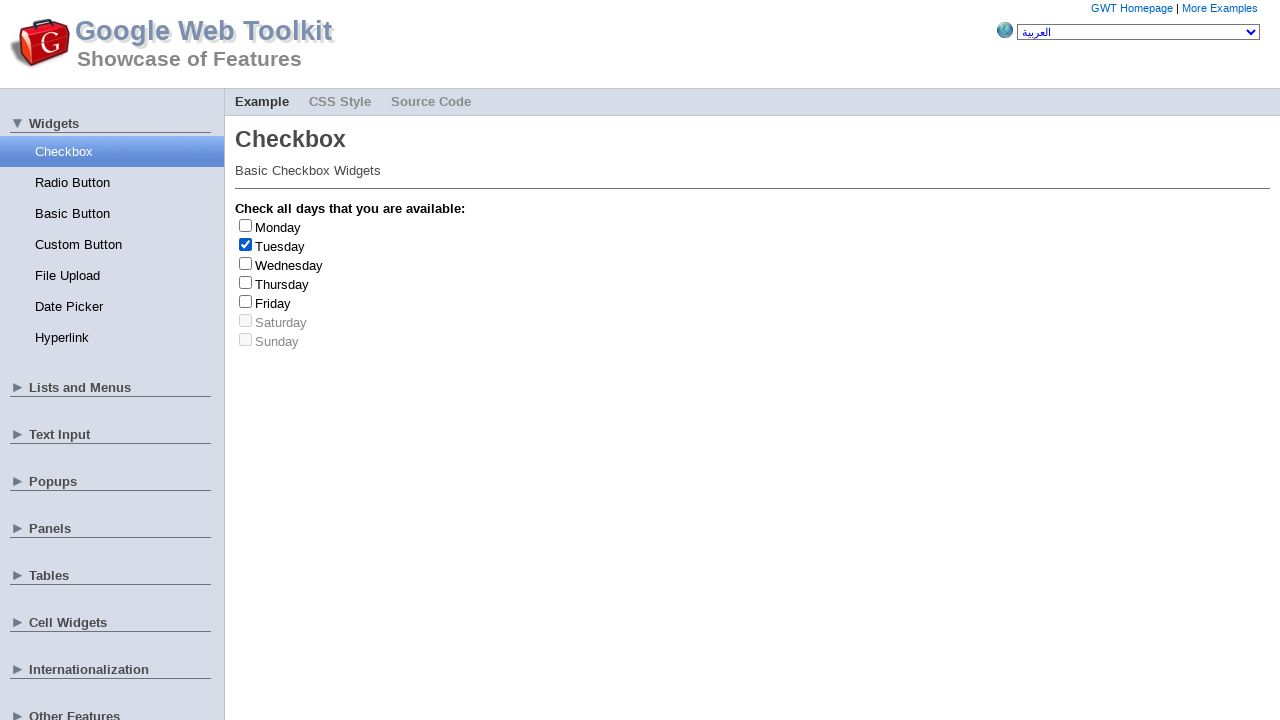

Unchecked checkbox at index 1 at (246, 244) on input[type='checkbox'] >> nth=1
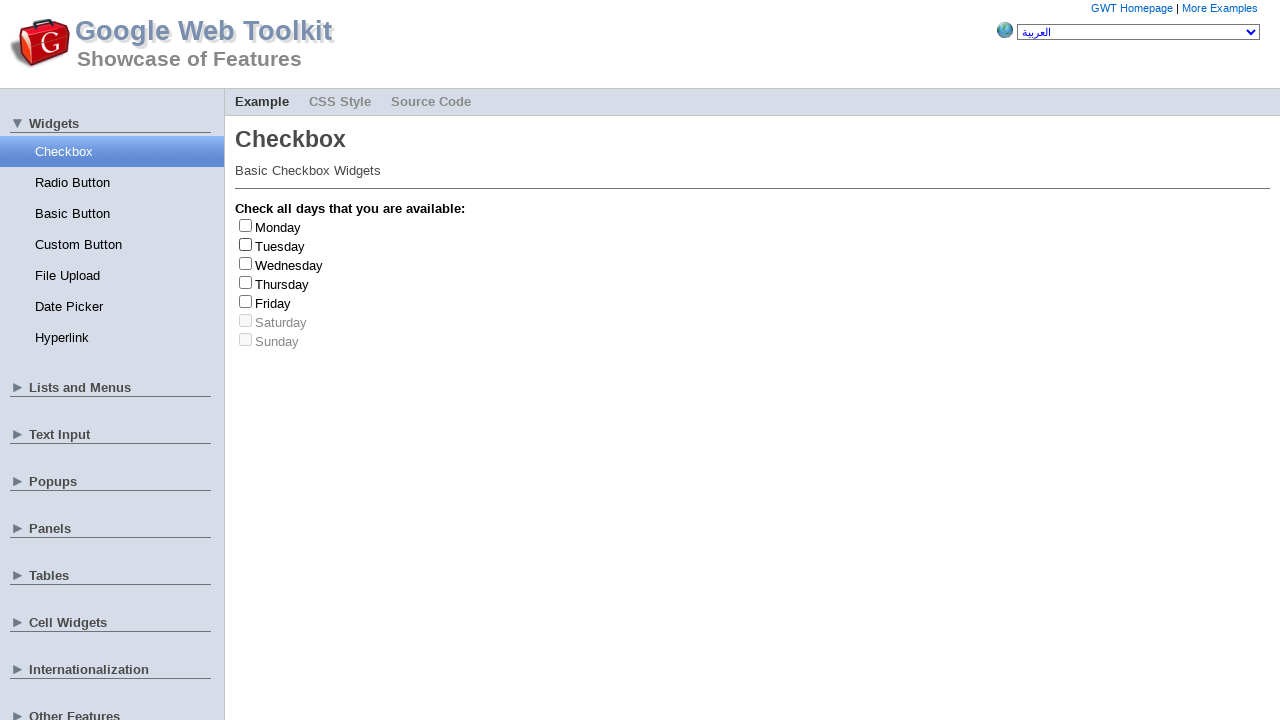

Retrieved all checkbox elements
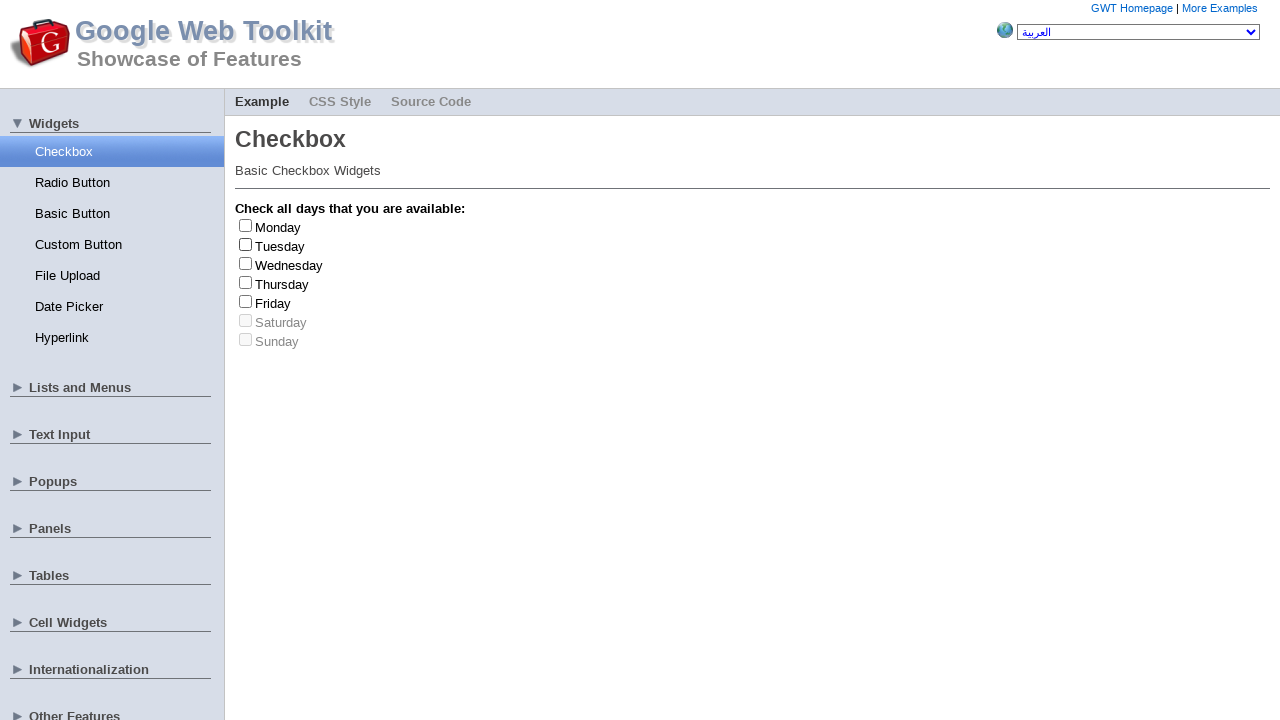

Retrieved all checkbox labels
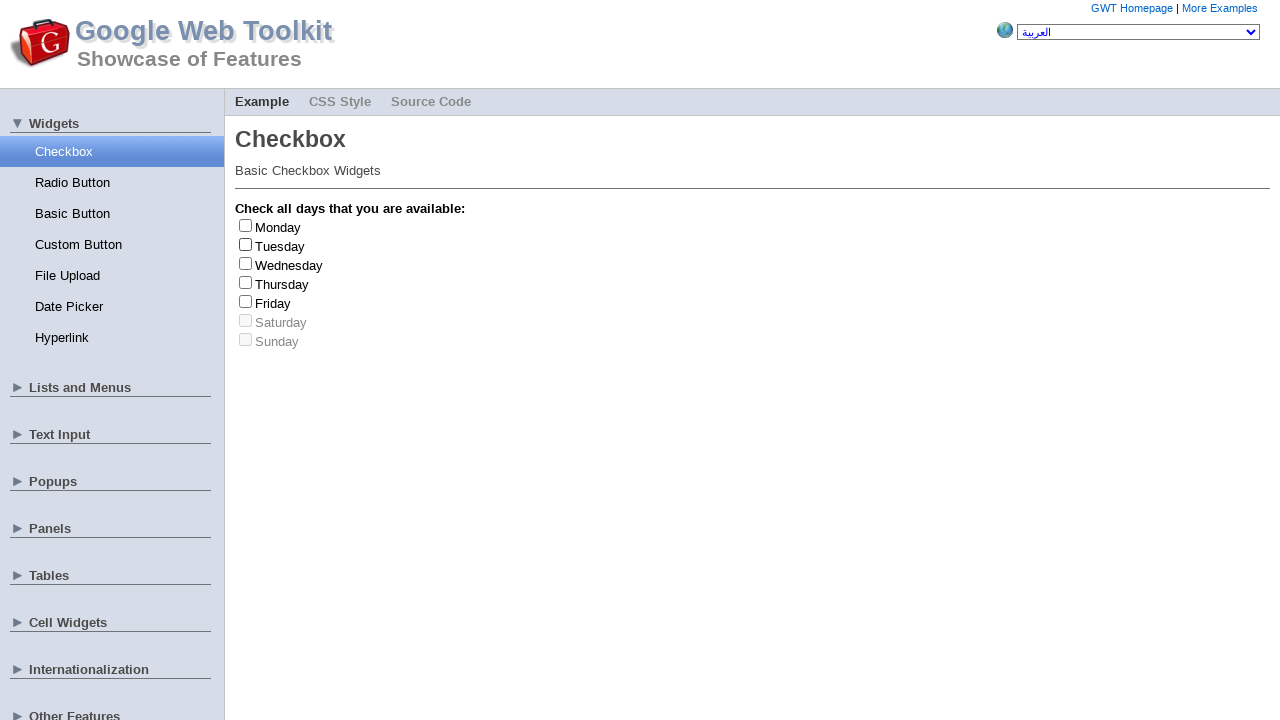

Randomly selected checkbox index 6
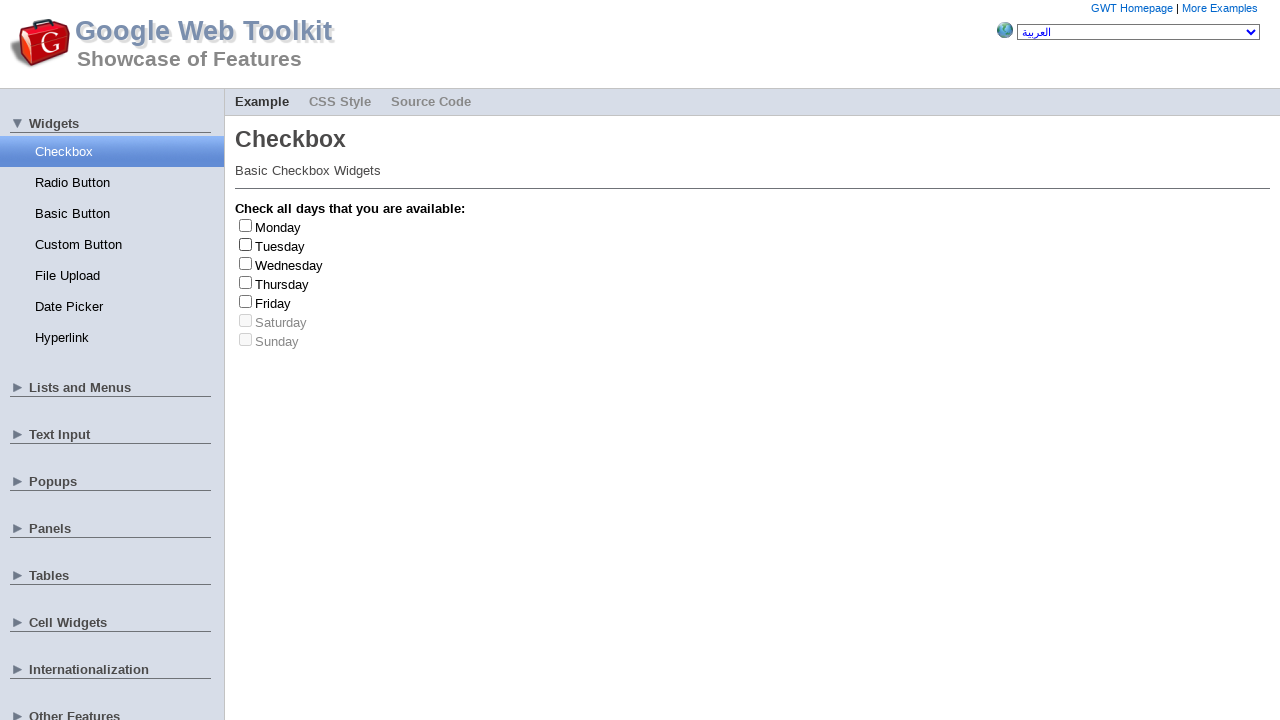

Retrieved all checkbox elements
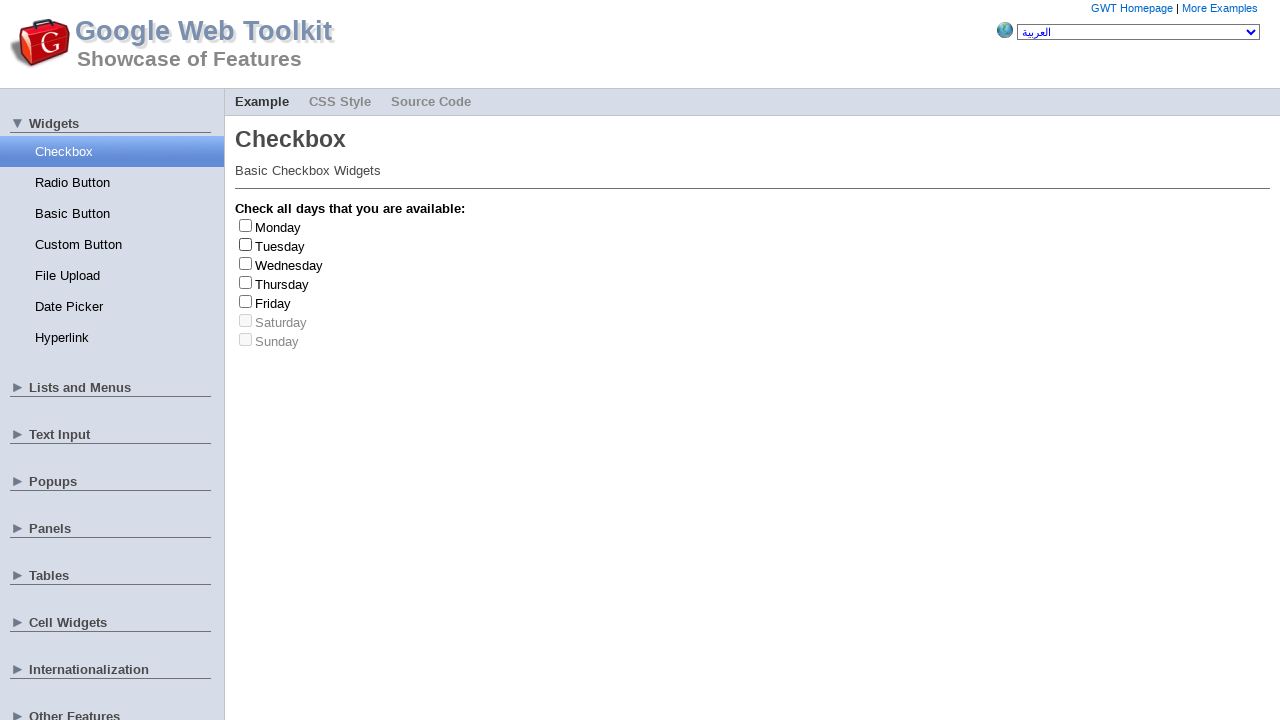

Retrieved all checkbox labels
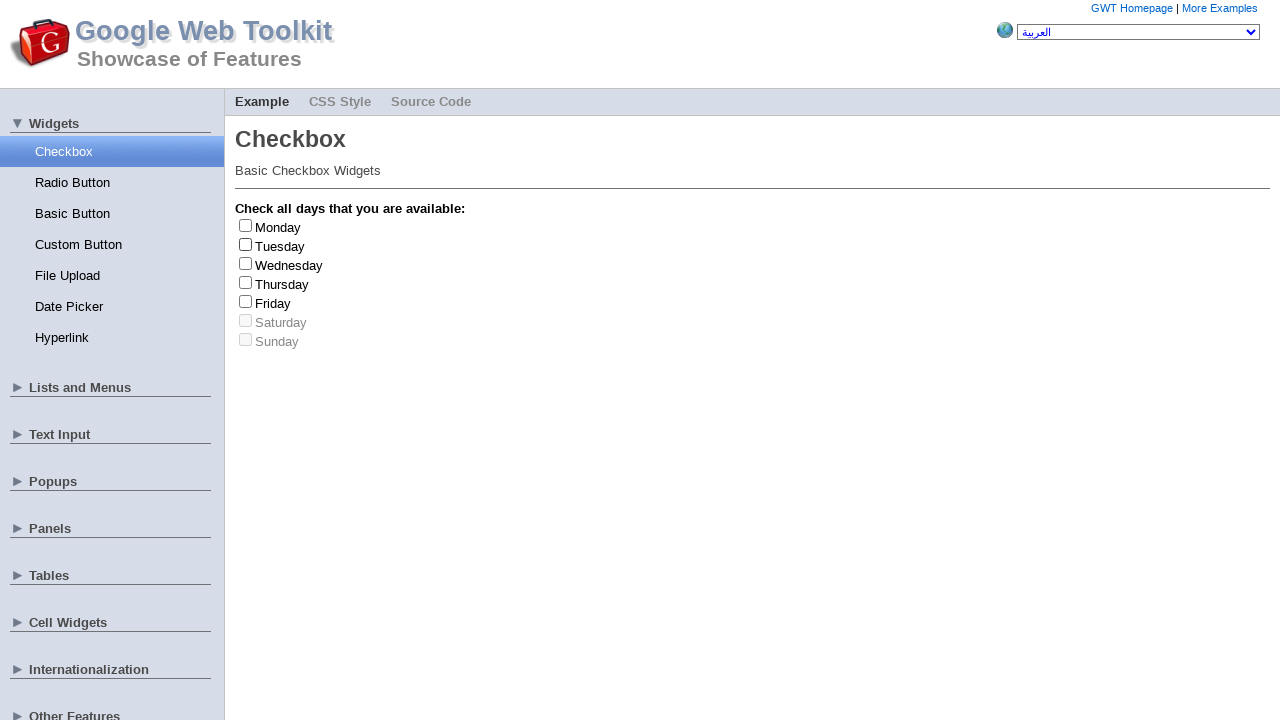

Randomly selected checkbox index 4
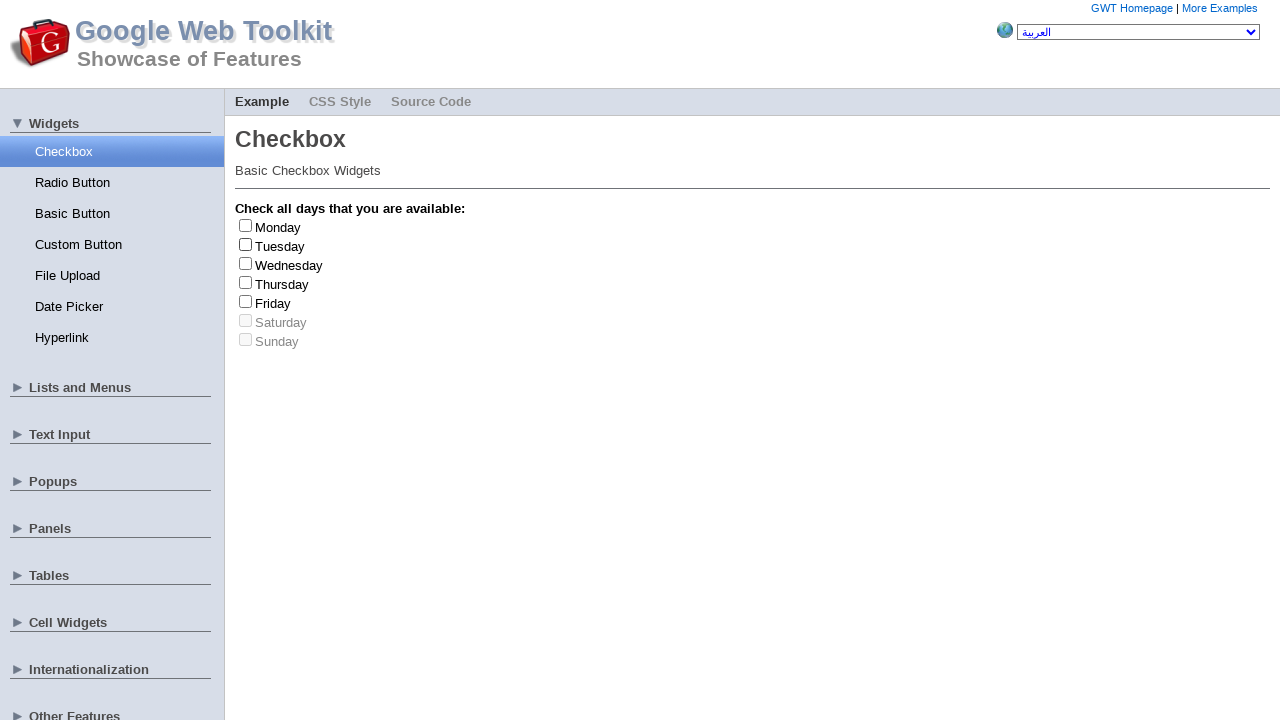

Clicked checkbox at index 4 at (246, 301) on input[type='checkbox'] >> nth=4
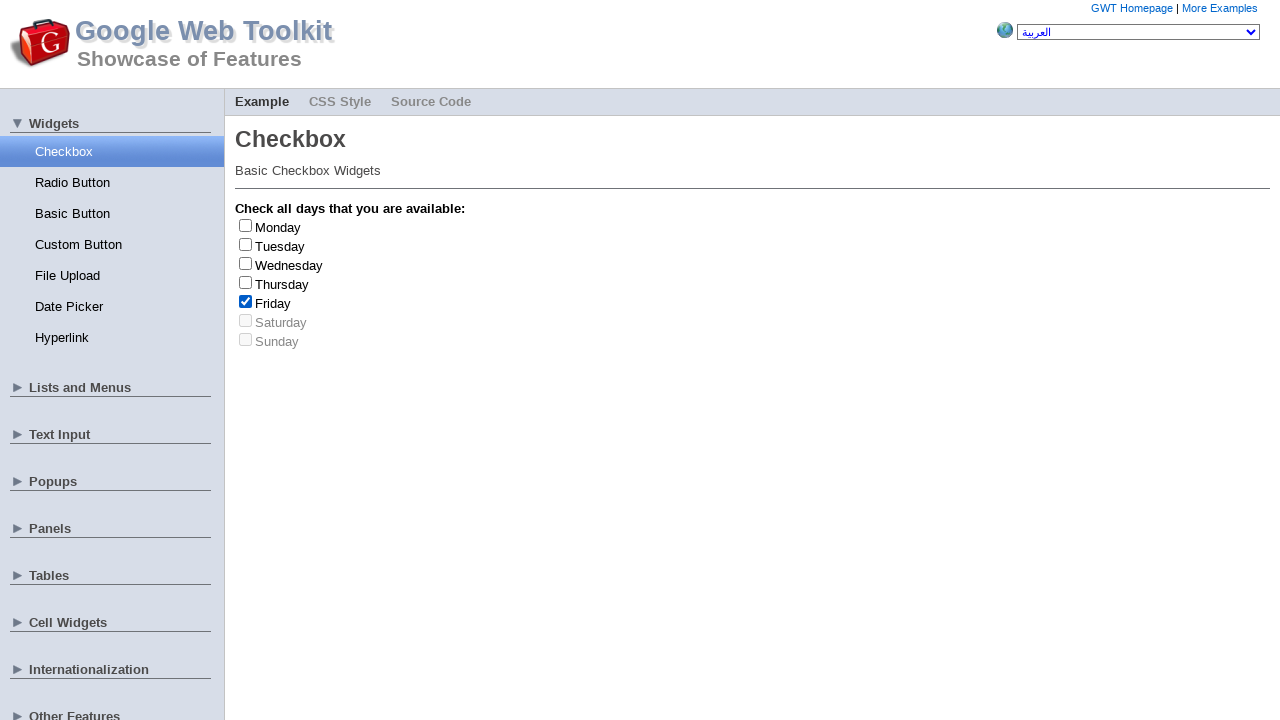

Retrieved label text: 'Friday'
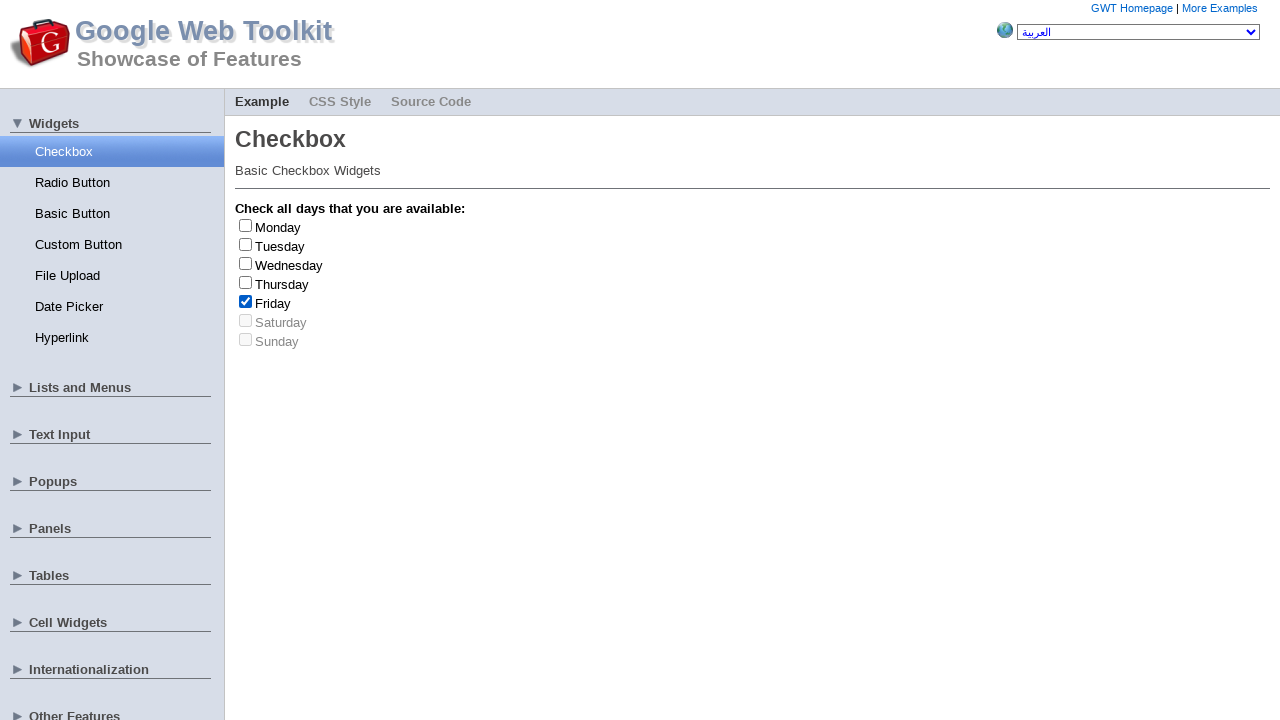

Friday clicked - count is now 1
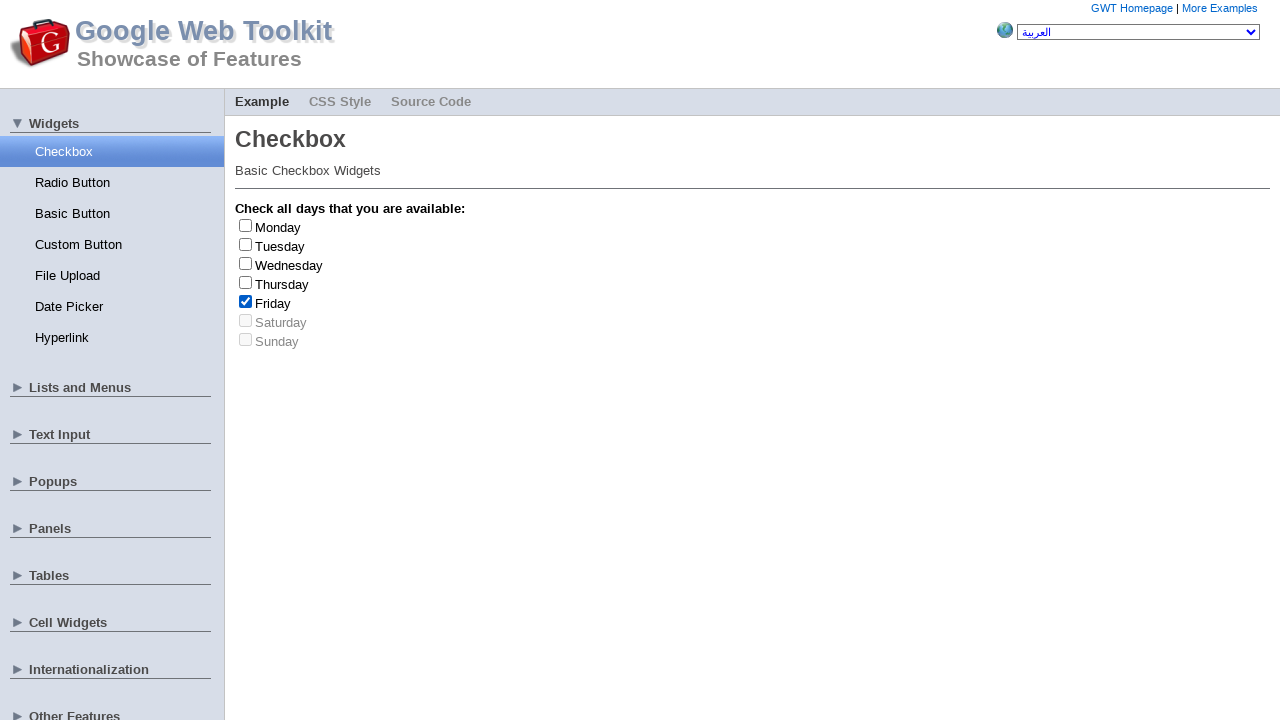

Unchecked checkbox at index 4 at (246, 301) on input[type='checkbox'] >> nth=4
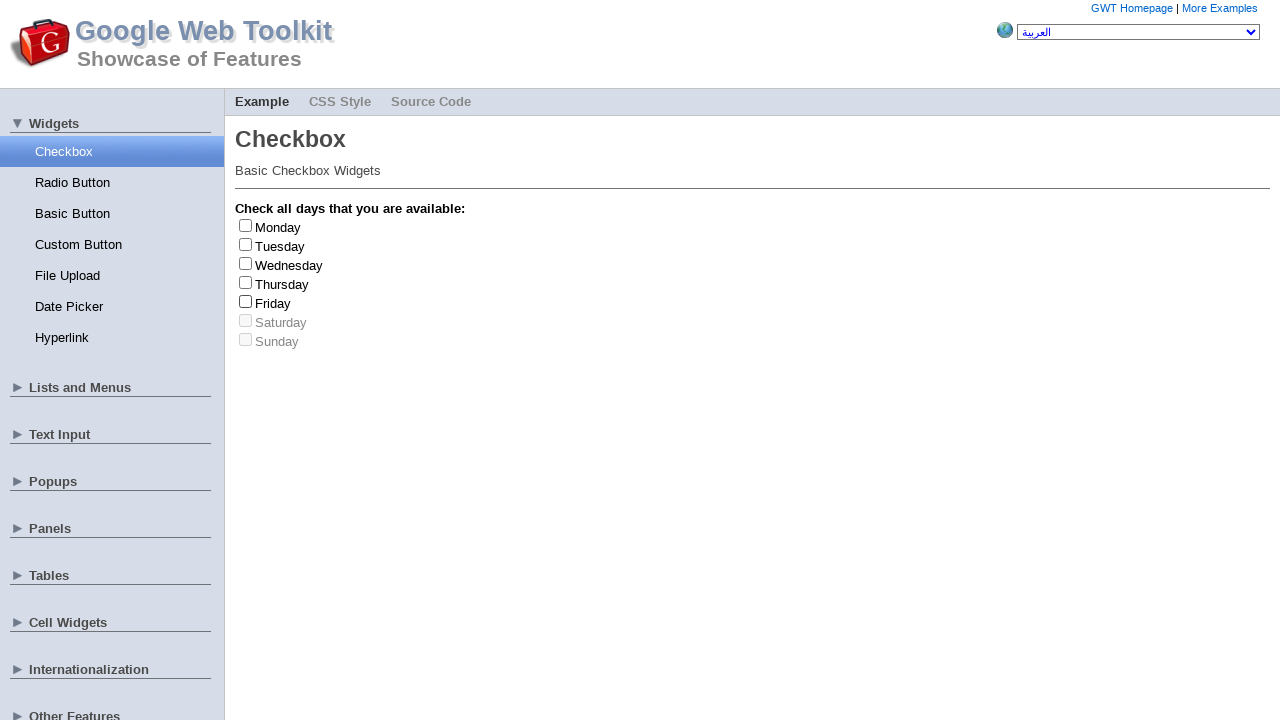

Retrieved all checkbox elements
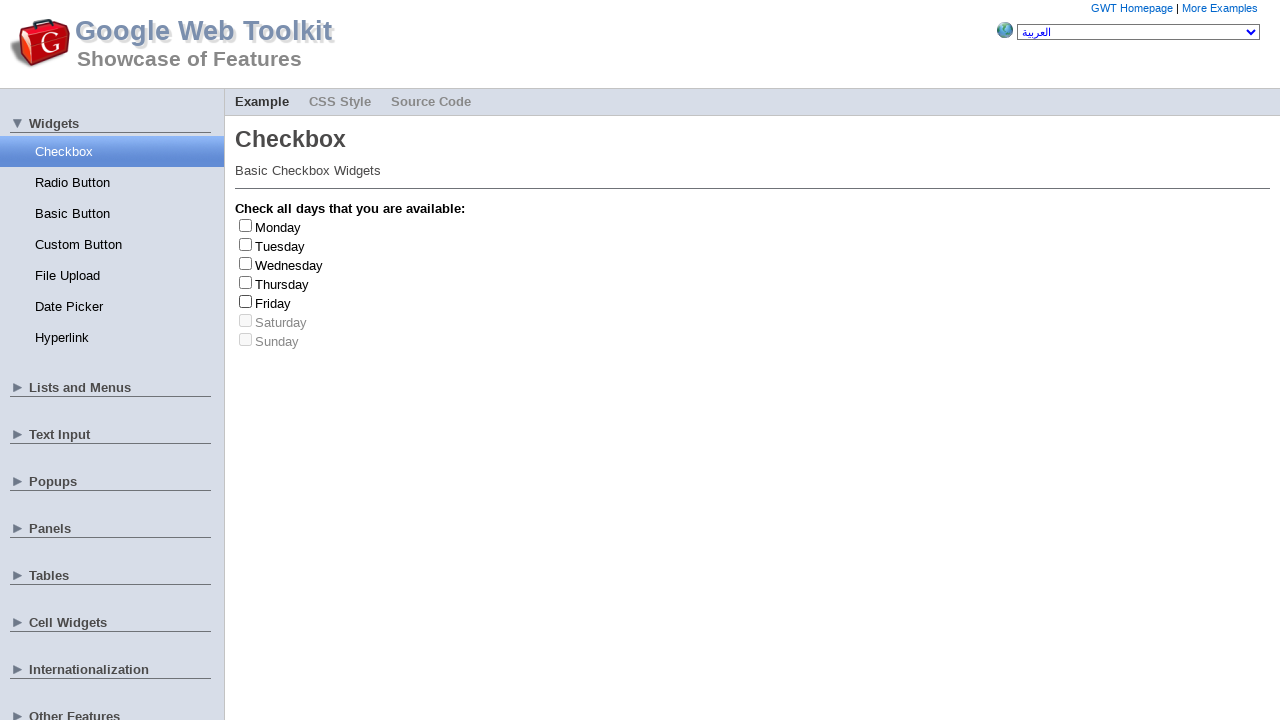

Retrieved all checkbox labels
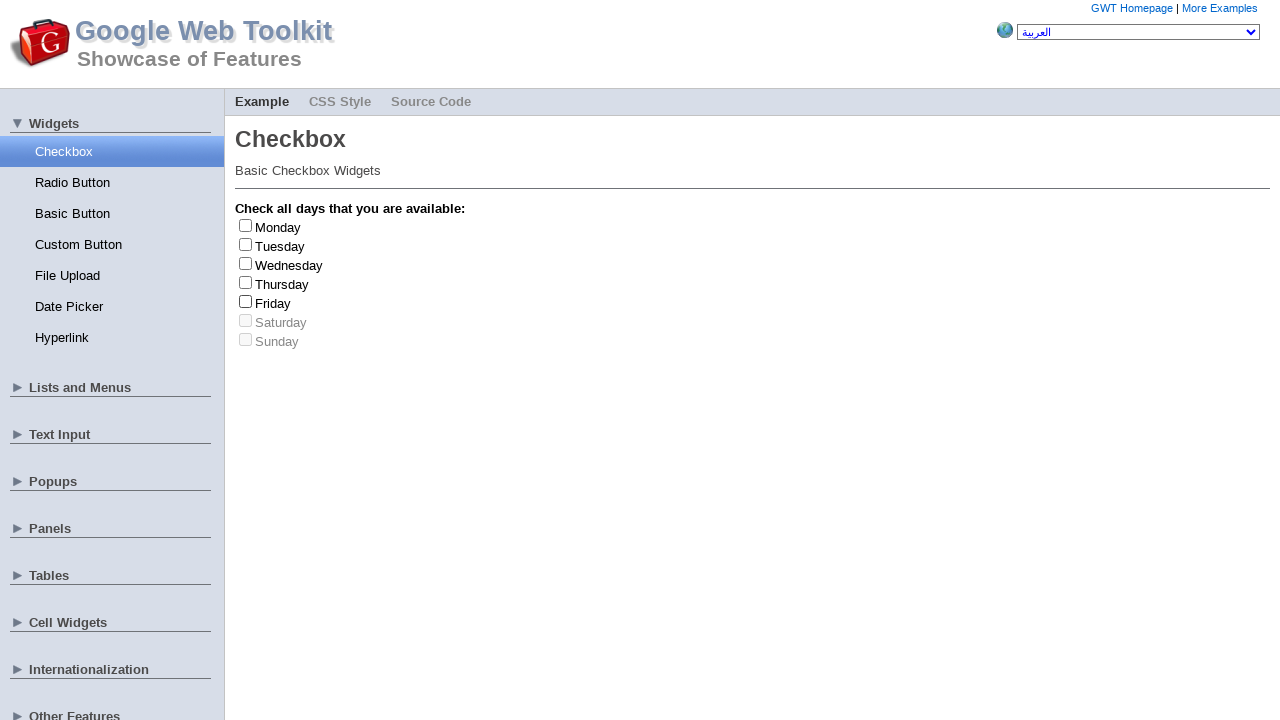

Randomly selected checkbox index 5
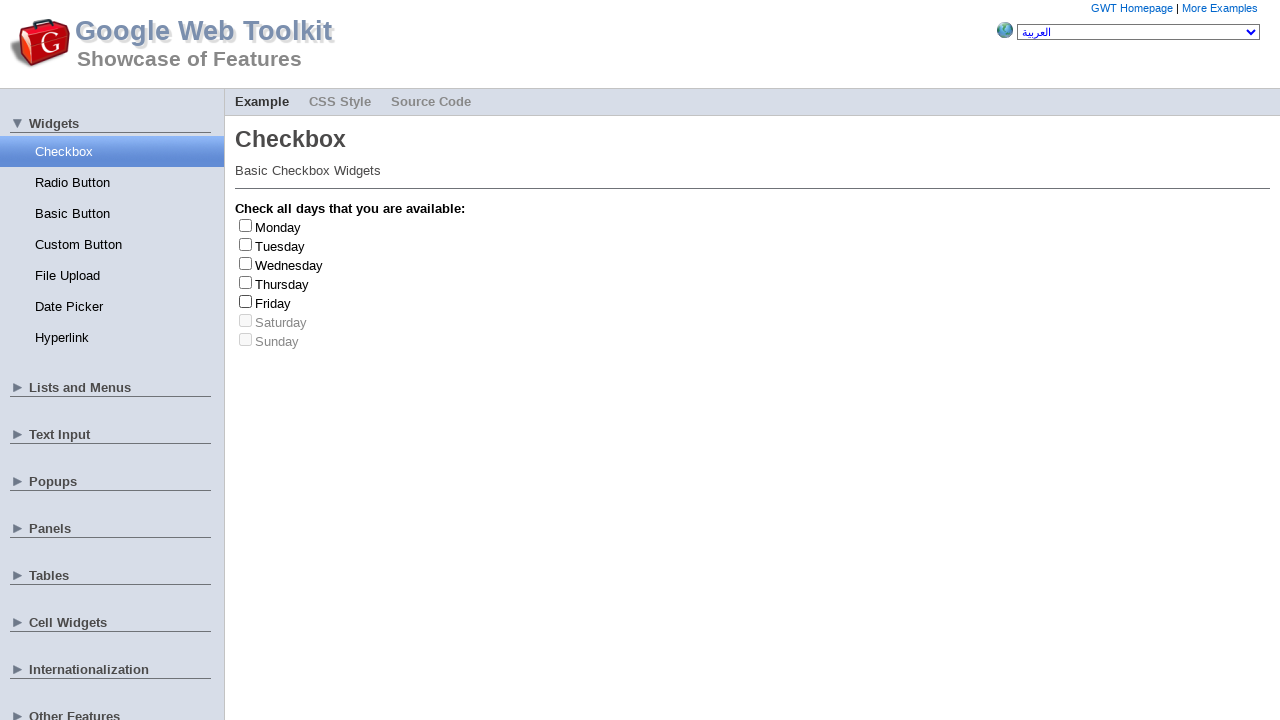

Retrieved all checkbox elements
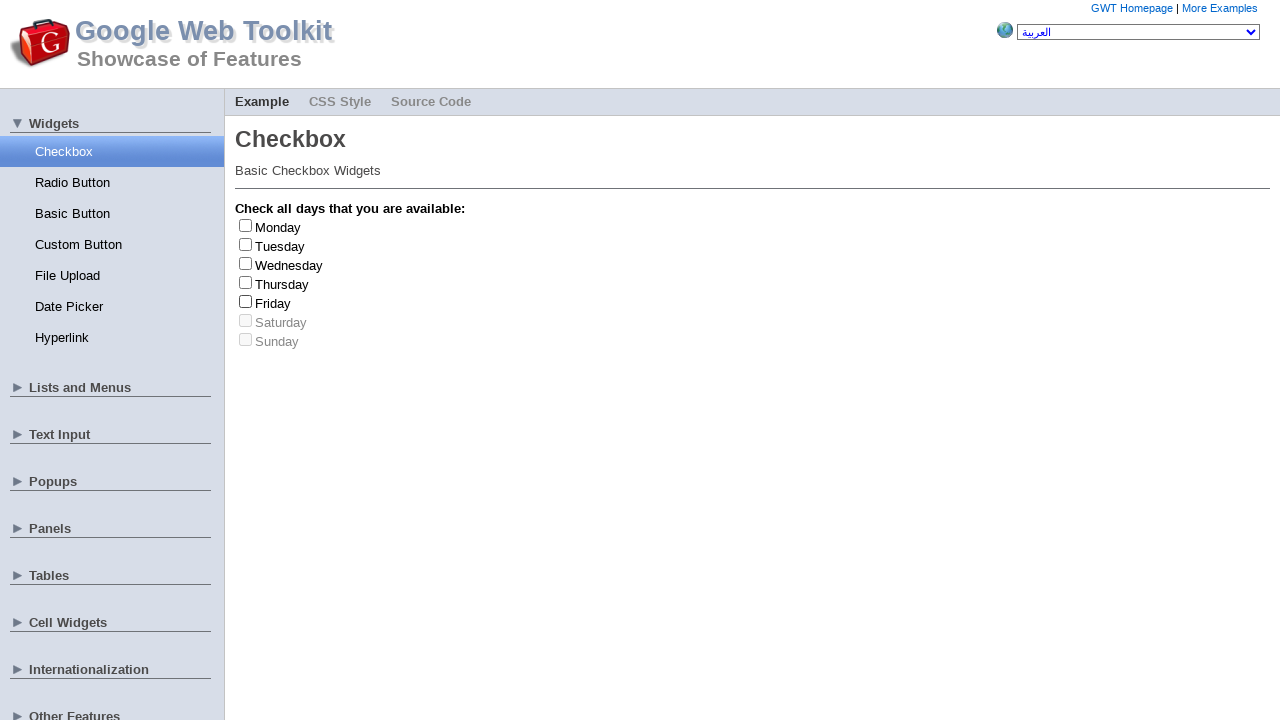

Retrieved all checkbox labels
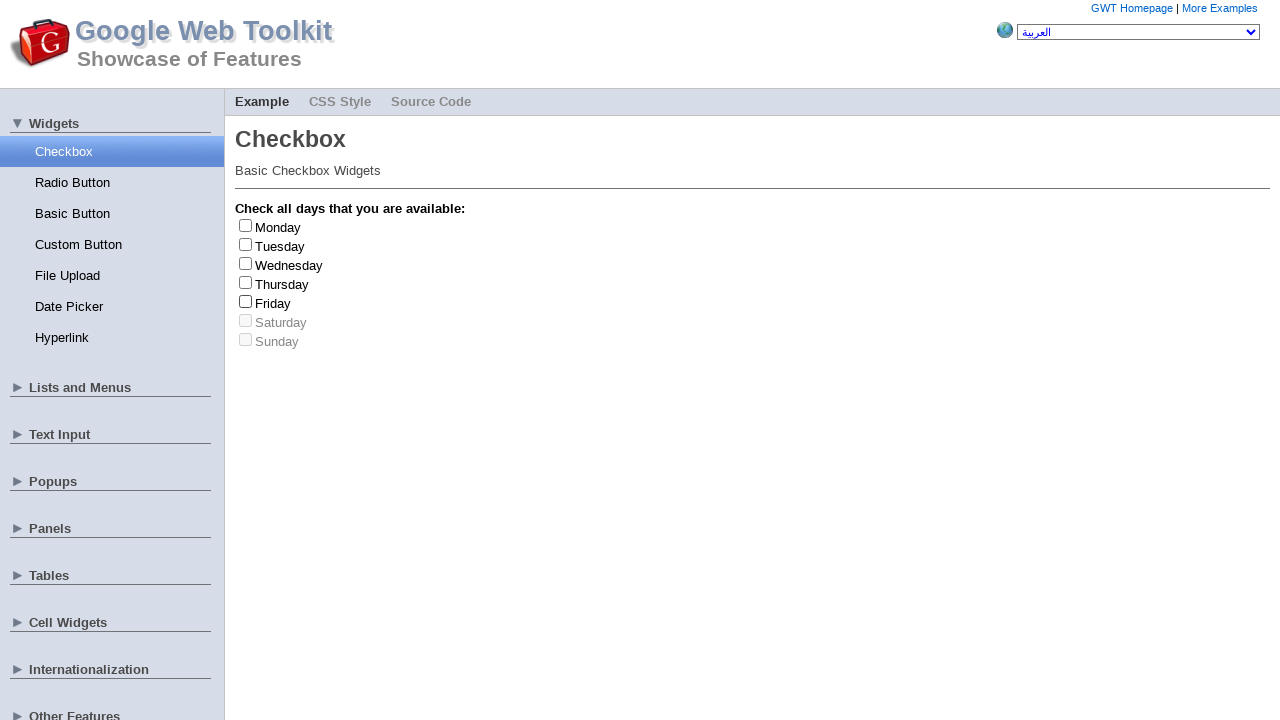

Randomly selected checkbox index 5
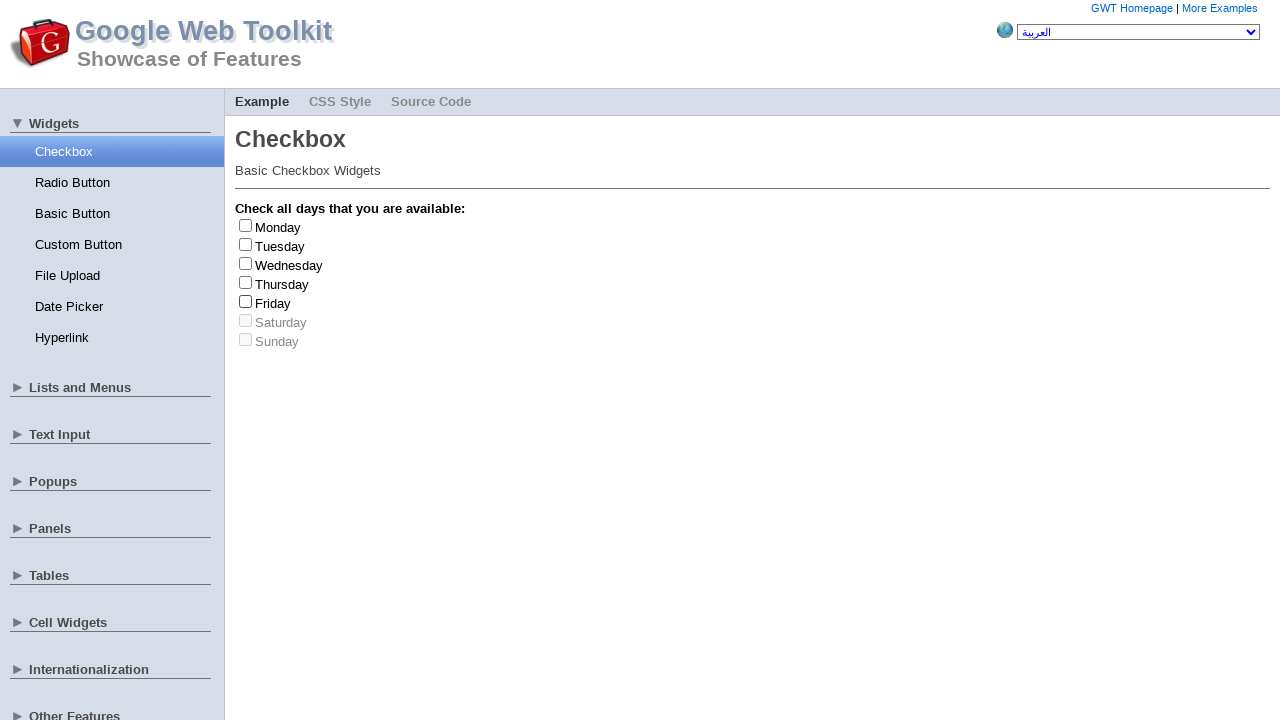

Retrieved all checkbox elements
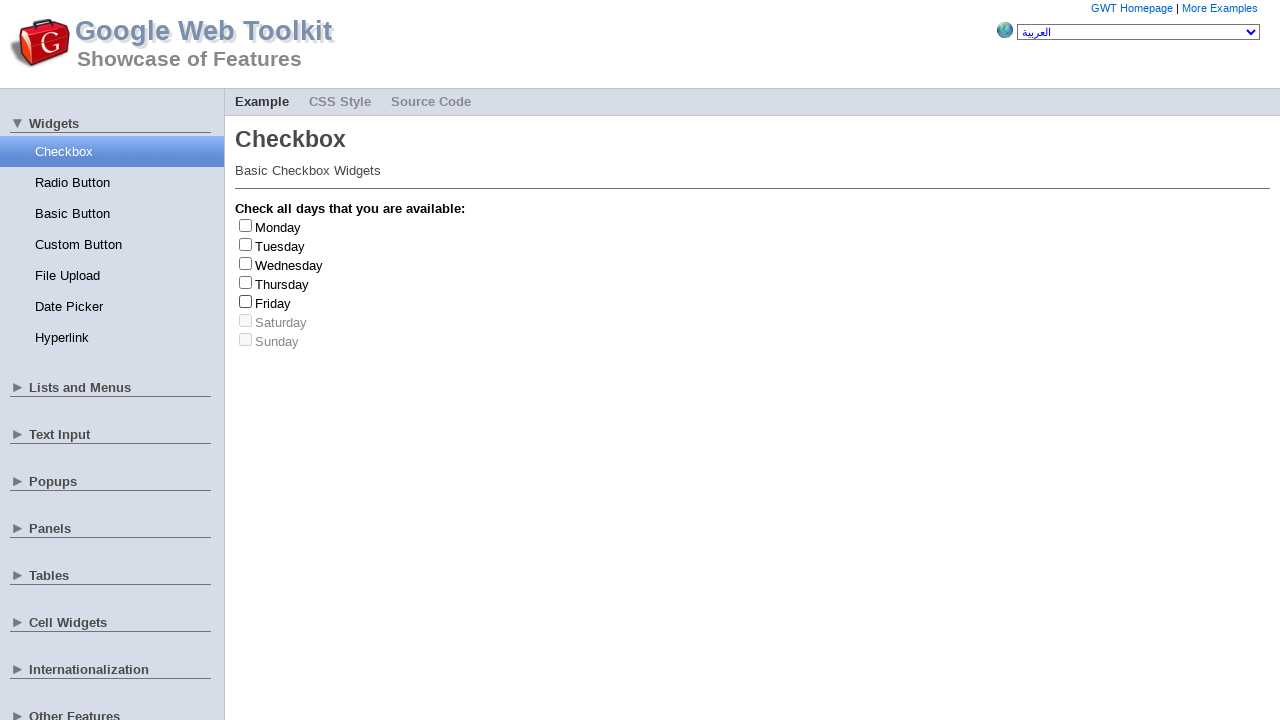

Retrieved all checkbox labels
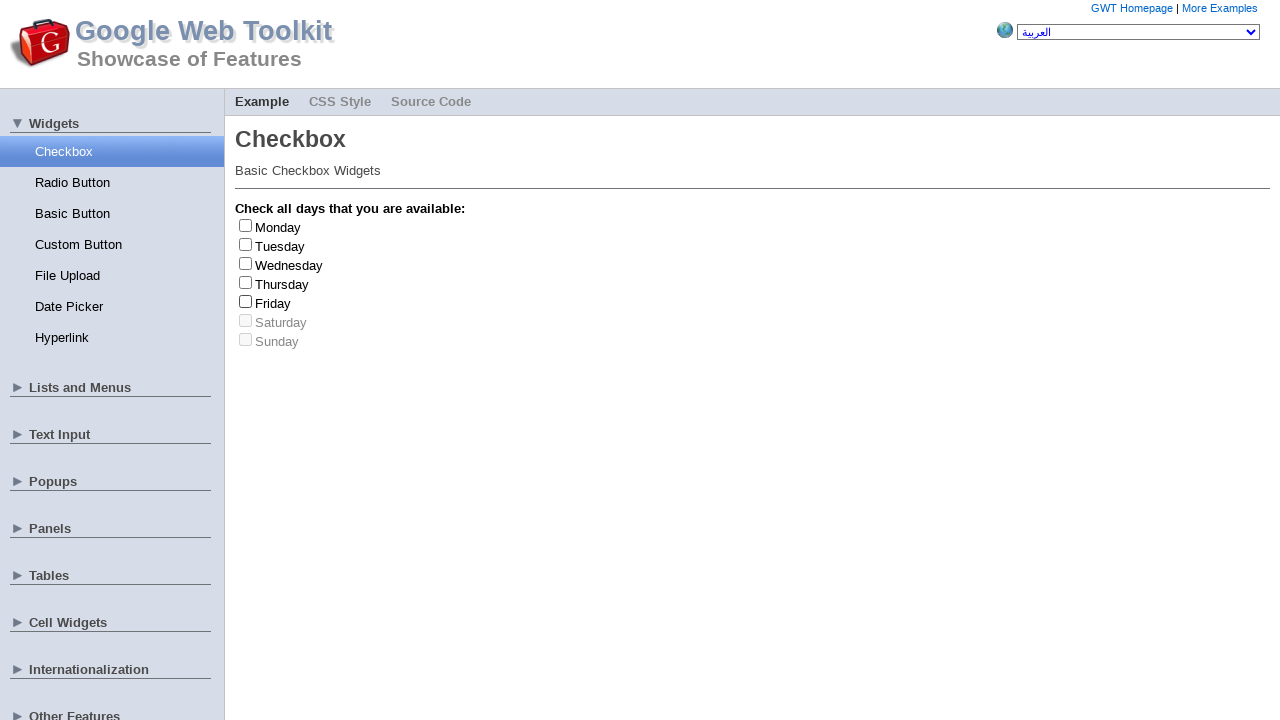

Randomly selected checkbox index 4
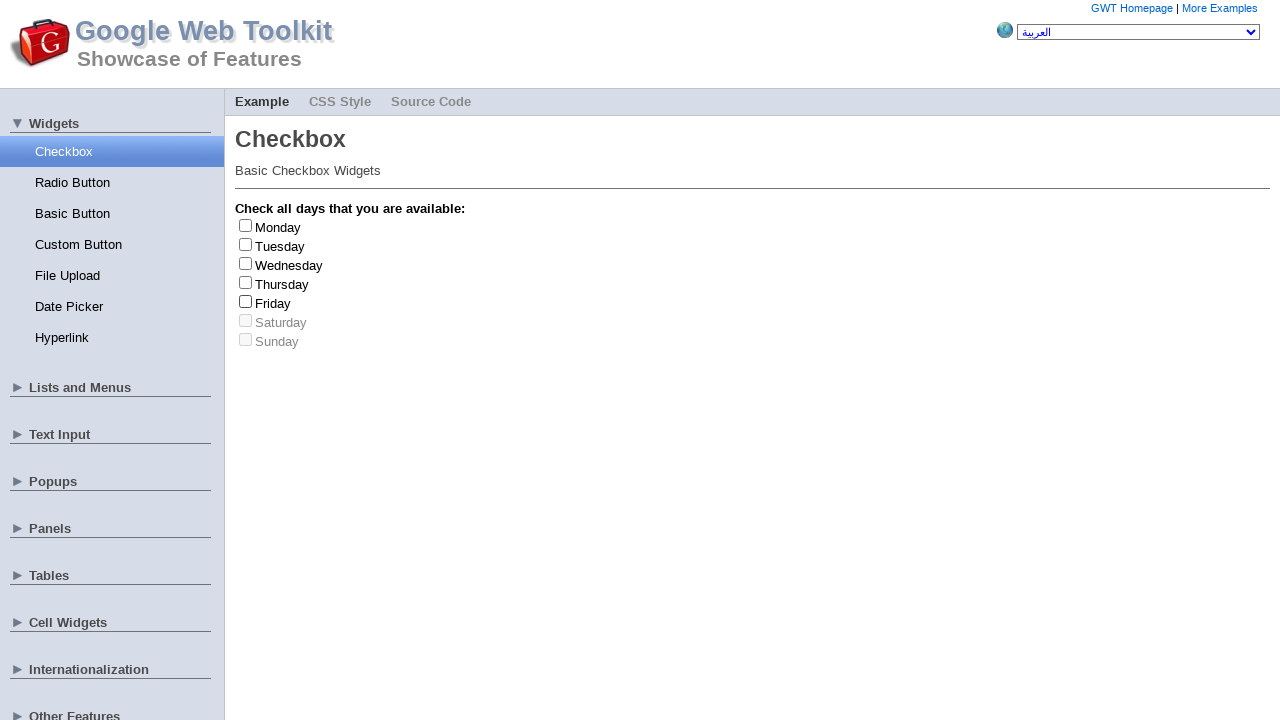

Clicked checkbox at index 4 at (246, 301) on input[type='checkbox'] >> nth=4
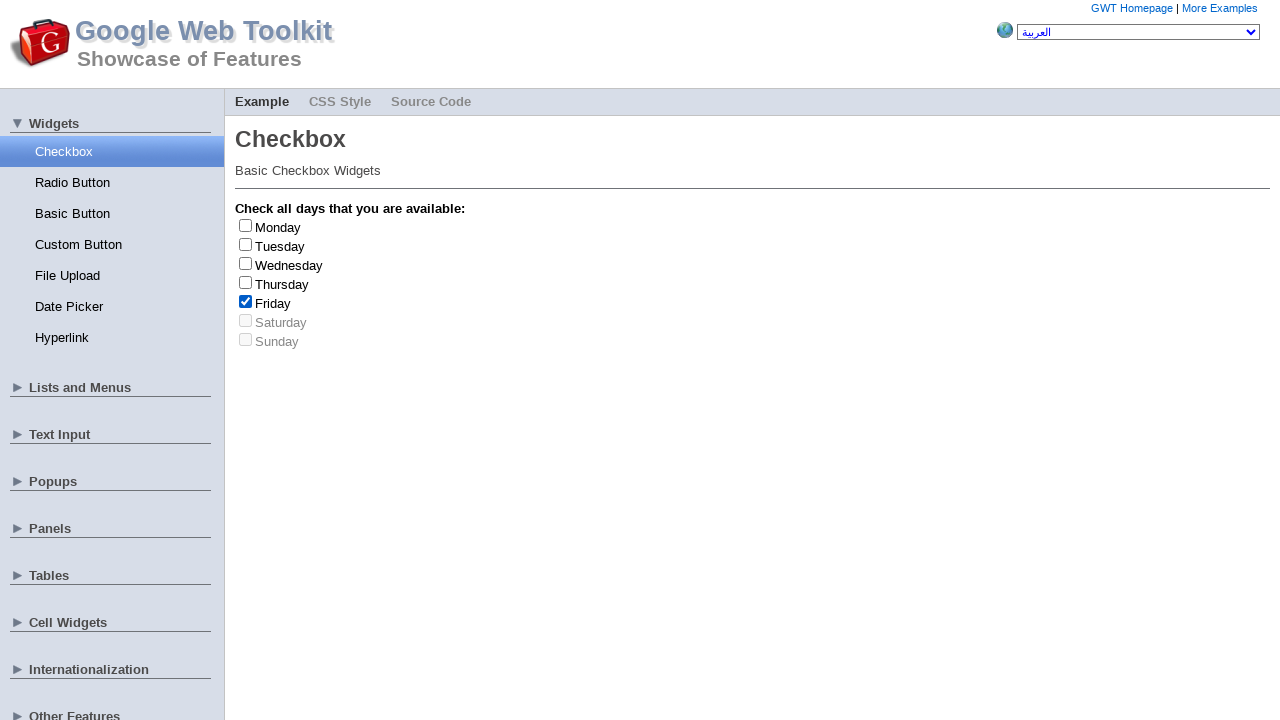

Retrieved label text: 'Friday'
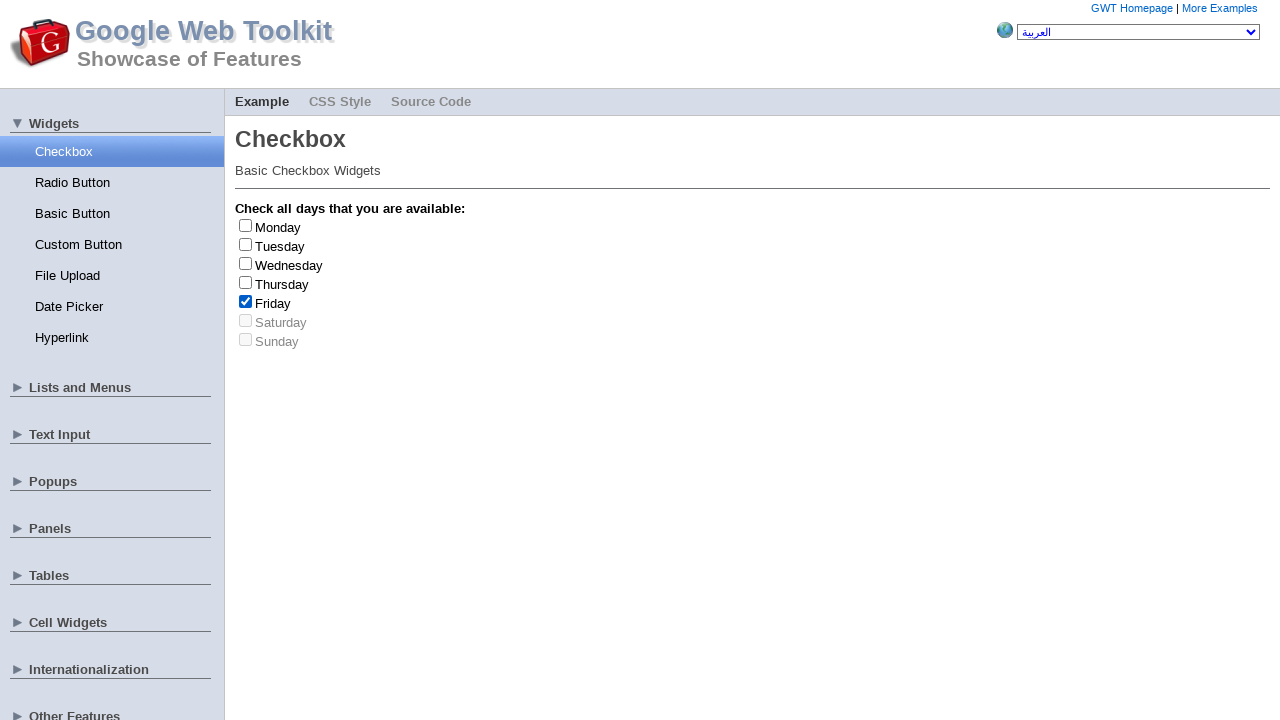

Friday clicked - count is now 2
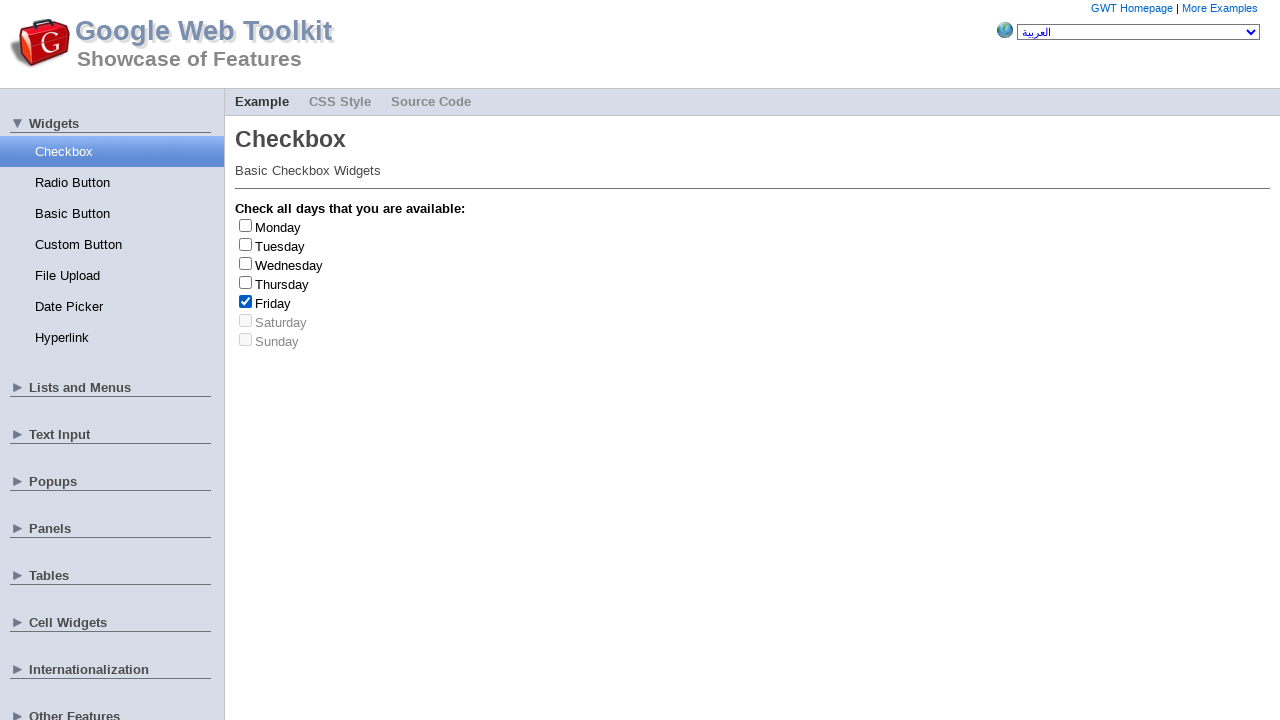

Unchecked checkbox at index 4 at (246, 301) on input[type='checkbox'] >> nth=4
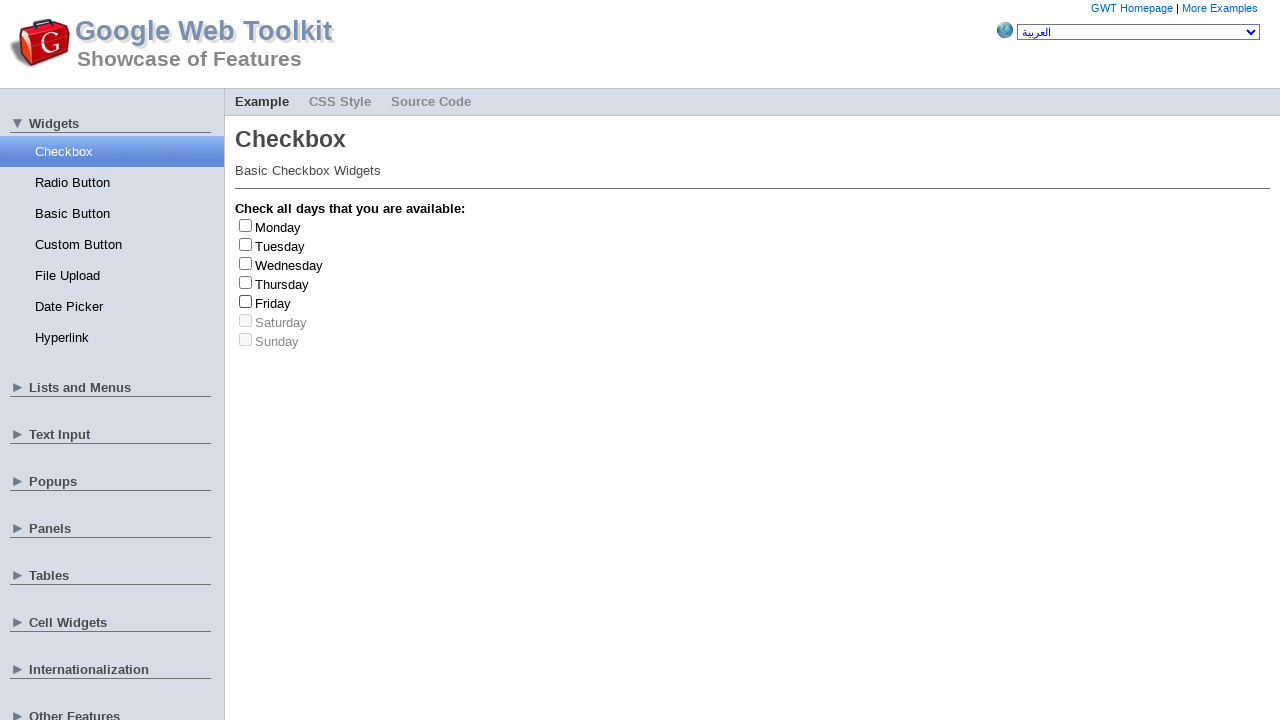

Retrieved all checkbox elements
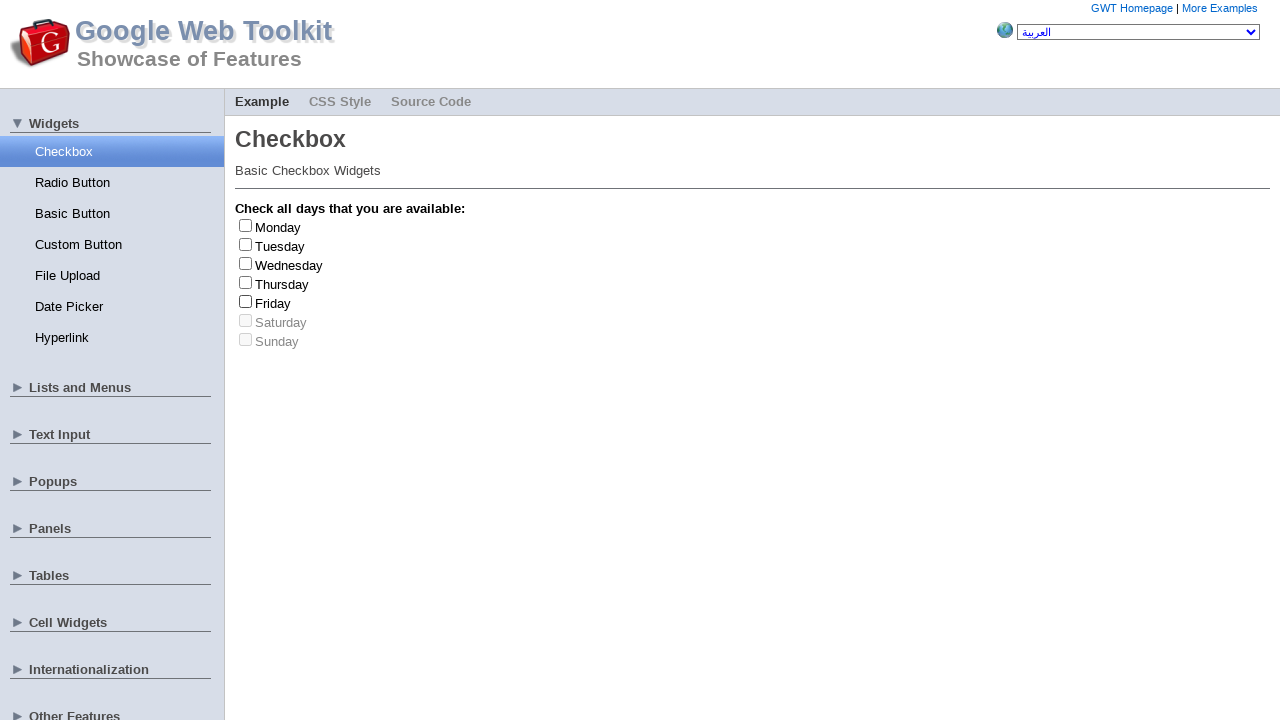

Retrieved all checkbox labels
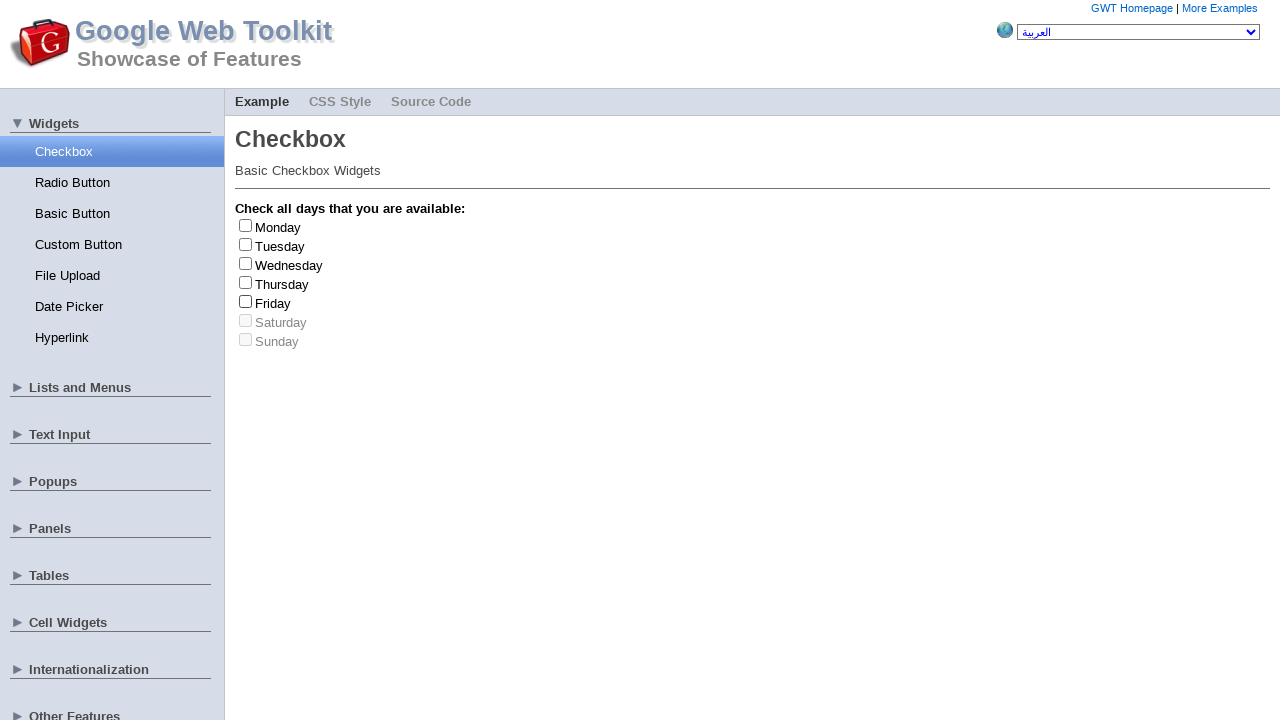

Randomly selected checkbox index 1
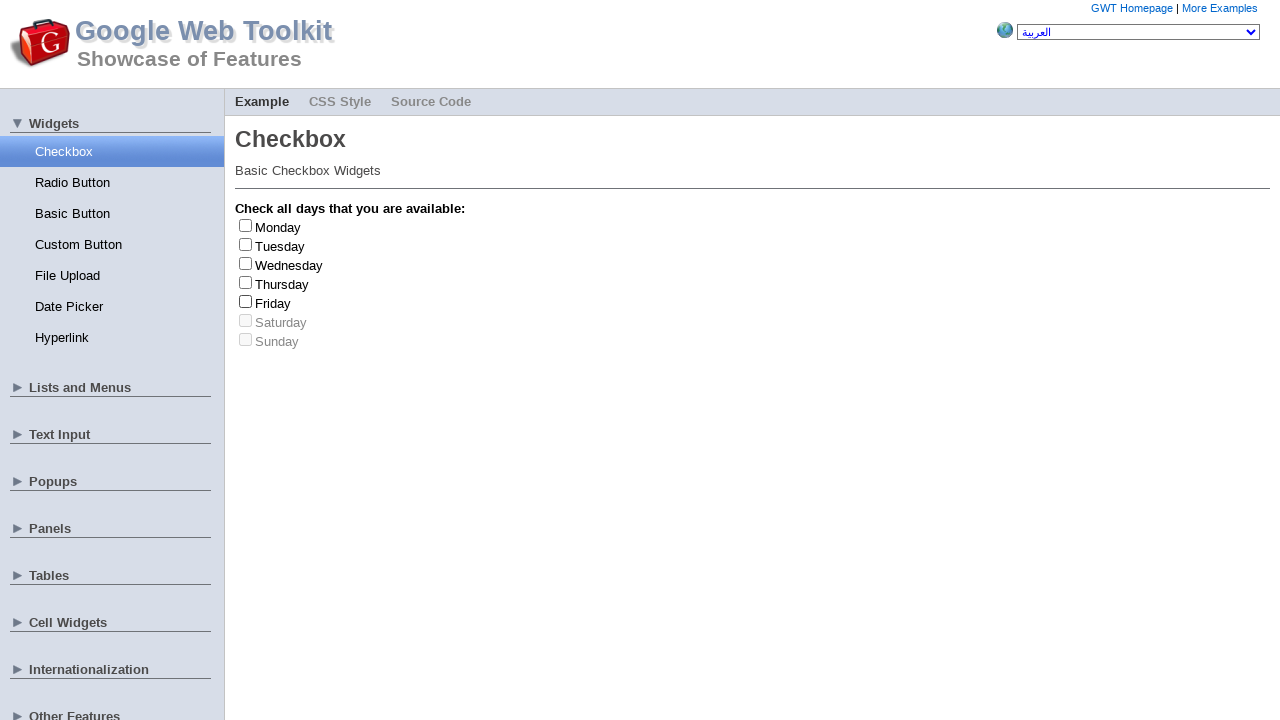

Clicked checkbox at index 1 at (246, 244) on input[type='checkbox'] >> nth=1
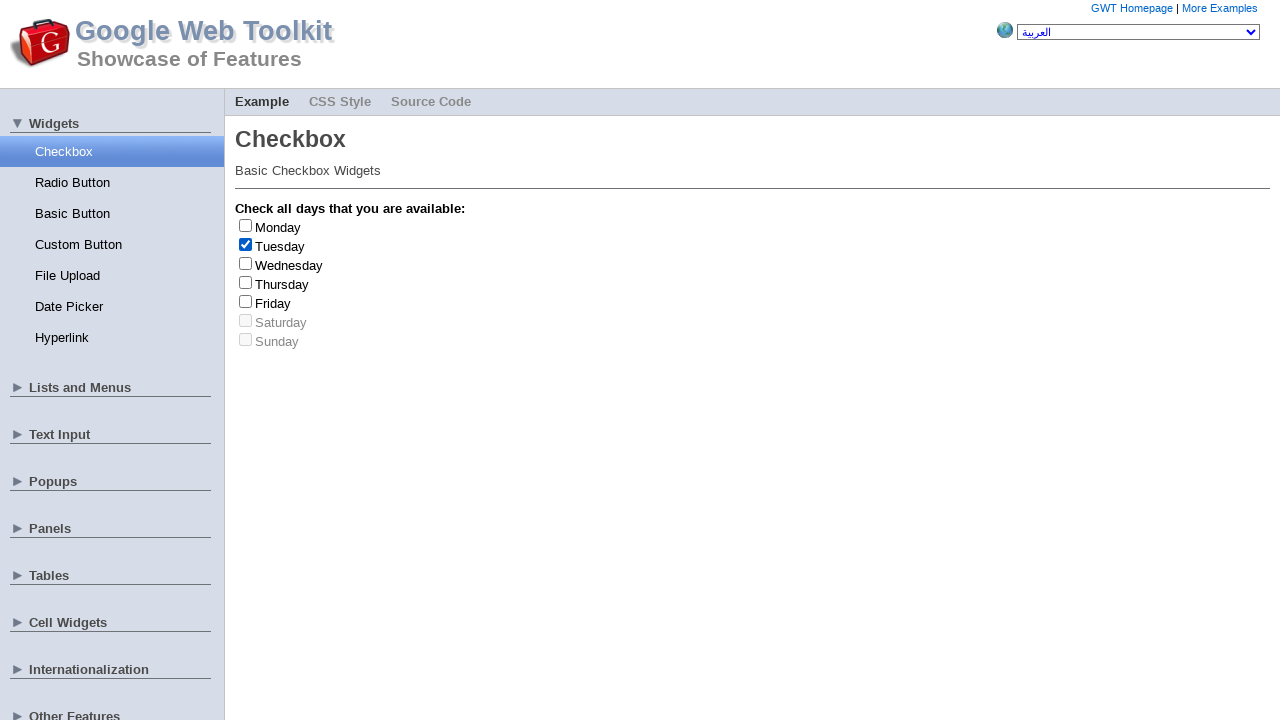

Retrieved label text: 'Tuesday'
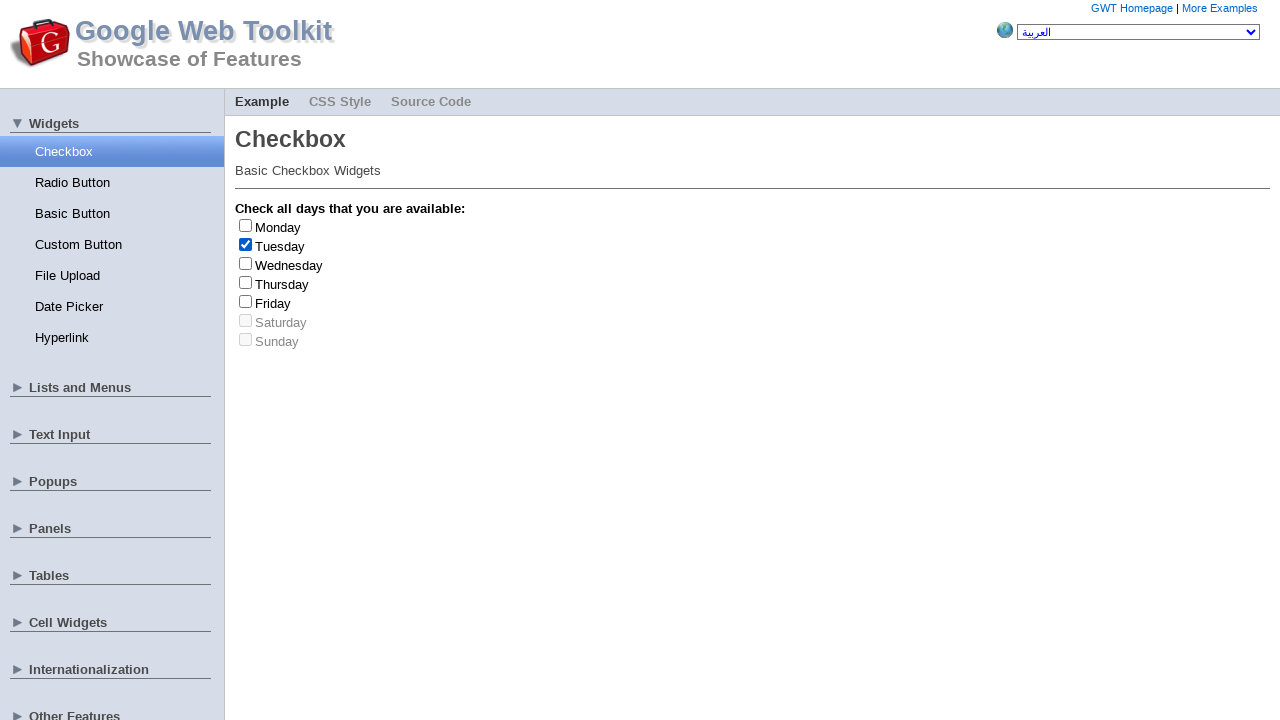

Unchecked checkbox at index 1 at (246, 244) on input[type='checkbox'] >> nth=1
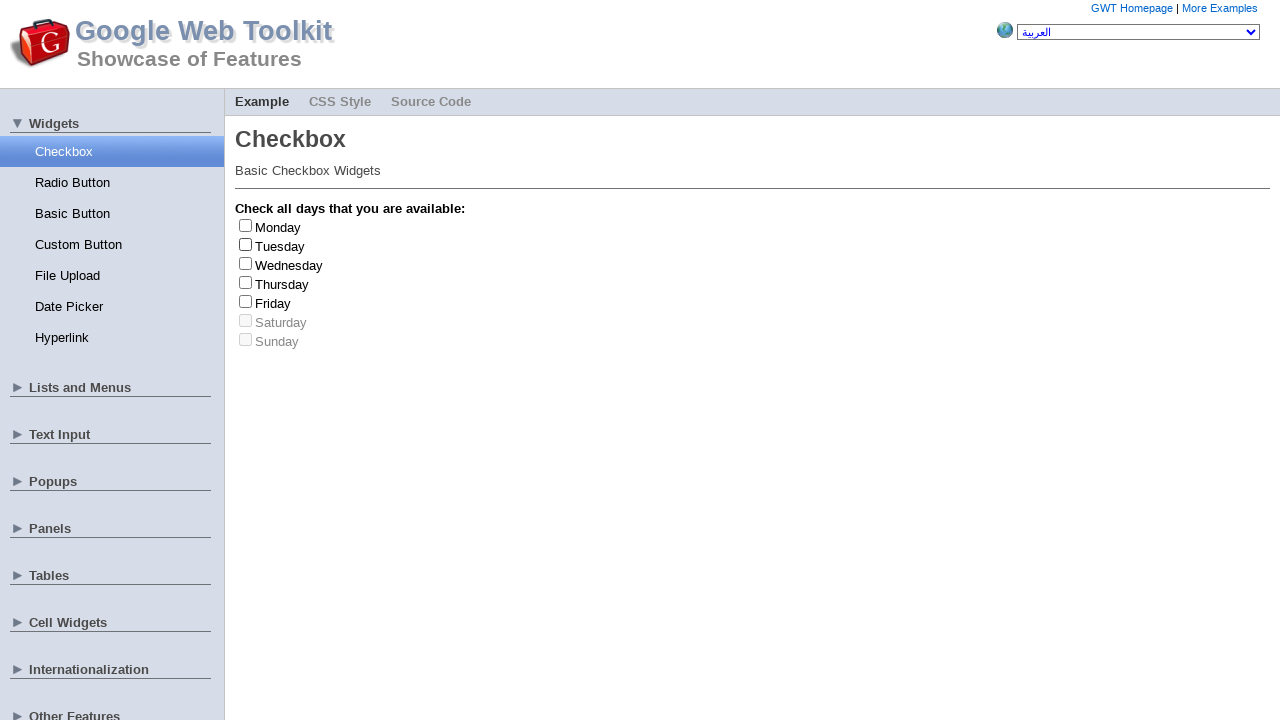

Retrieved all checkbox elements
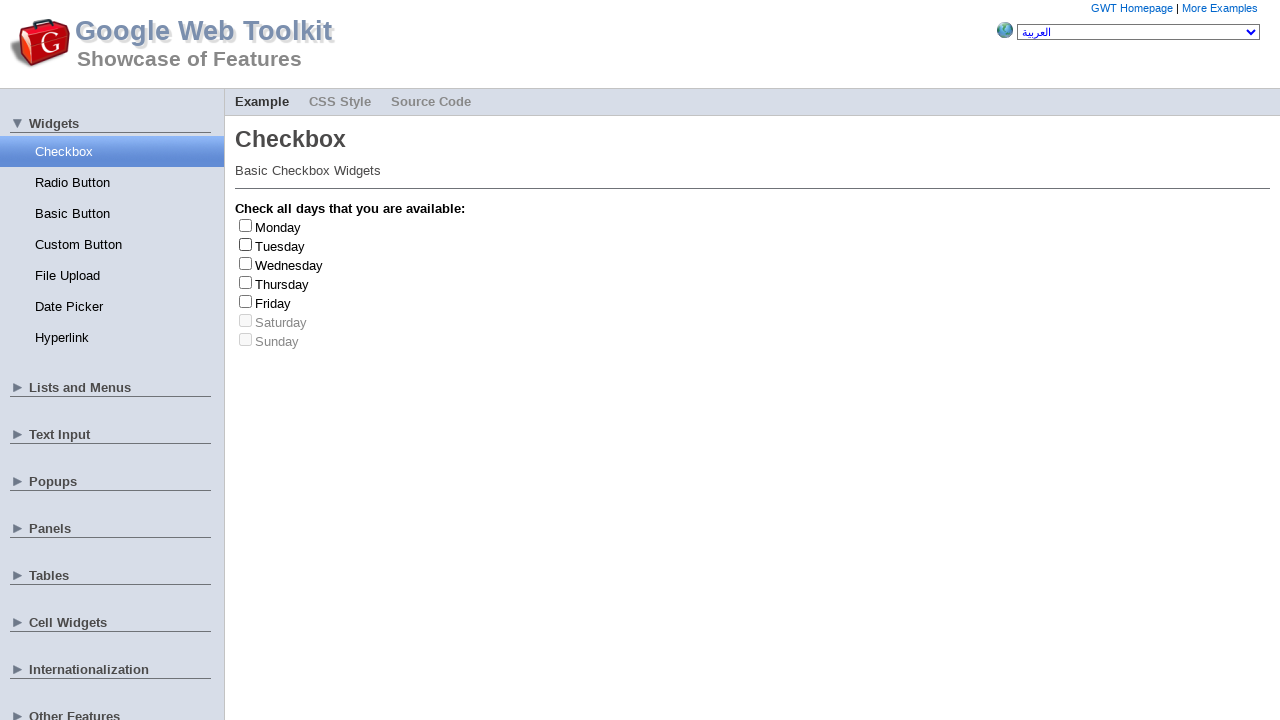

Retrieved all checkbox labels
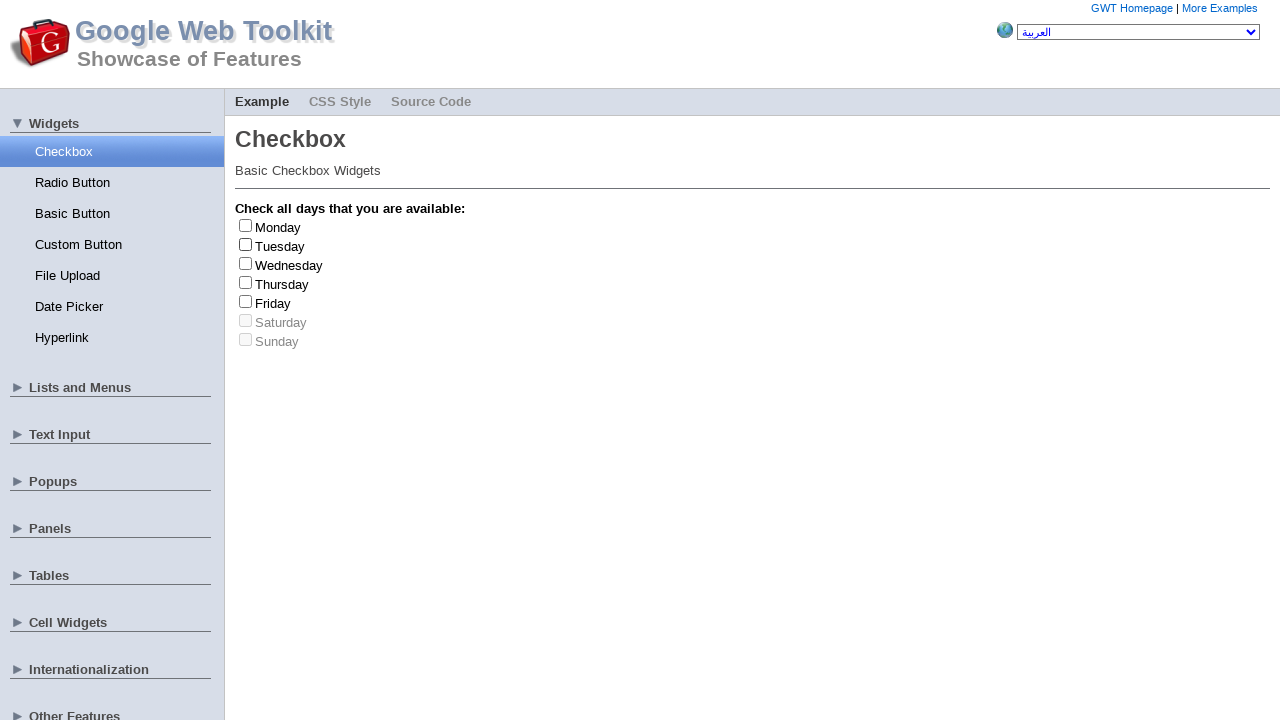

Randomly selected checkbox index 3
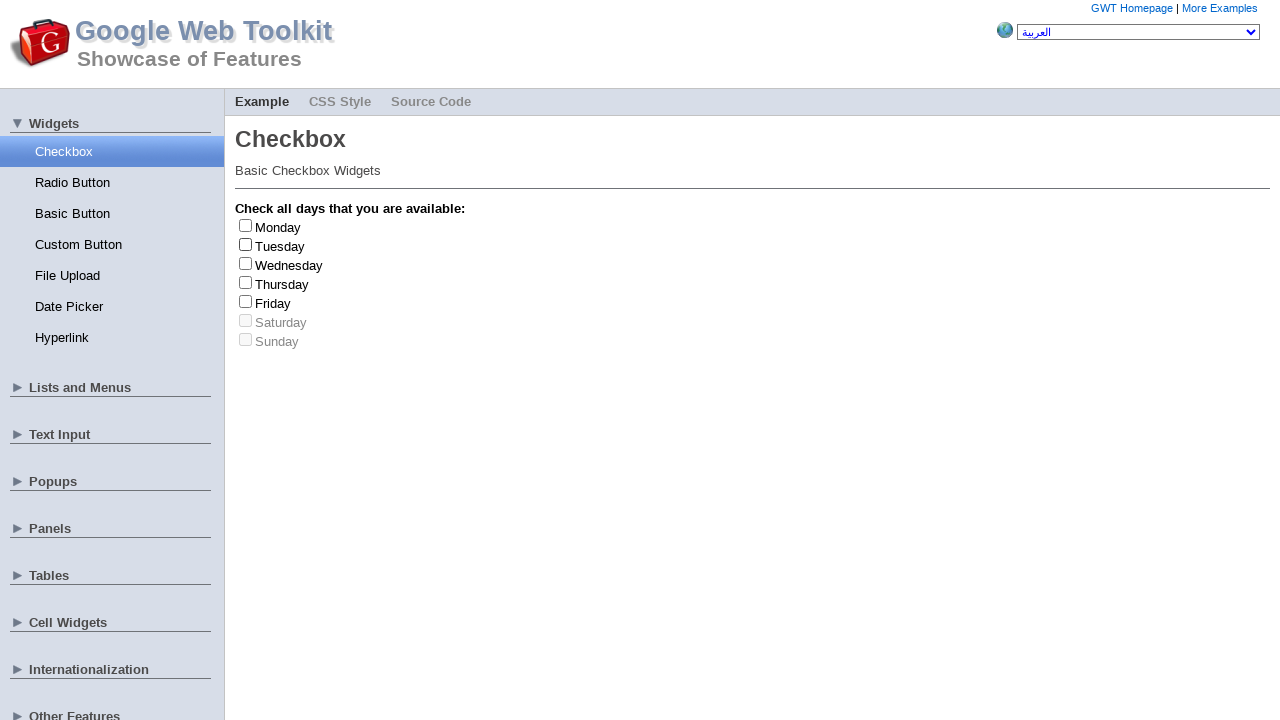

Clicked checkbox at index 3 at (246, 282) on input[type='checkbox'] >> nth=3
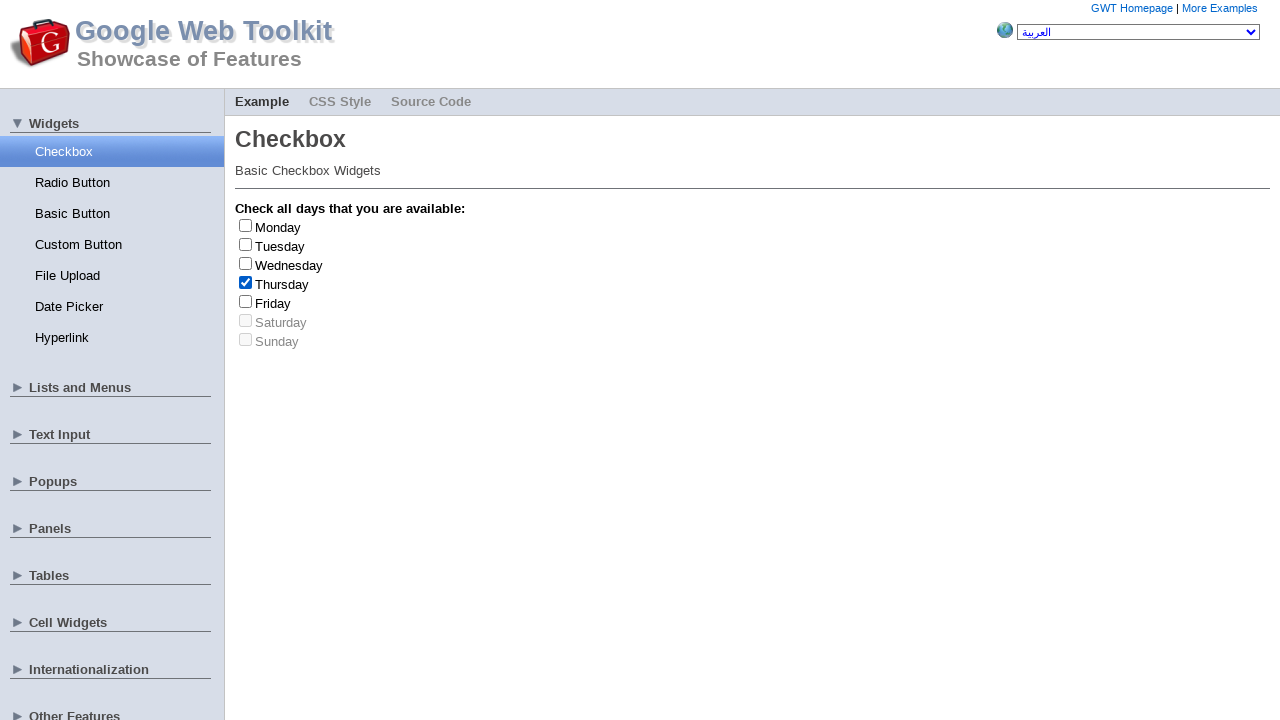

Retrieved label text: 'Thursday'
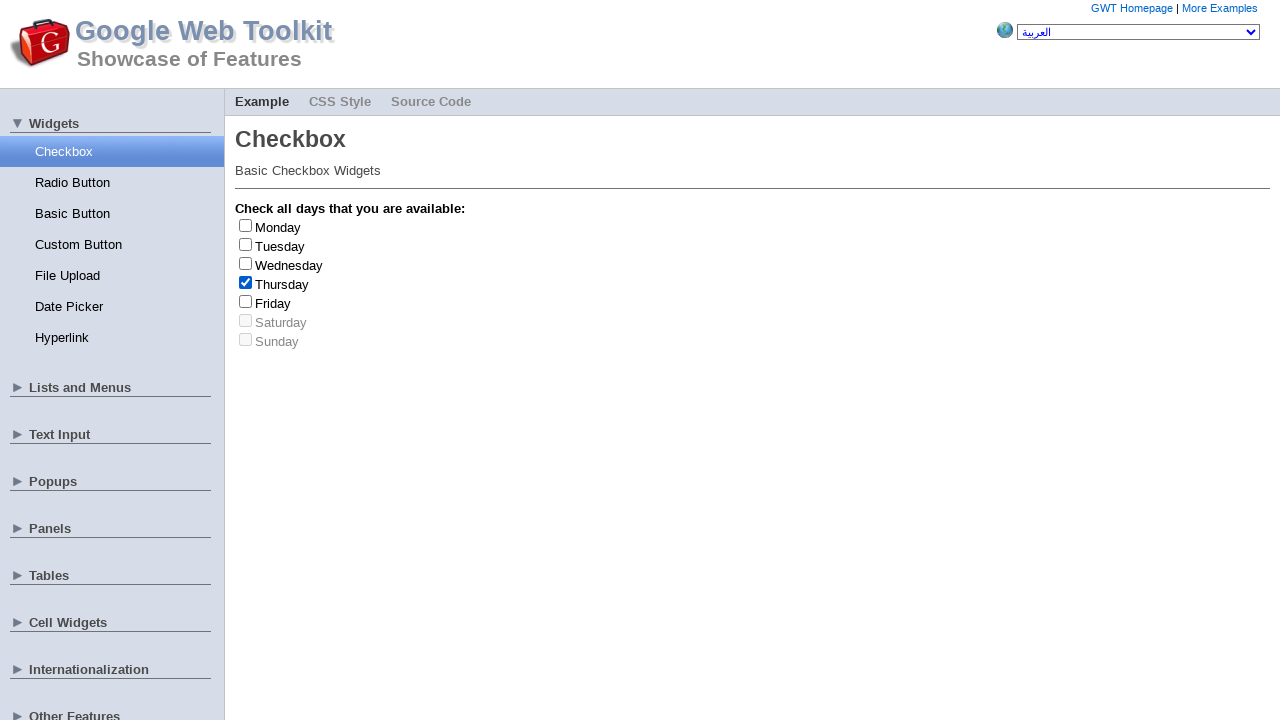

Unchecked checkbox at index 3 at (246, 282) on input[type='checkbox'] >> nth=3
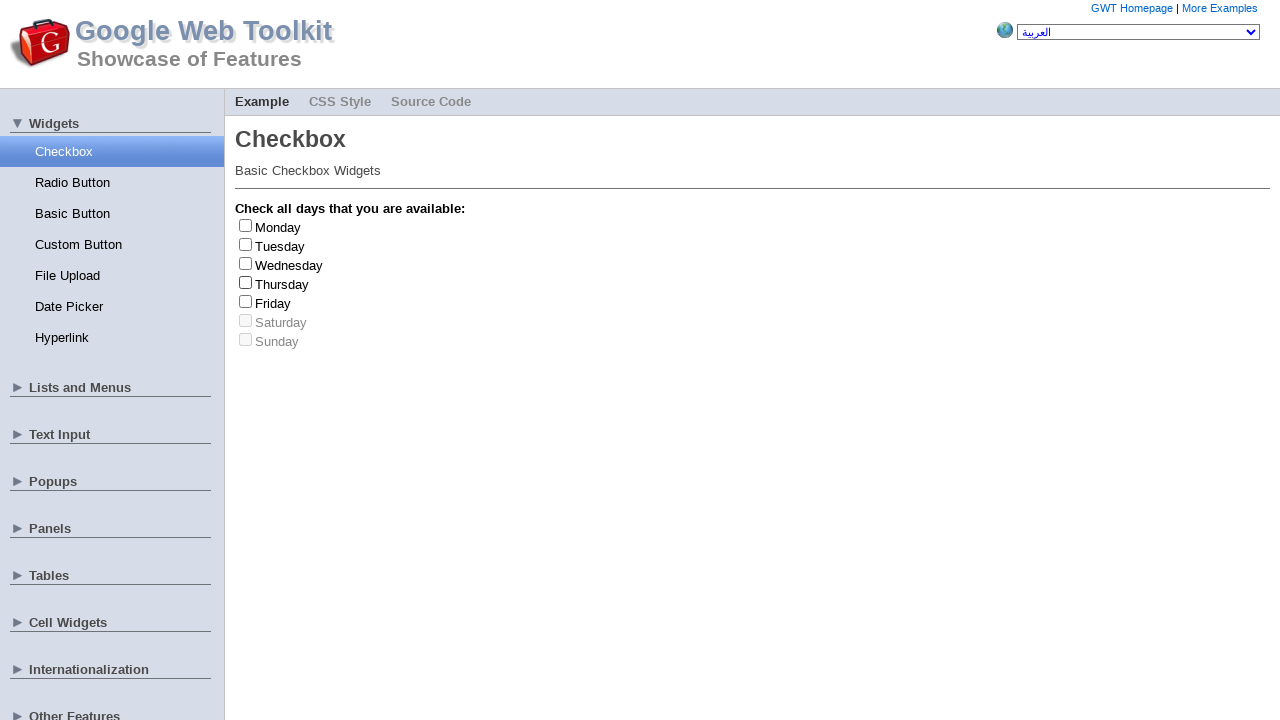

Retrieved all checkbox elements
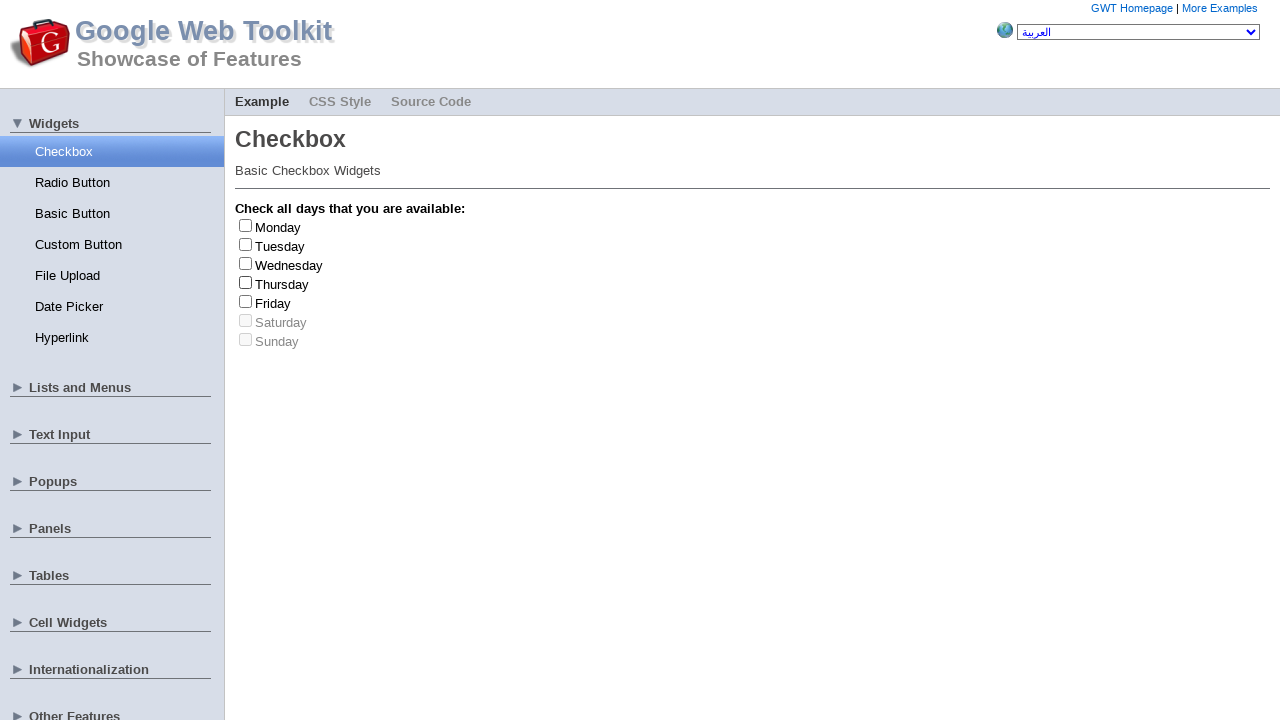

Retrieved all checkbox labels
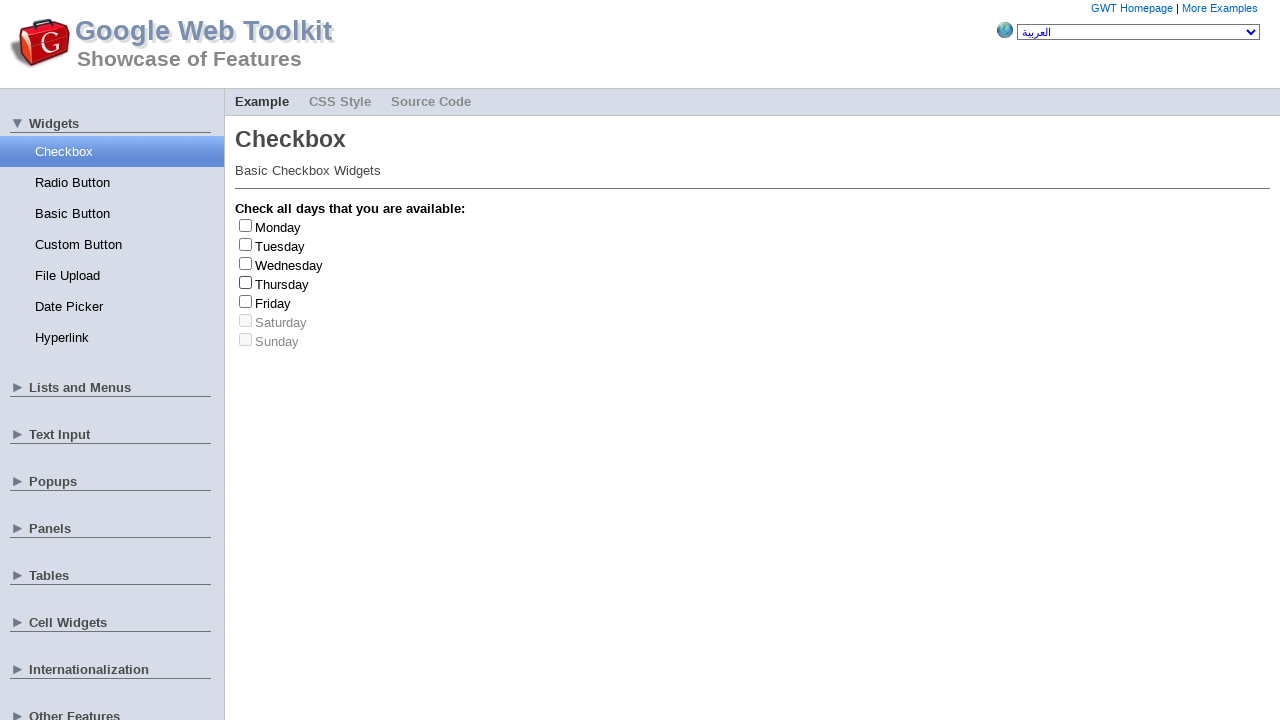

Randomly selected checkbox index 5
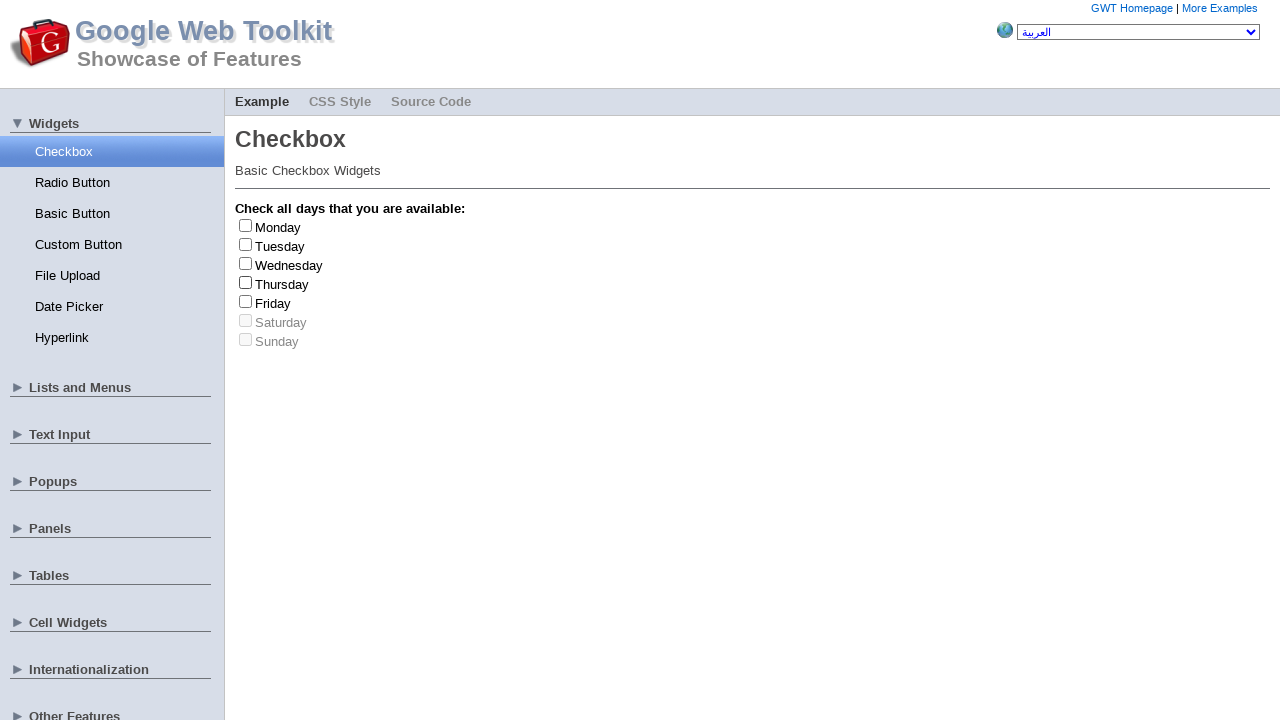

Retrieved all checkbox elements
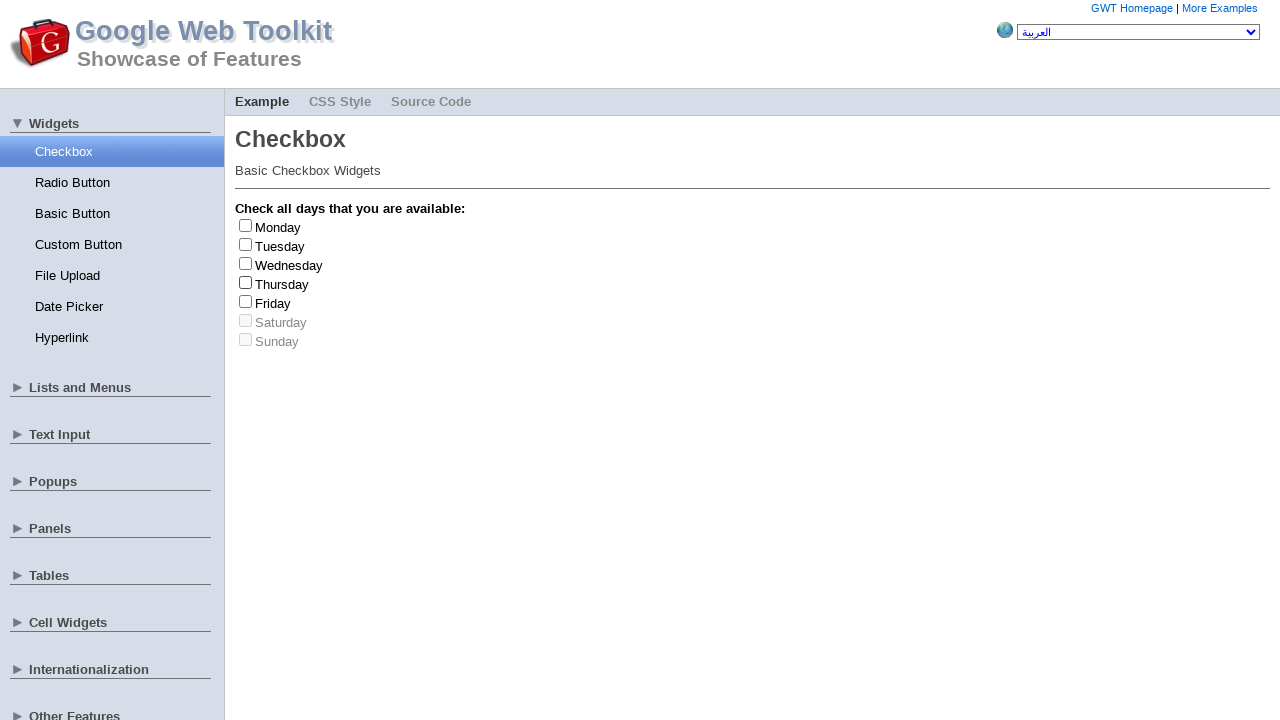

Retrieved all checkbox labels
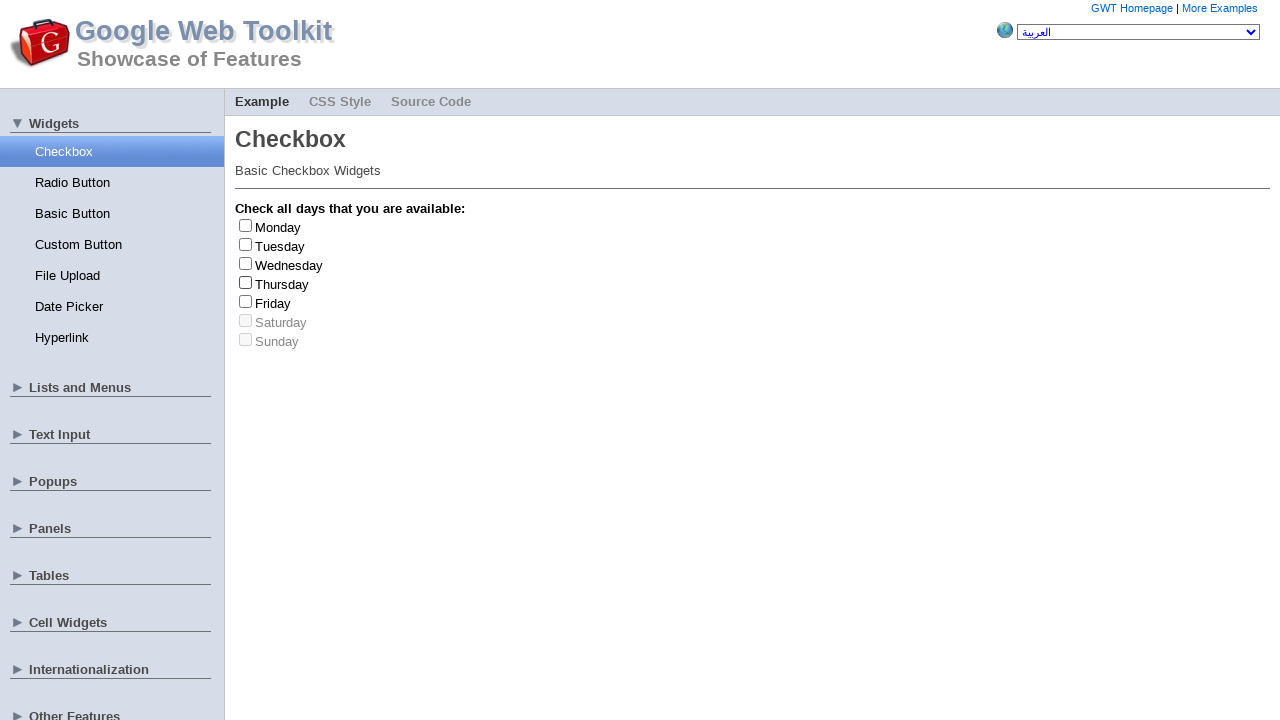

Randomly selected checkbox index 1
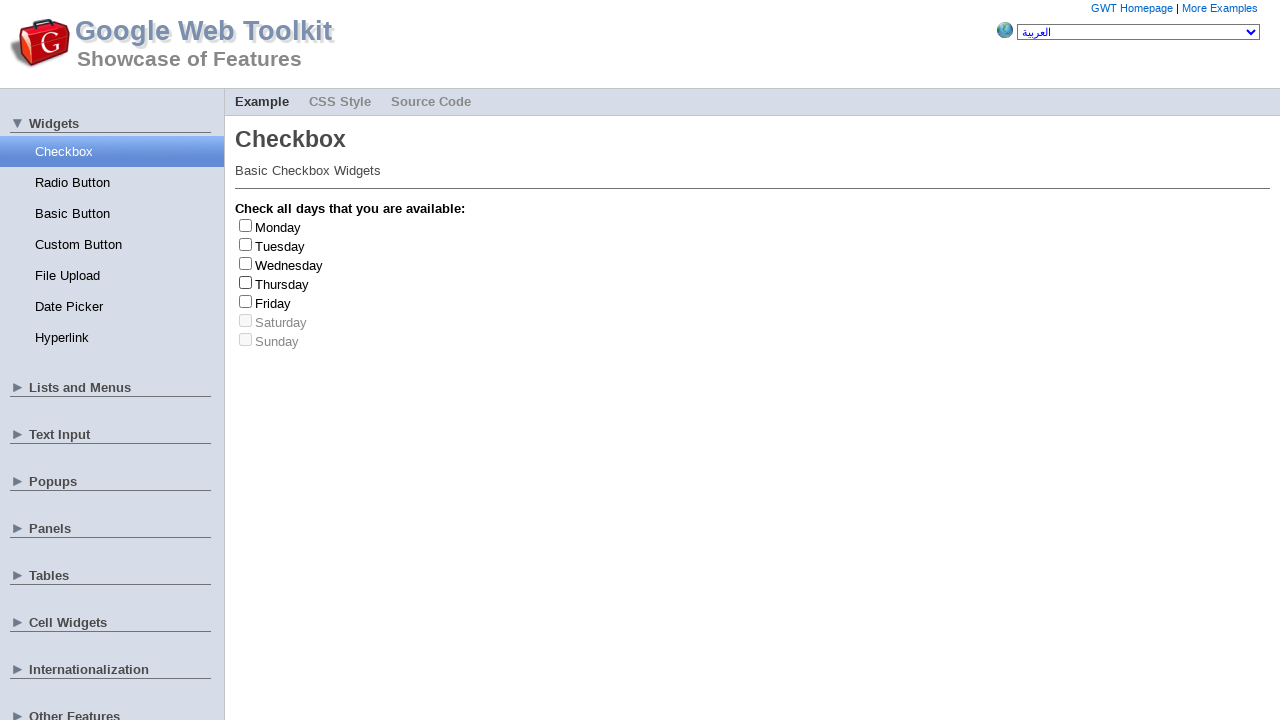

Clicked checkbox at index 1 at (246, 244) on input[type='checkbox'] >> nth=1
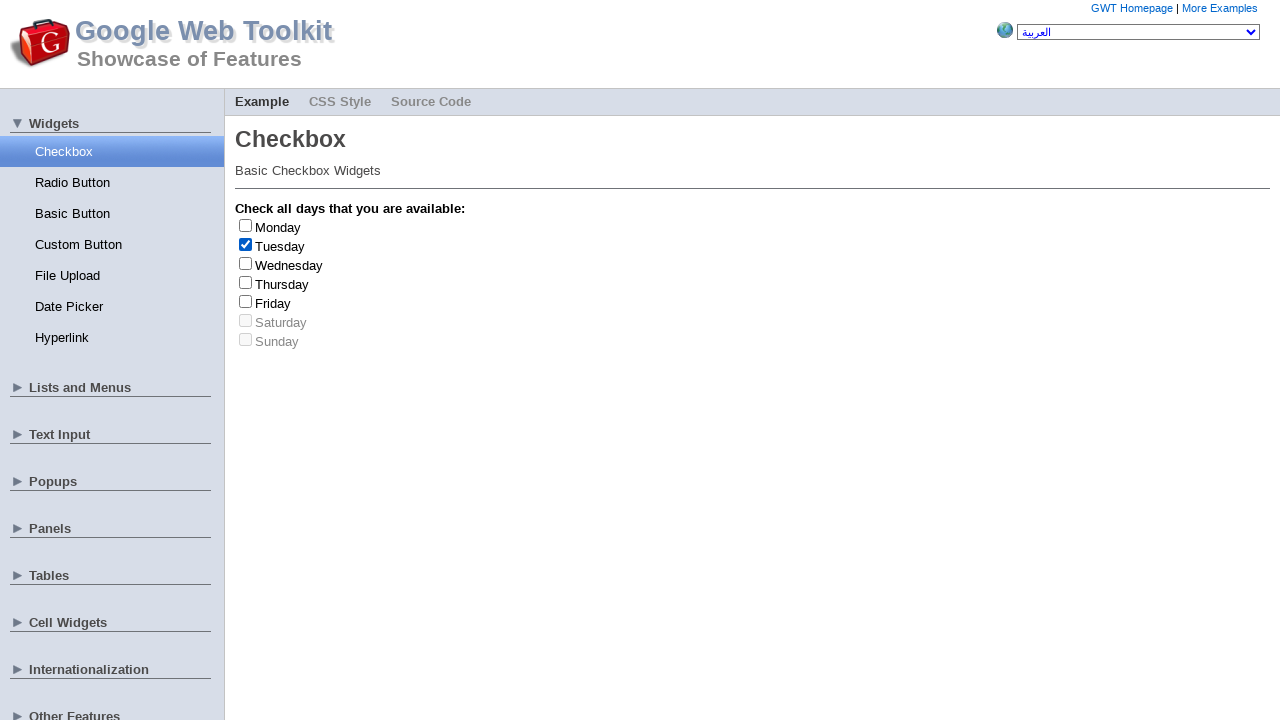

Retrieved label text: 'Tuesday'
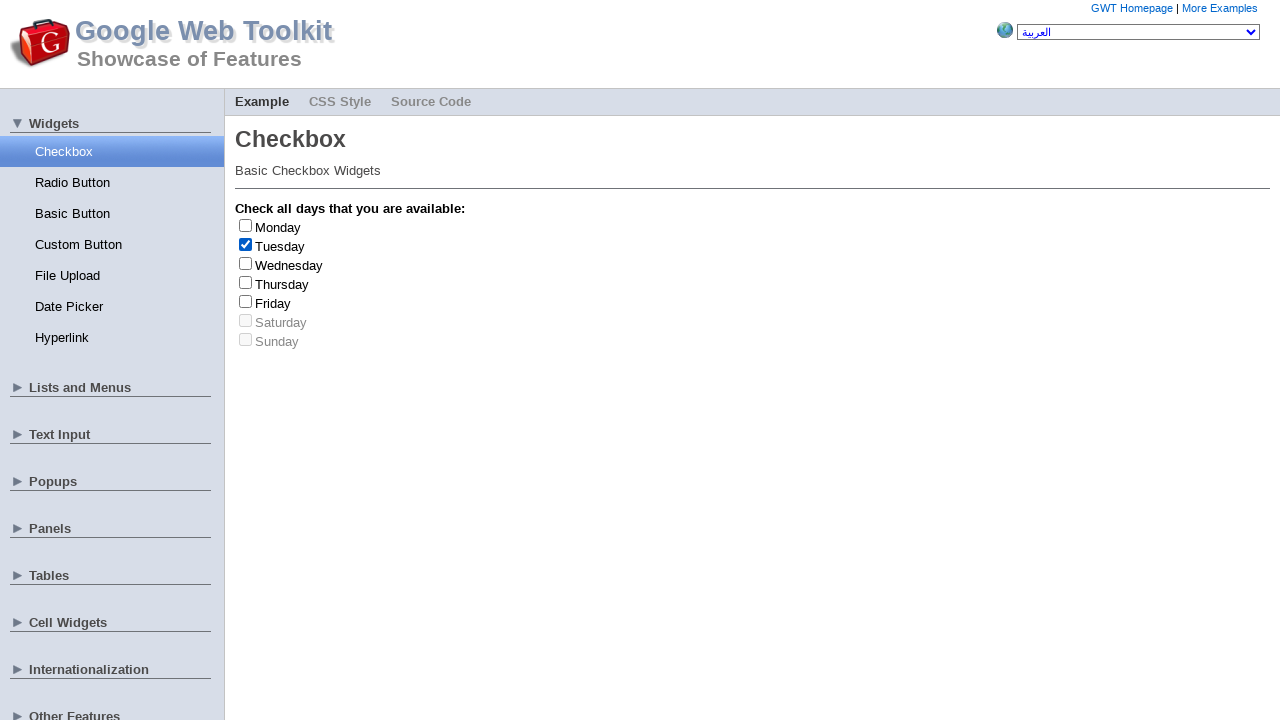

Unchecked checkbox at index 1 at (246, 244) on input[type='checkbox'] >> nth=1
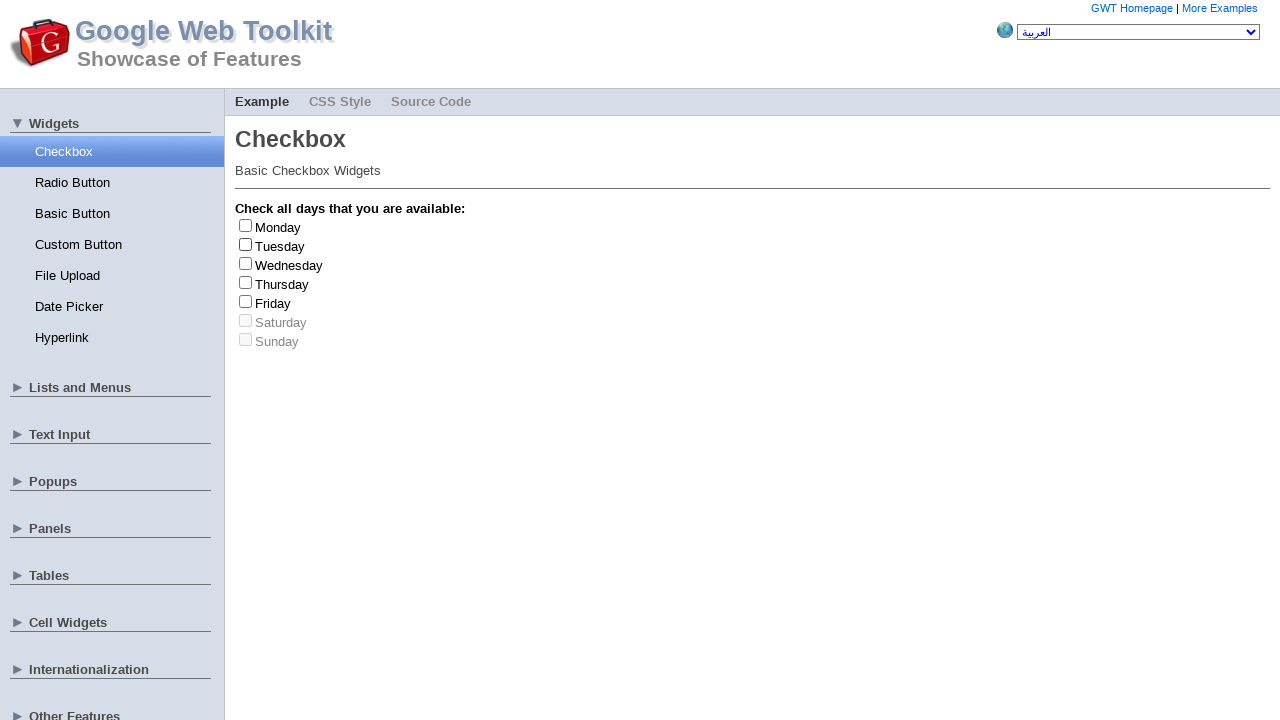

Retrieved all checkbox elements
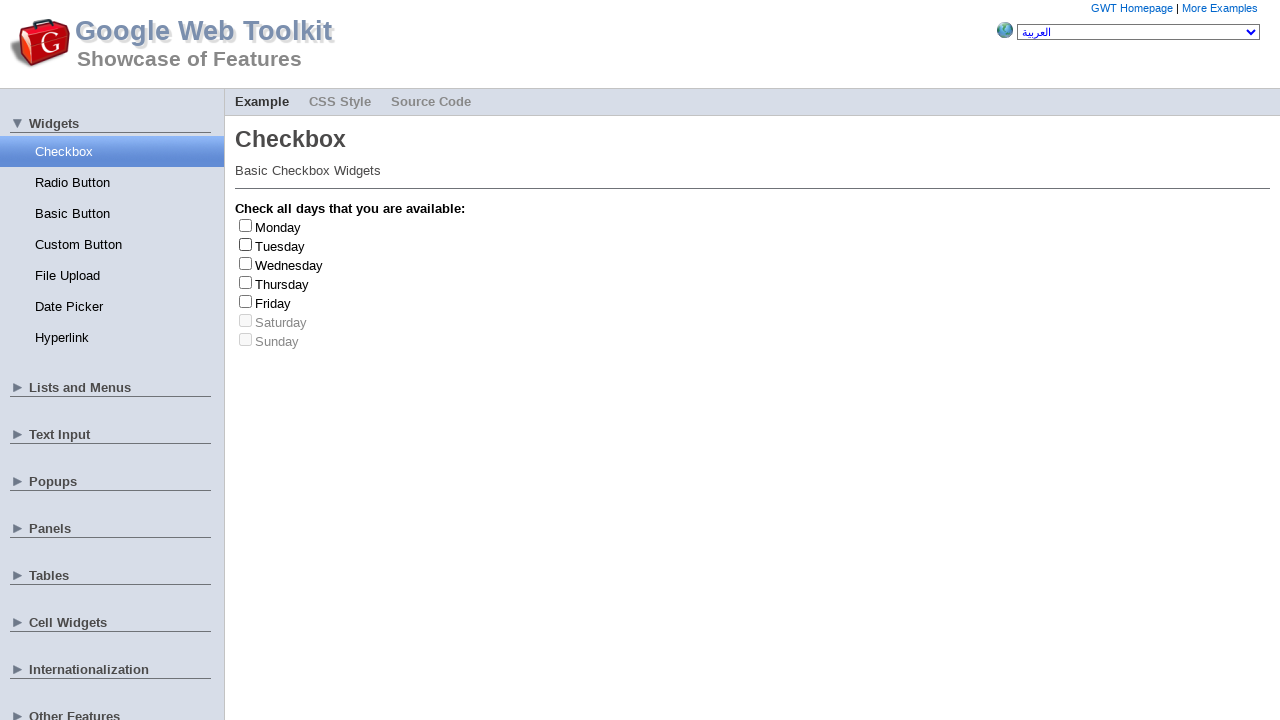

Retrieved all checkbox labels
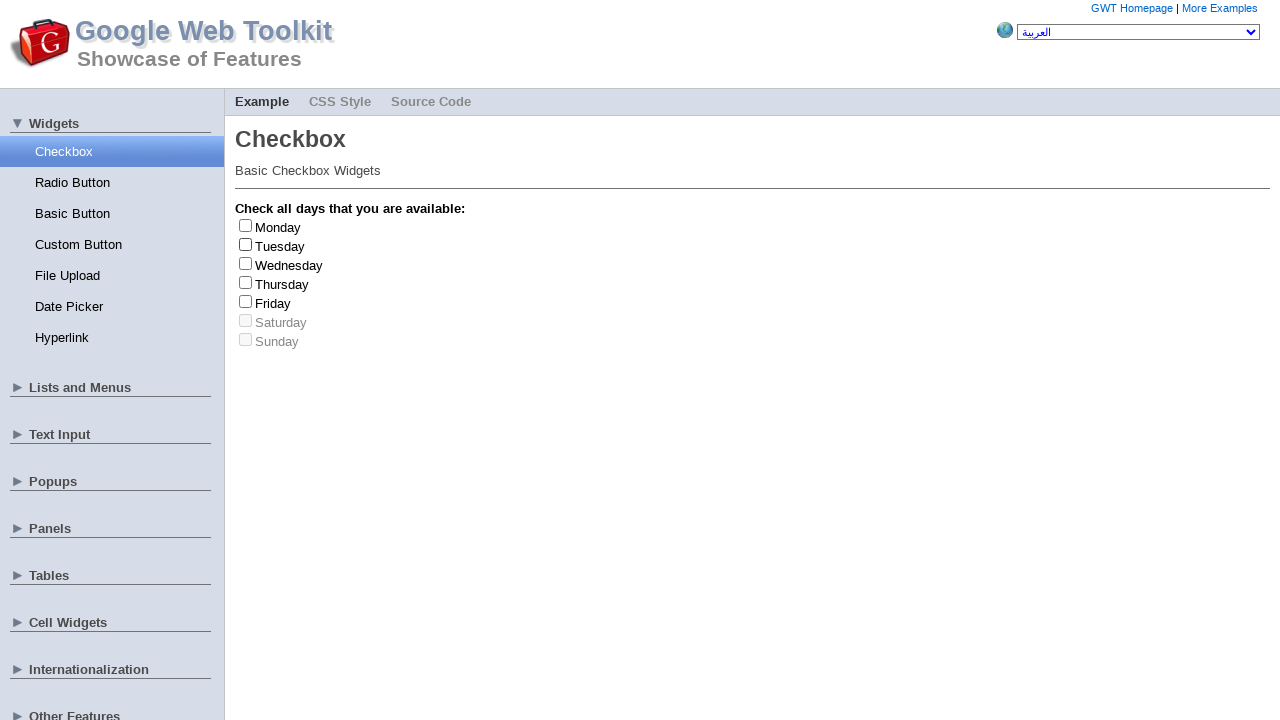

Randomly selected checkbox index 2
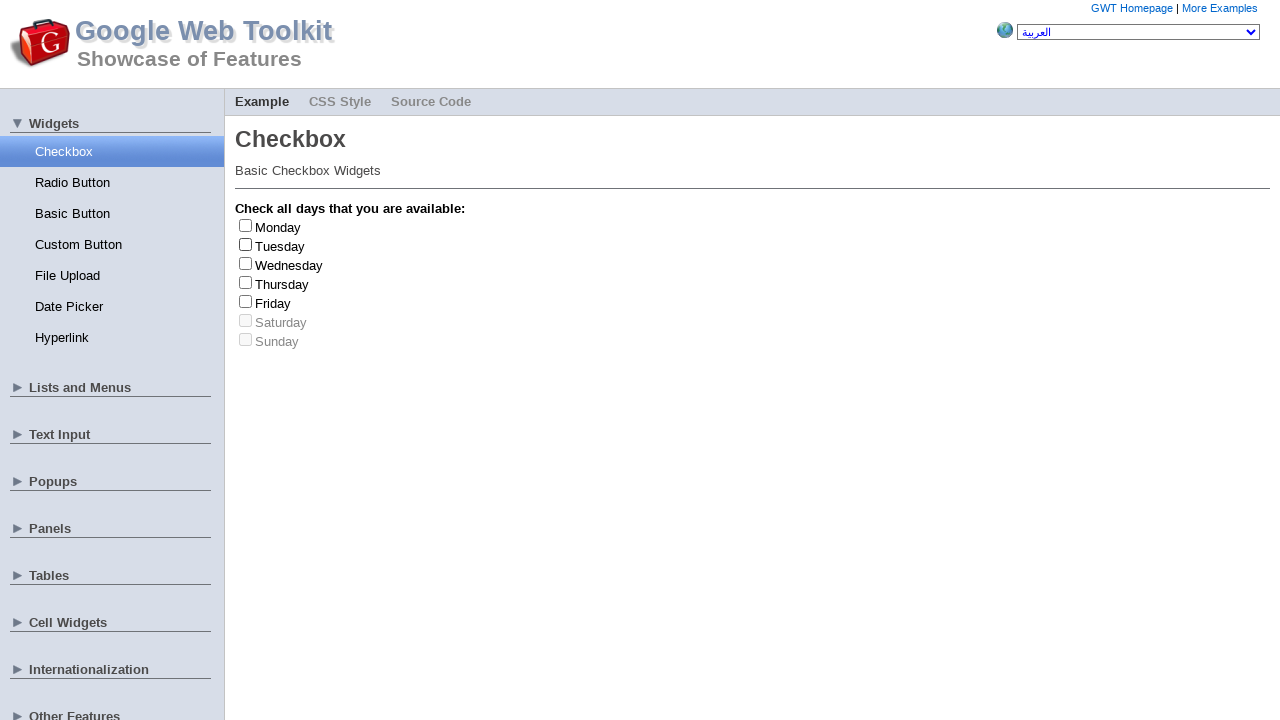

Clicked checkbox at index 2 at (246, 263) on input[type='checkbox'] >> nth=2
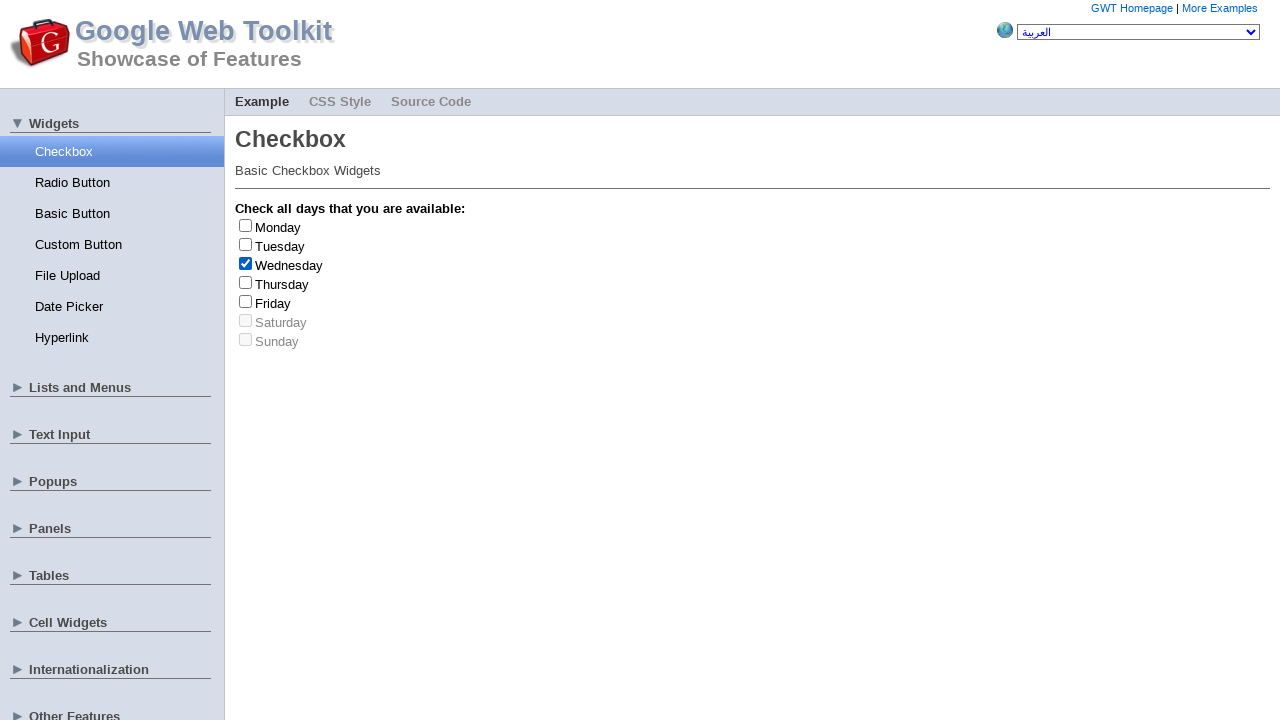

Retrieved label text: 'Wednesday'
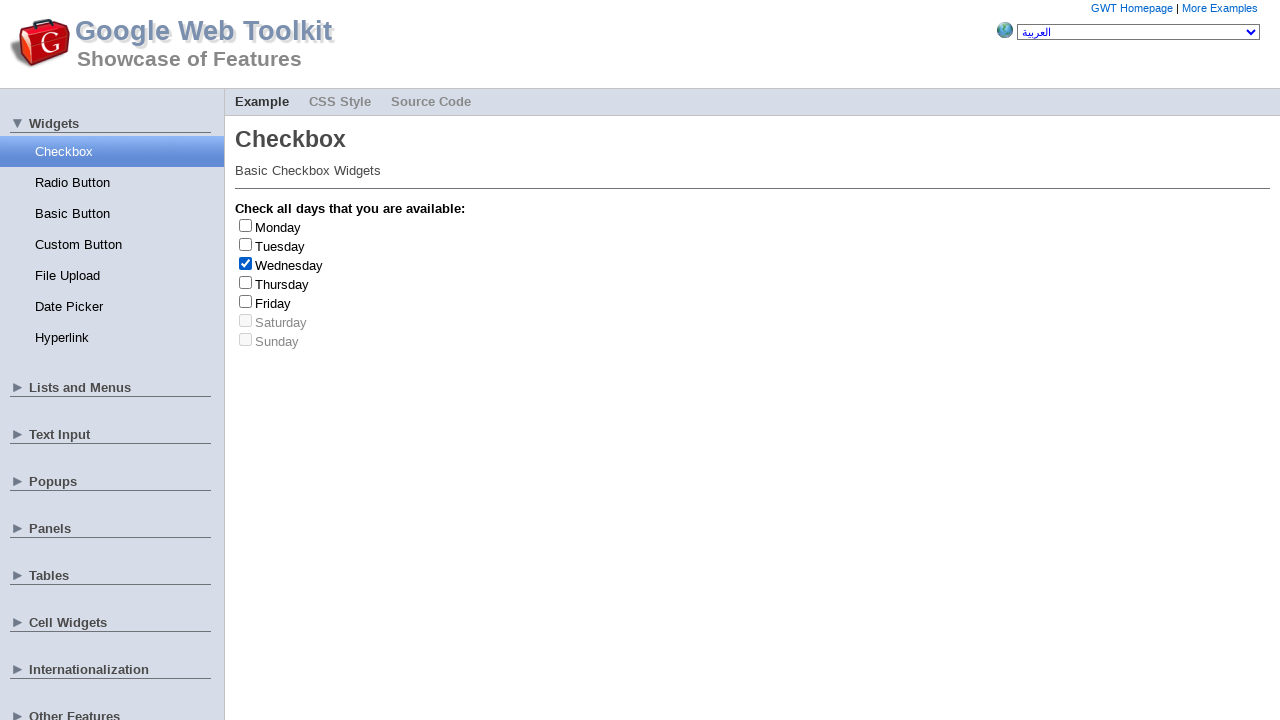

Unchecked checkbox at index 2 at (246, 263) on input[type='checkbox'] >> nth=2
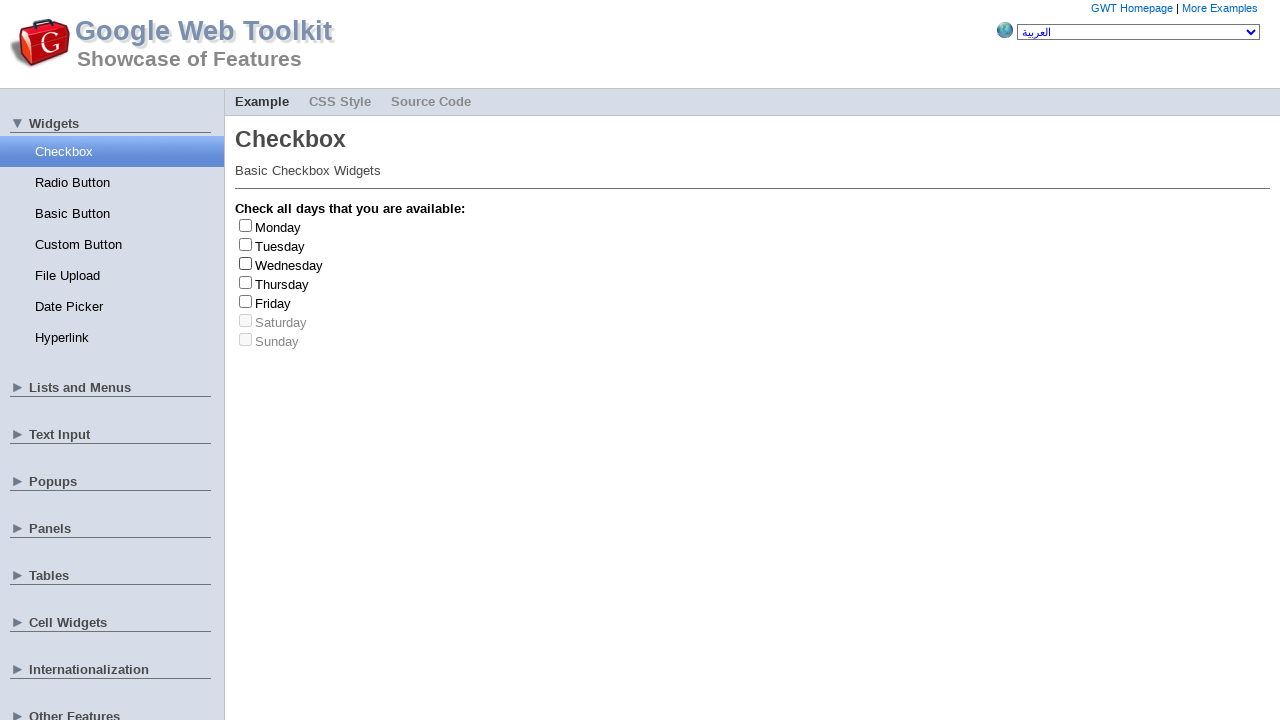

Retrieved all checkbox elements
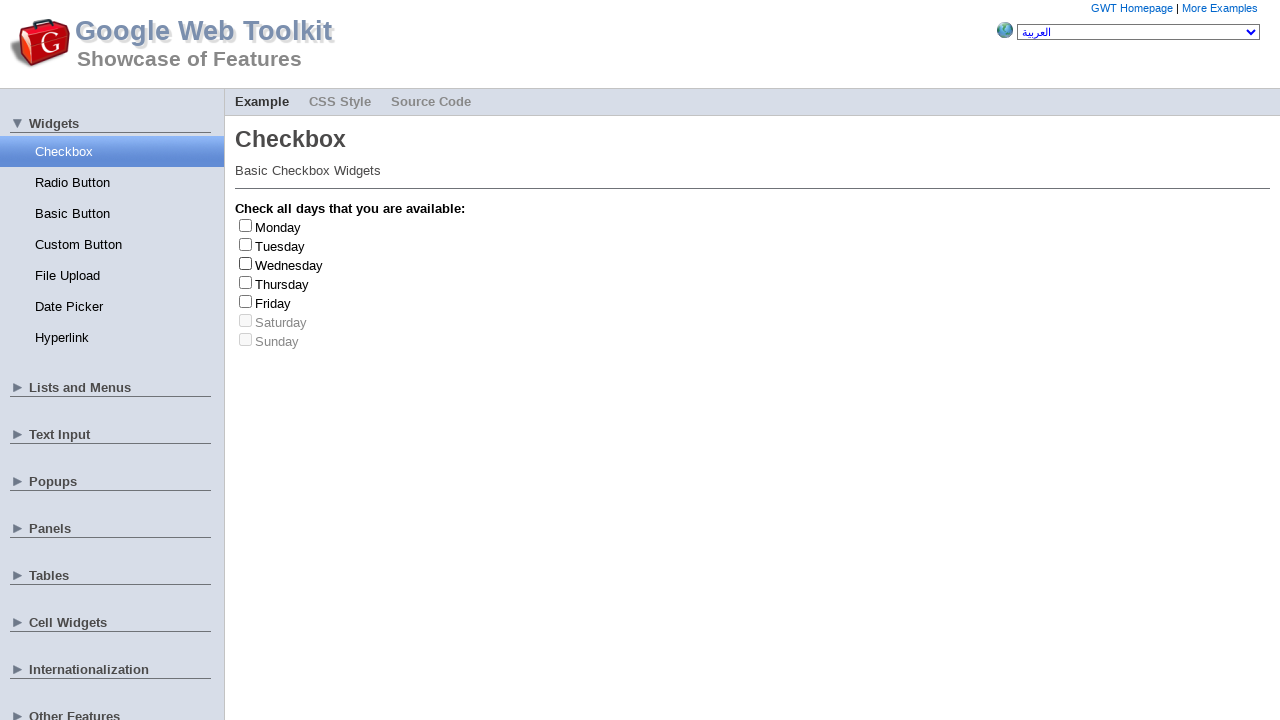

Retrieved all checkbox labels
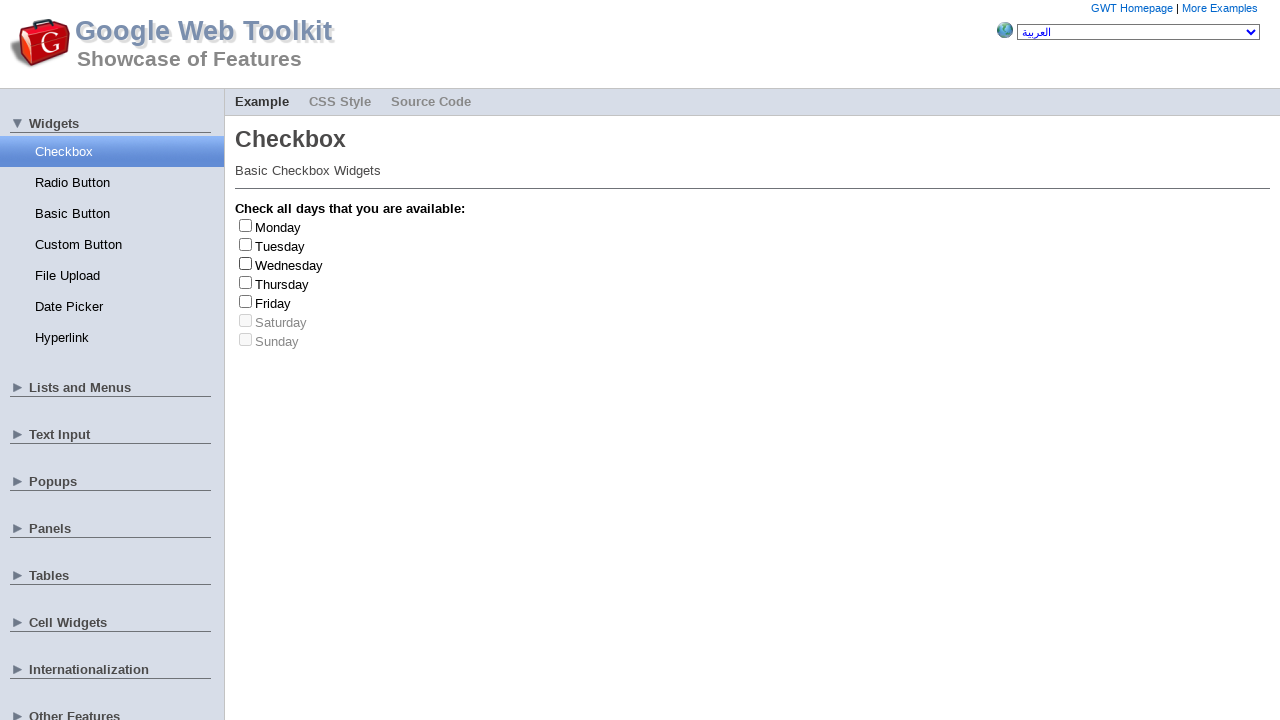

Randomly selected checkbox index 3
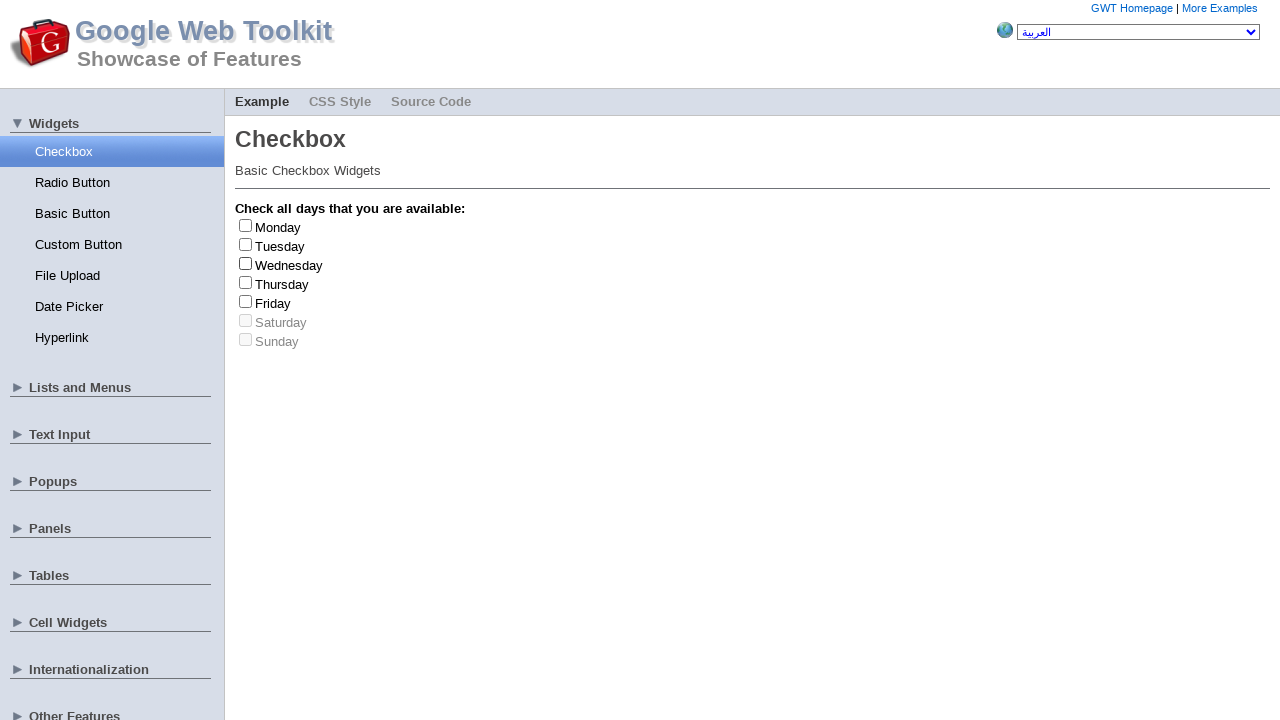

Clicked checkbox at index 3 at (246, 282) on input[type='checkbox'] >> nth=3
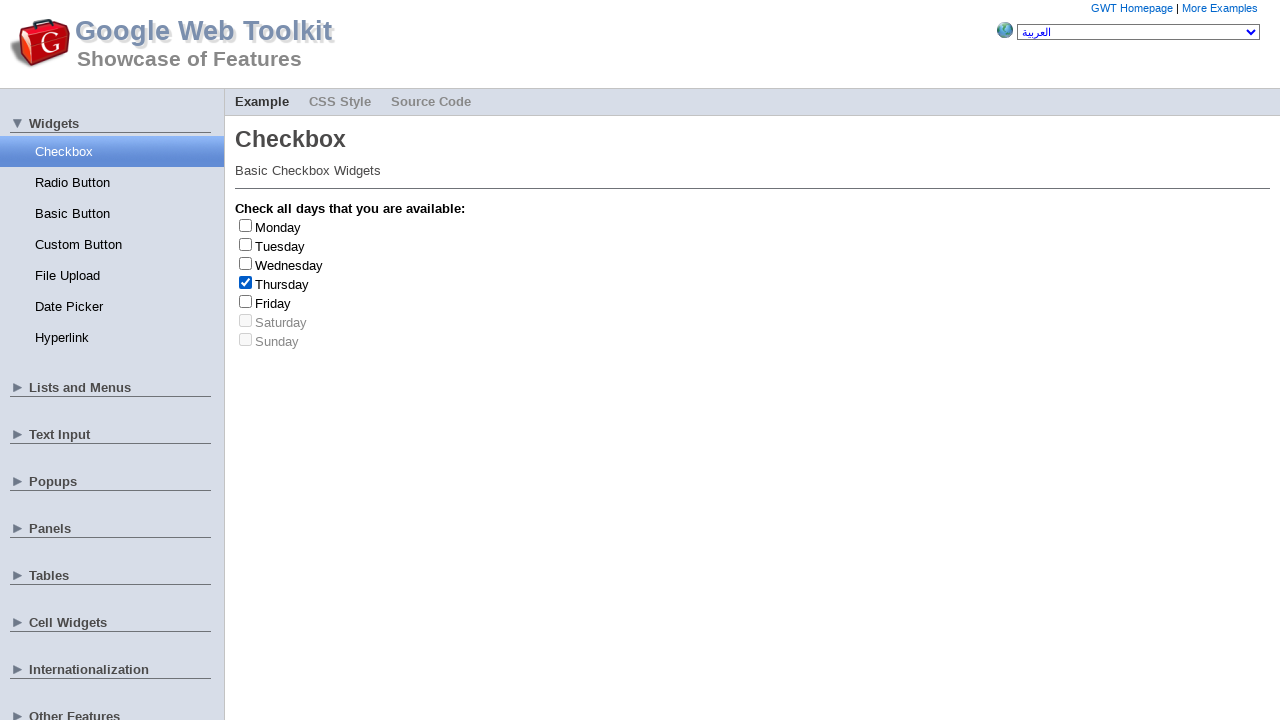

Retrieved label text: 'Thursday'
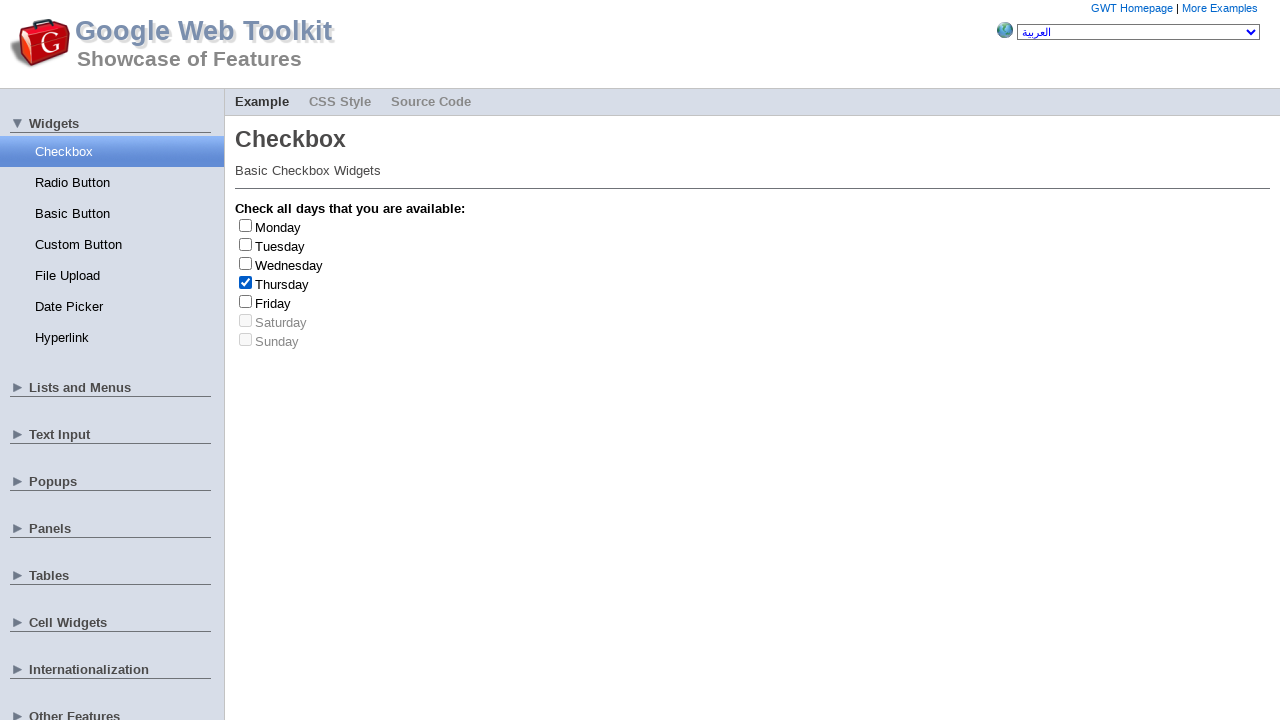

Unchecked checkbox at index 3 at (246, 282) on input[type='checkbox'] >> nth=3
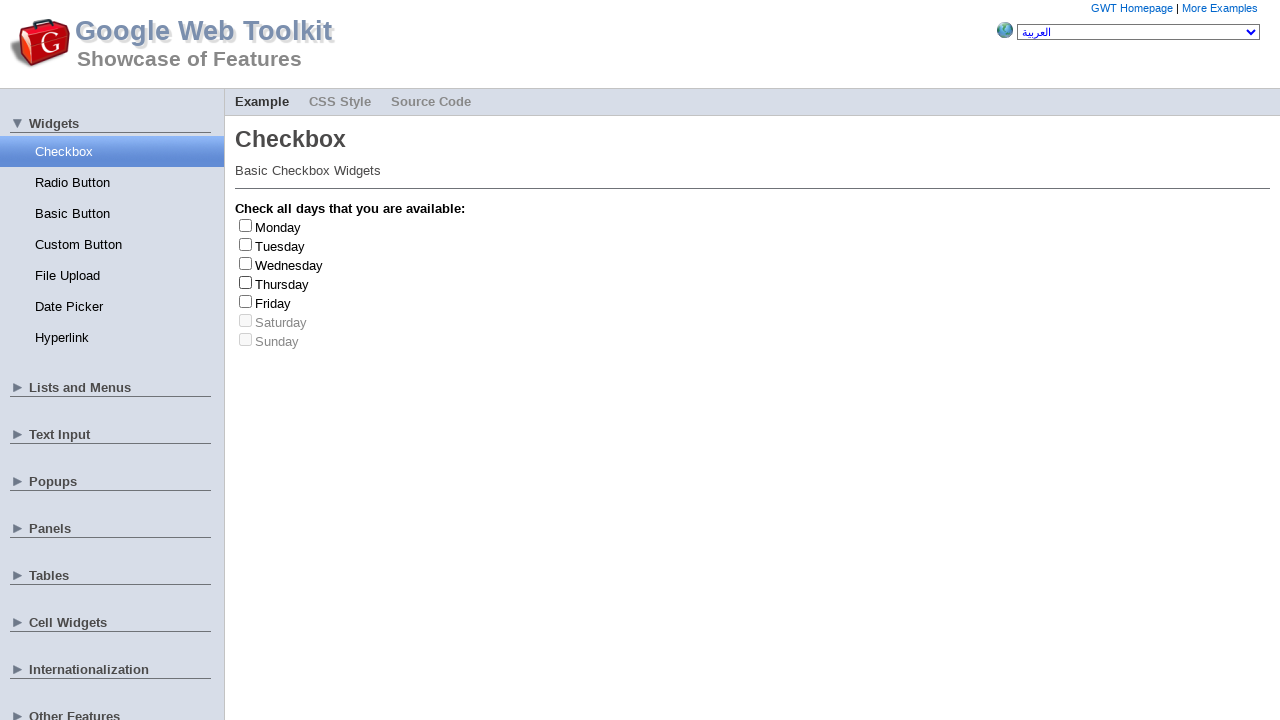

Retrieved all checkbox elements
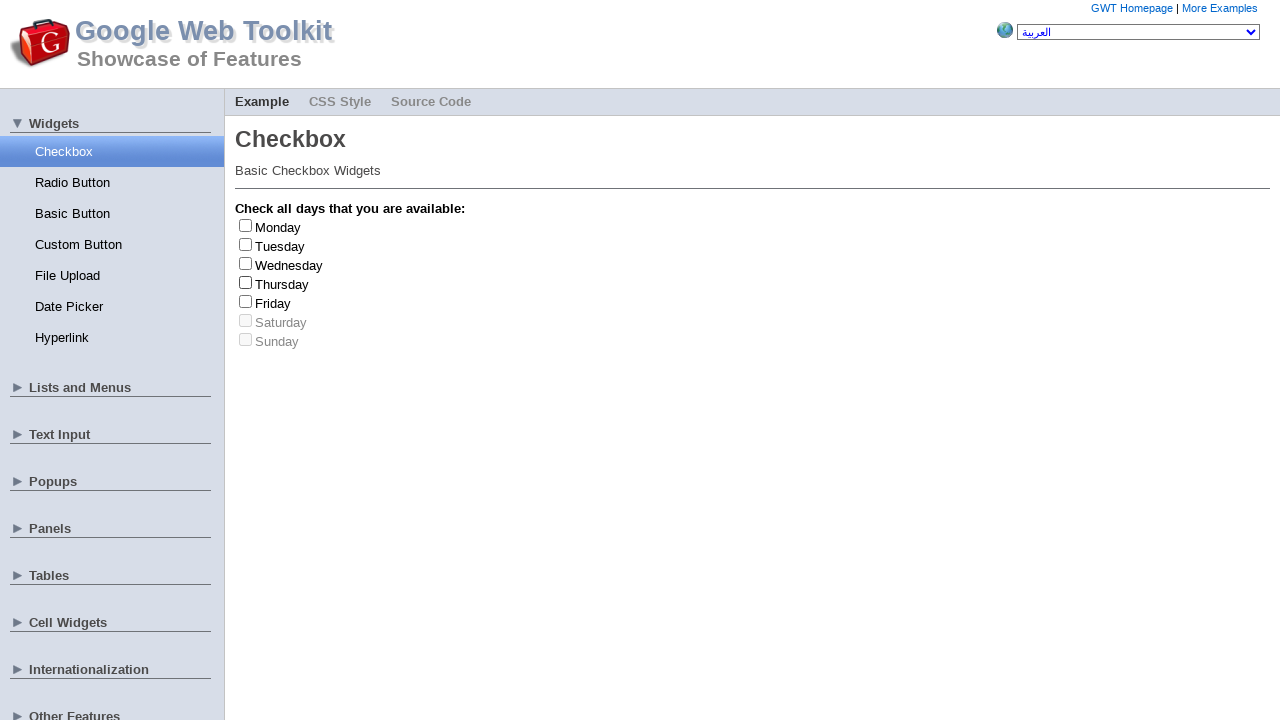

Retrieved all checkbox labels
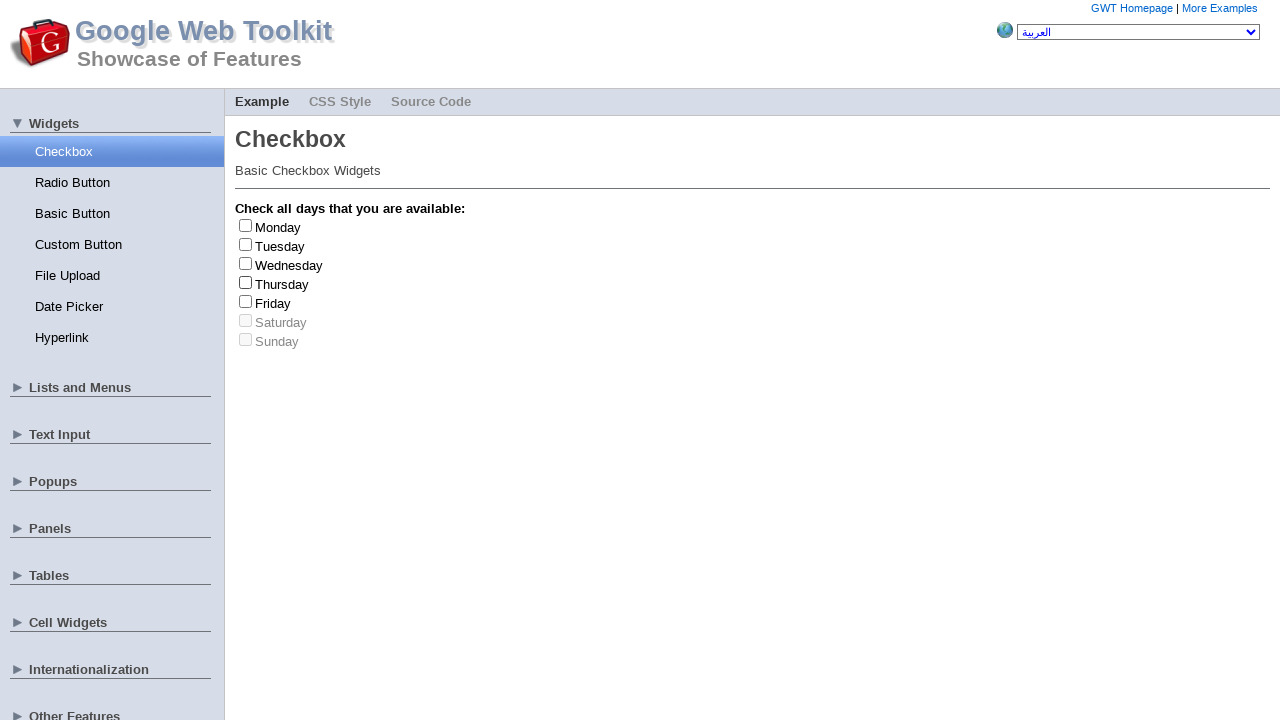

Randomly selected checkbox index 6
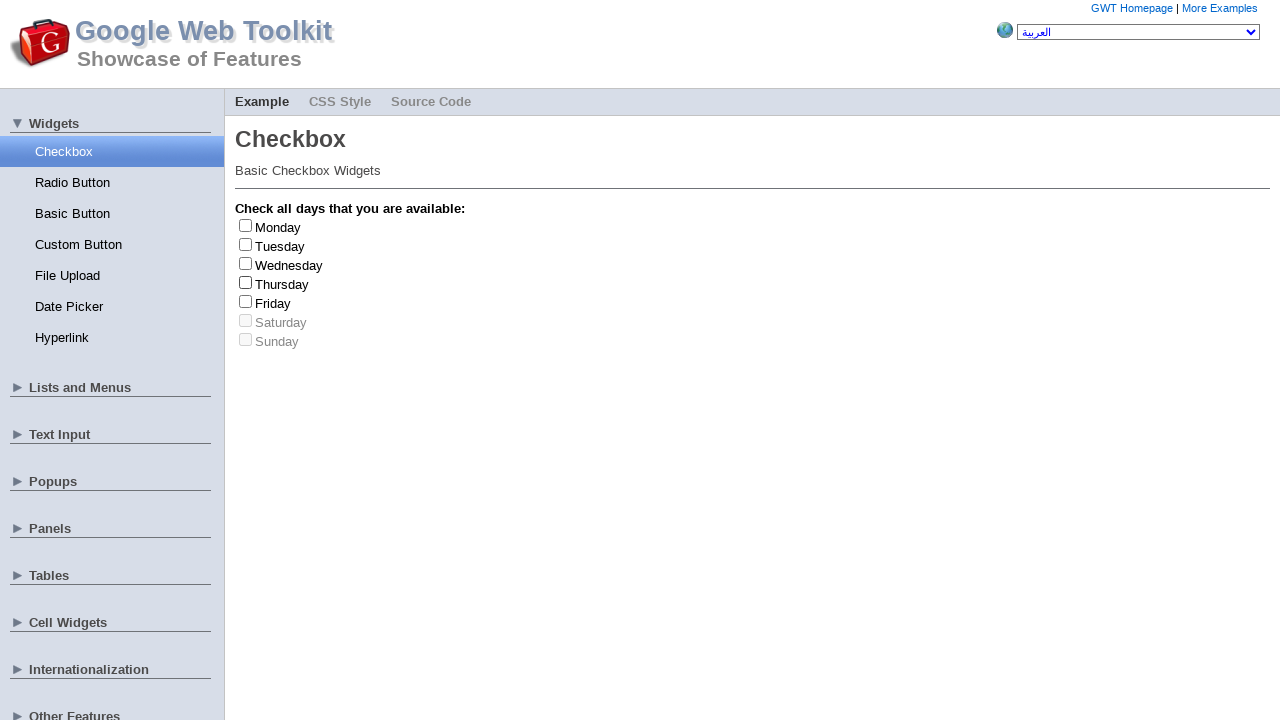

Retrieved all checkbox elements
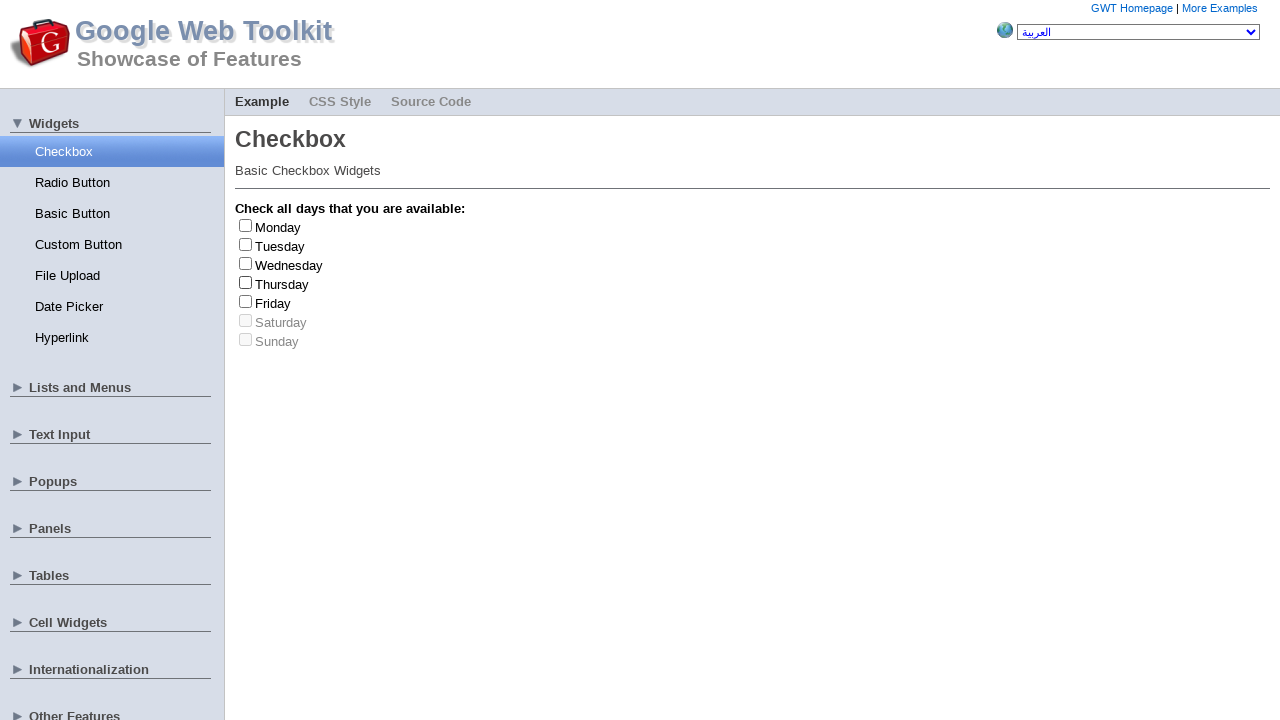

Retrieved all checkbox labels
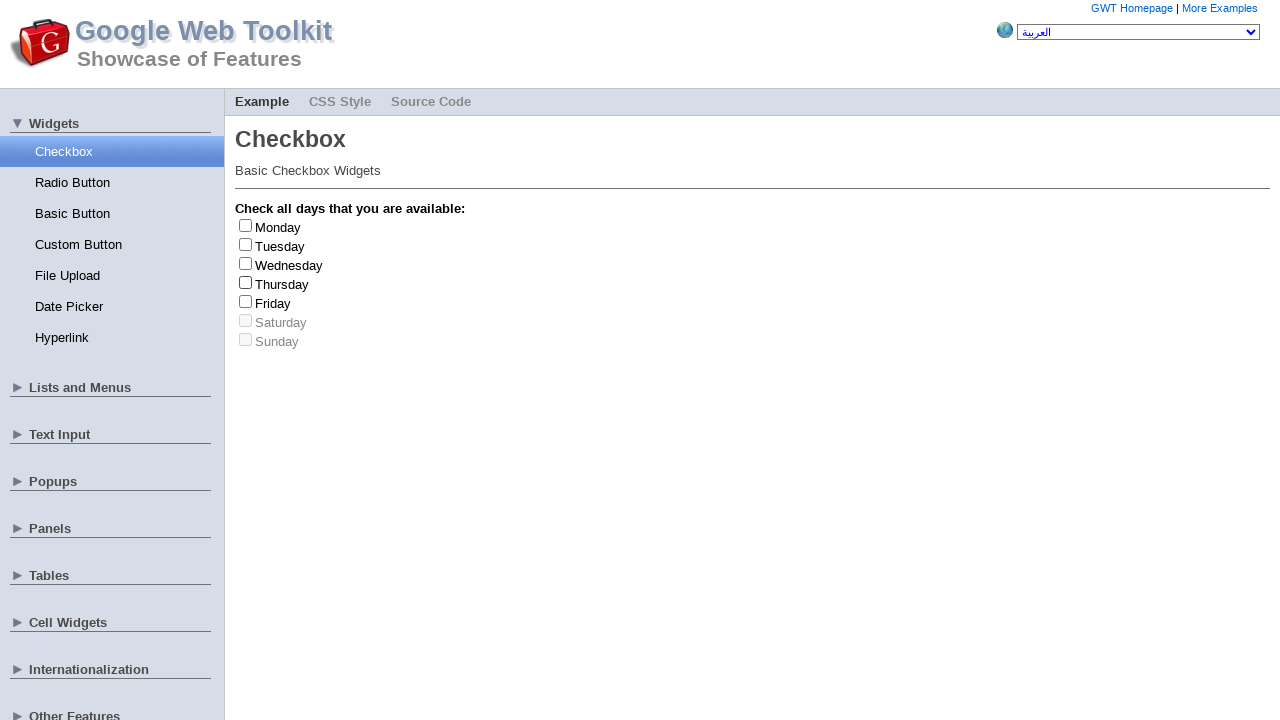

Randomly selected checkbox index 3
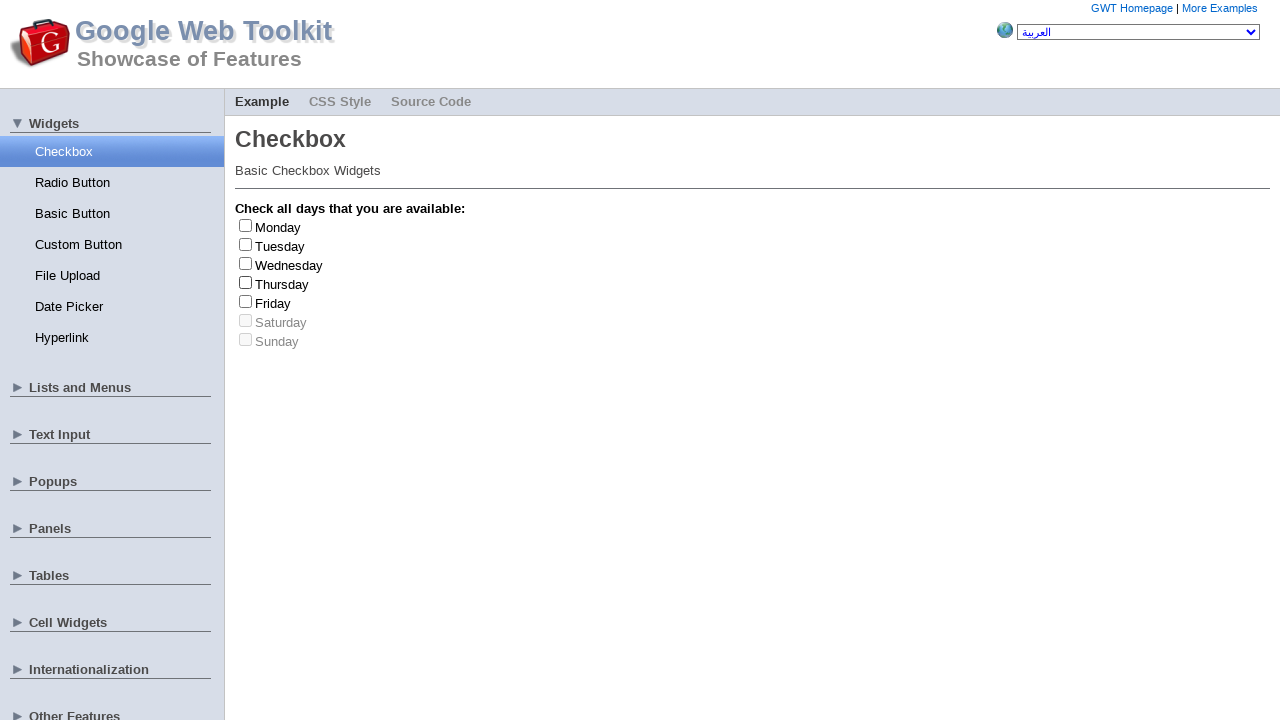

Clicked checkbox at index 3 at (246, 282) on input[type='checkbox'] >> nth=3
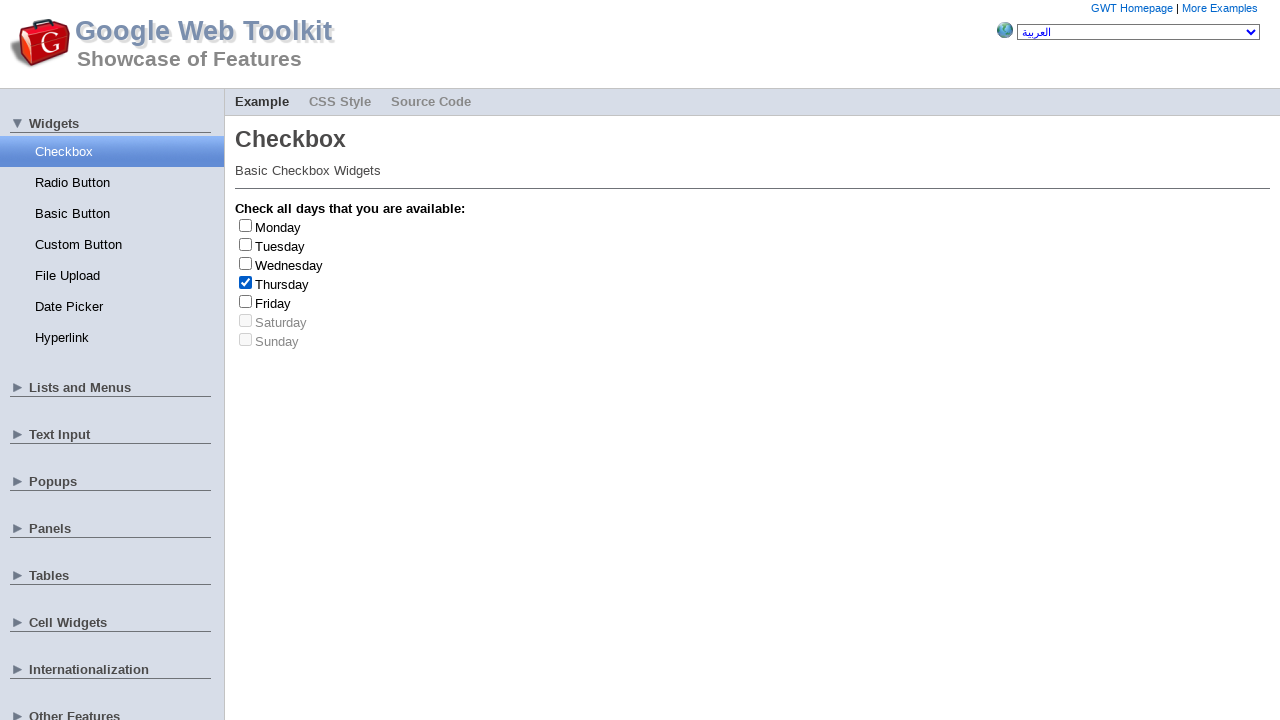

Retrieved label text: 'Thursday'
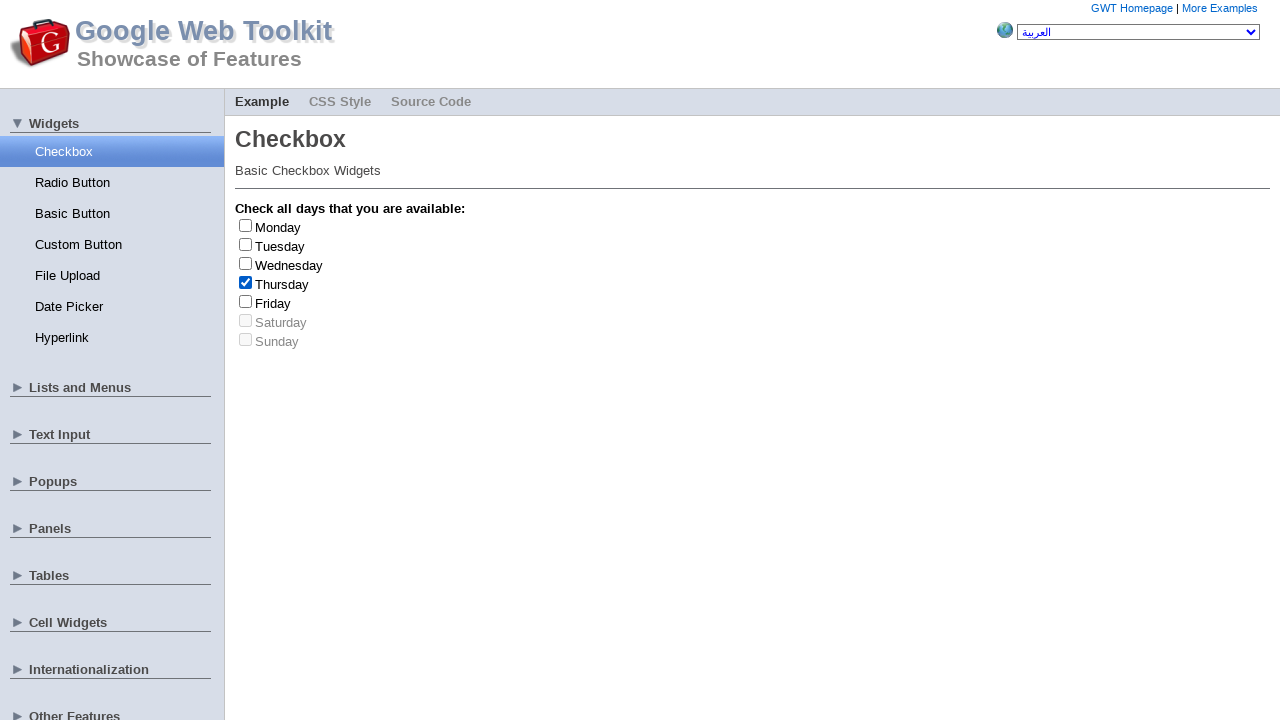

Unchecked checkbox at index 3 at (246, 282) on input[type='checkbox'] >> nth=3
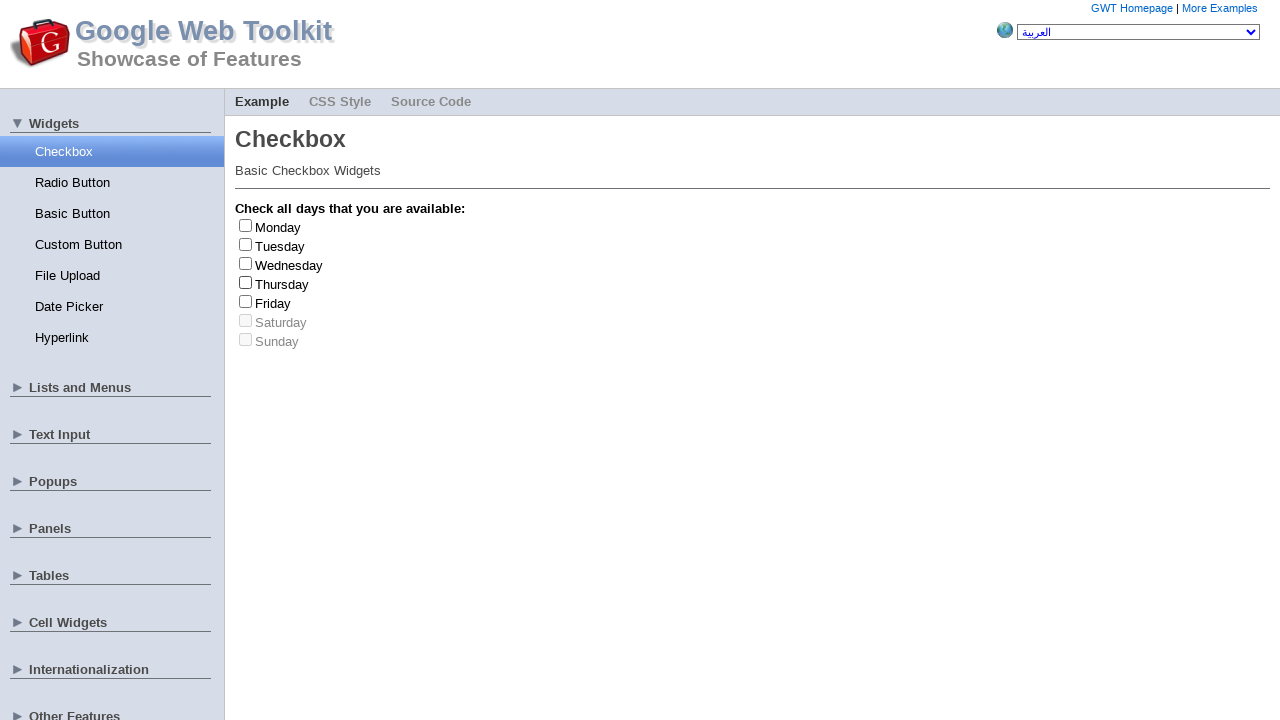

Retrieved all checkbox elements
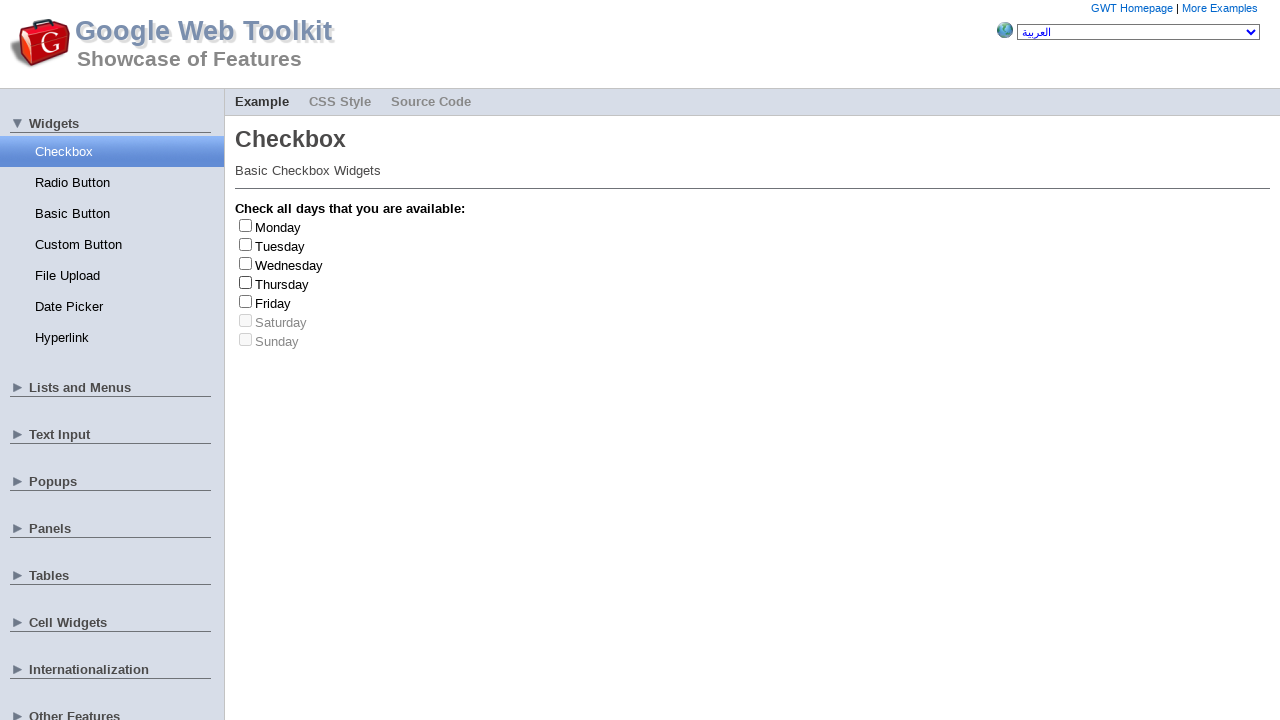

Retrieved all checkbox labels
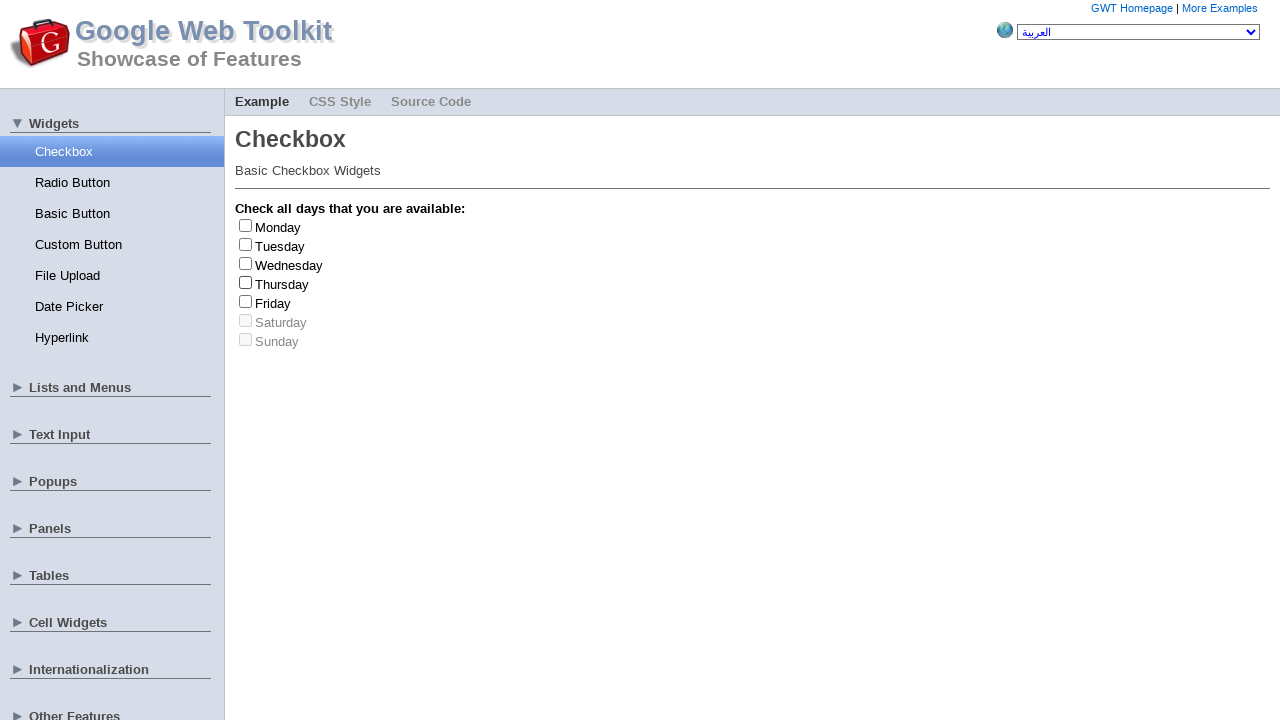

Randomly selected checkbox index 3
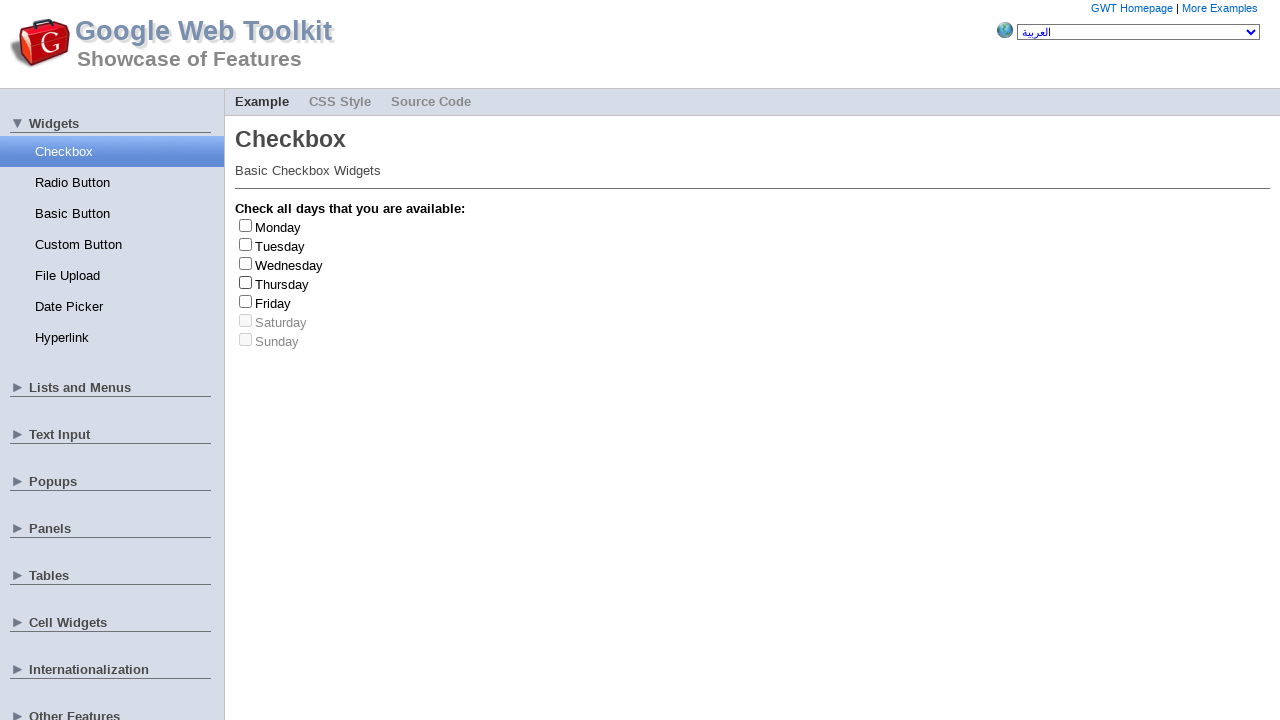

Clicked checkbox at index 3 at (246, 282) on input[type='checkbox'] >> nth=3
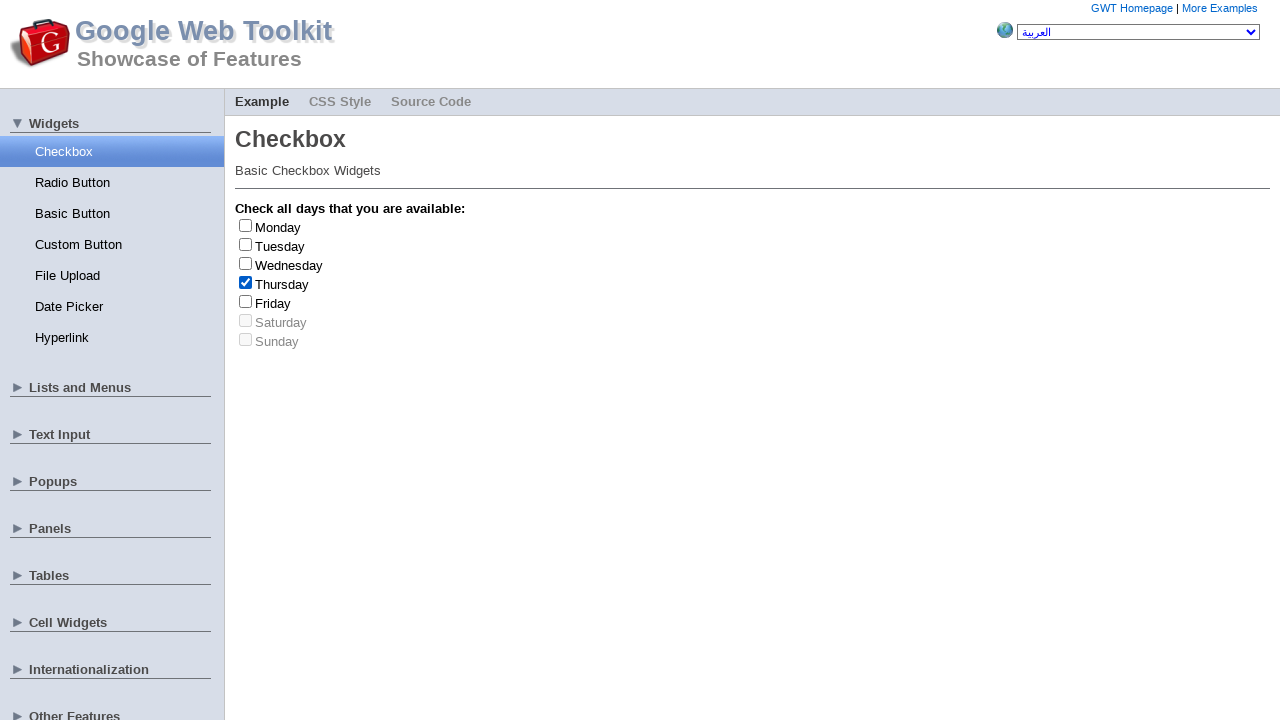

Retrieved label text: 'Thursday'
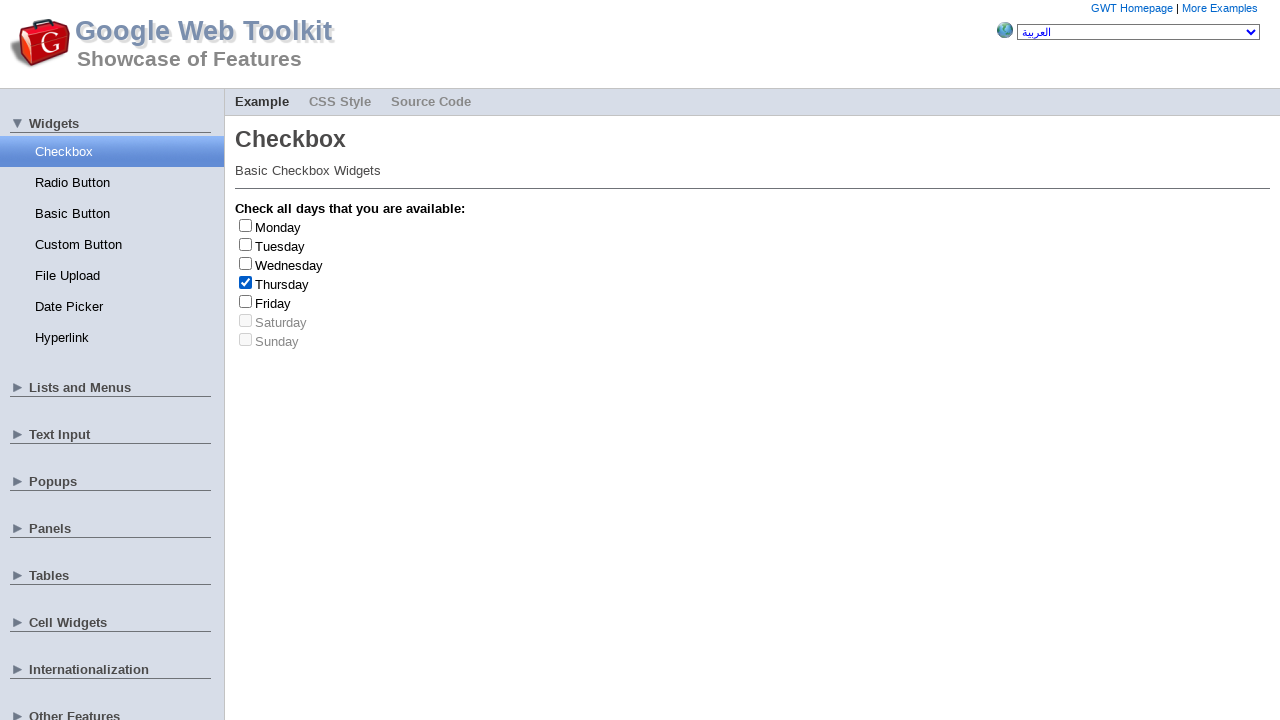

Unchecked checkbox at index 3 at (246, 282) on input[type='checkbox'] >> nth=3
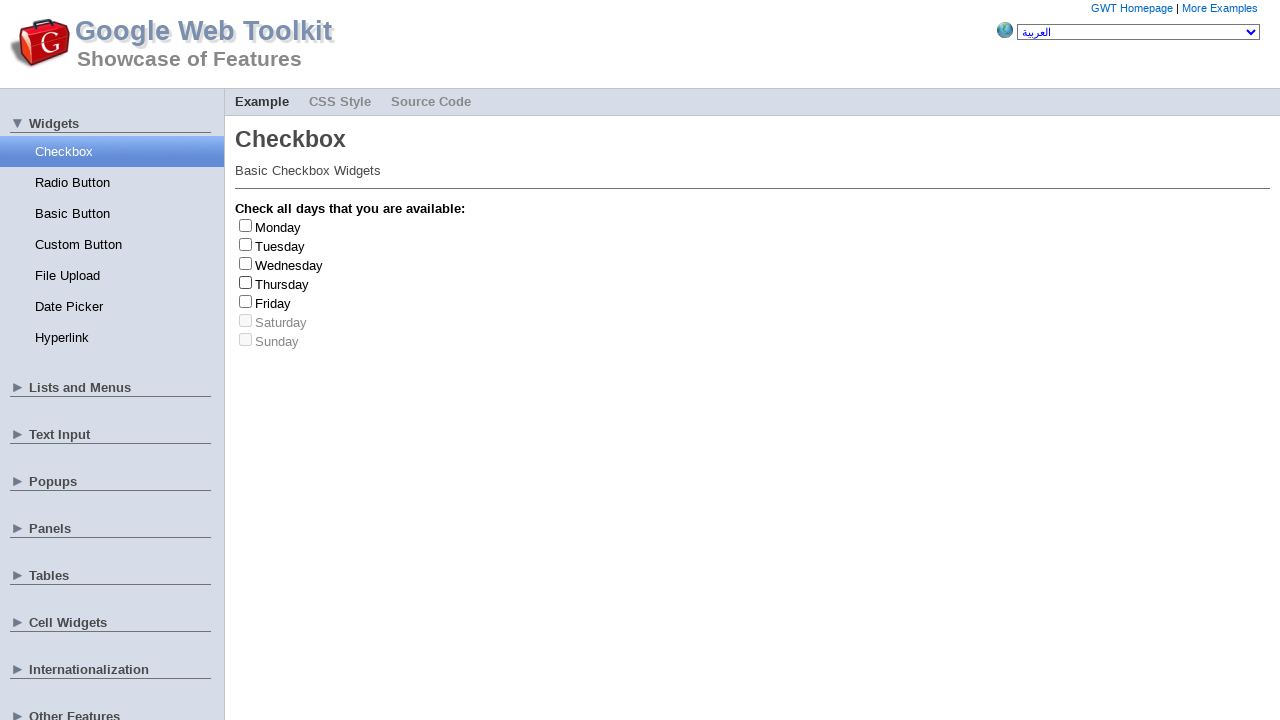

Retrieved all checkbox elements
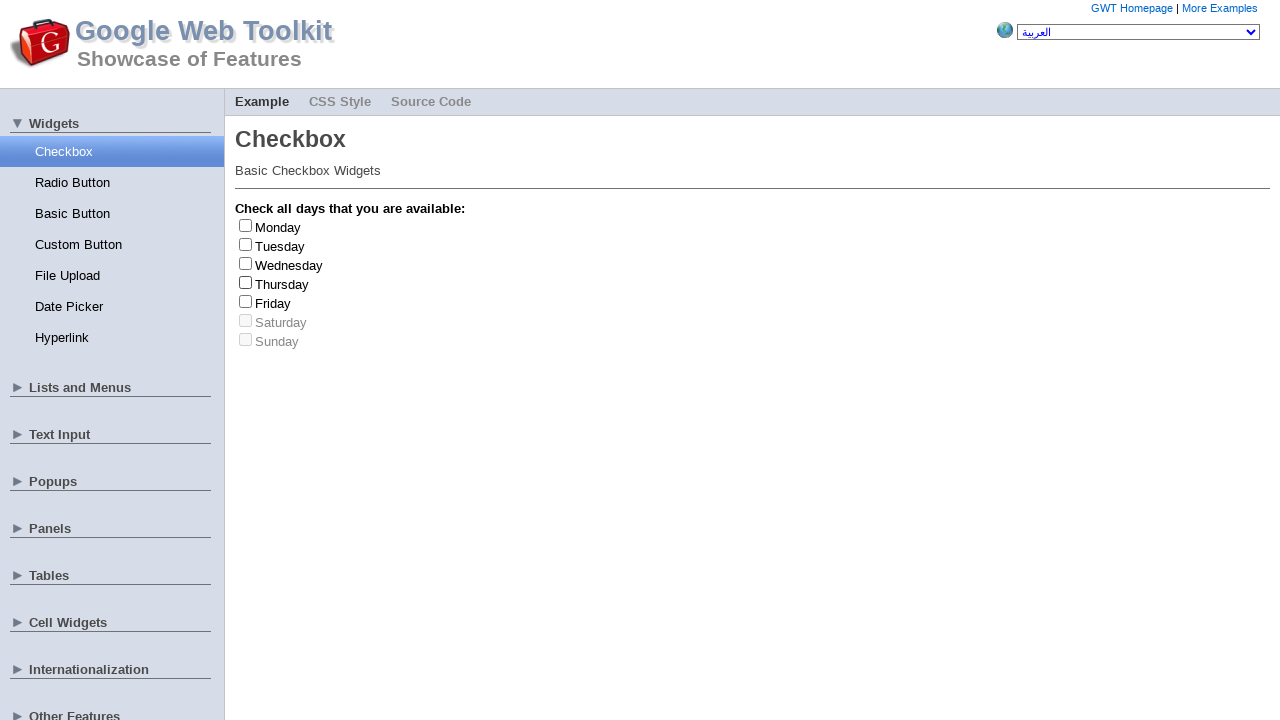

Retrieved all checkbox labels
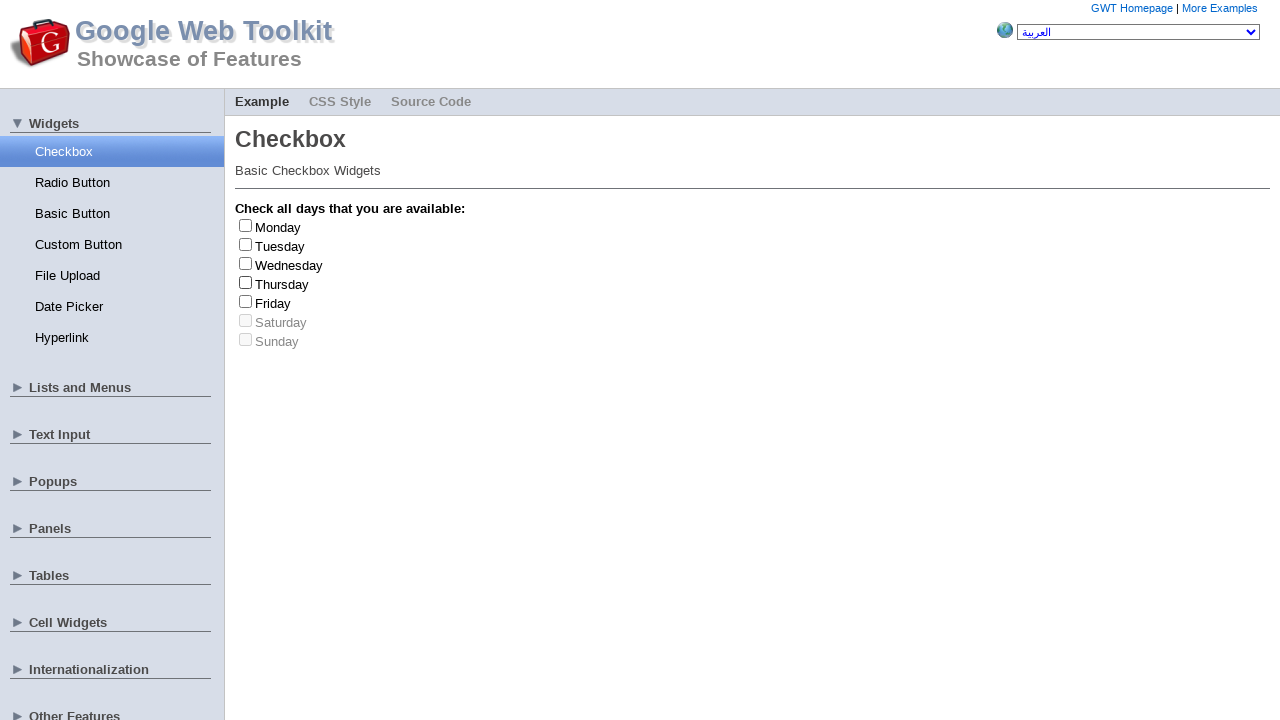

Randomly selected checkbox index 0
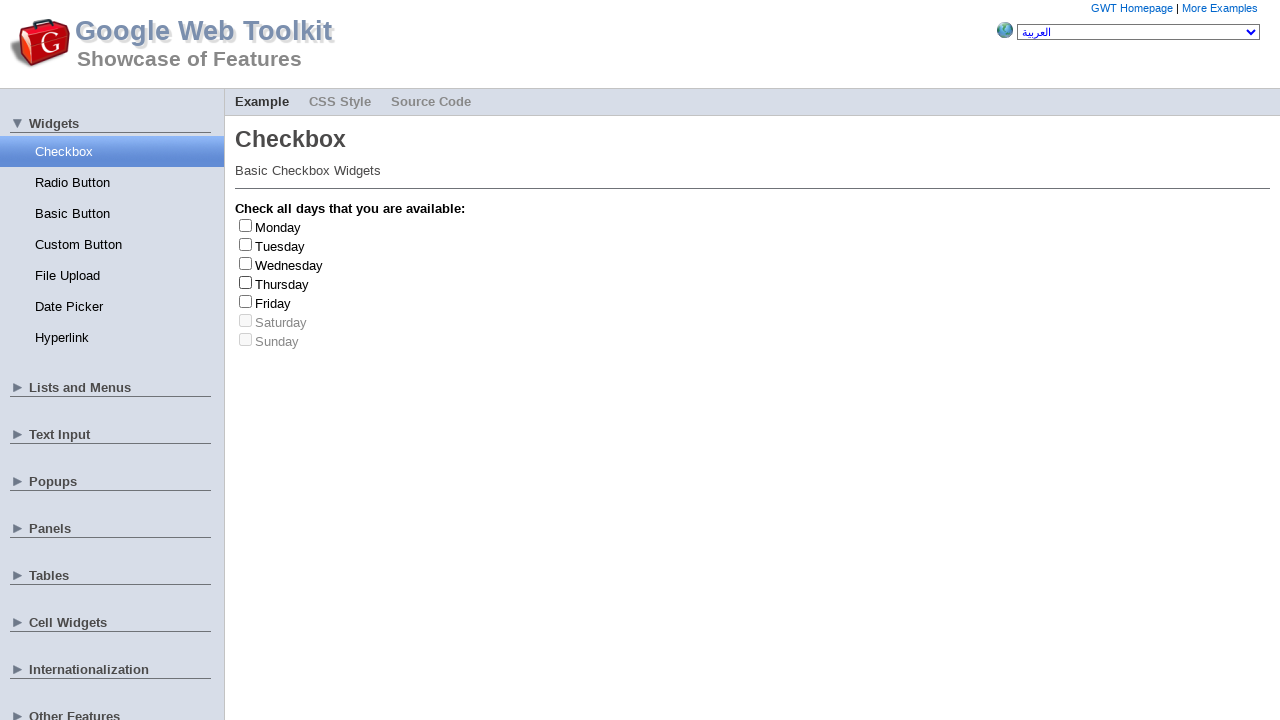

Clicked checkbox at index 0 at (246, 225) on input[type='checkbox'] >> nth=0
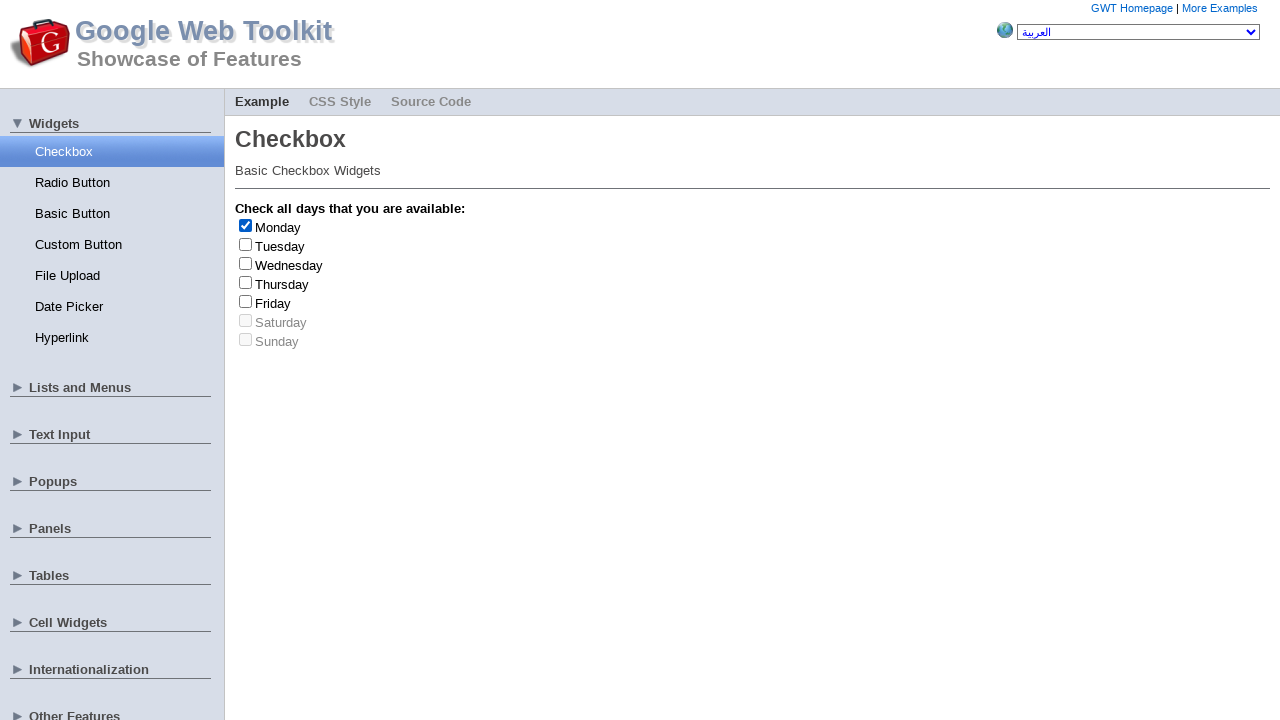

Retrieved label text: 'Monday'
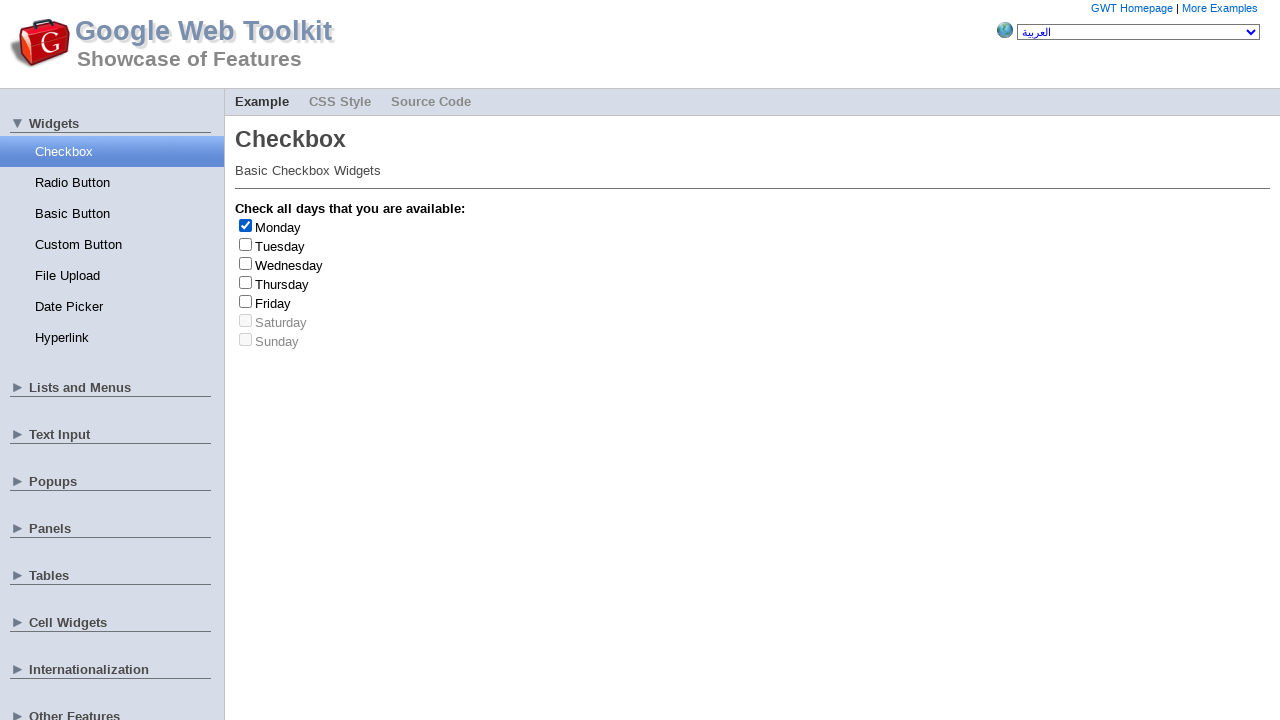

Unchecked checkbox at index 0 at (246, 225) on input[type='checkbox'] >> nth=0
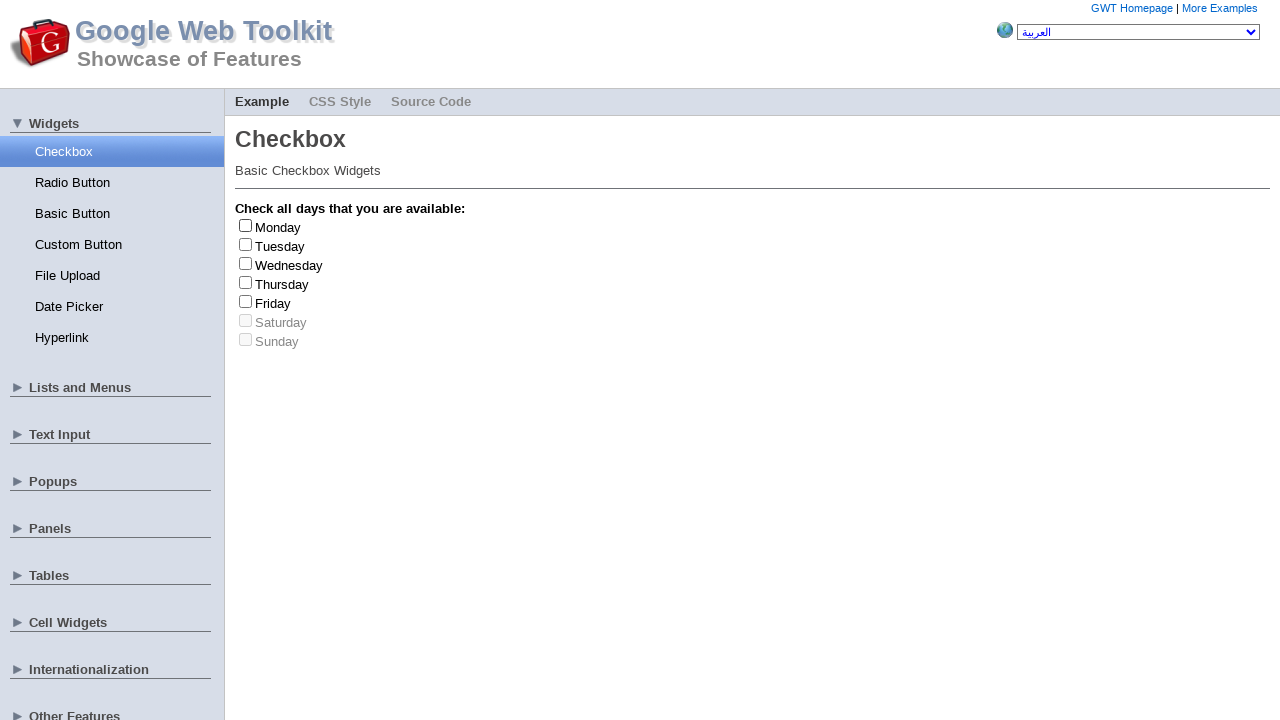

Retrieved all checkbox elements
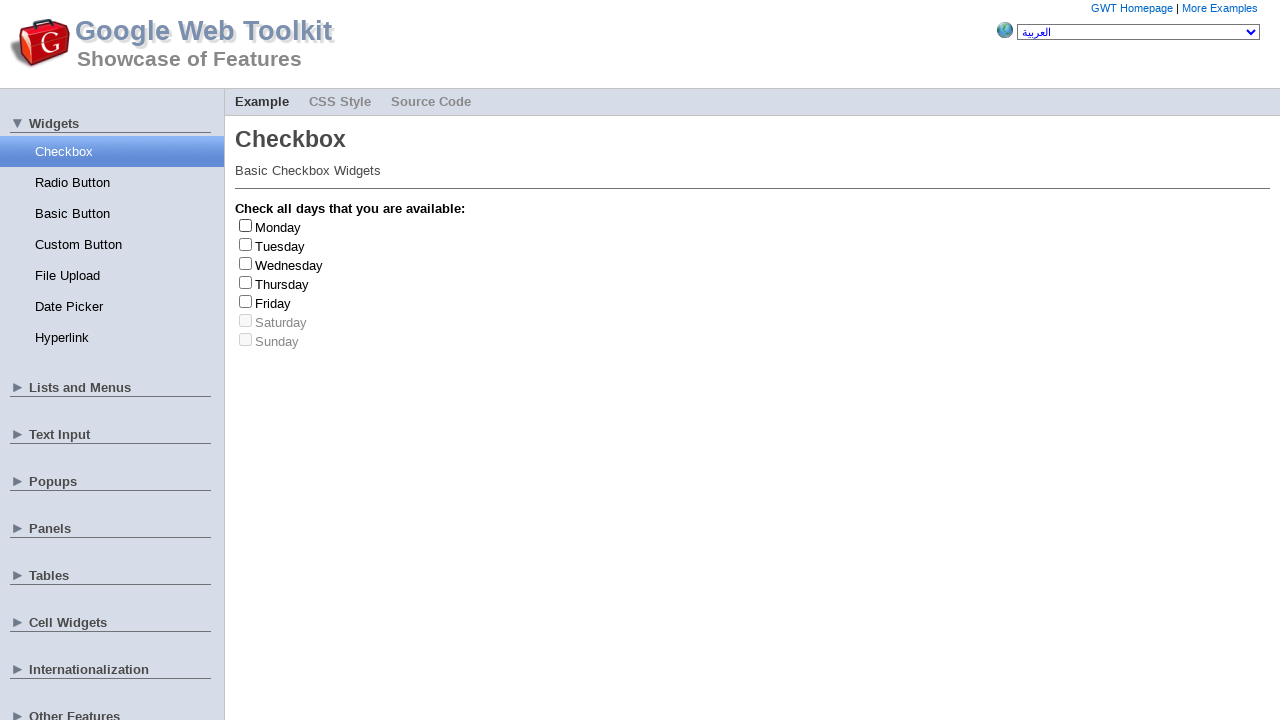

Retrieved all checkbox labels
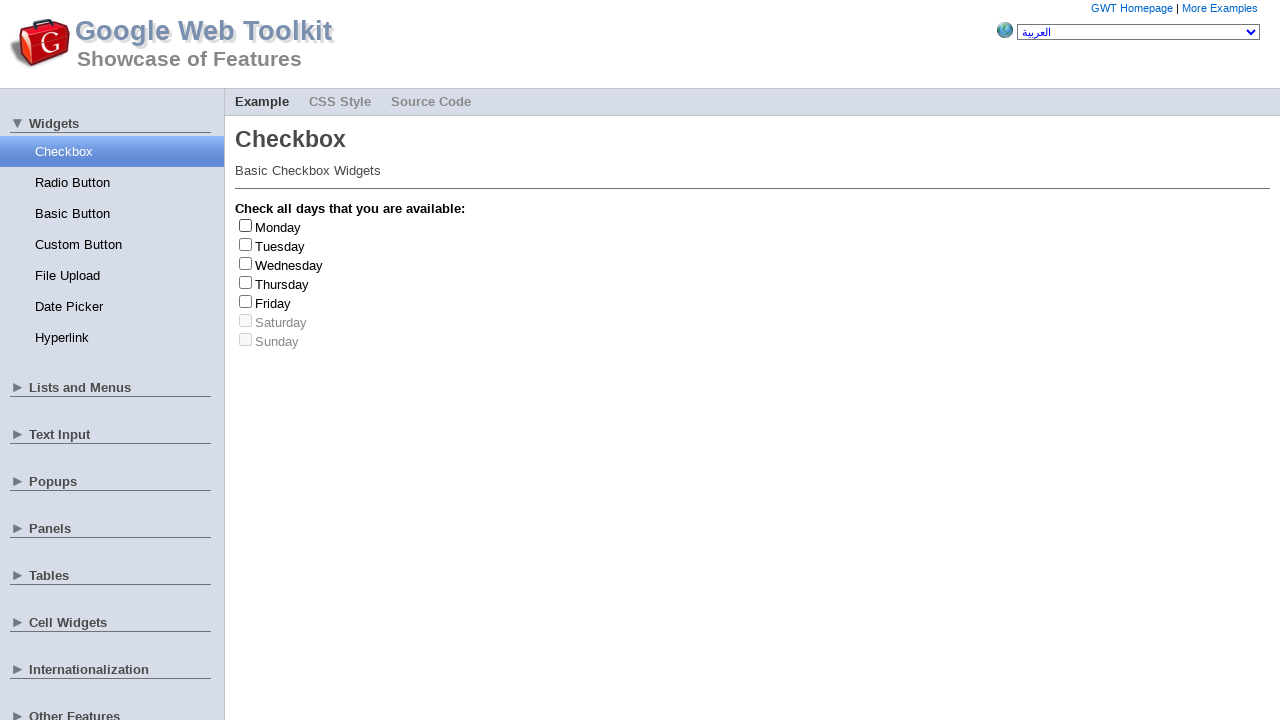

Randomly selected checkbox index 3
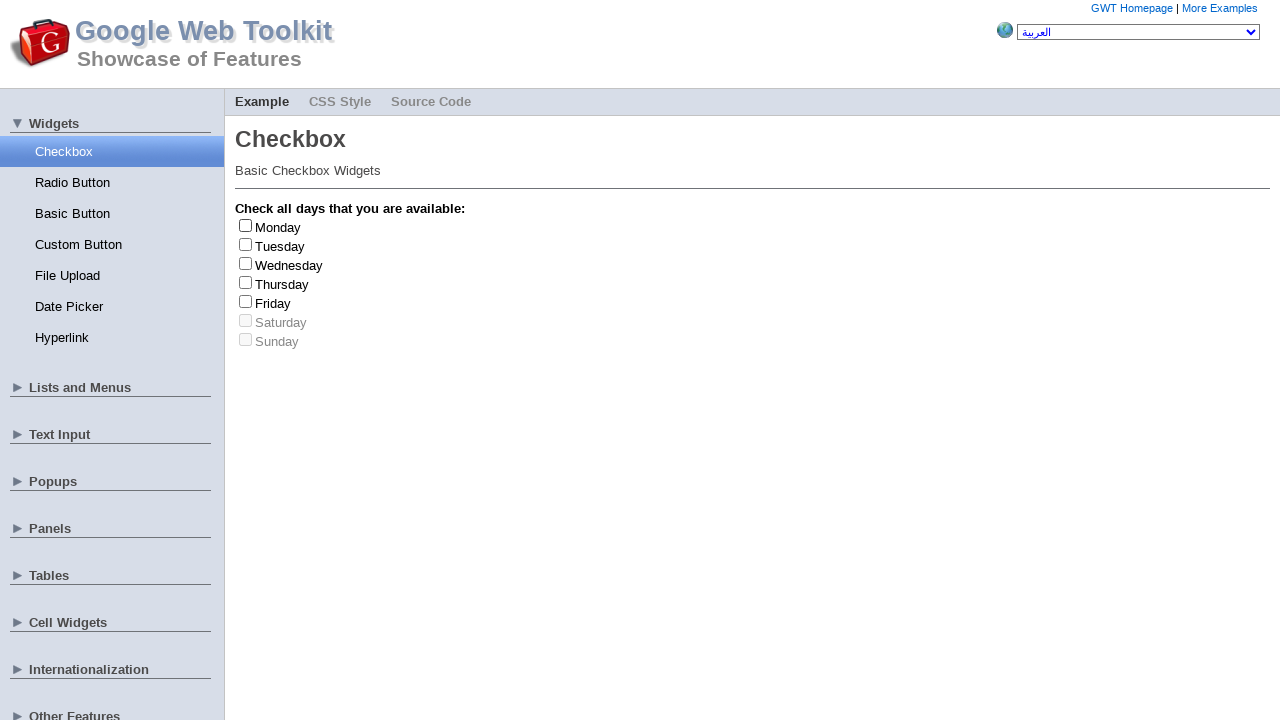

Clicked checkbox at index 3 at (246, 282) on input[type='checkbox'] >> nth=3
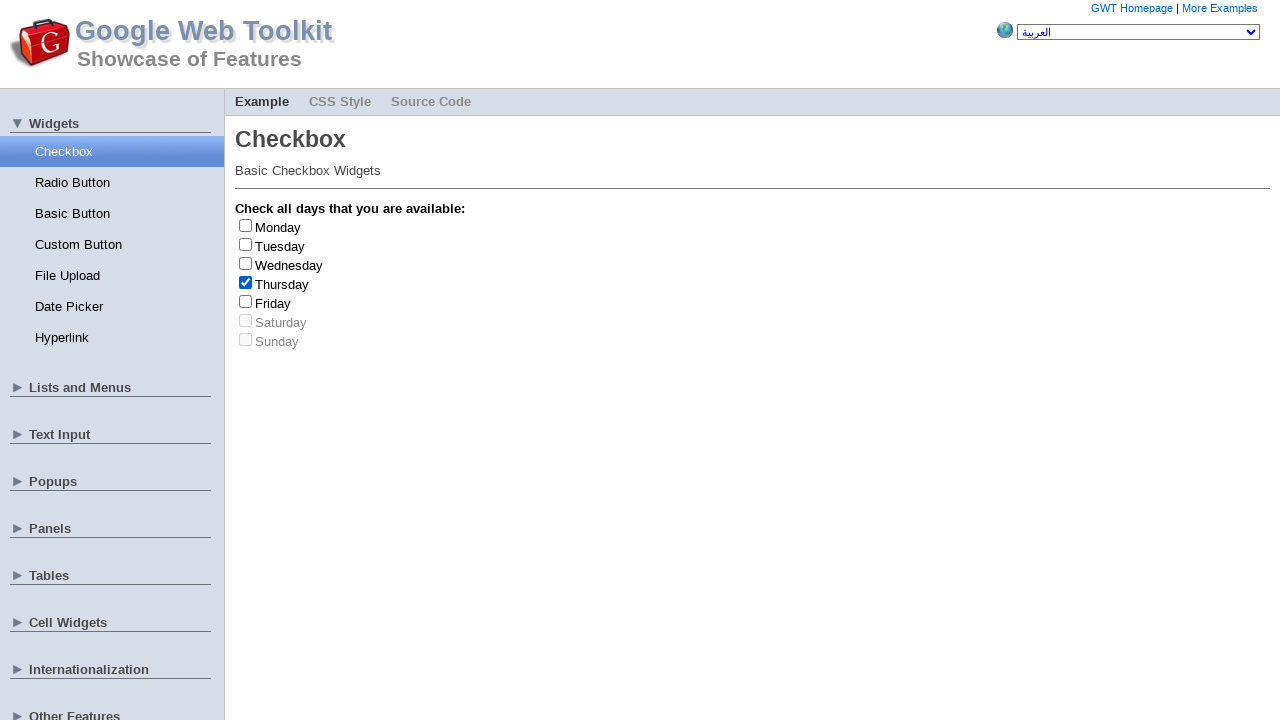

Retrieved label text: 'Thursday'
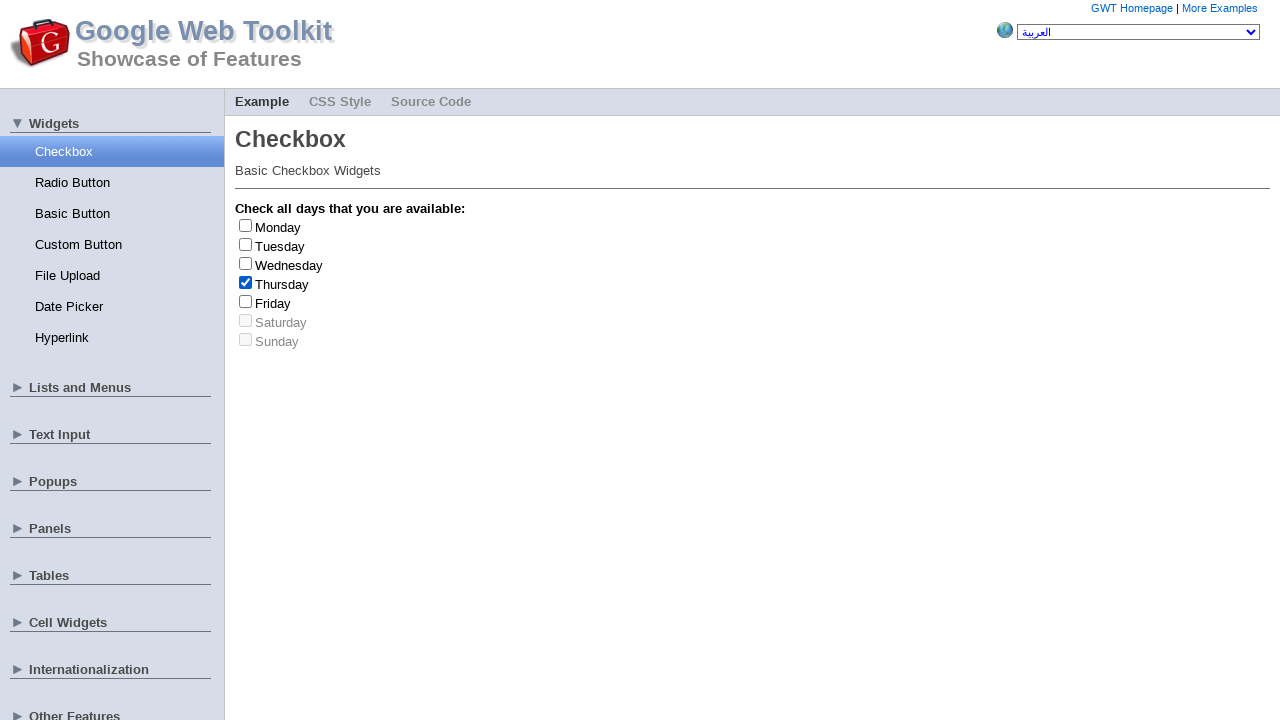

Unchecked checkbox at index 3 at (246, 282) on input[type='checkbox'] >> nth=3
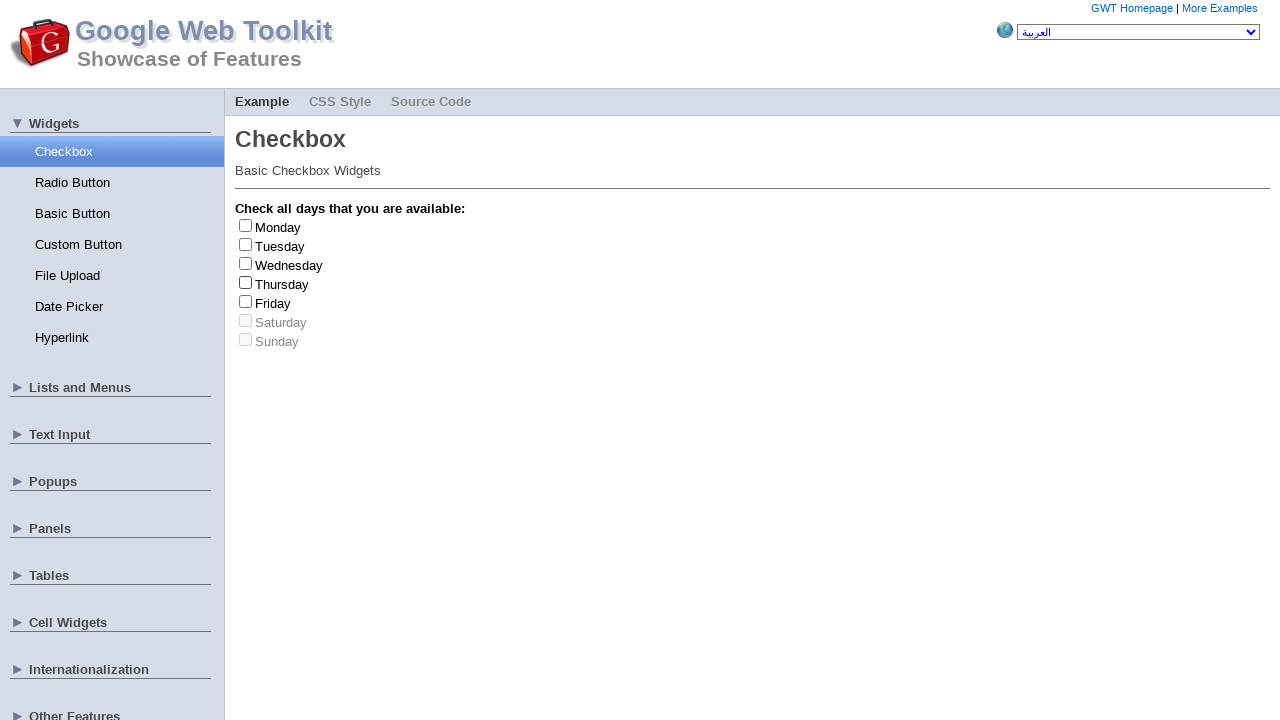

Retrieved all checkbox elements
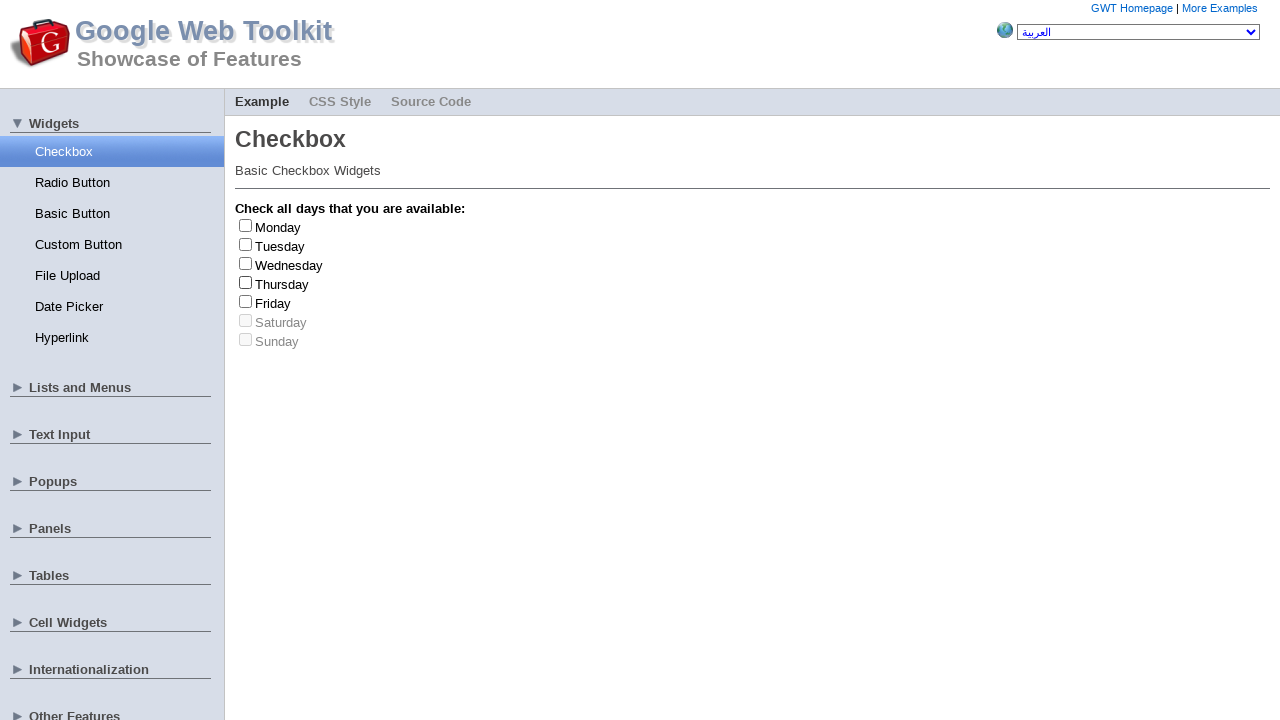

Retrieved all checkbox labels
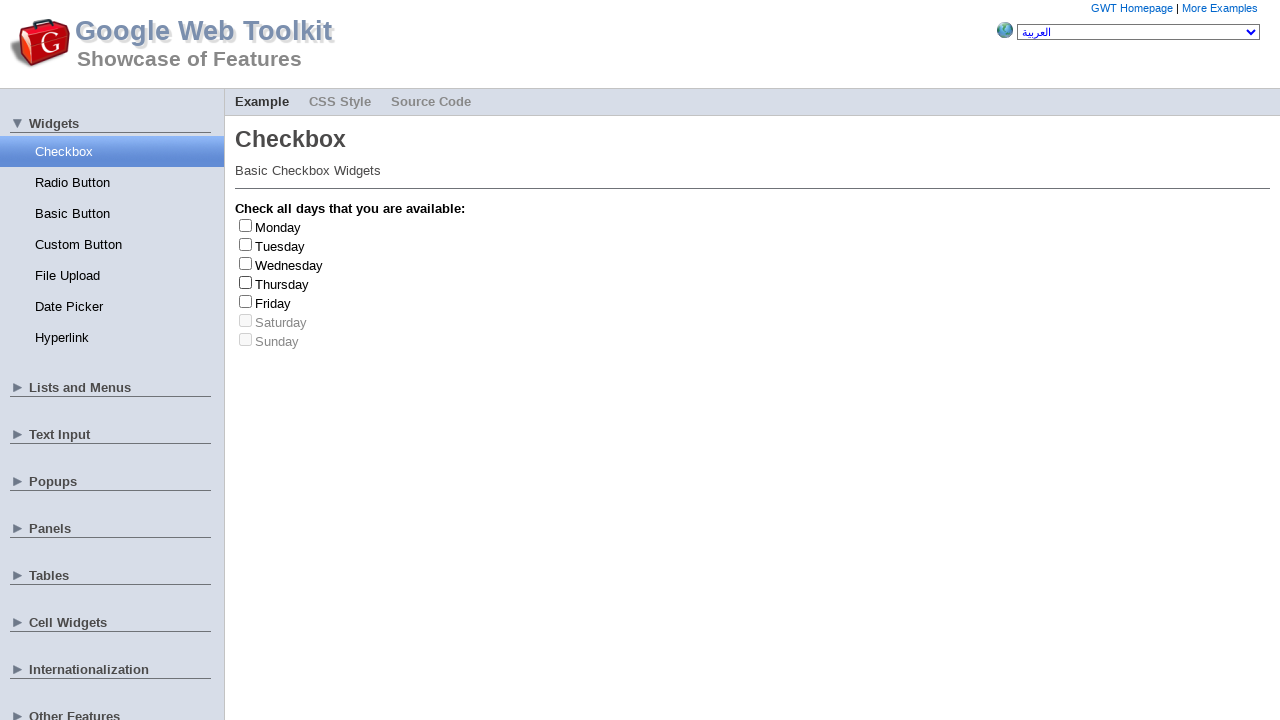

Randomly selected checkbox index 4
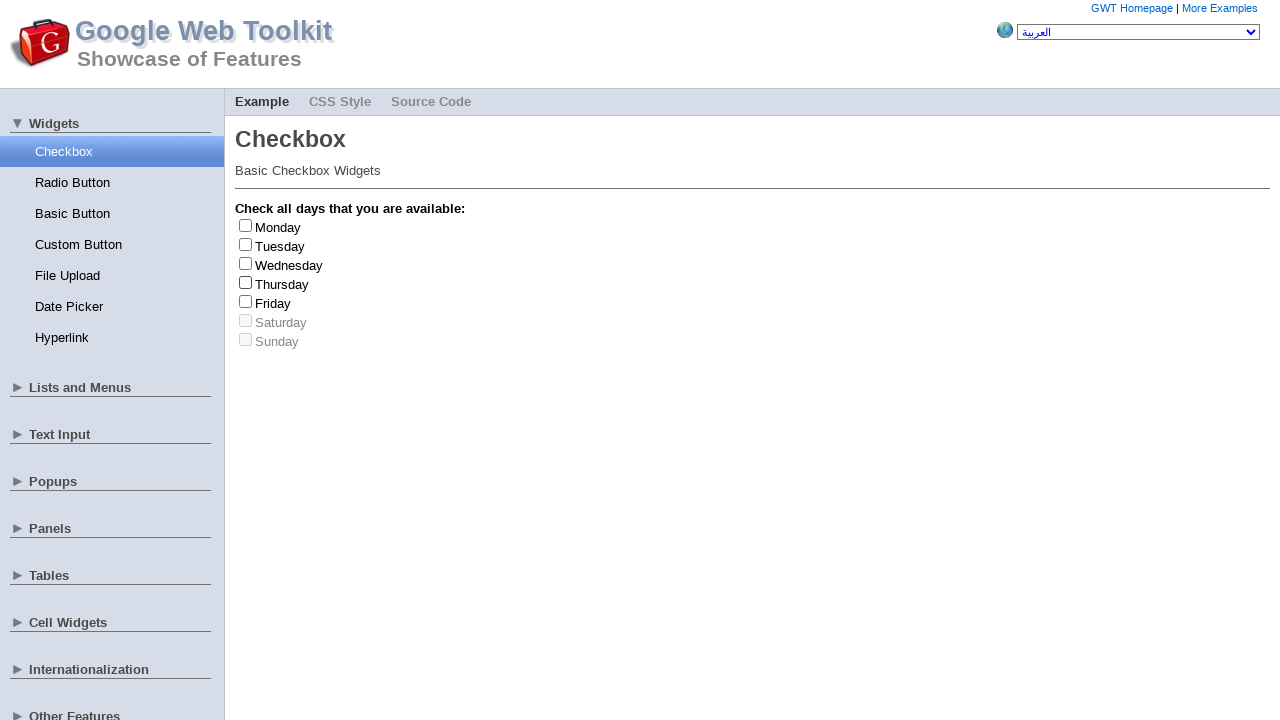

Clicked checkbox at index 4 at (246, 301) on input[type='checkbox'] >> nth=4
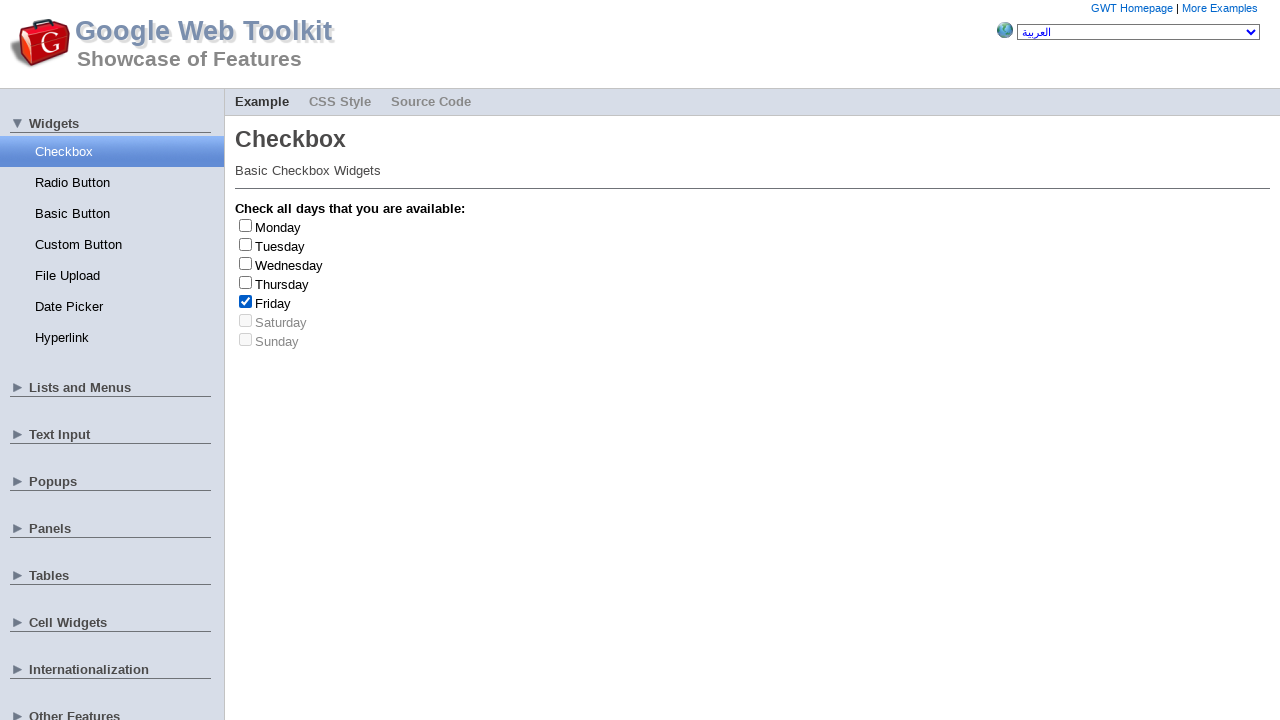

Retrieved label text: 'Friday'
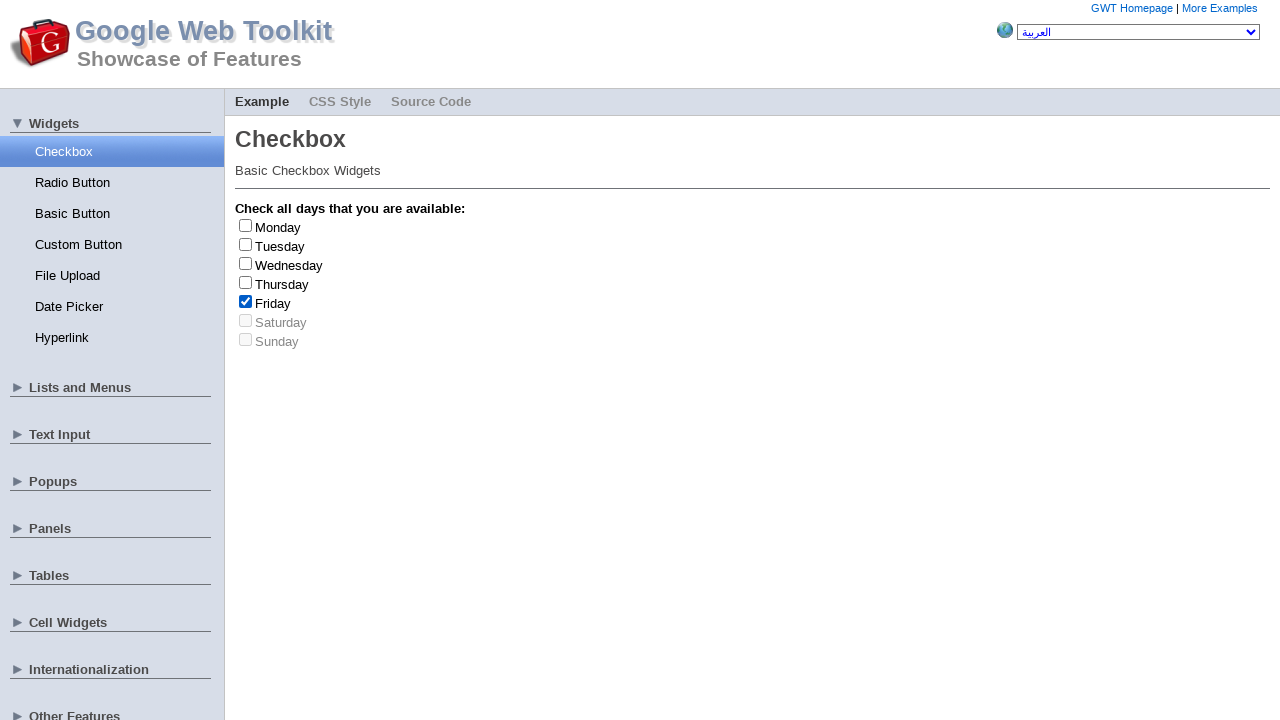

Friday clicked - count is now 3
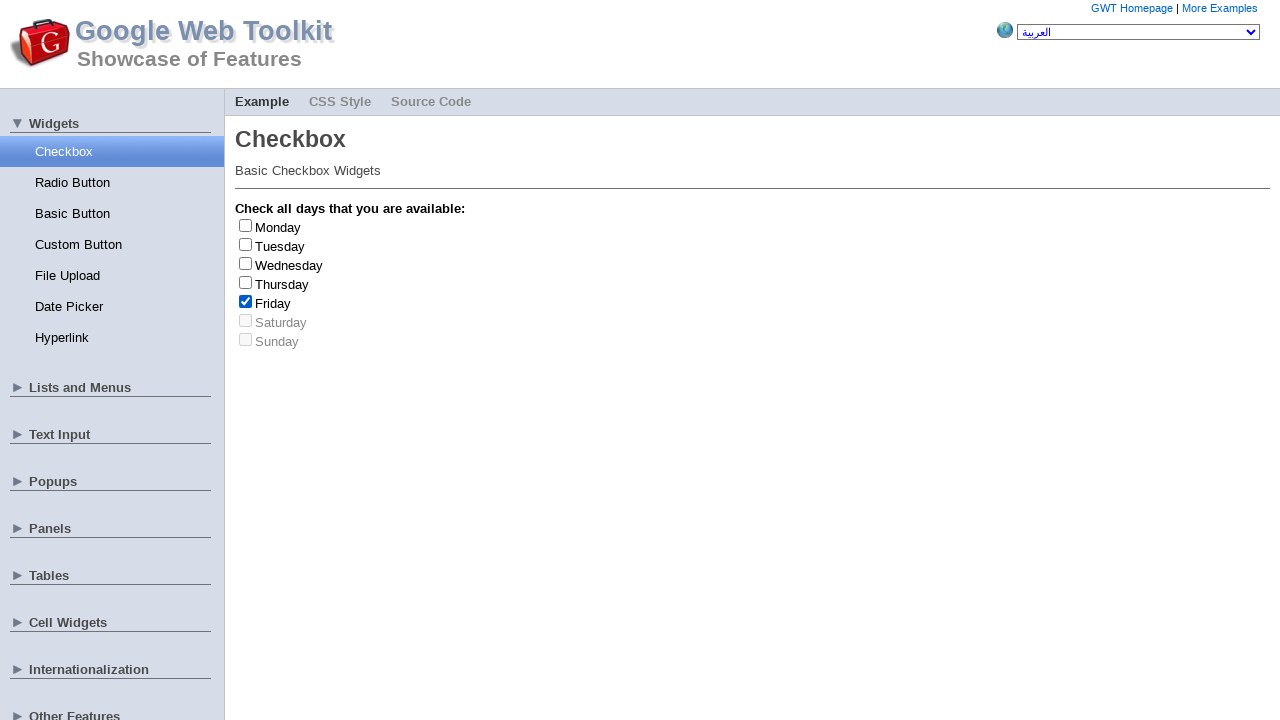

Unchecked checkbox at index 4 at (246, 301) on input[type='checkbox'] >> nth=4
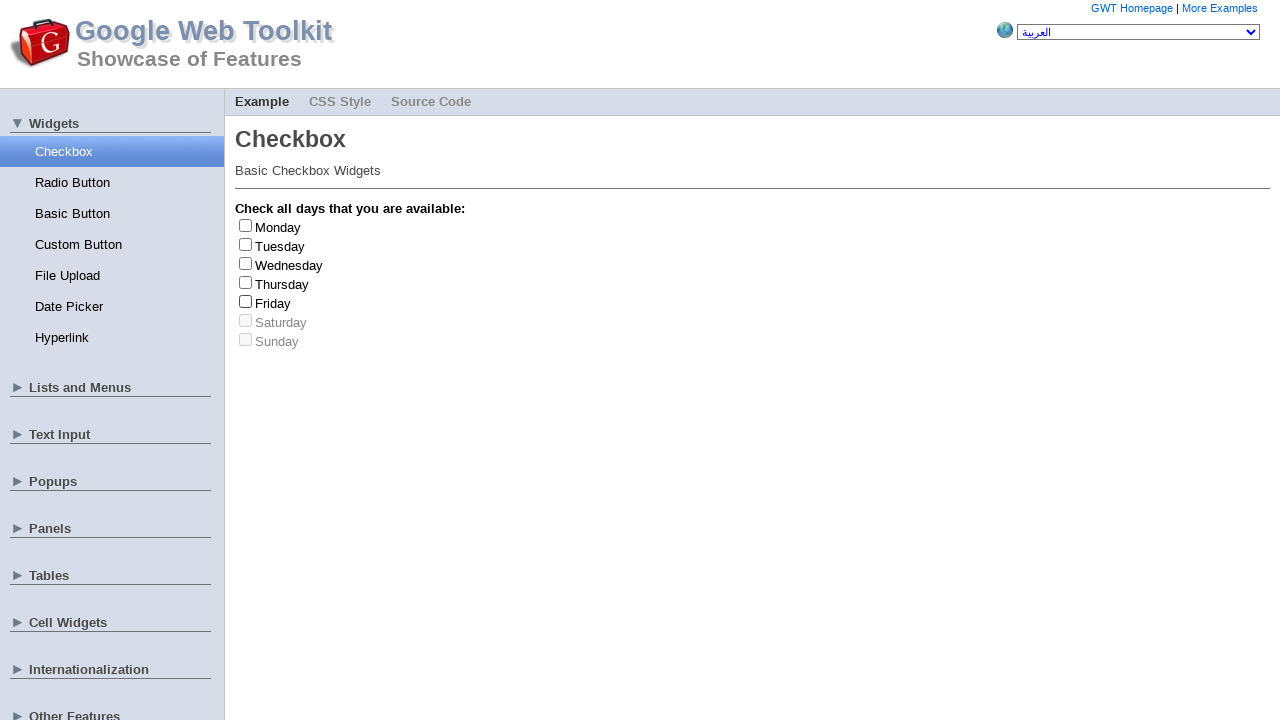

Retrieved all checkbox elements
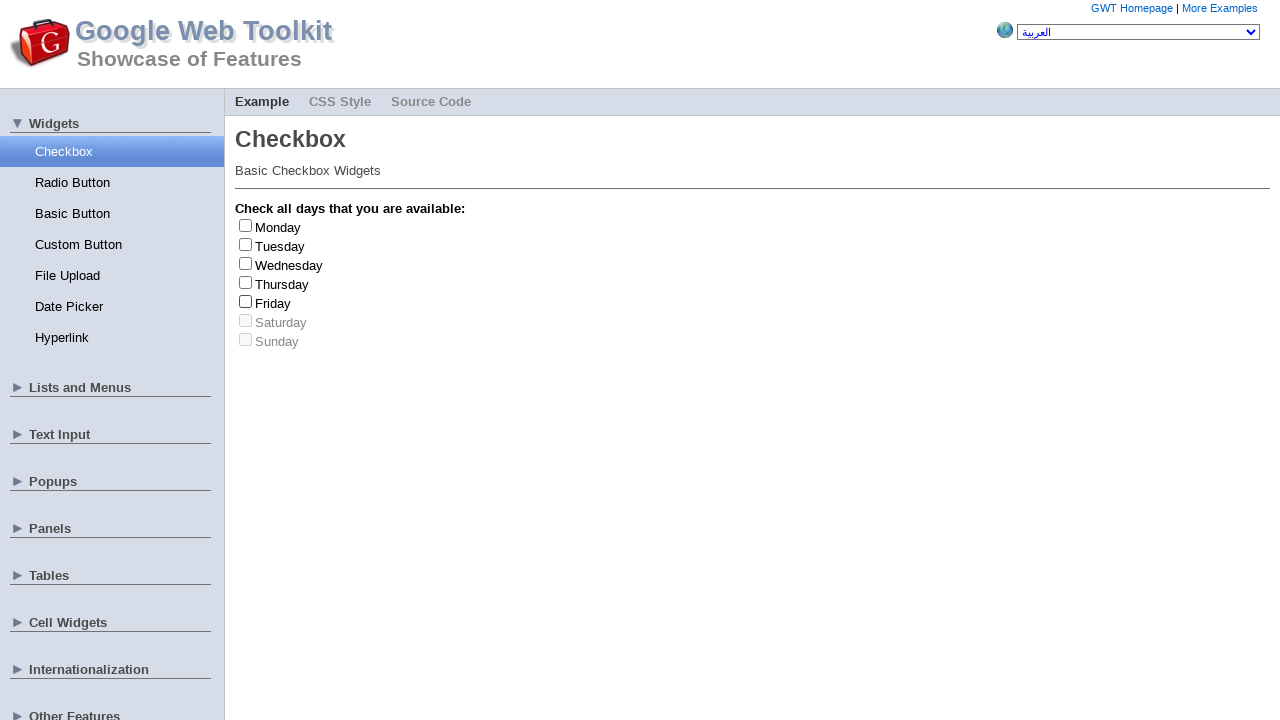

Retrieved all checkbox labels
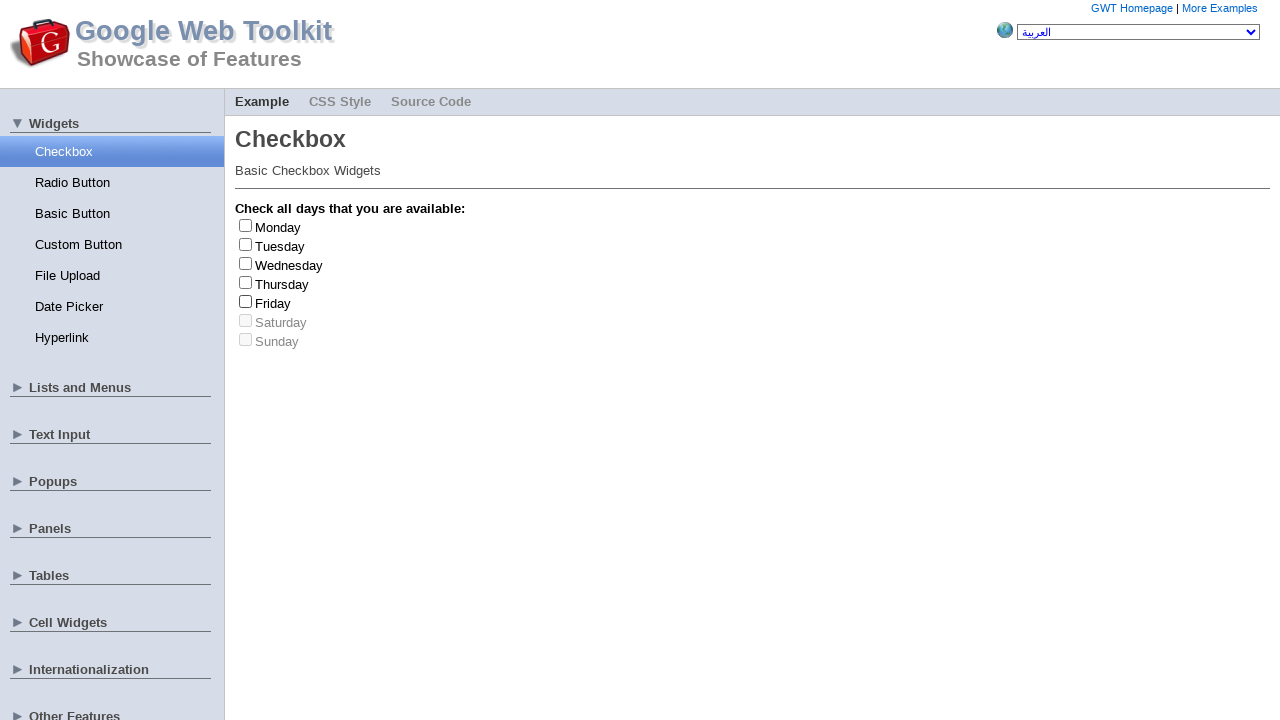

Randomly selected checkbox index 6
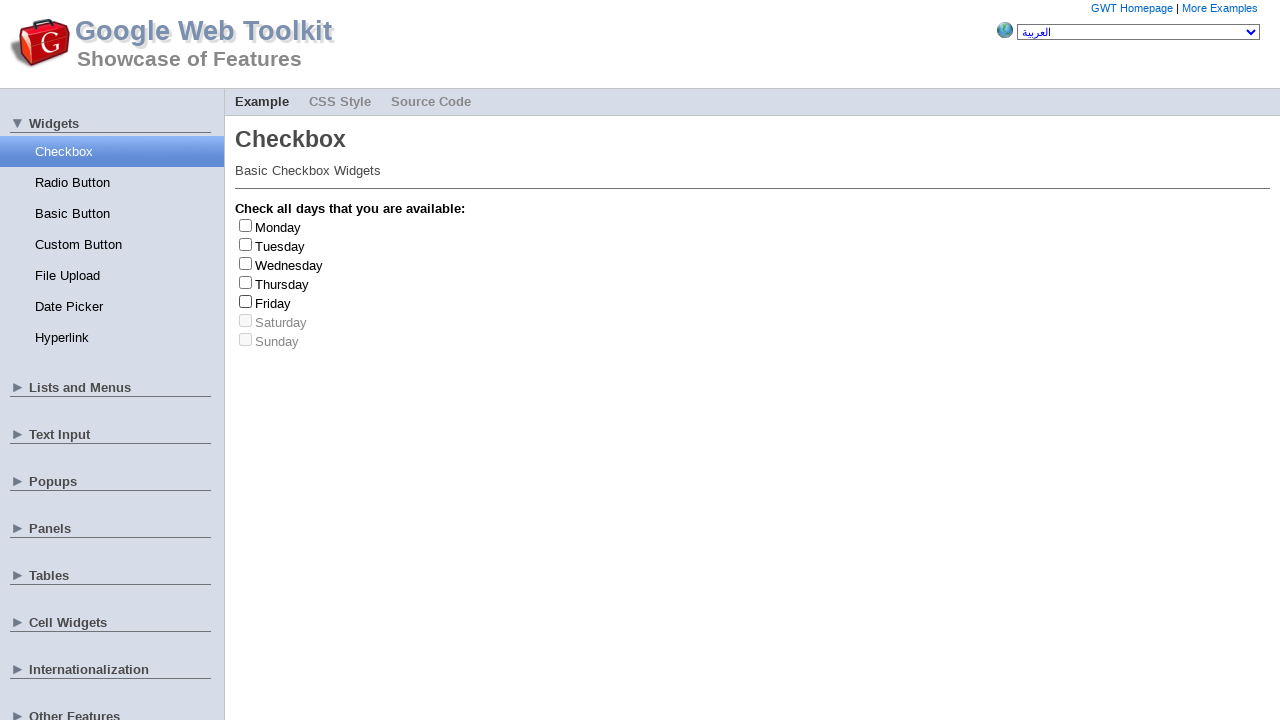

Retrieved all checkbox elements
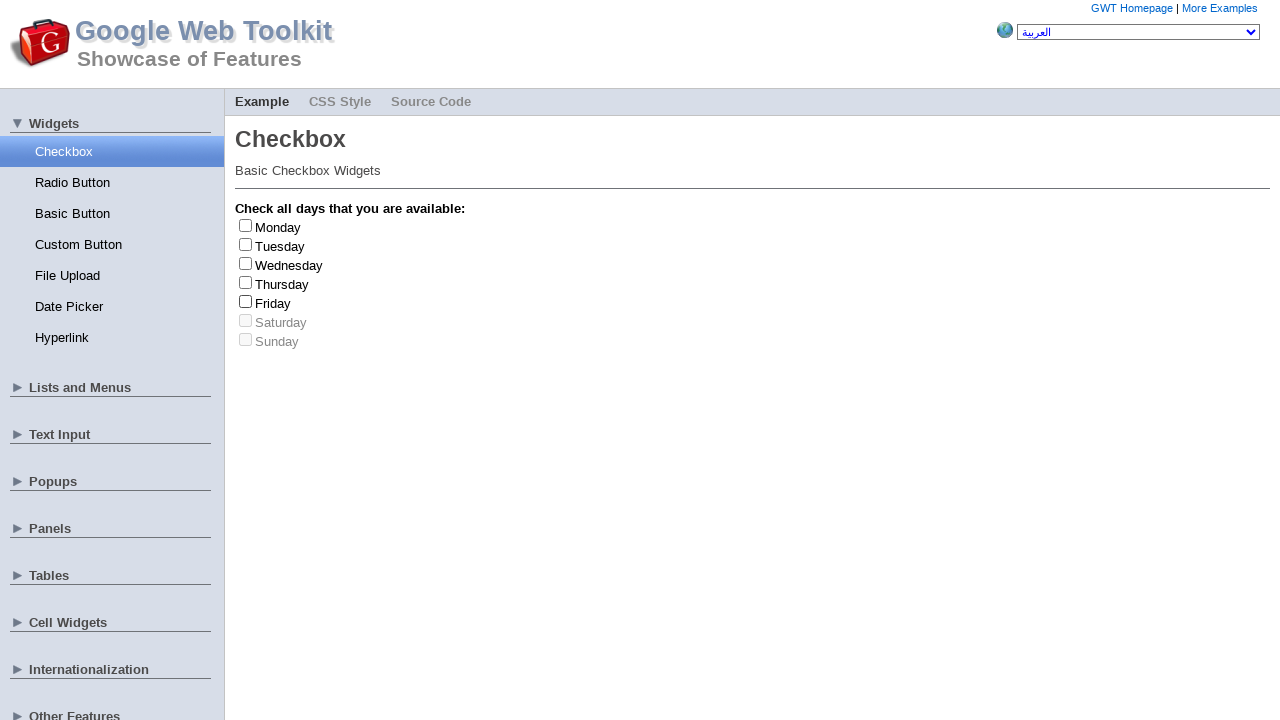

Retrieved all checkbox labels
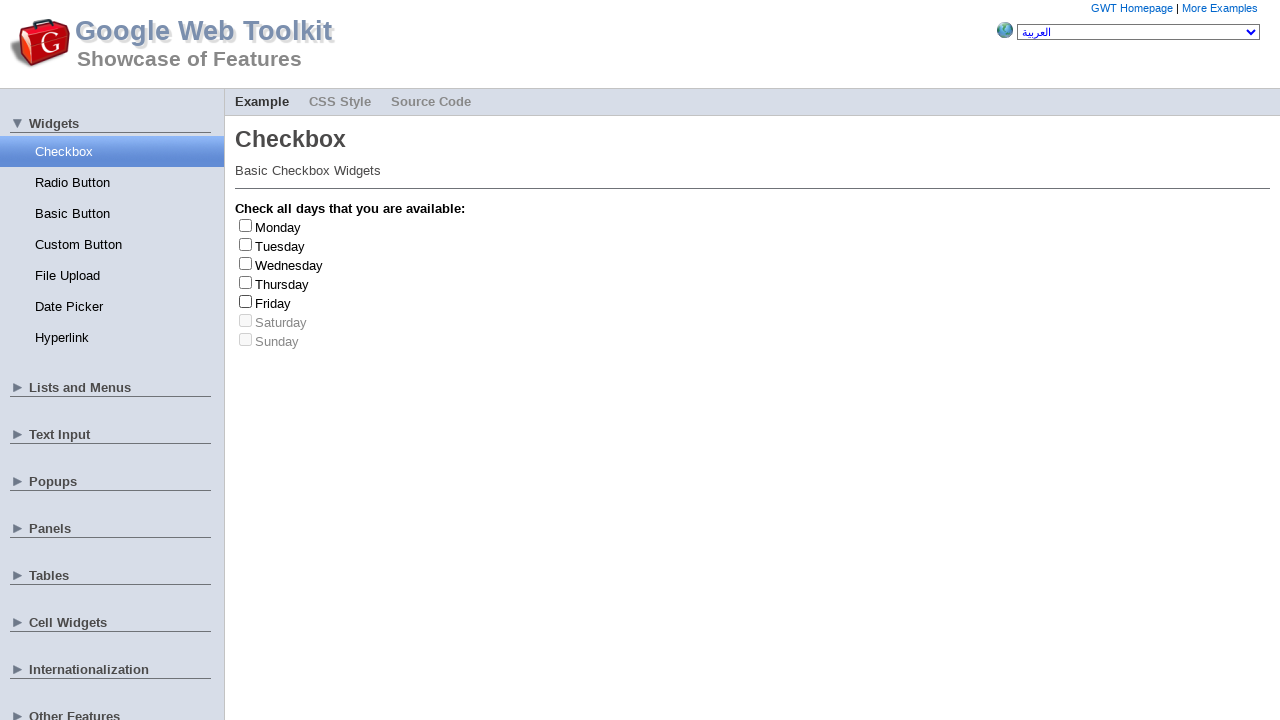

Randomly selected checkbox index 1
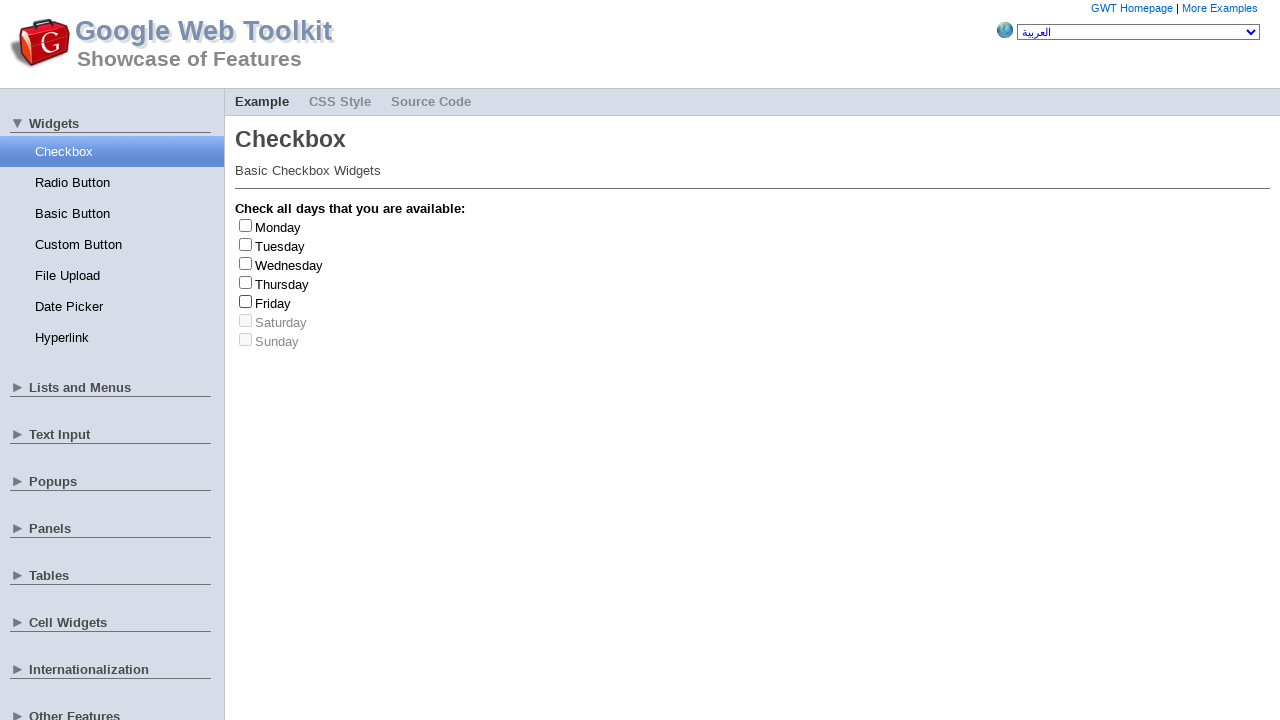

Clicked checkbox at index 1 at (246, 244) on input[type='checkbox'] >> nth=1
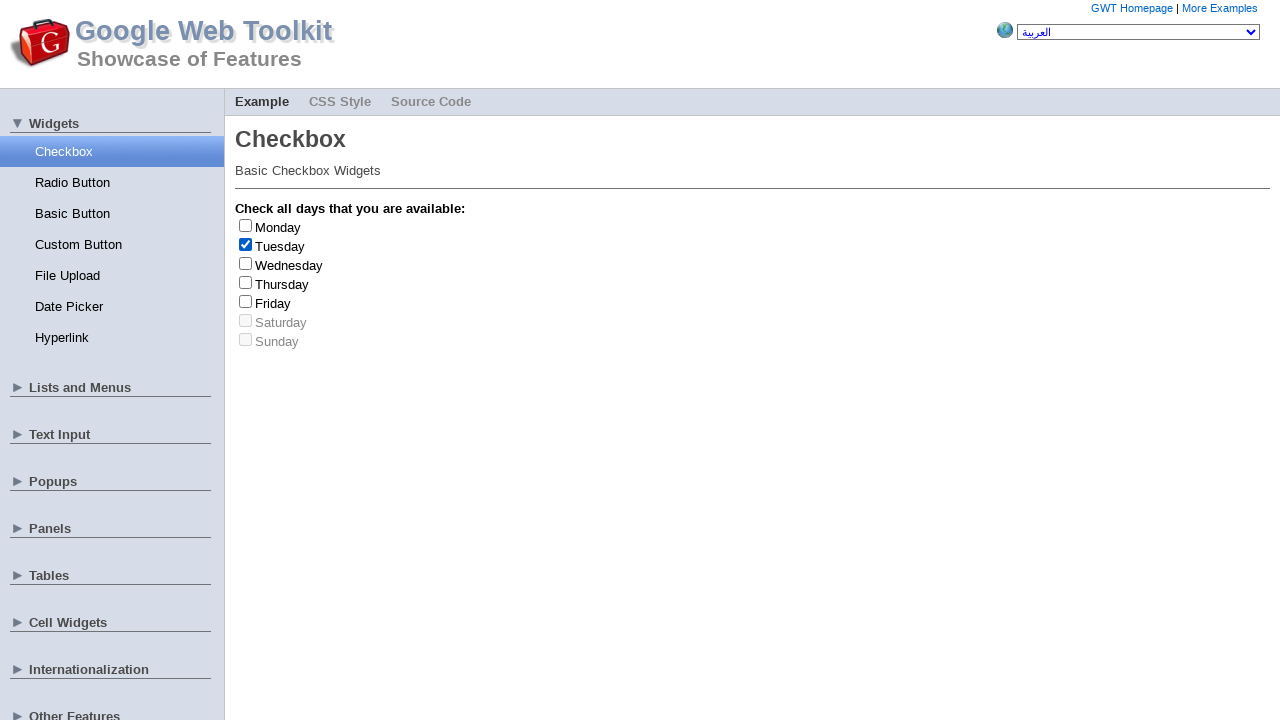

Retrieved label text: 'Tuesday'
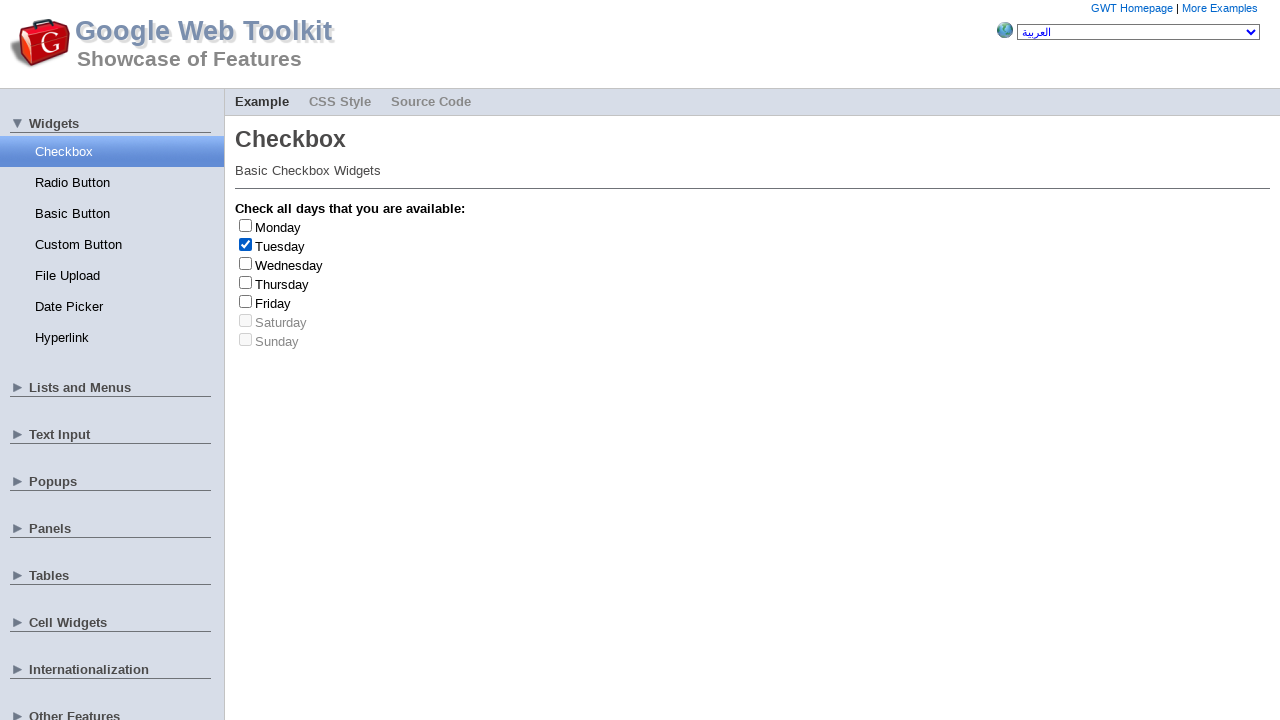

Unchecked checkbox at index 1 at (246, 244) on input[type='checkbox'] >> nth=1
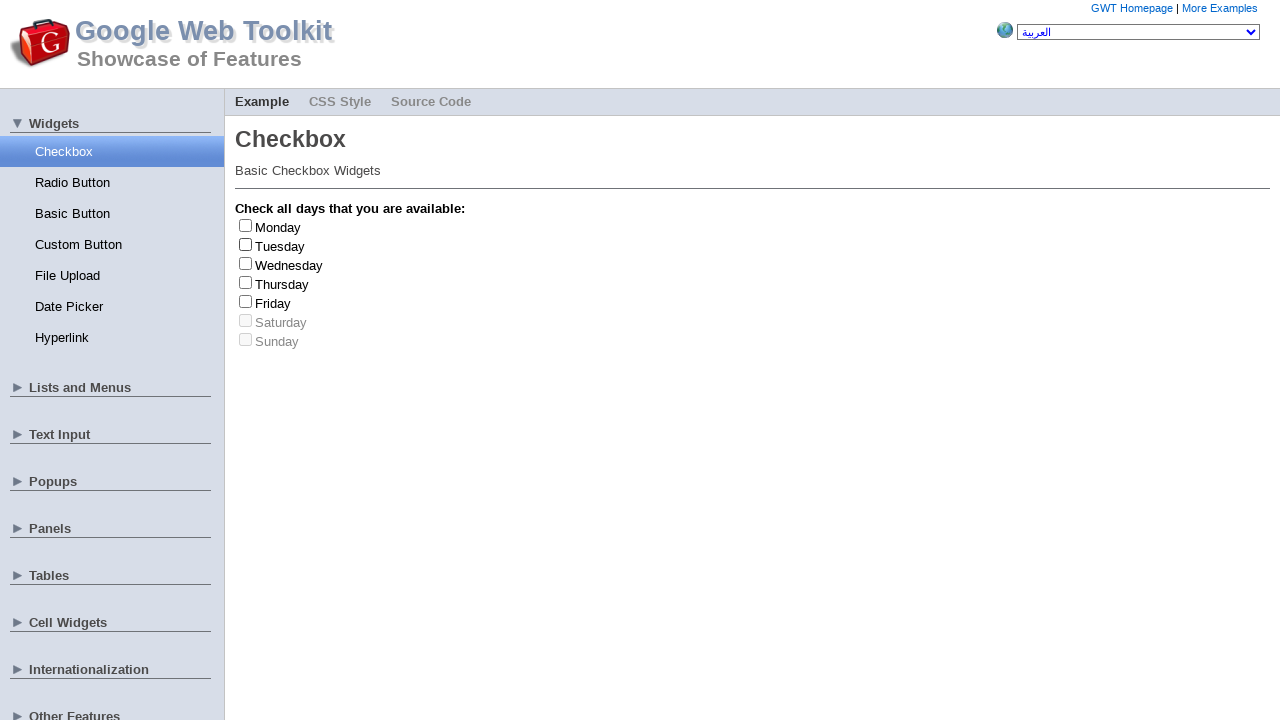

Retrieved all checkbox elements
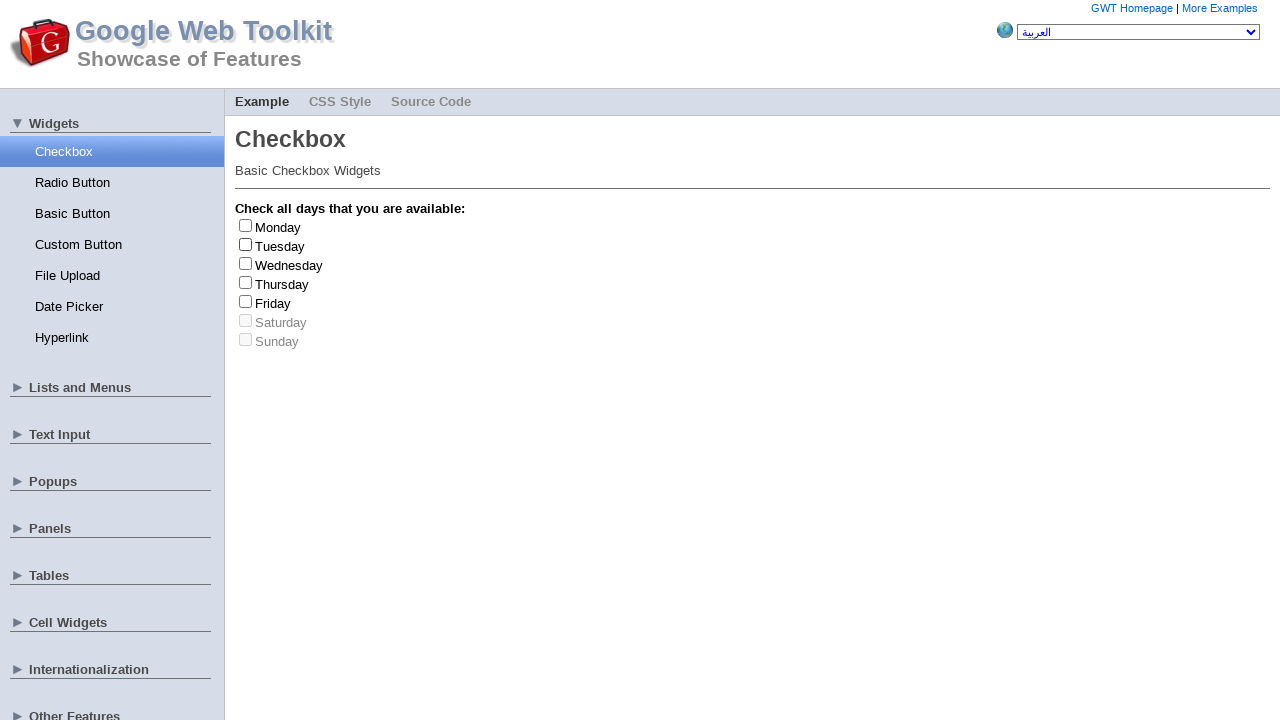

Retrieved all checkbox labels
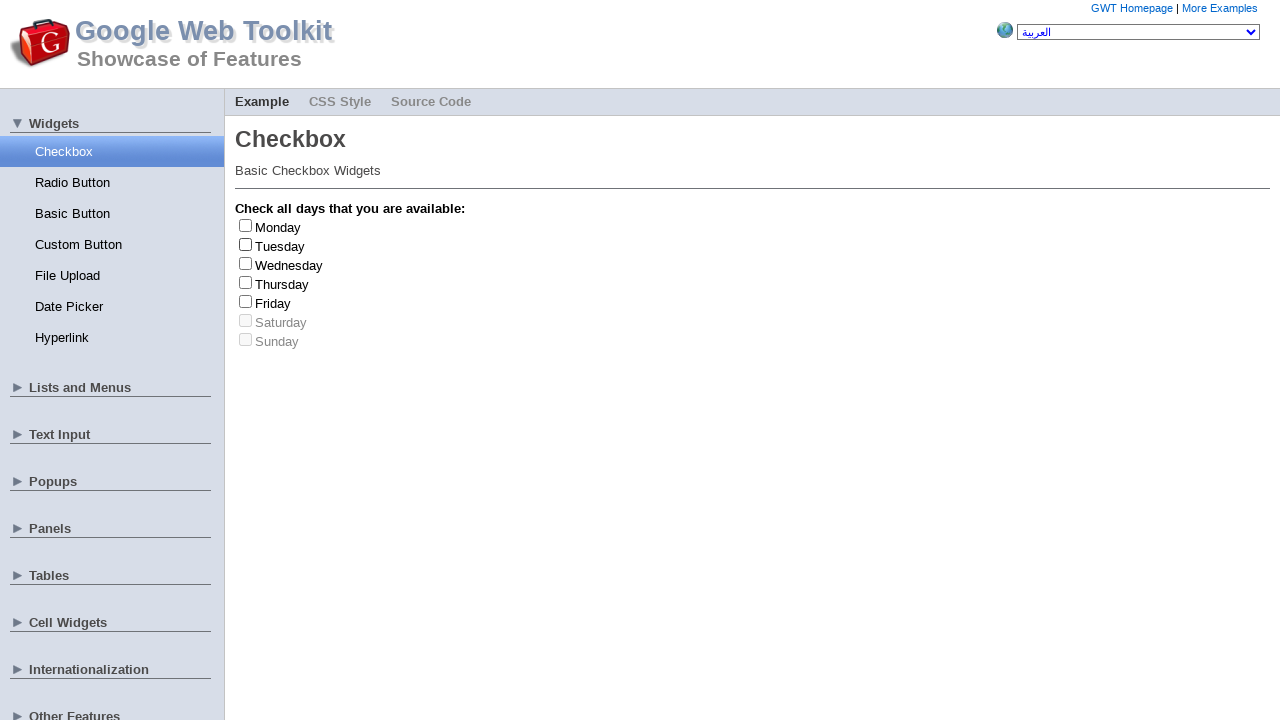

Randomly selected checkbox index 2
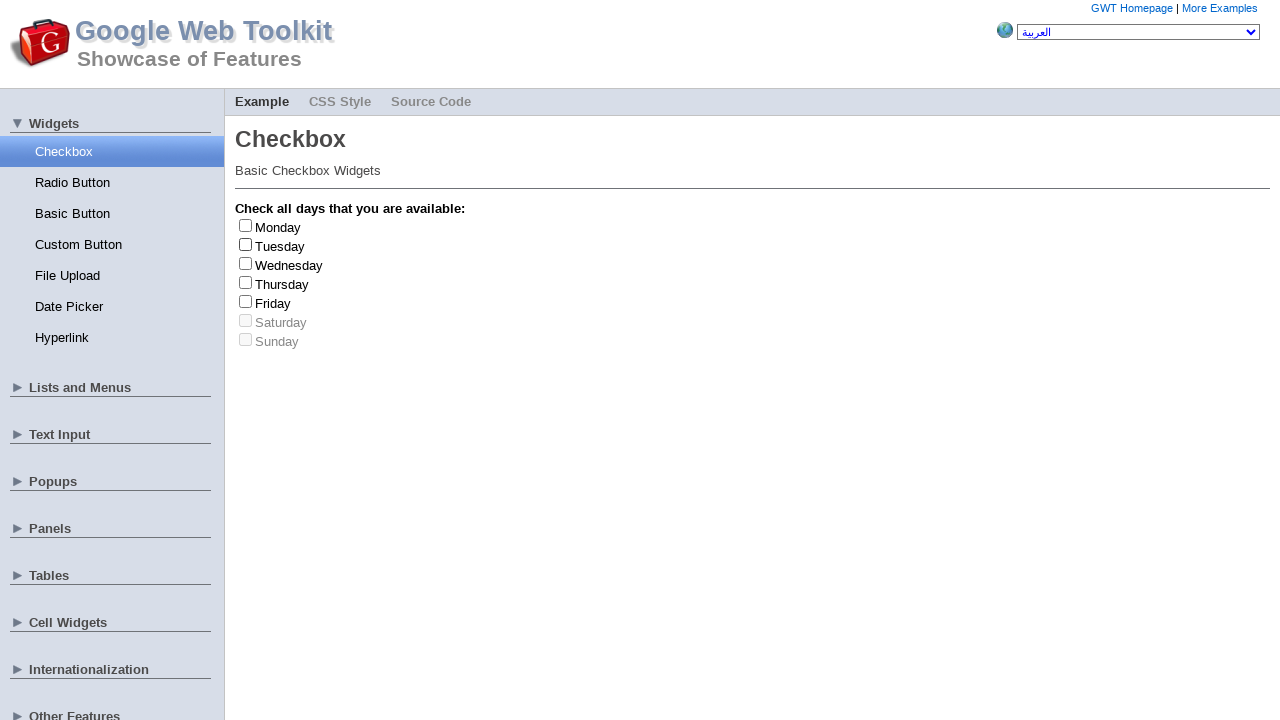

Clicked checkbox at index 2 at (246, 263) on input[type='checkbox'] >> nth=2
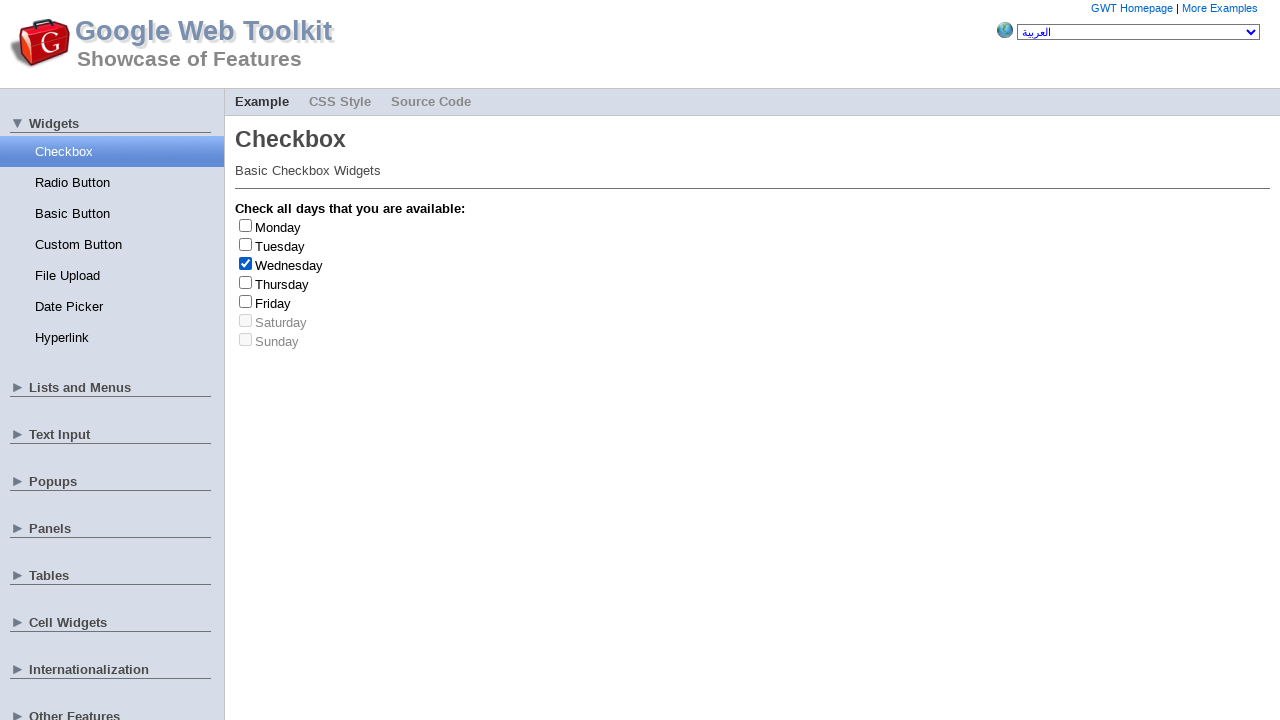

Retrieved label text: 'Wednesday'
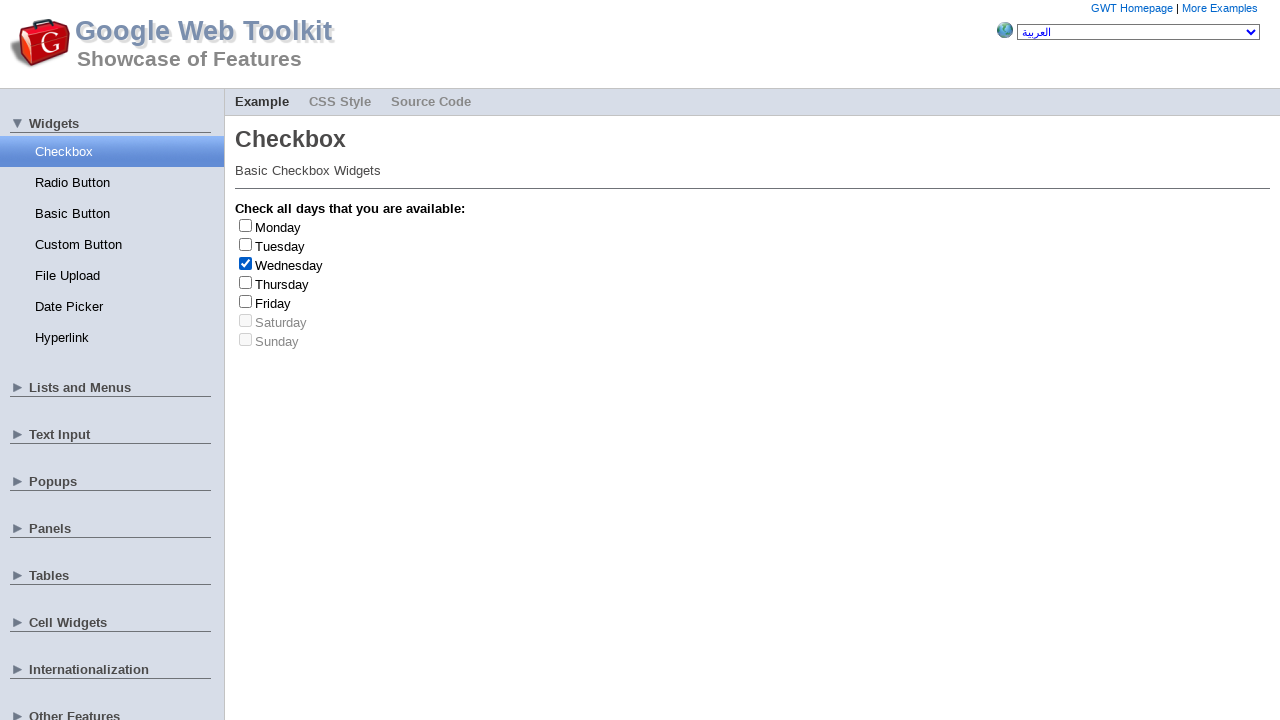

Unchecked checkbox at index 2 at (246, 263) on input[type='checkbox'] >> nth=2
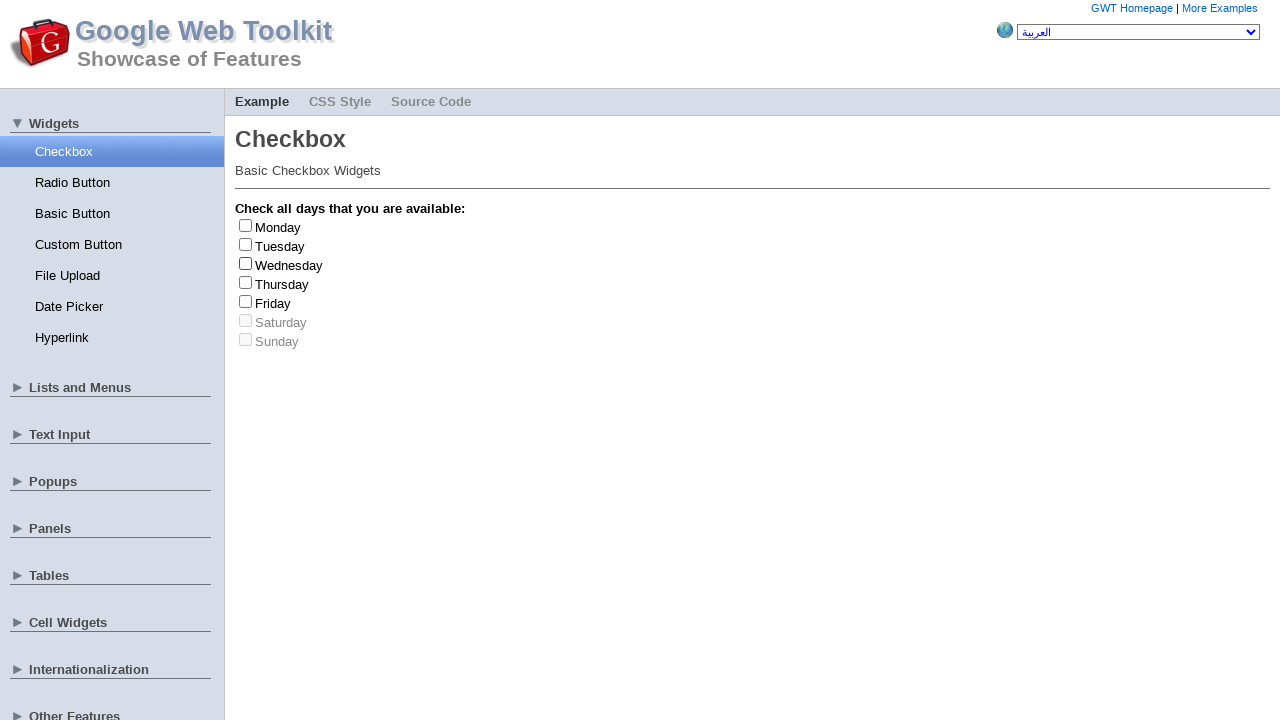

Retrieved all checkbox elements
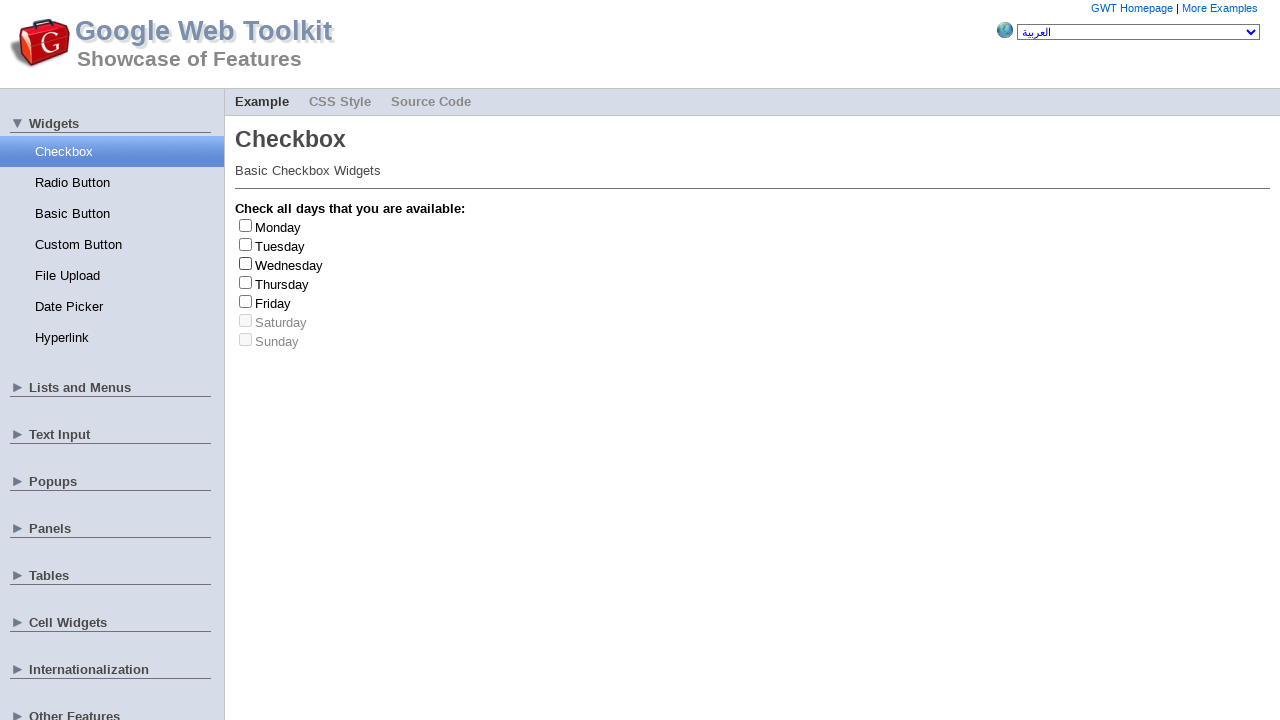

Retrieved all checkbox labels
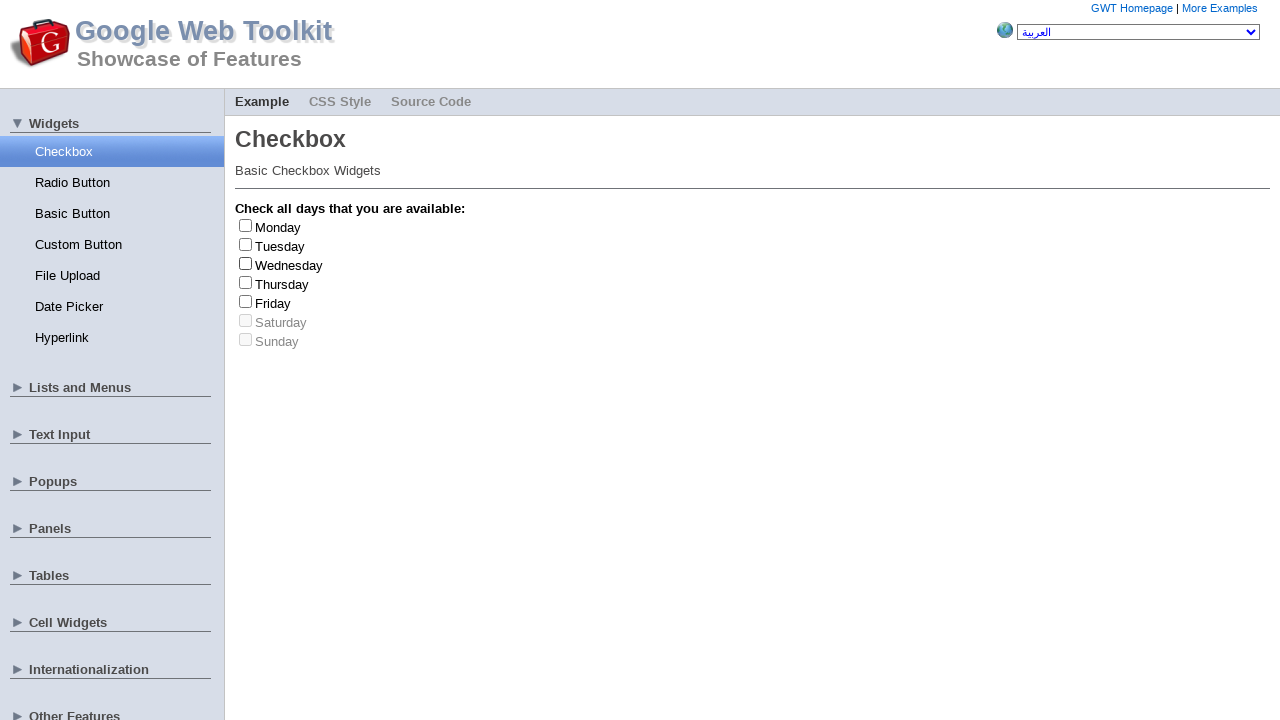

Randomly selected checkbox index 4
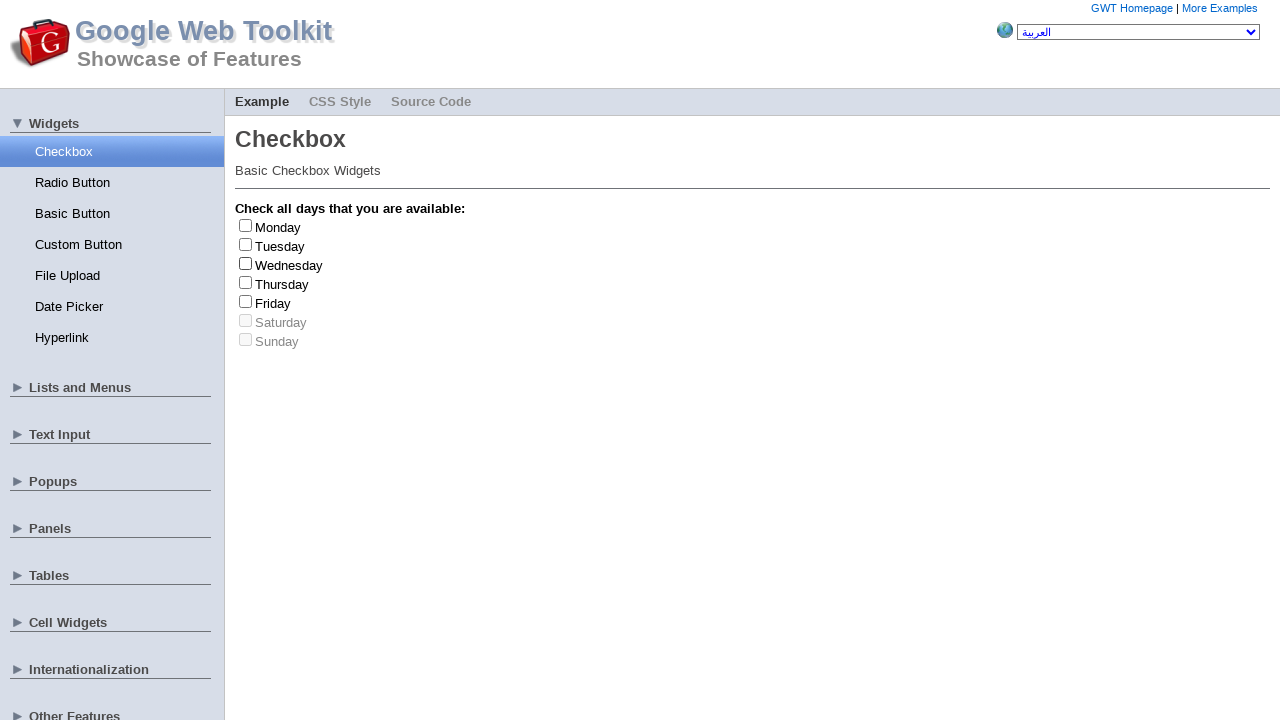

Clicked checkbox at index 4 at (246, 301) on input[type='checkbox'] >> nth=4
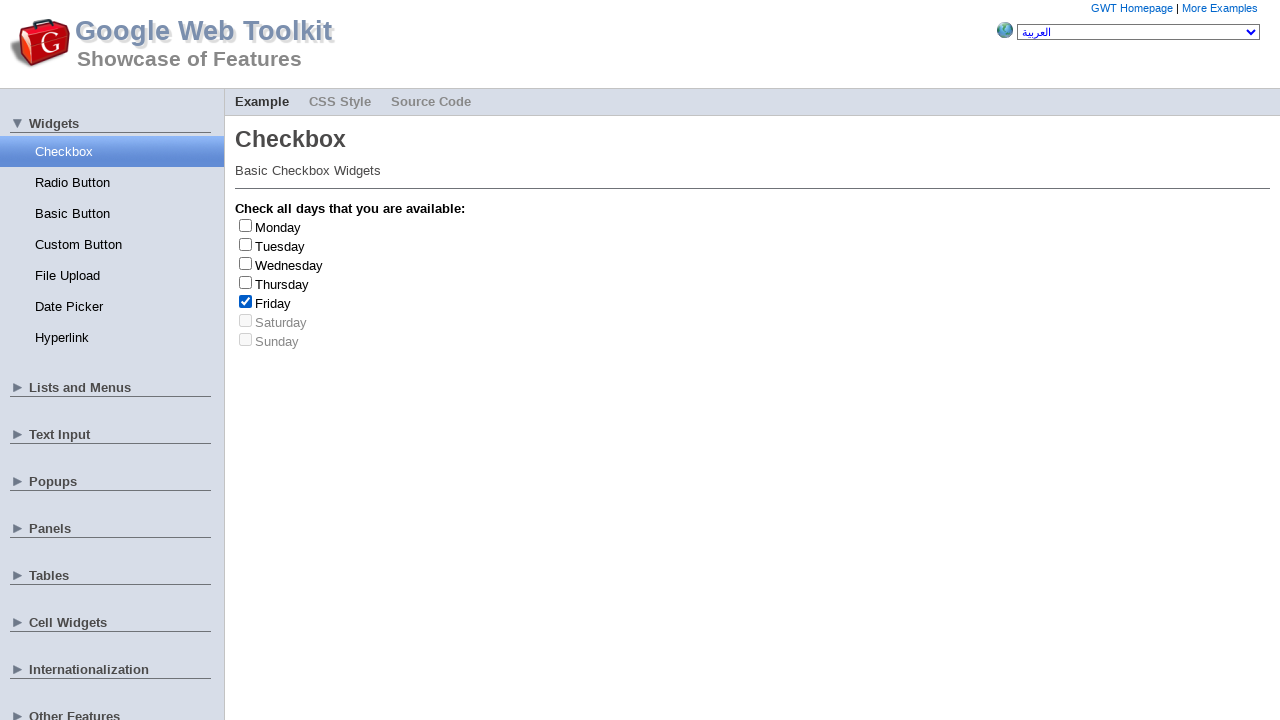

Retrieved label text: 'Friday'
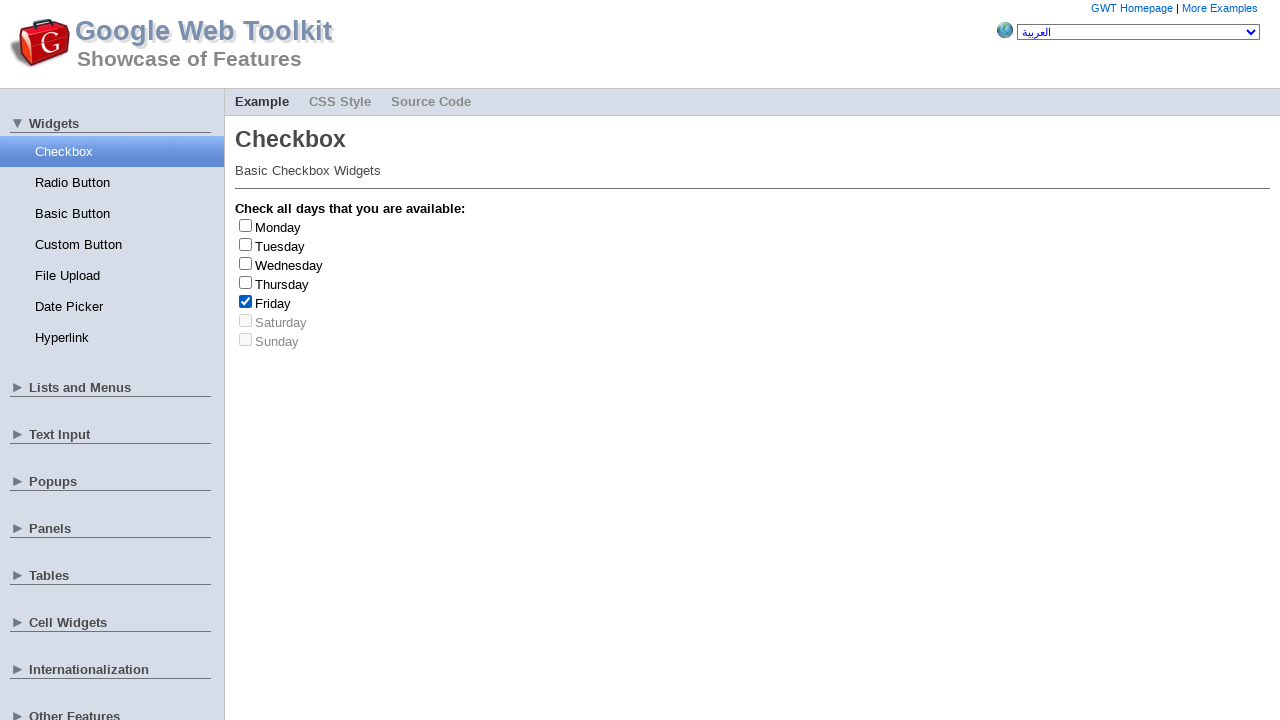

Friday clicked - count is now 4
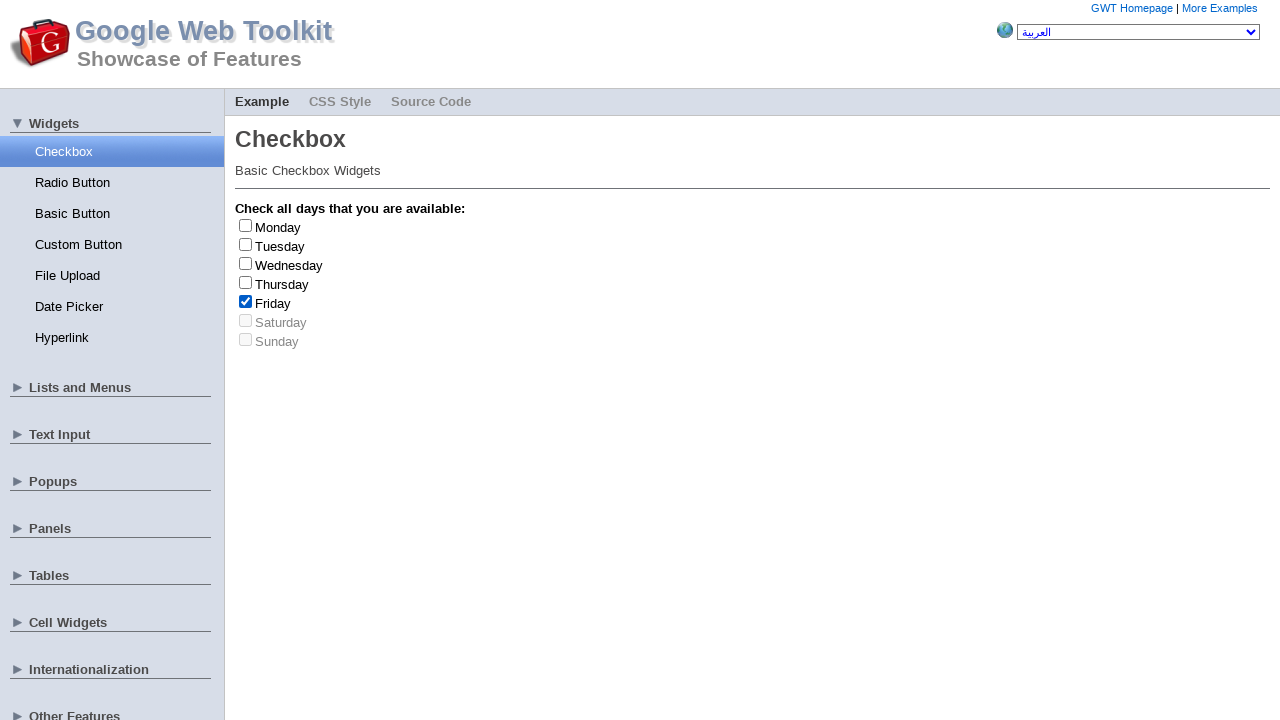

Unchecked checkbox at index 4 at (246, 301) on input[type='checkbox'] >> nth=4
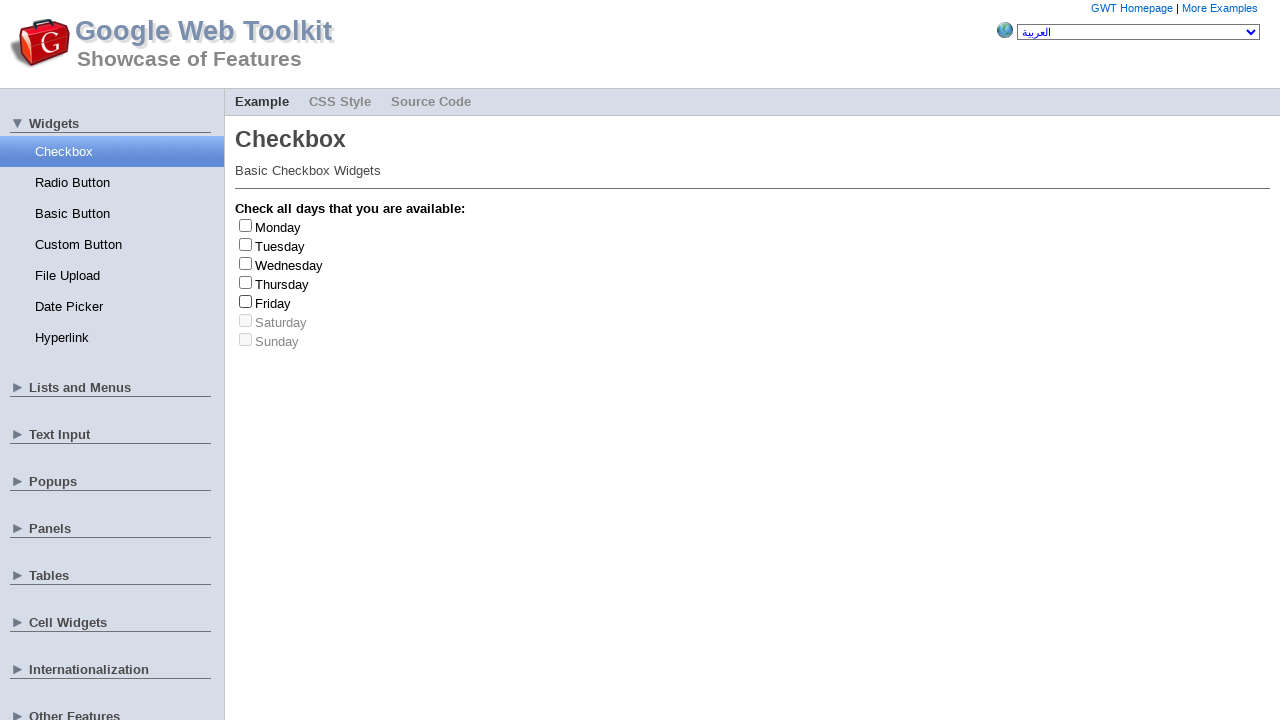

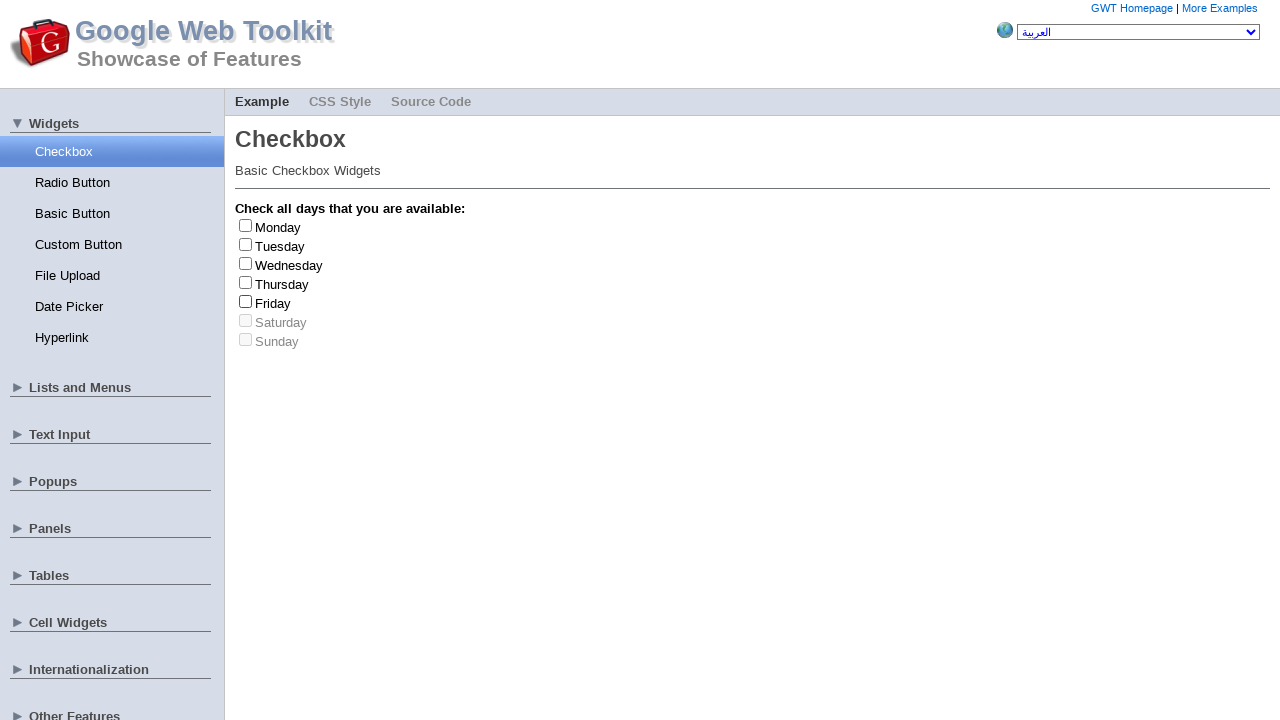